Analyzes links on the Ploom Polish website to find potentially problematic links (non-HTTP links and telephone links)

Starting URL: https://www.ploom.pl/pl

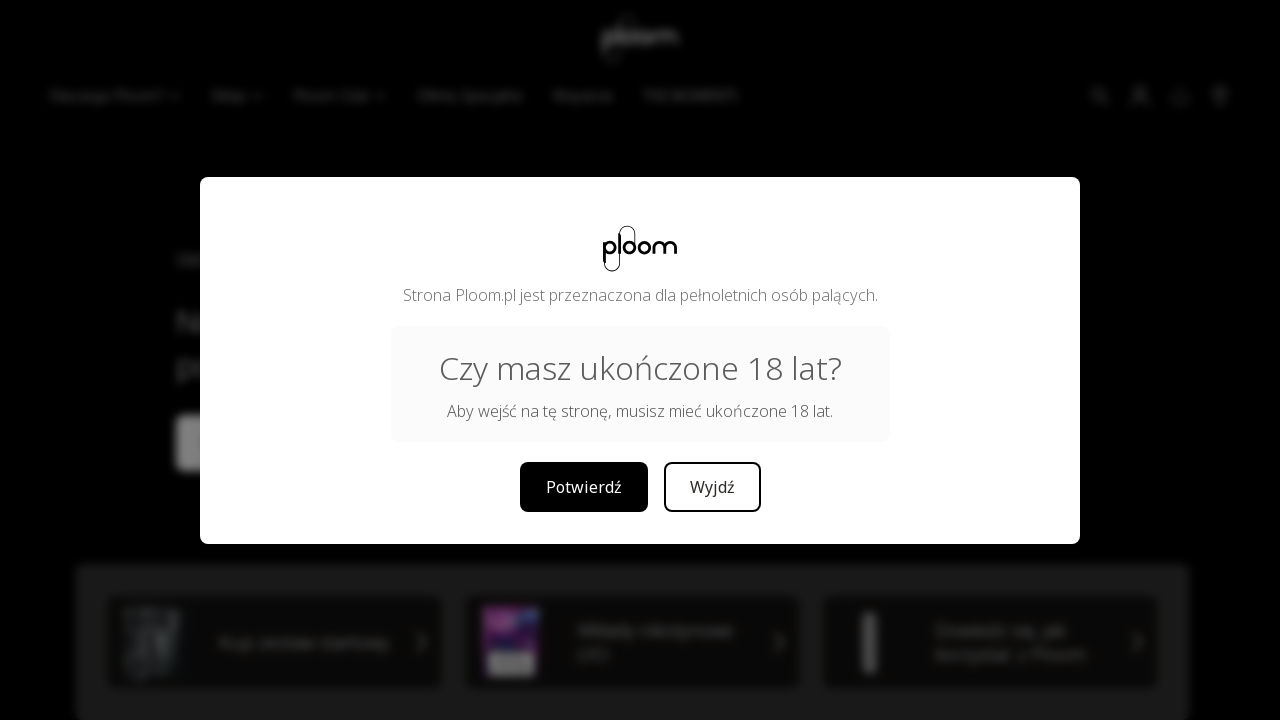

Waited for page to load (domcontentloaded state reached)
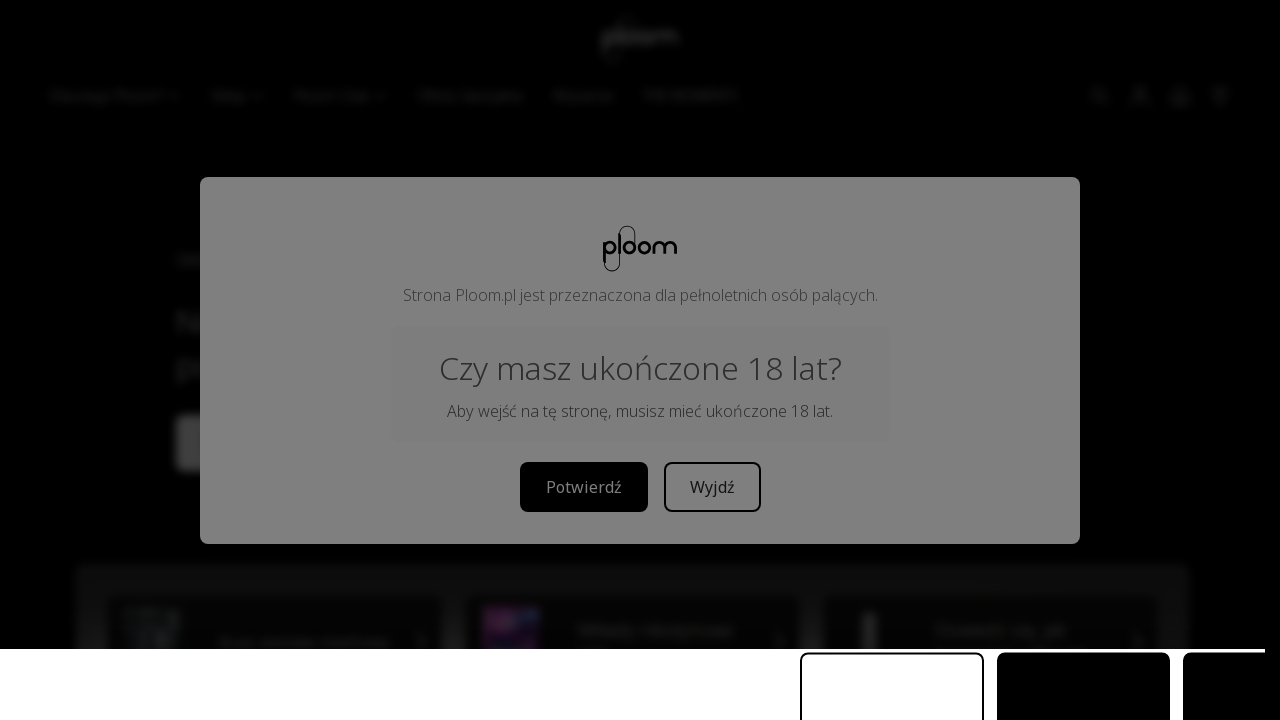

Located all anchor elements on the page
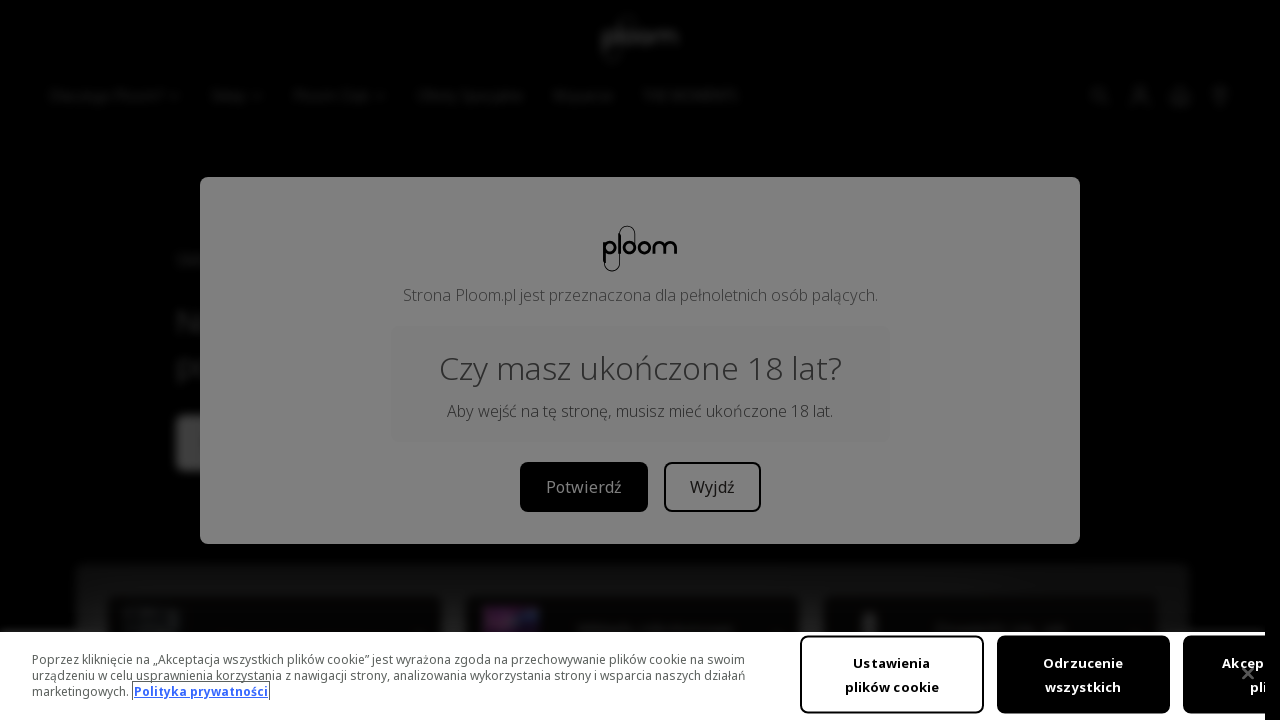

Found 94 links on the page
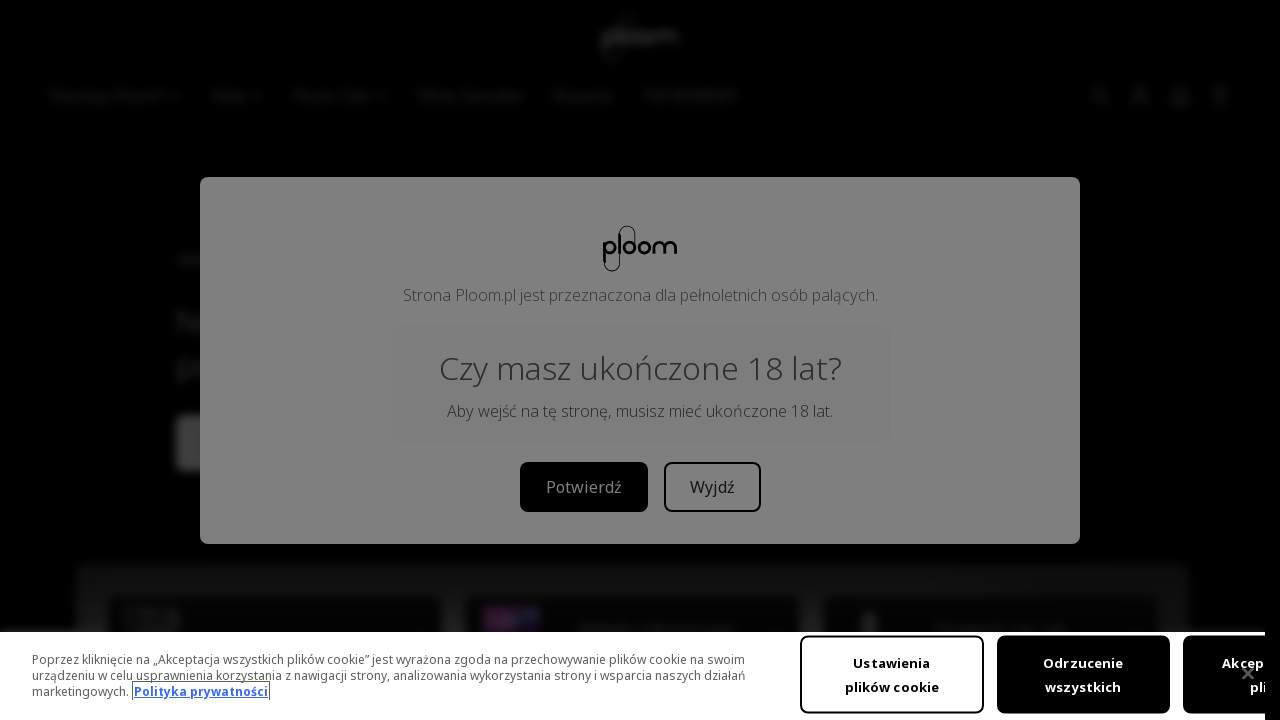

Selected link 1 of 94
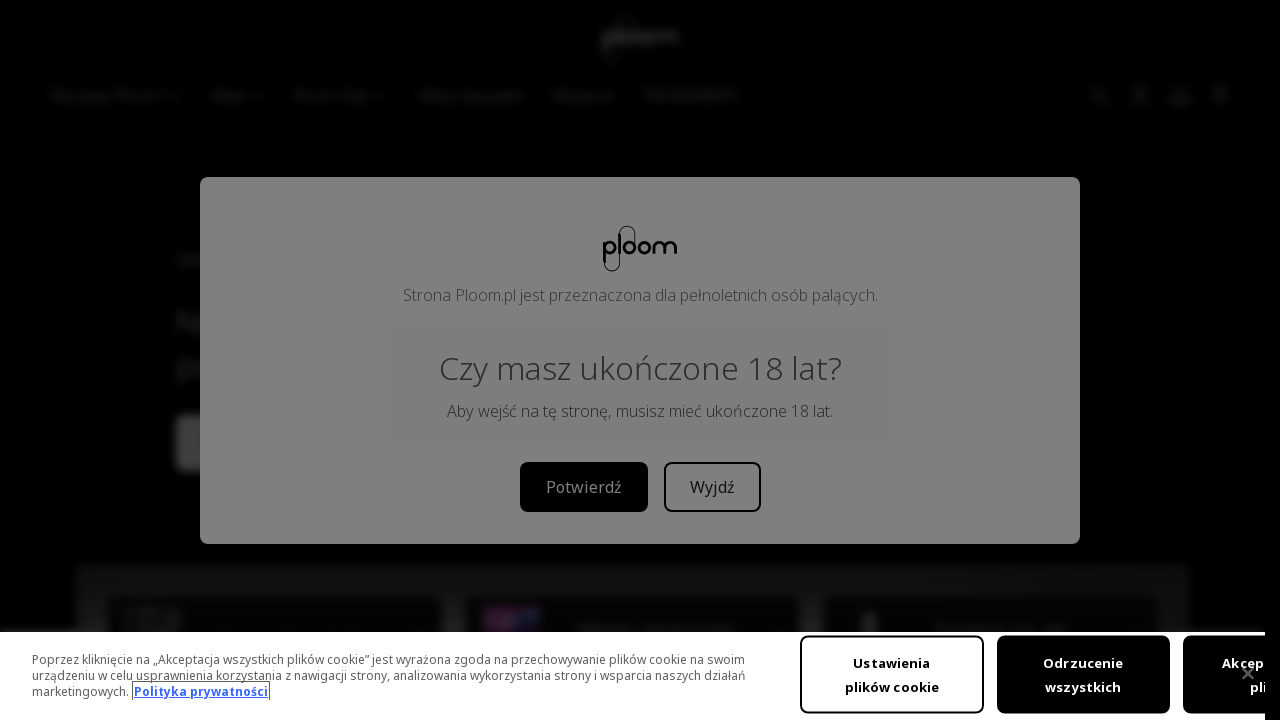

Retrieved href attribute: /pl
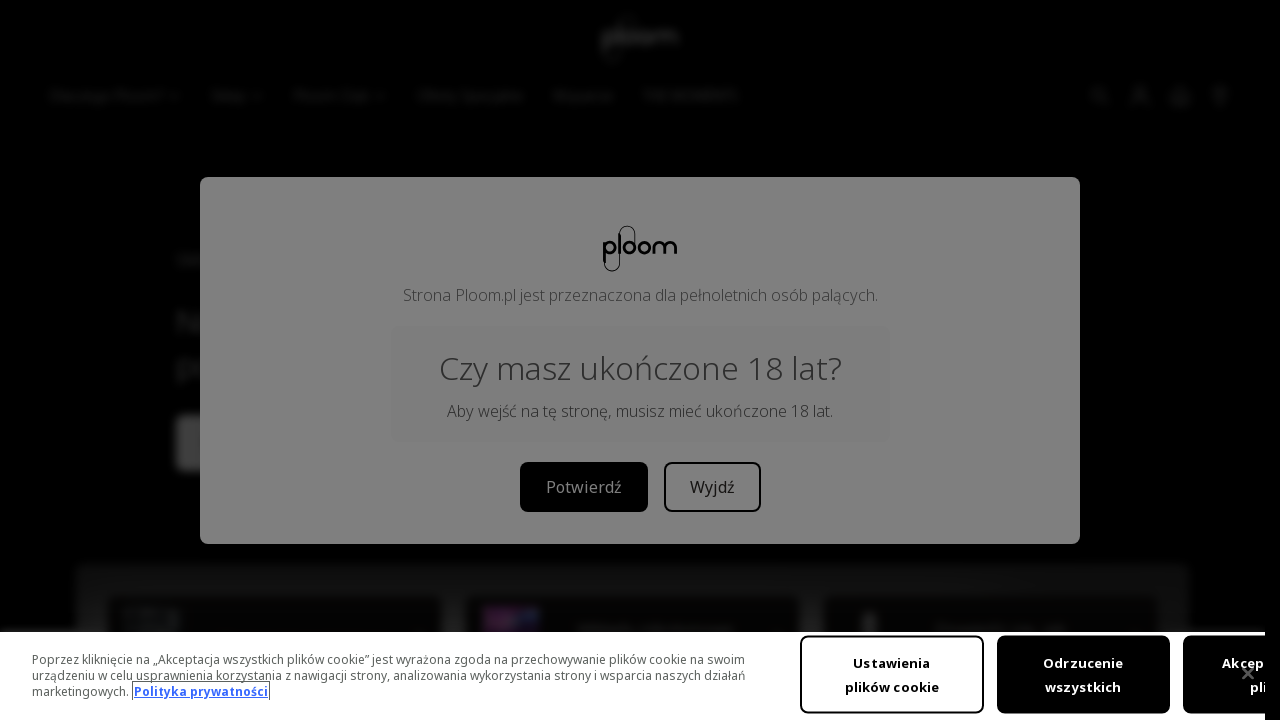

Selected link 2 of 94
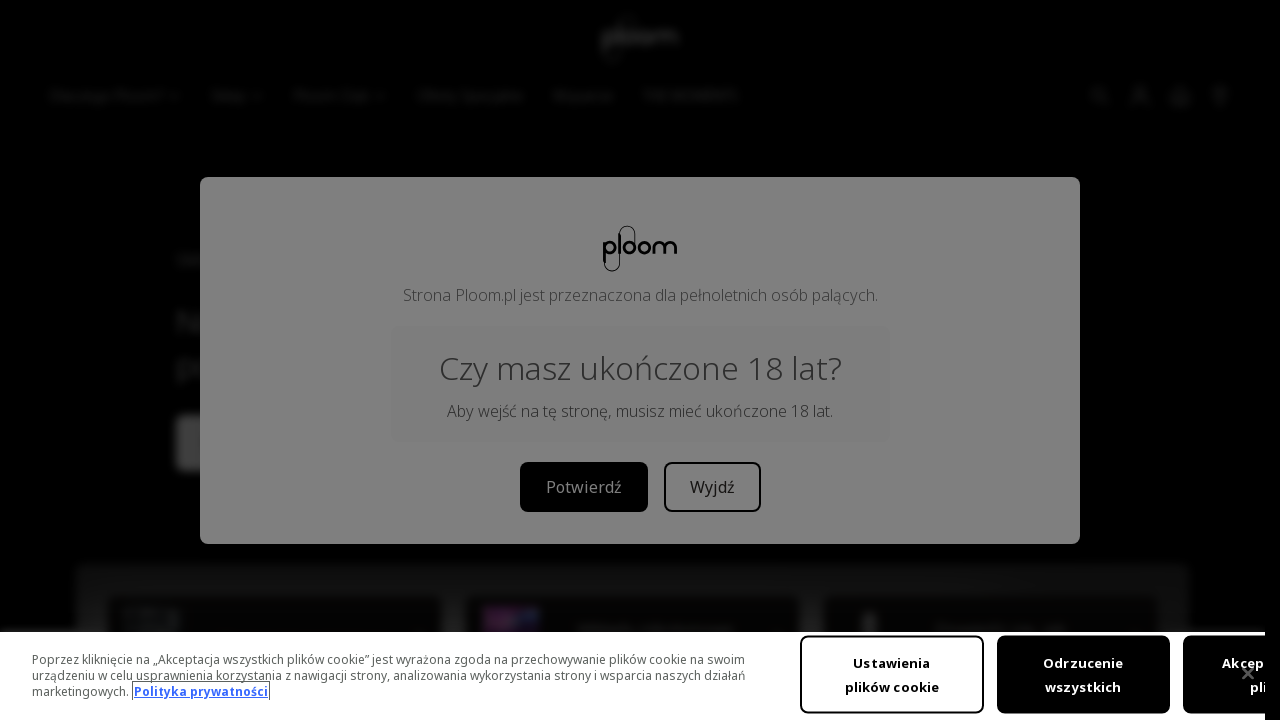

Retrieved href attribute: /pl
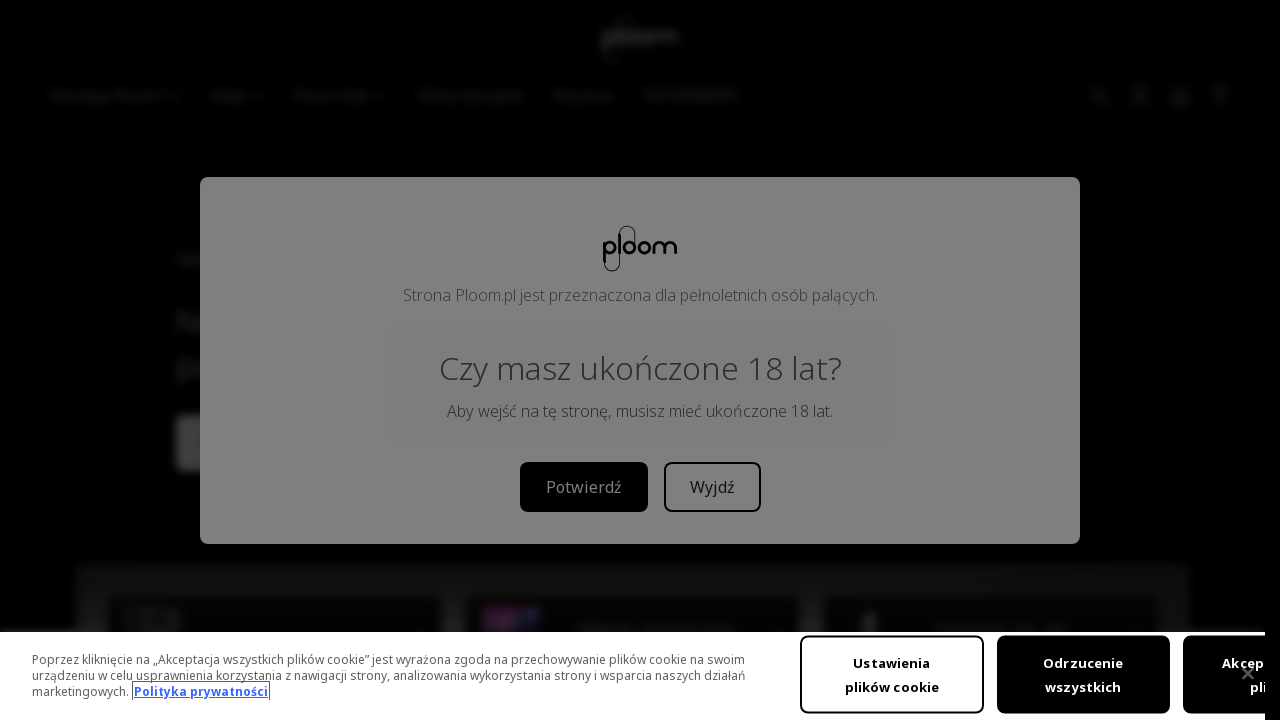

Selected link 3 of 94
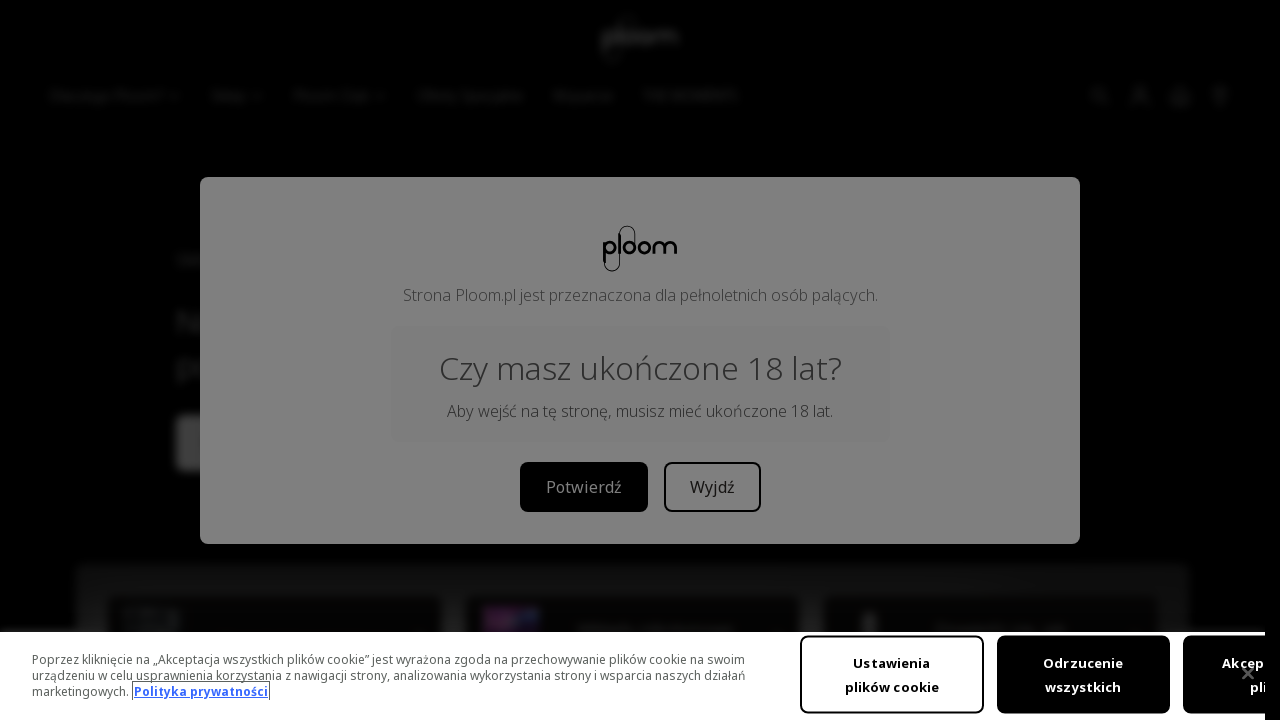

Retrieved href attribute: /pl/odkryj-ploom-aura
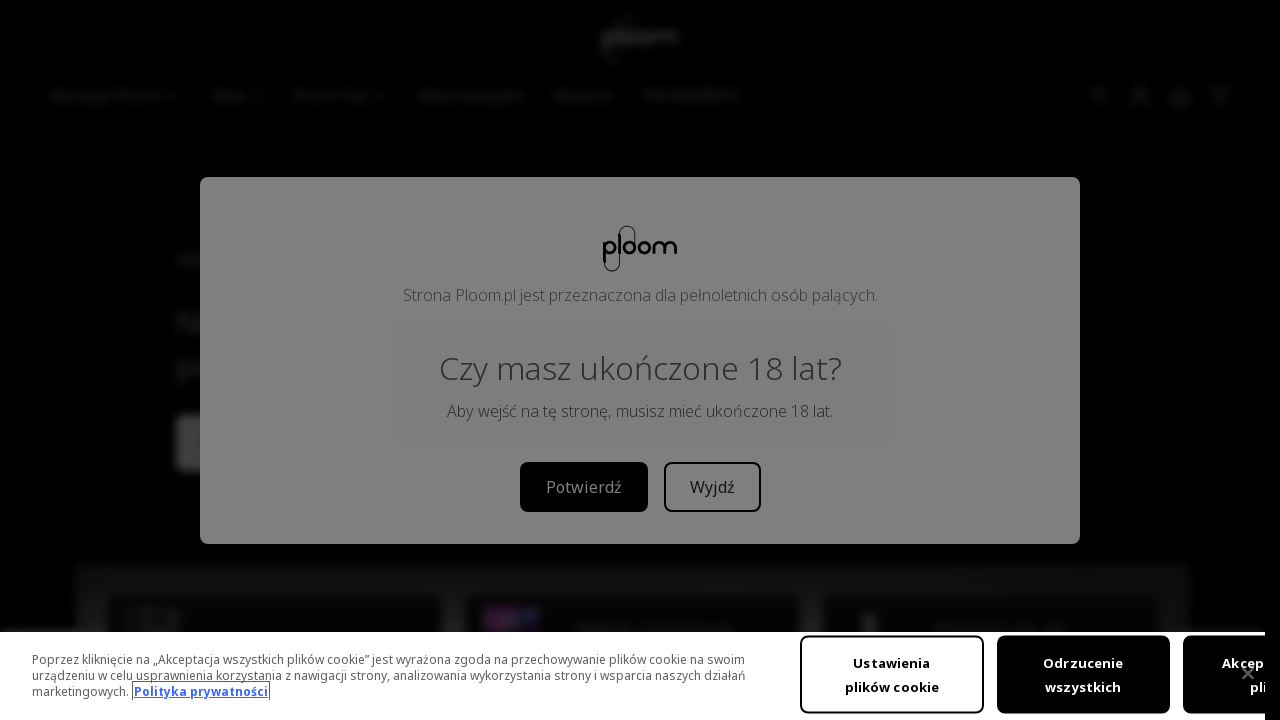

Selected link 4 of 94
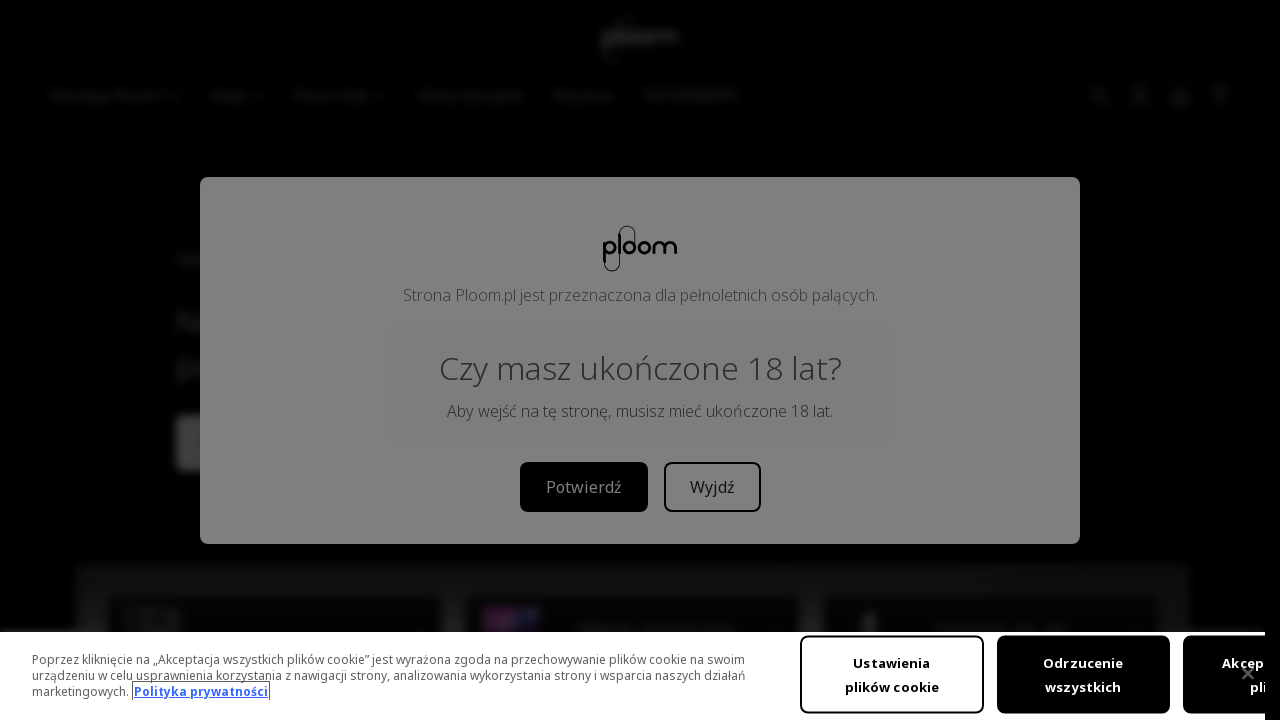

Retrieved href attribute: /pl/odkryj-ploom-aura
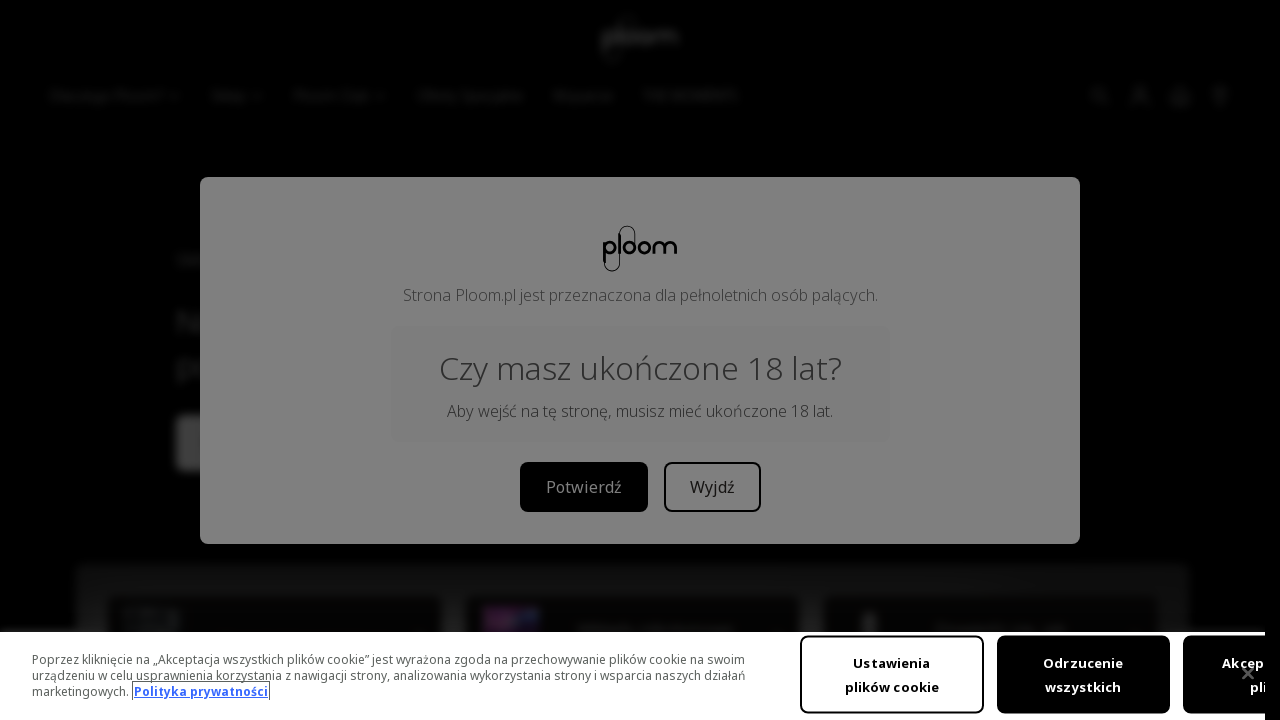

Selected link 5 of 94
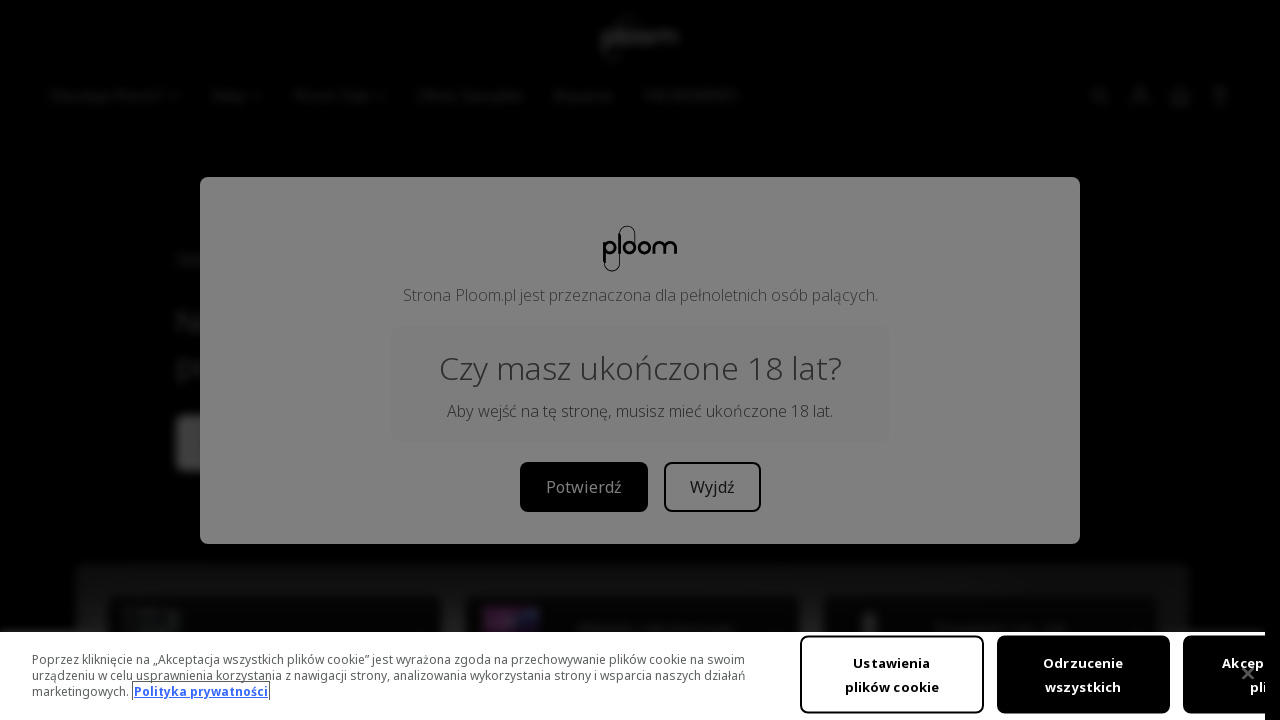

Retrieved href attribute: /pl/odkryj-ploom-aura
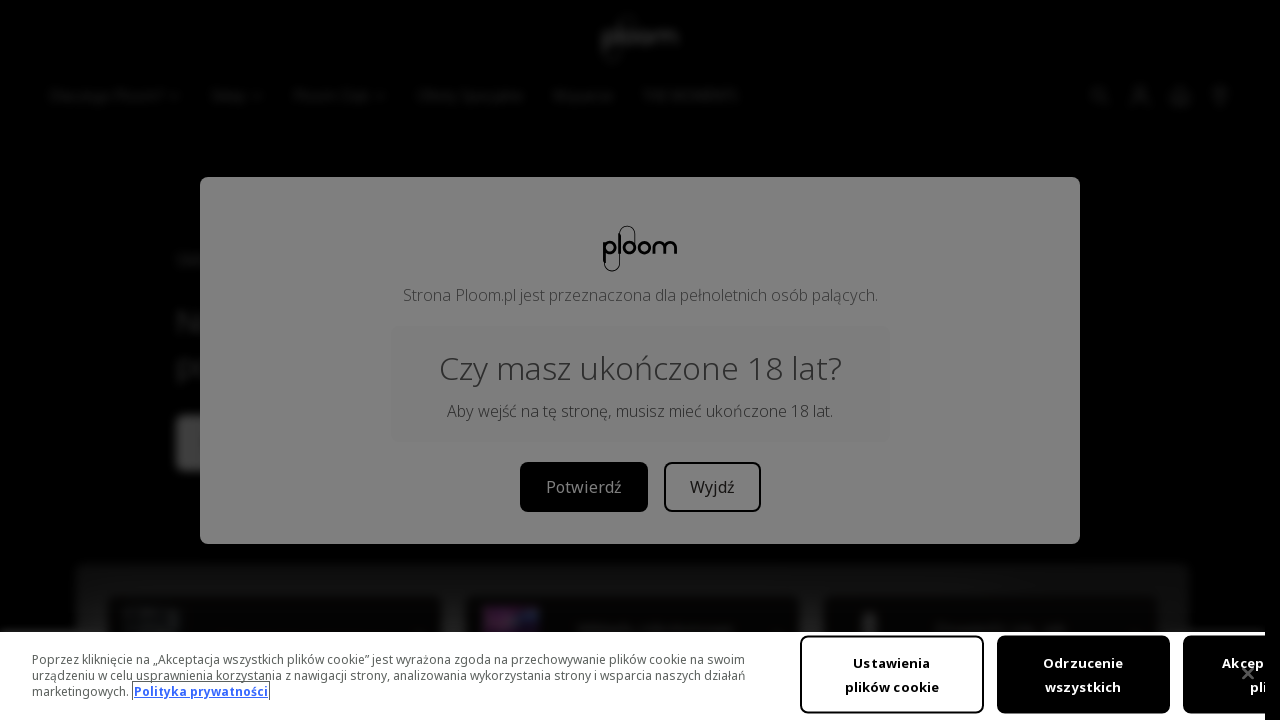

Selected link 6 of 94
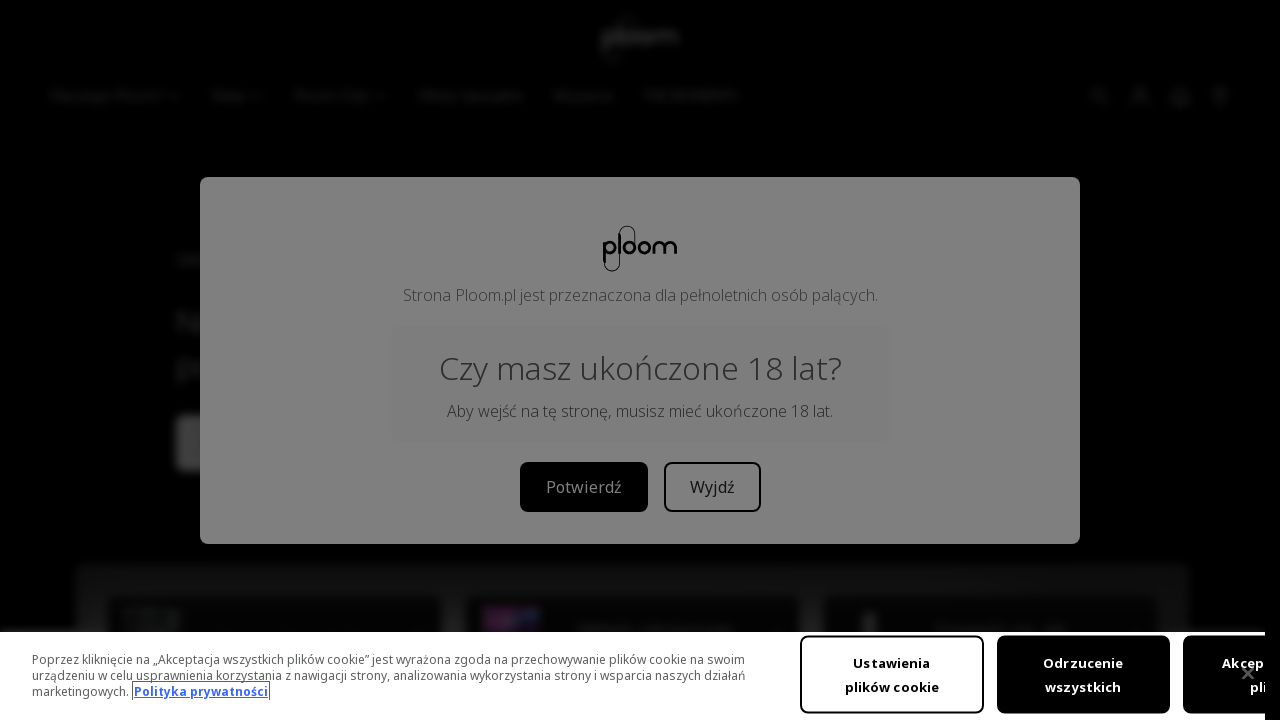

Retrieved href attribute: /pl/o-wkladach-ploom
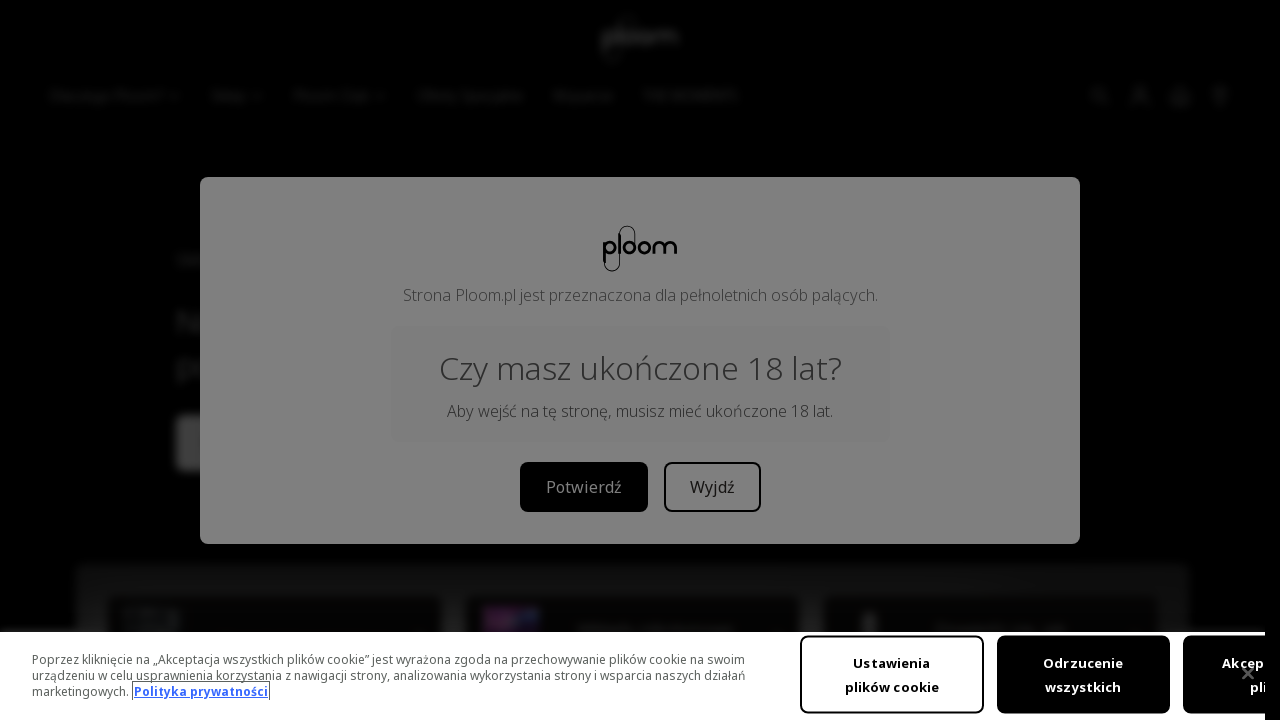

Selected link 7 of 94
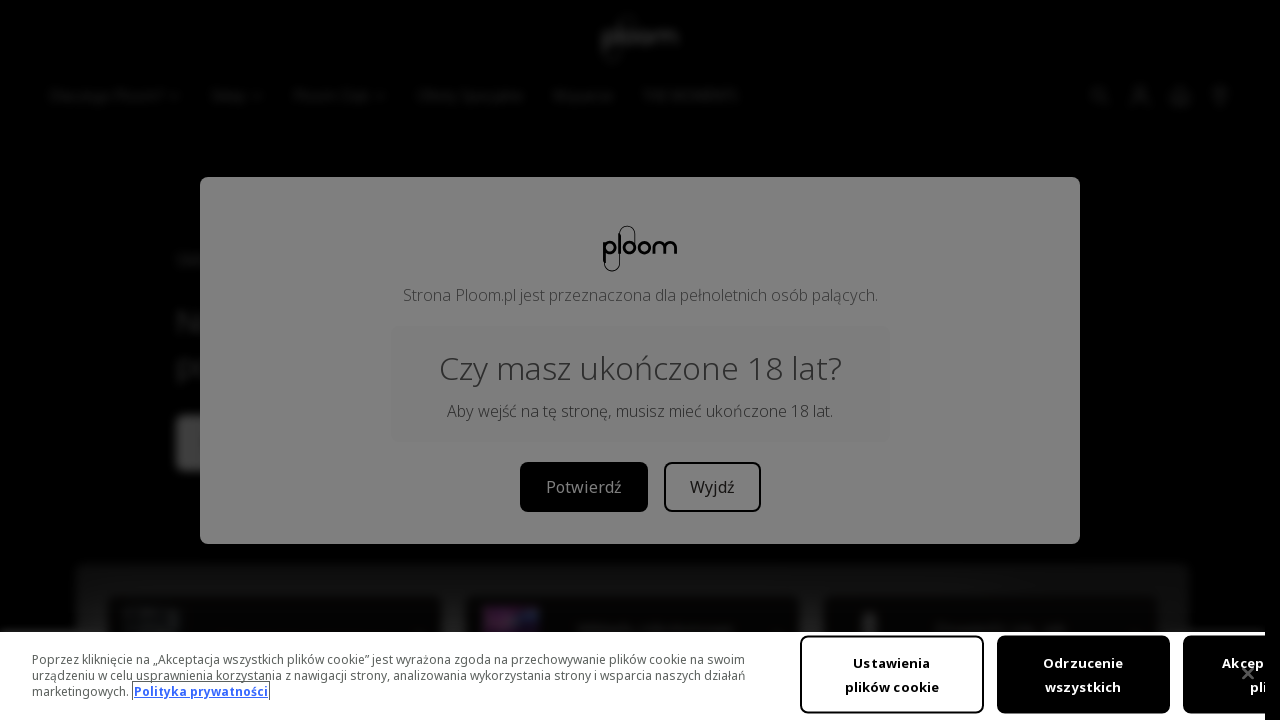

Retrieved href attribute: /pl/o-wkladach-ploom
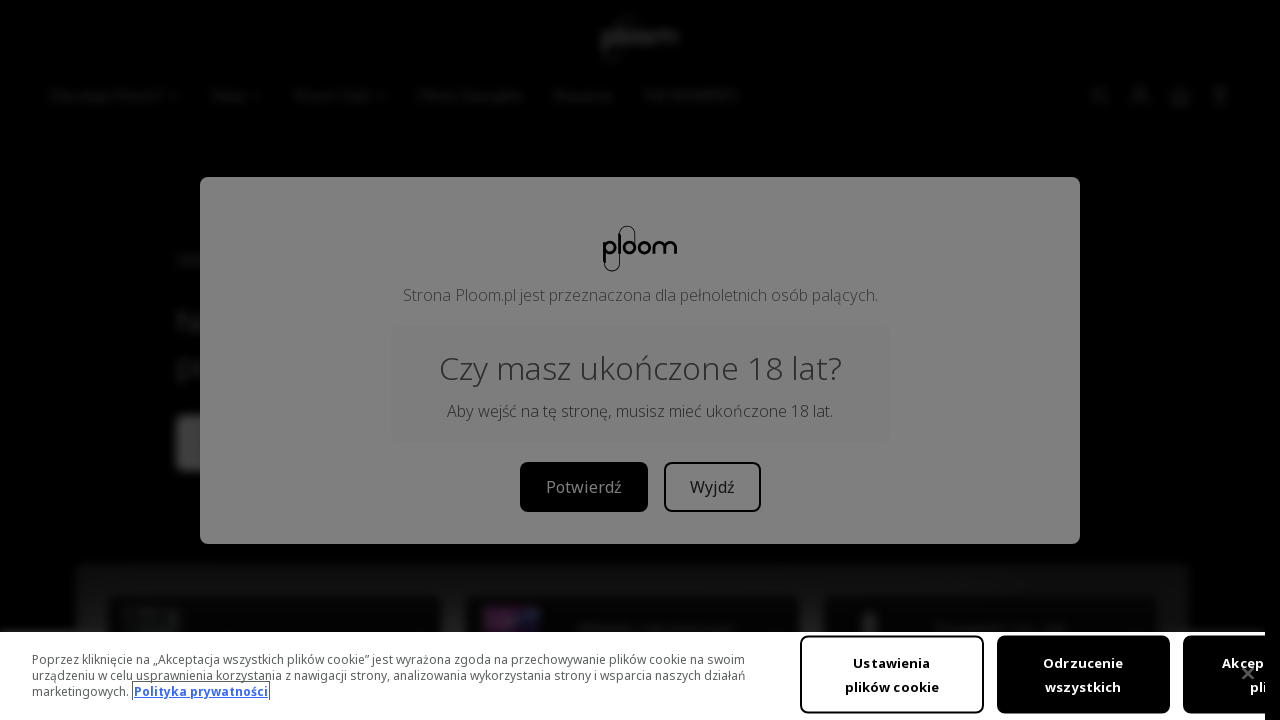

Selected link 8 of 94
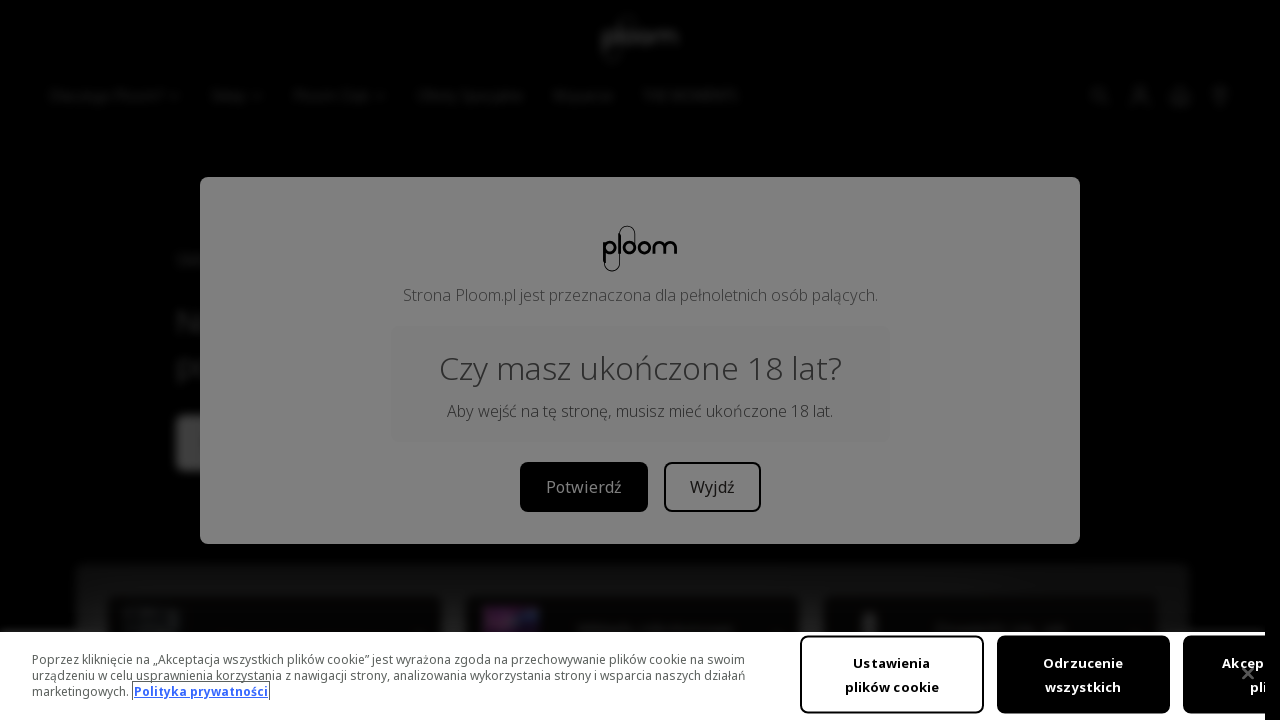

Retrieved href attribute: /pl/o-akcesoriach-ploom
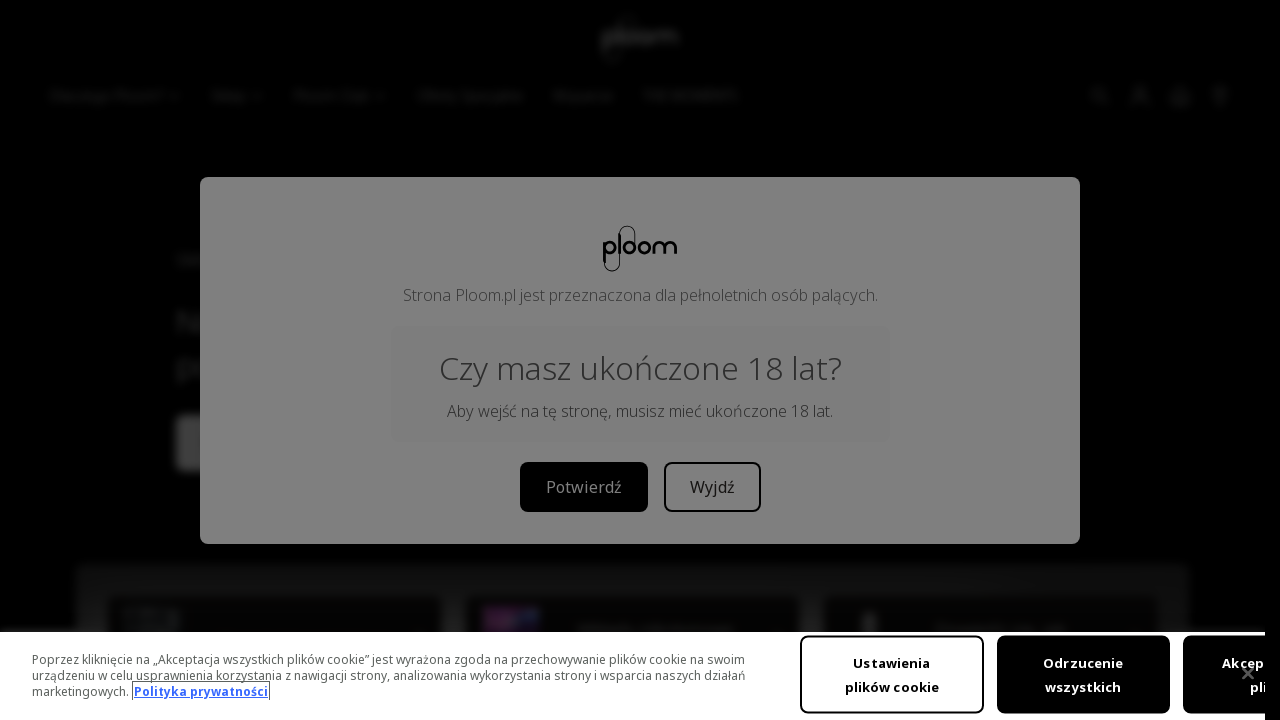

Selected link 9 of 94
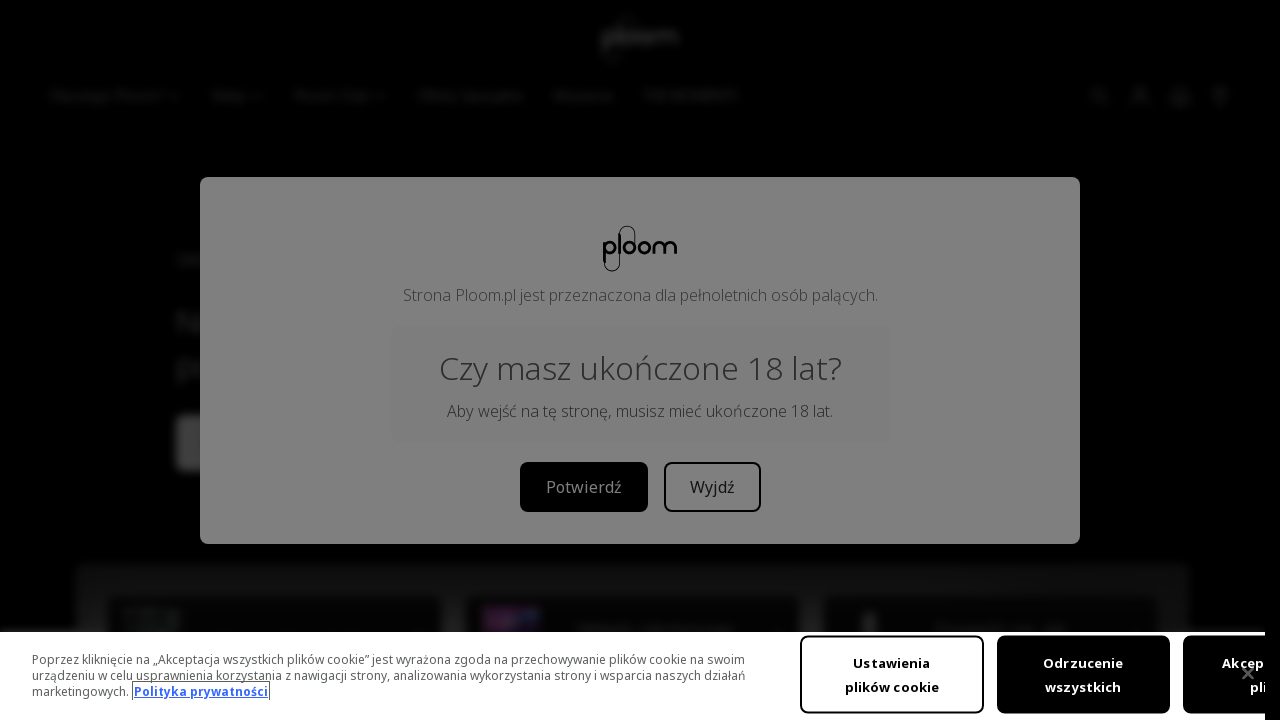

Retrieved href attribute: /pl/o-akcesoriach-ploom
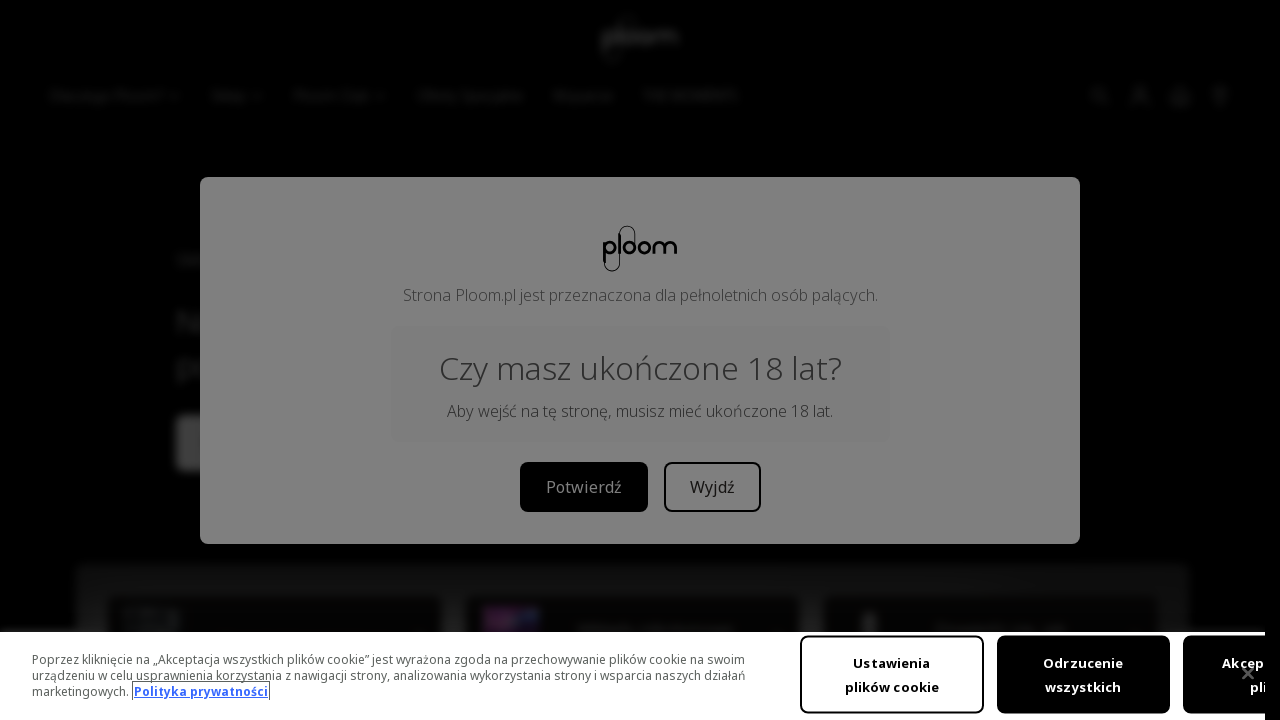

Selected link 10 of 94
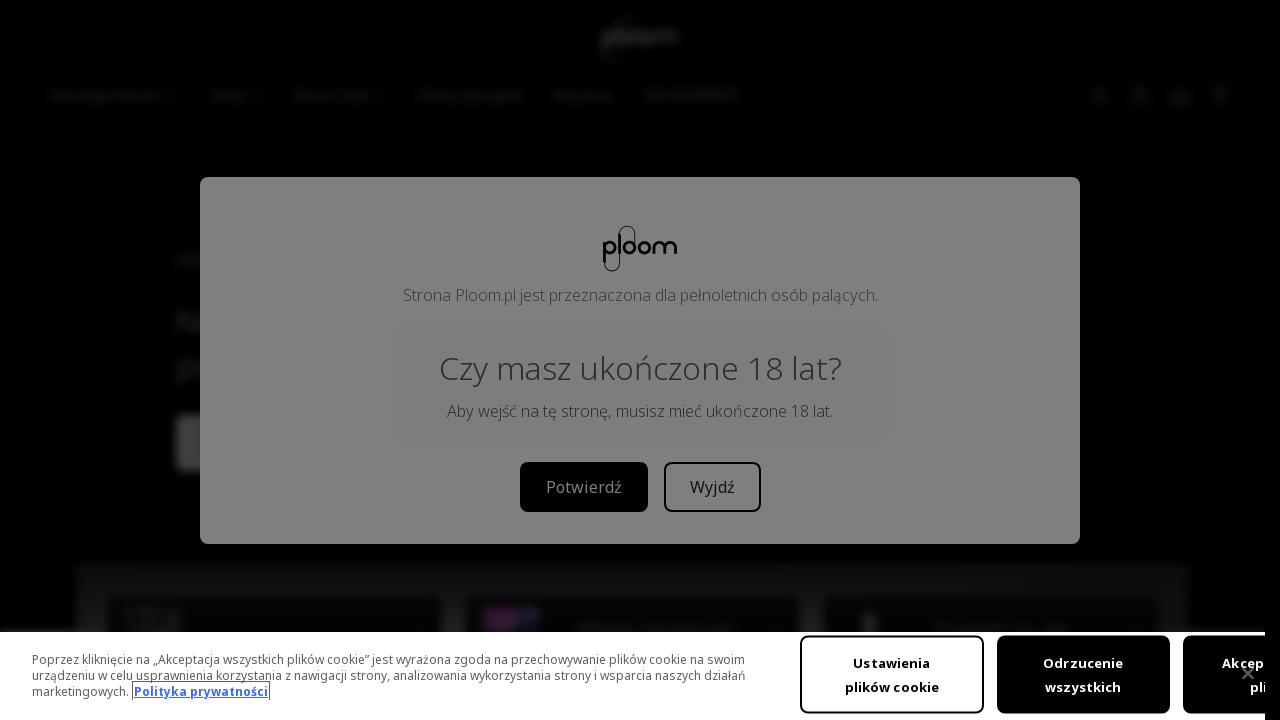

Retrieved href attribute: /pl/aplikacja
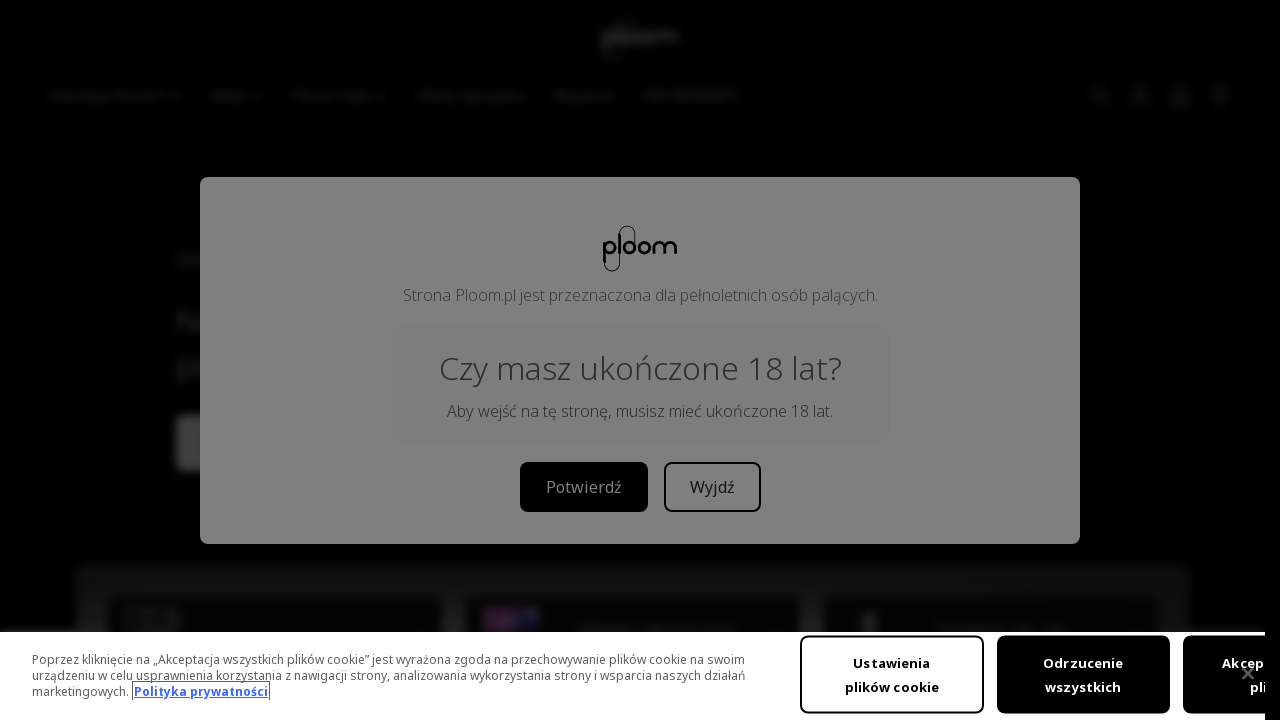

Selected link 11 of 94
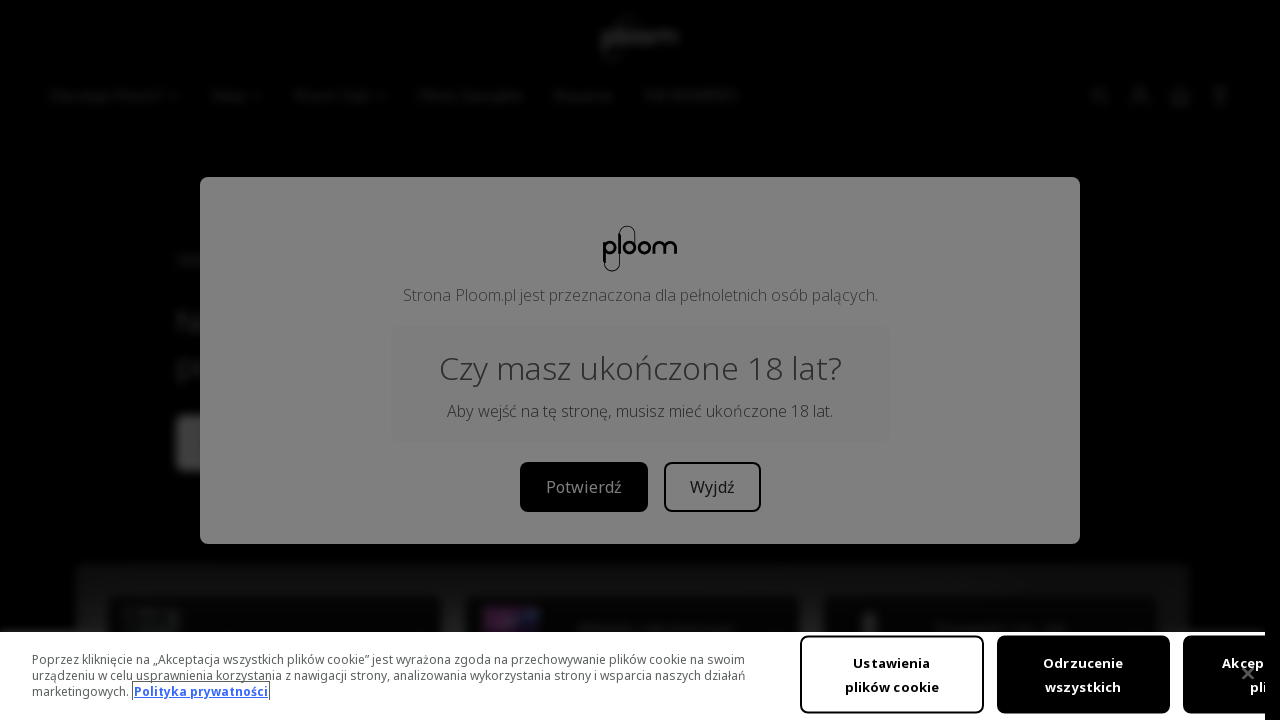

Retrieved href attribute: /pl/aplikacja
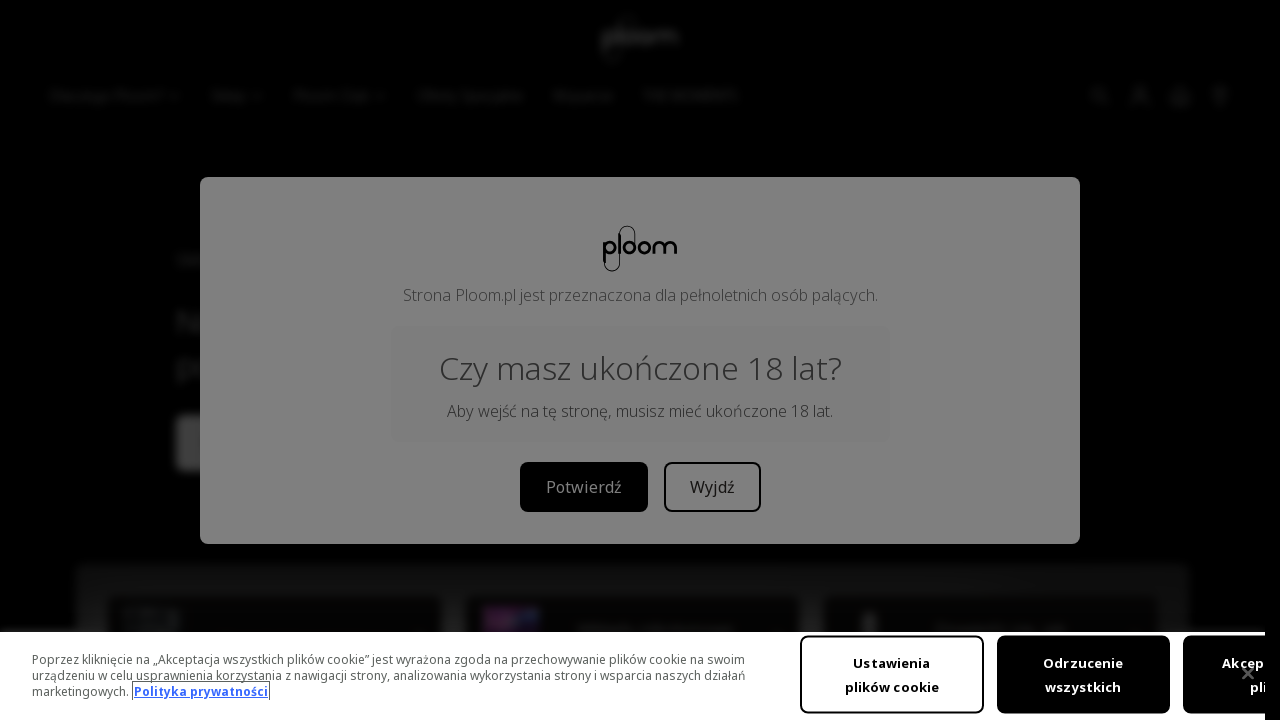

Selected link 12 of 94
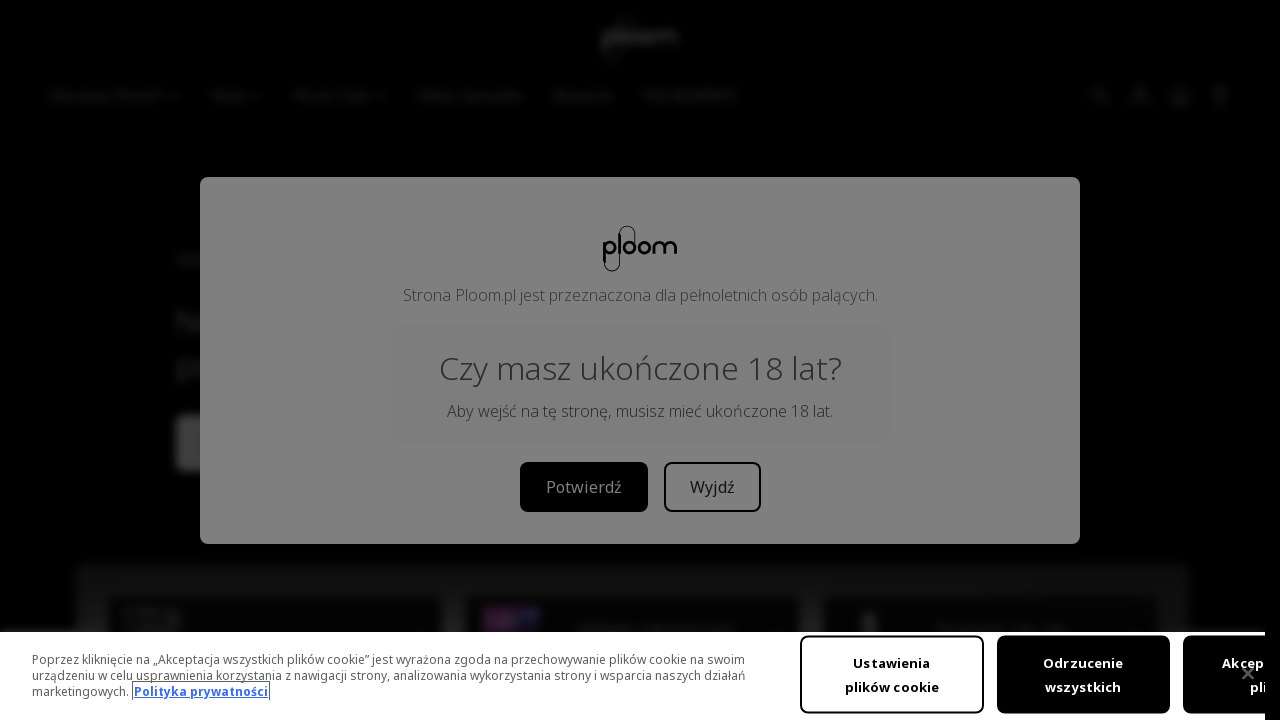

Retrieved href attribute: /pl/o-podgrzewanym-tytoniu
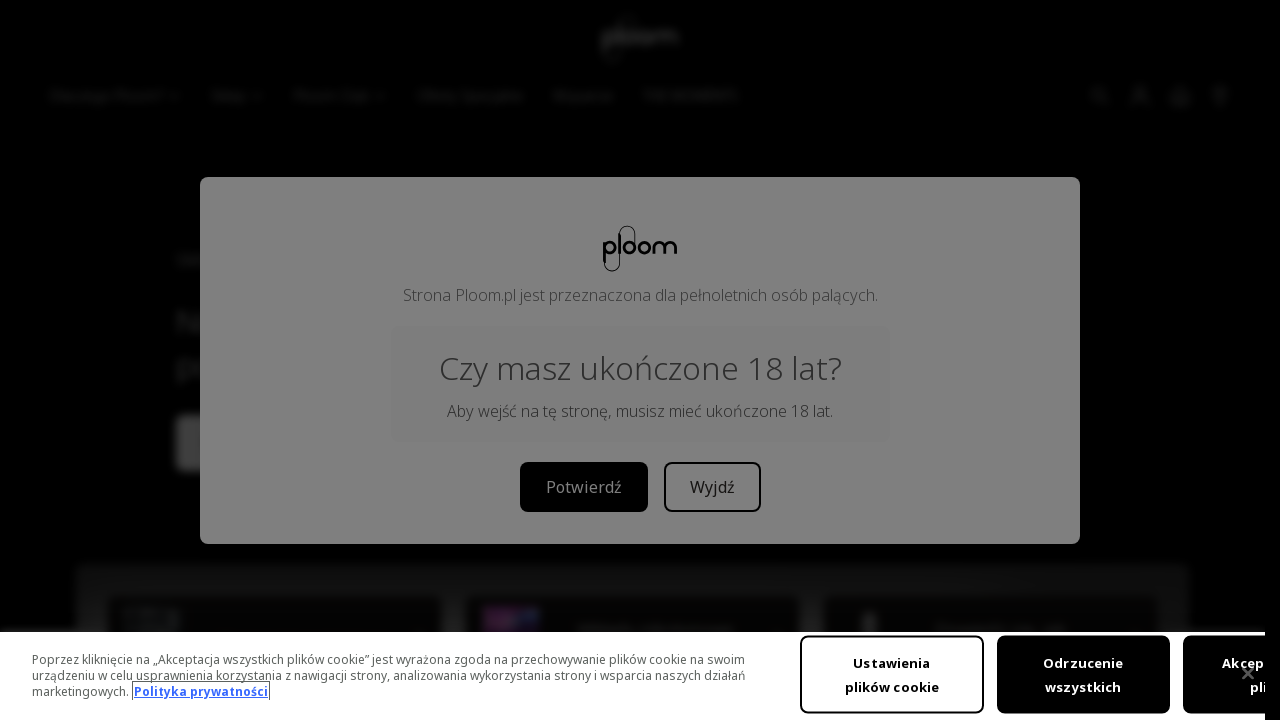

Selected link 13 of 94
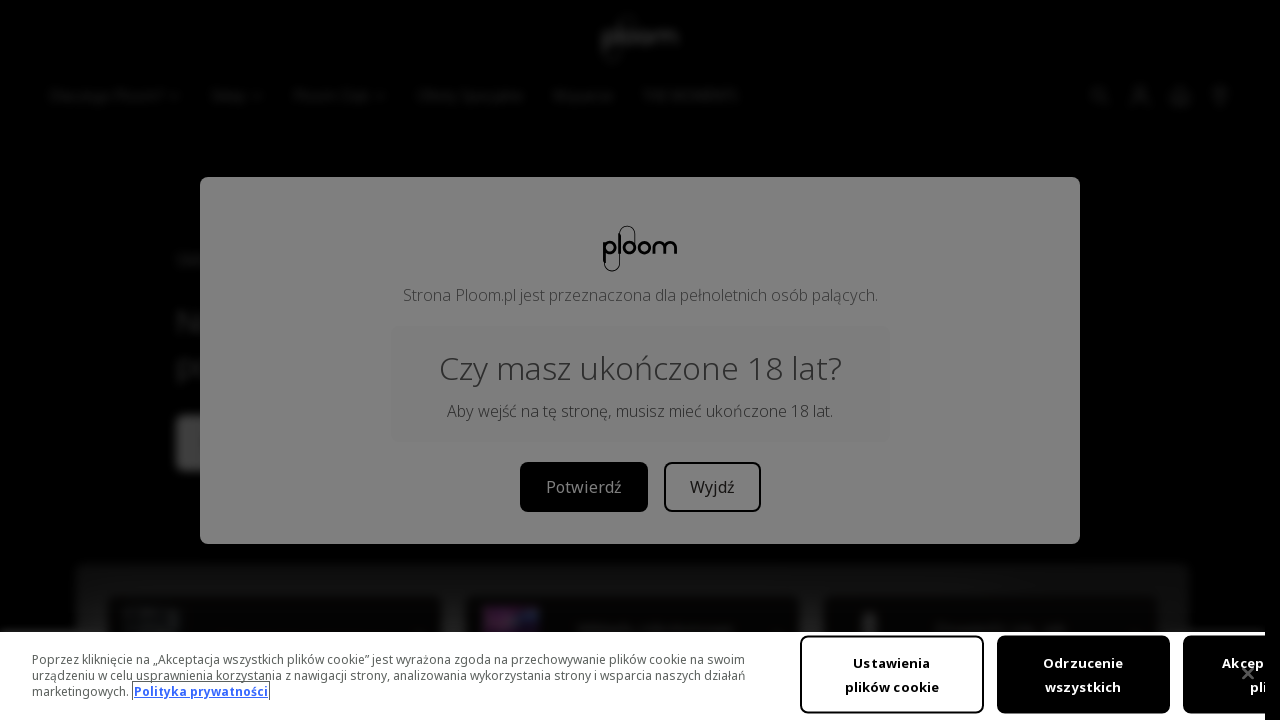

Retrieved href attribute: /pl/sklep
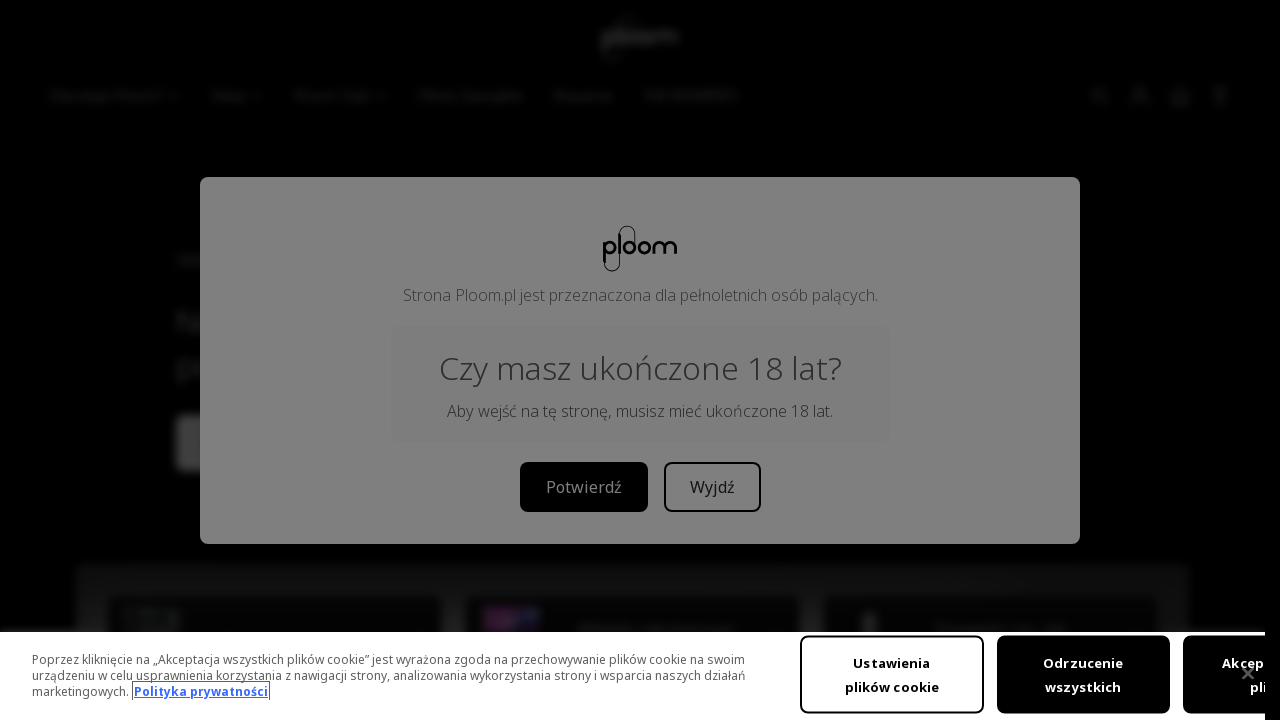

Selected link 14 of 94
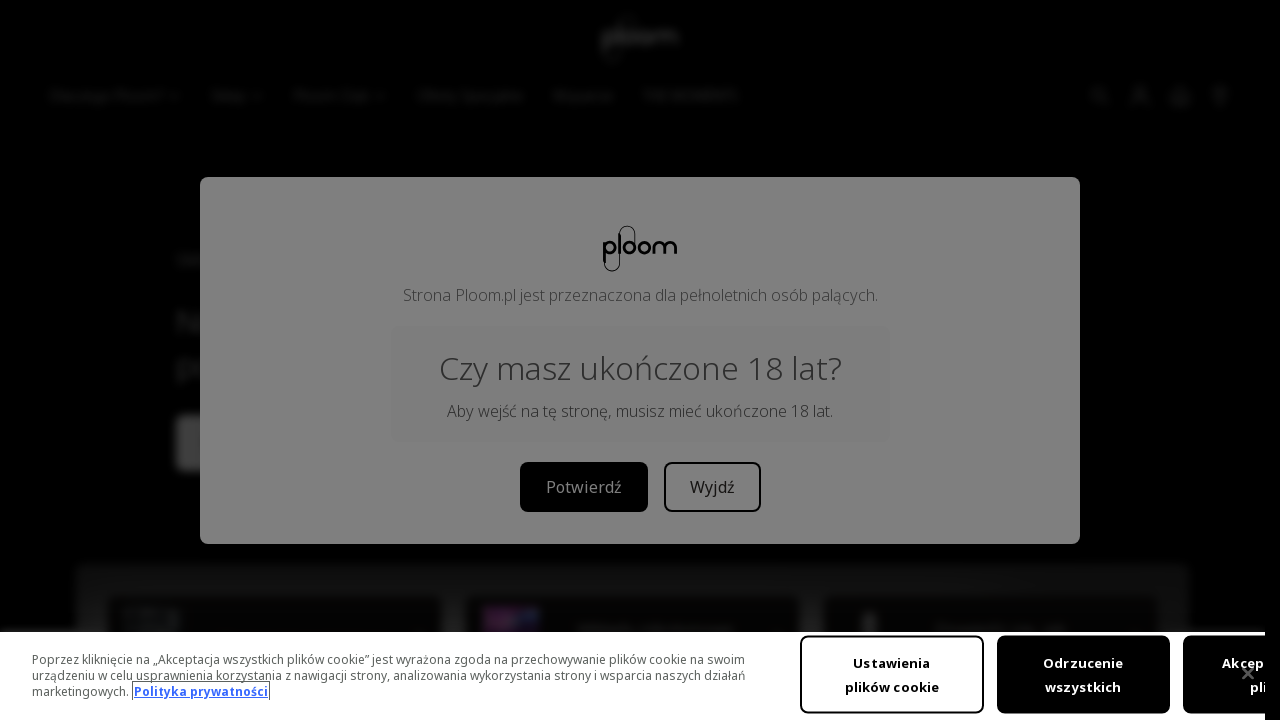

Retrieved href attribute: /pl/sklep/produkty/urzadzenia/ploom-aura
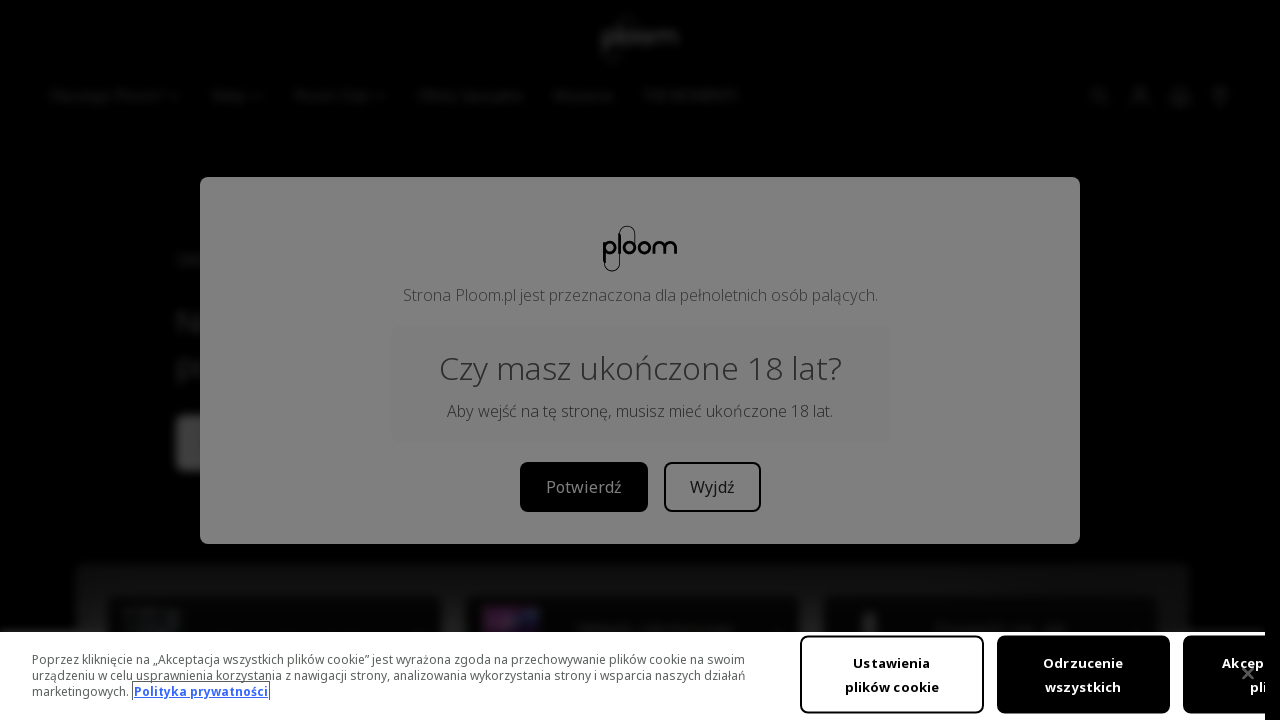

Selected link 15 of 94
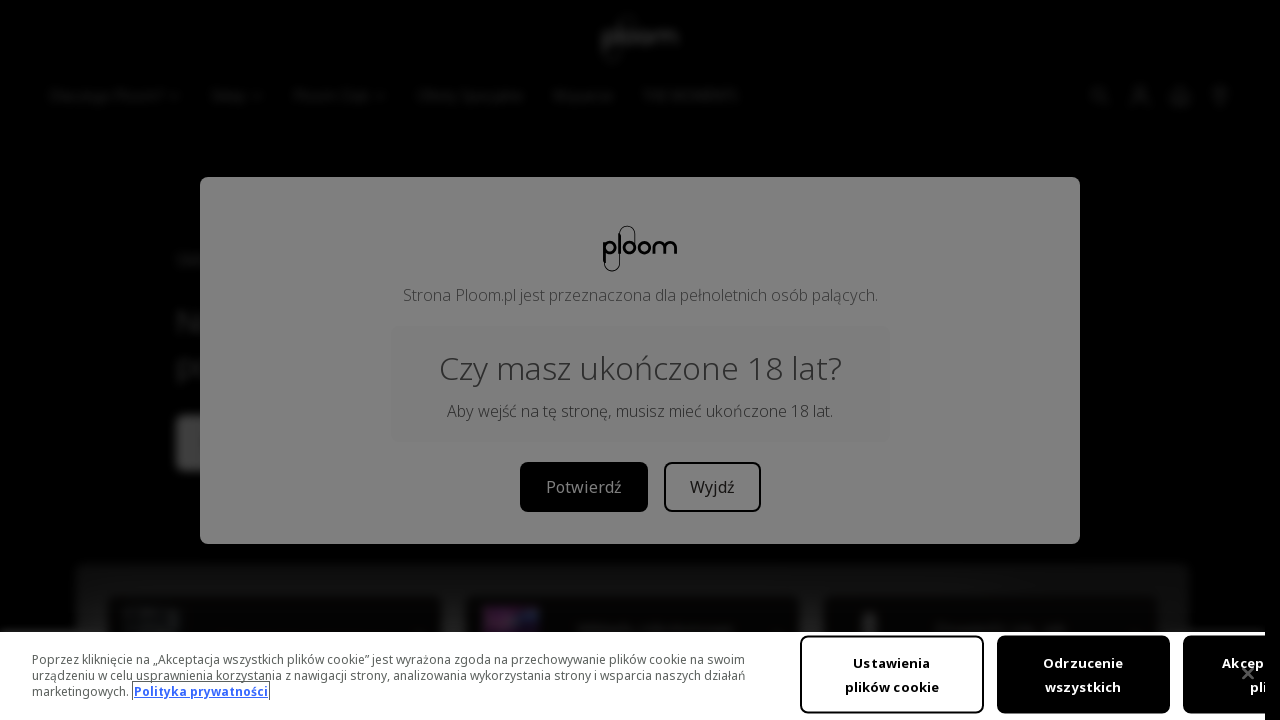

Retrieved href attribute: /pl/sklep/produkty/urzadzenia/ploom-aura
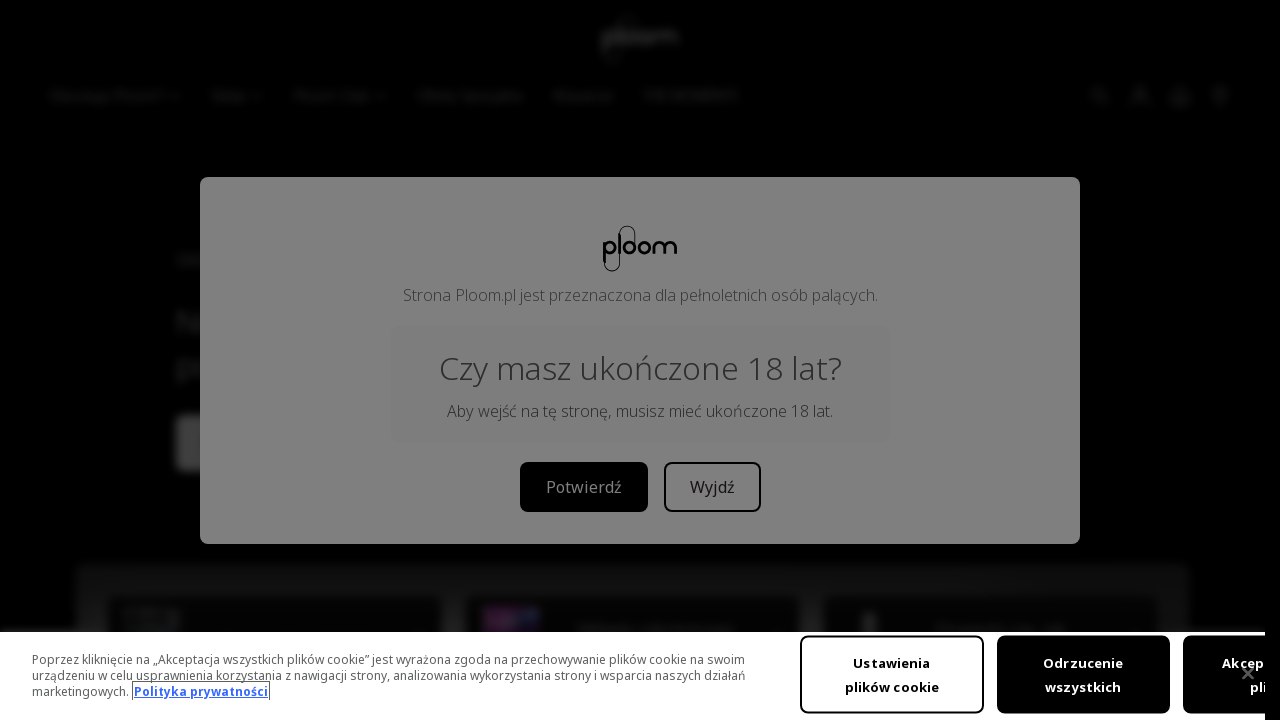

Selected link 16 of 94
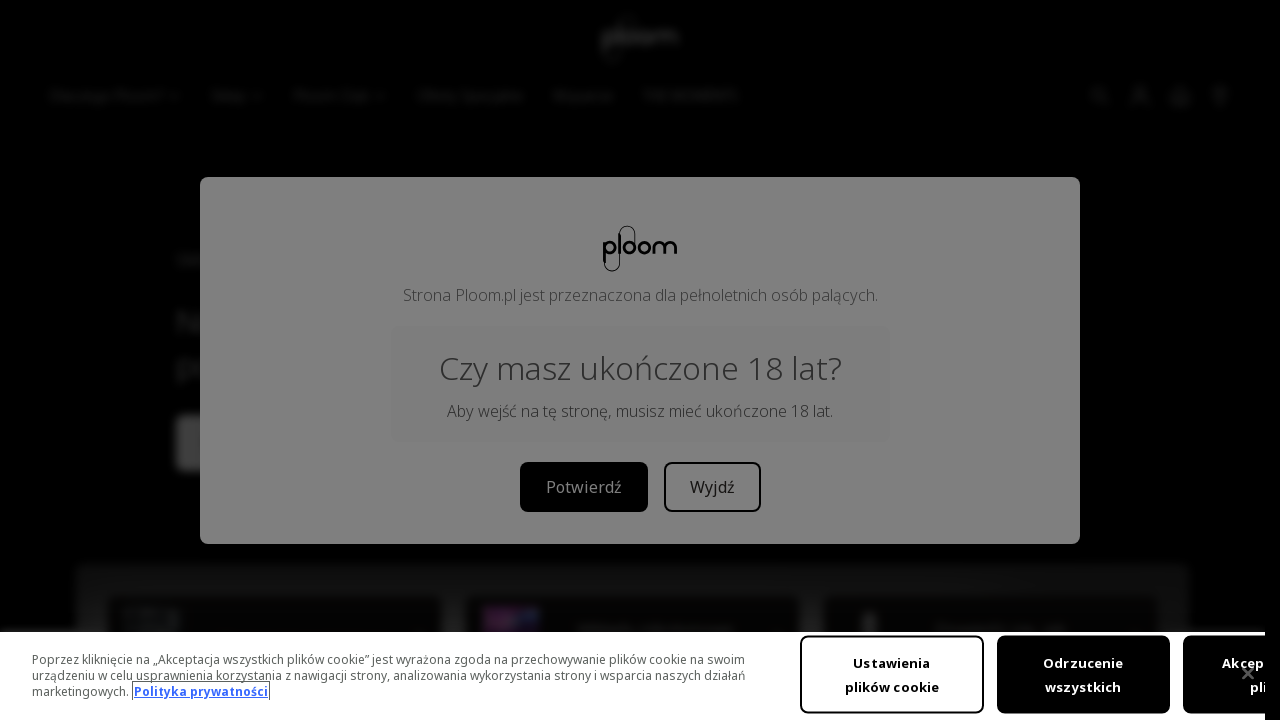

Retrieved href attribute: /pl/sklep/produkty/wklady/lyo-mix-and-match-karton
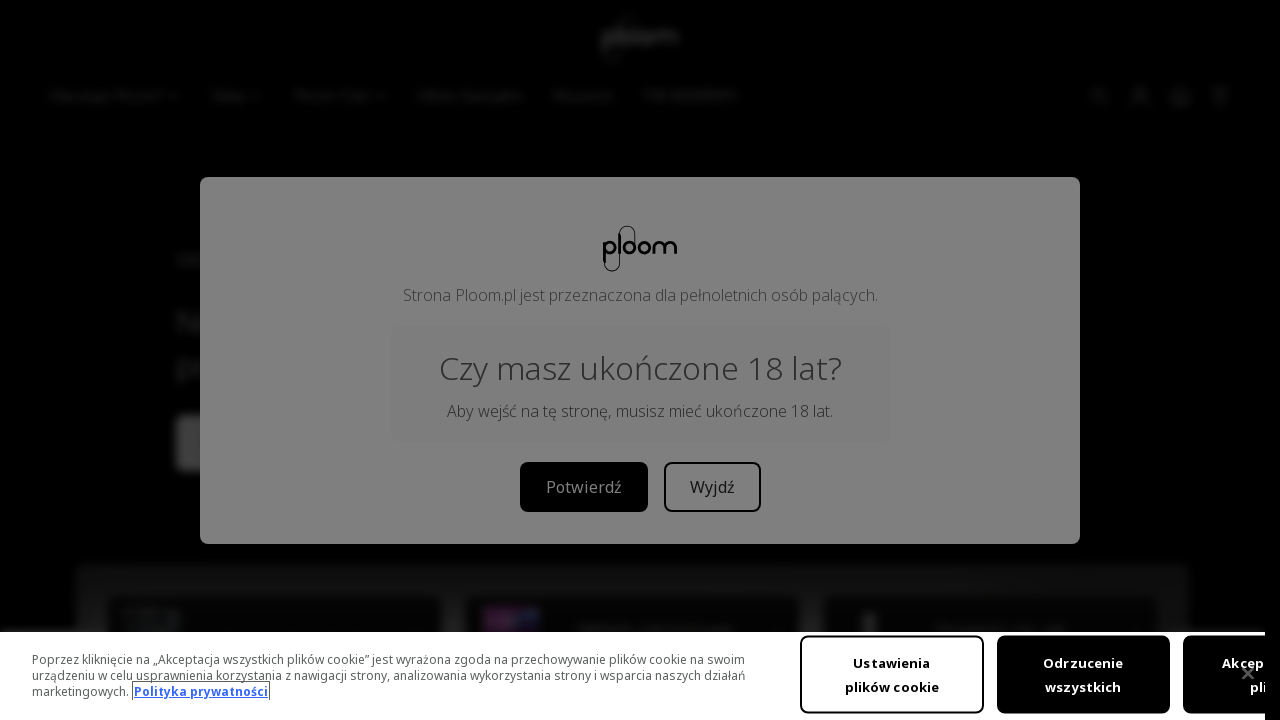

Selected link 17 of 94
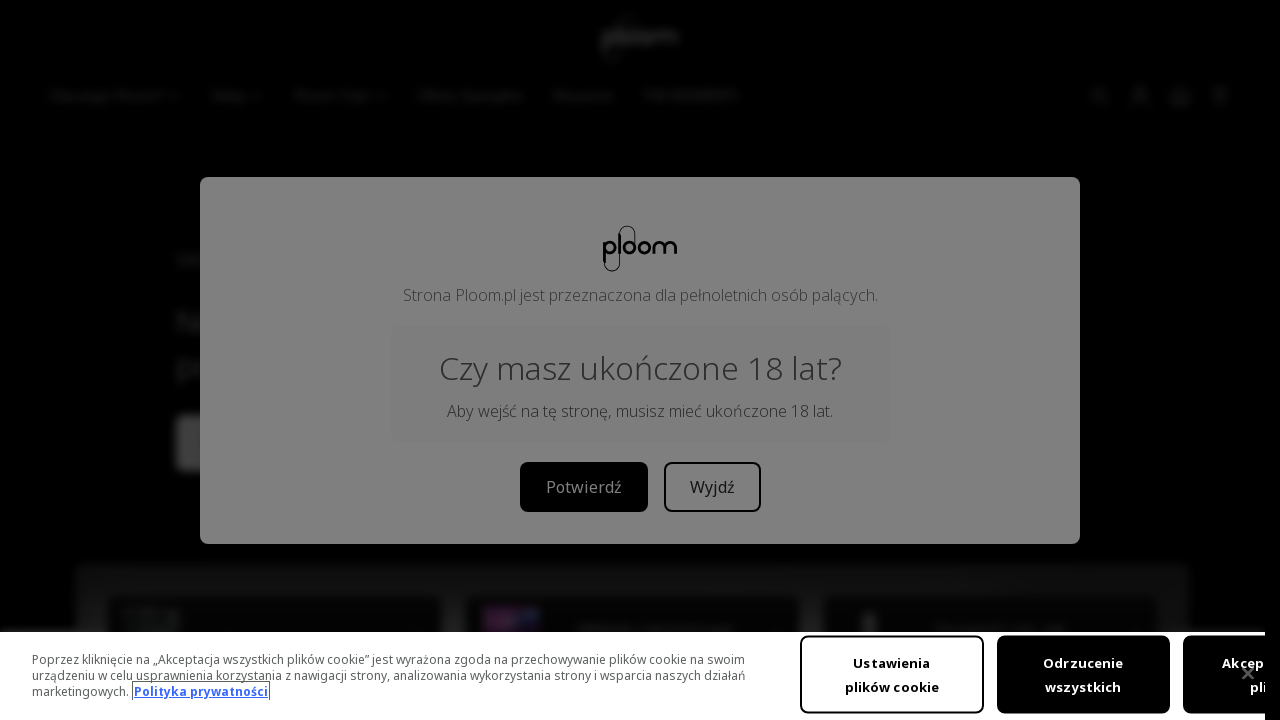

Retrieved href attribute: /pl/sklep/produkty/wklady/lyo-mix-and-match-karton
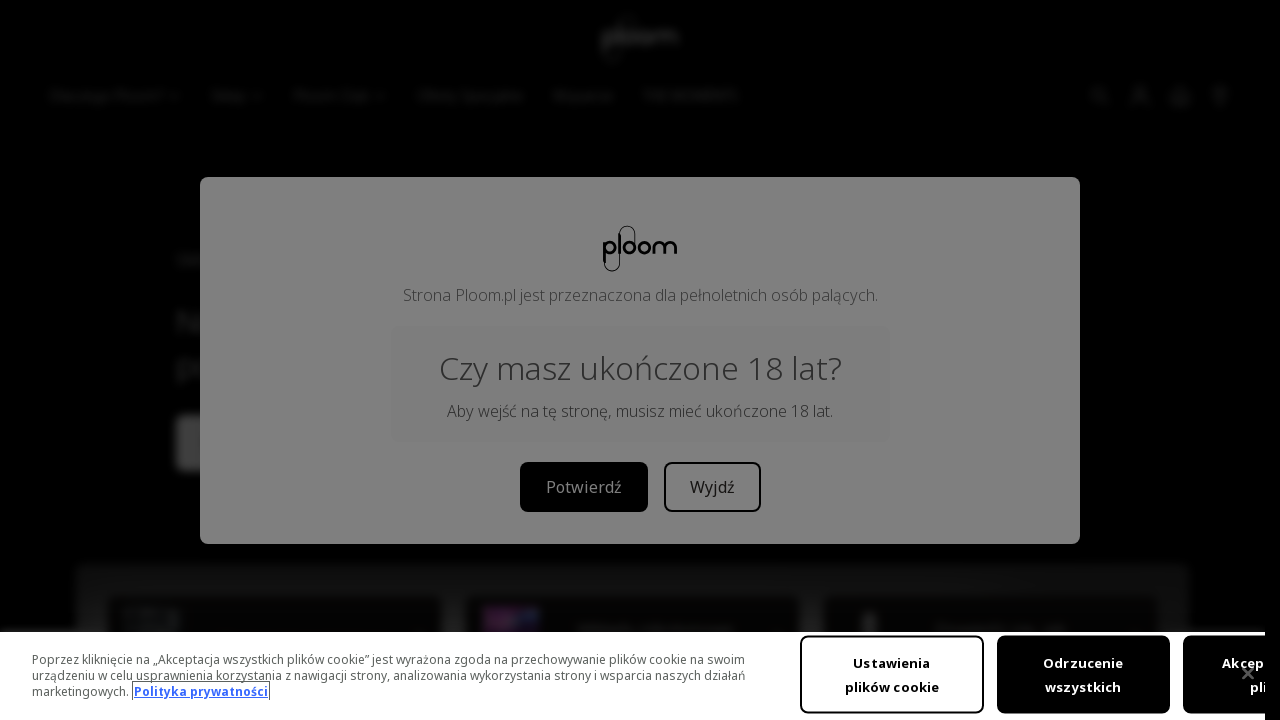

Selected link 18 of 94
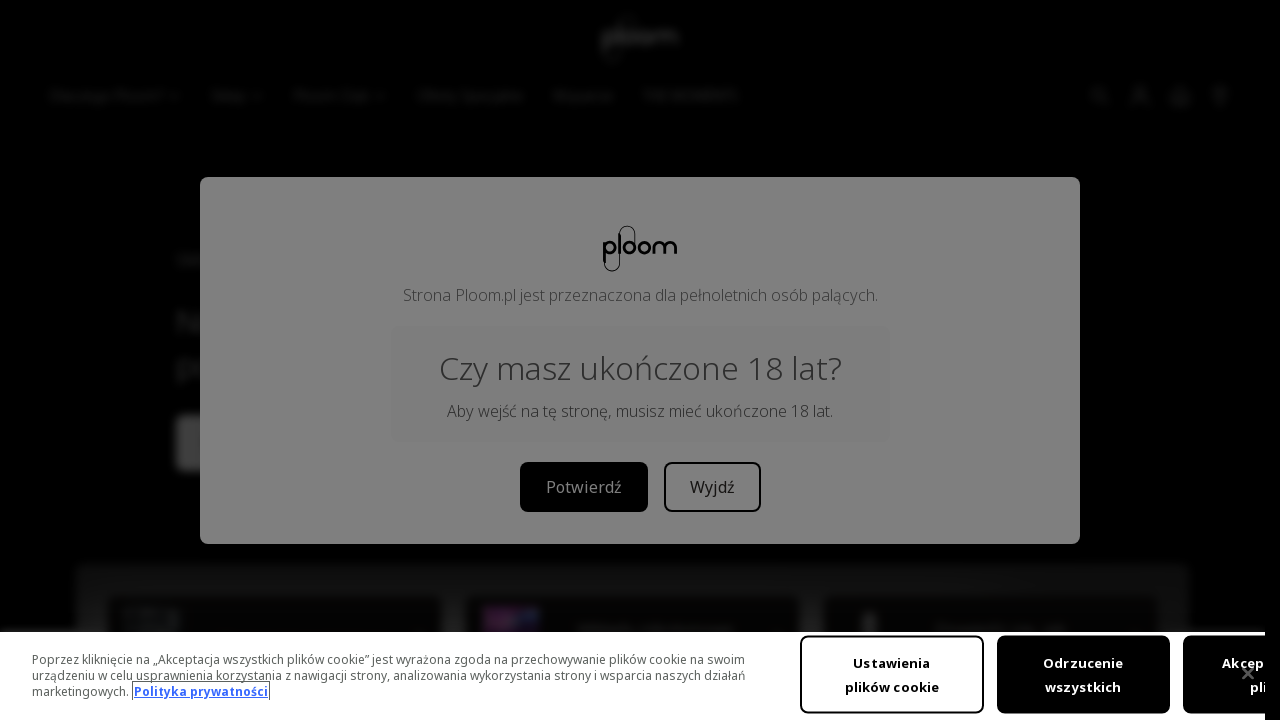

Retrieved href attribute: /pl/sklep/produkty/akcesoria
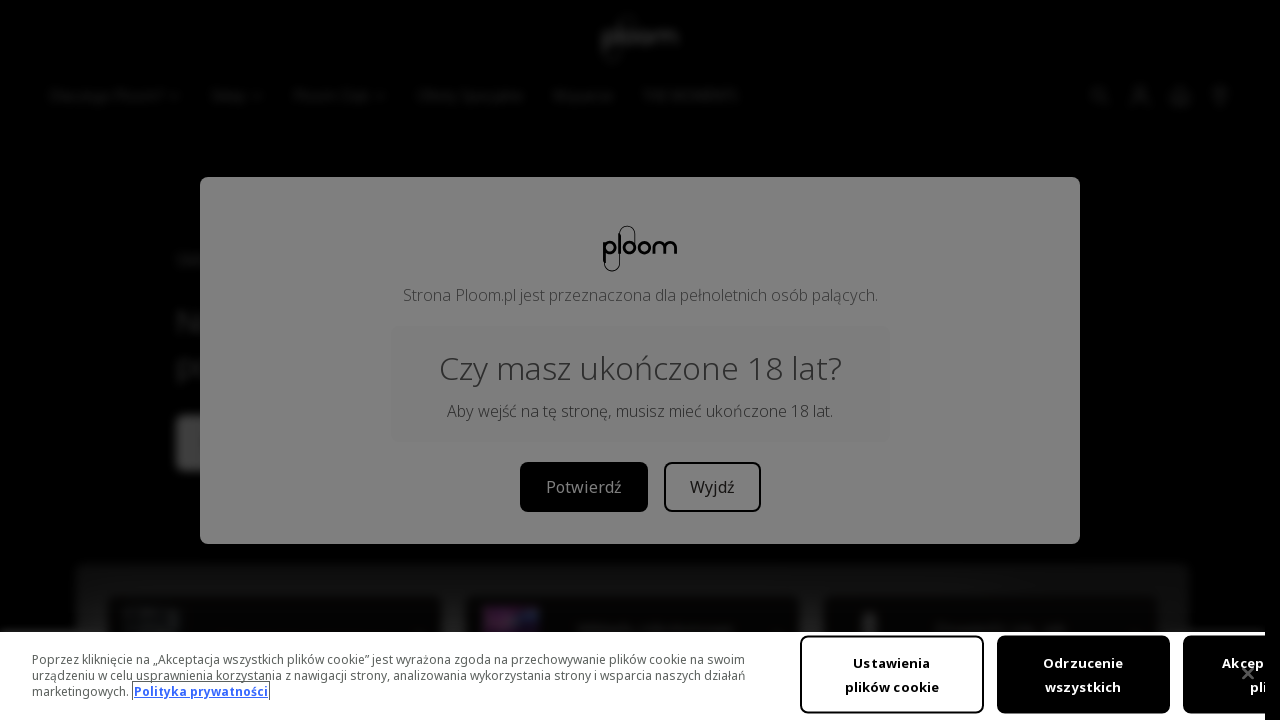

Selected link 19 of 94
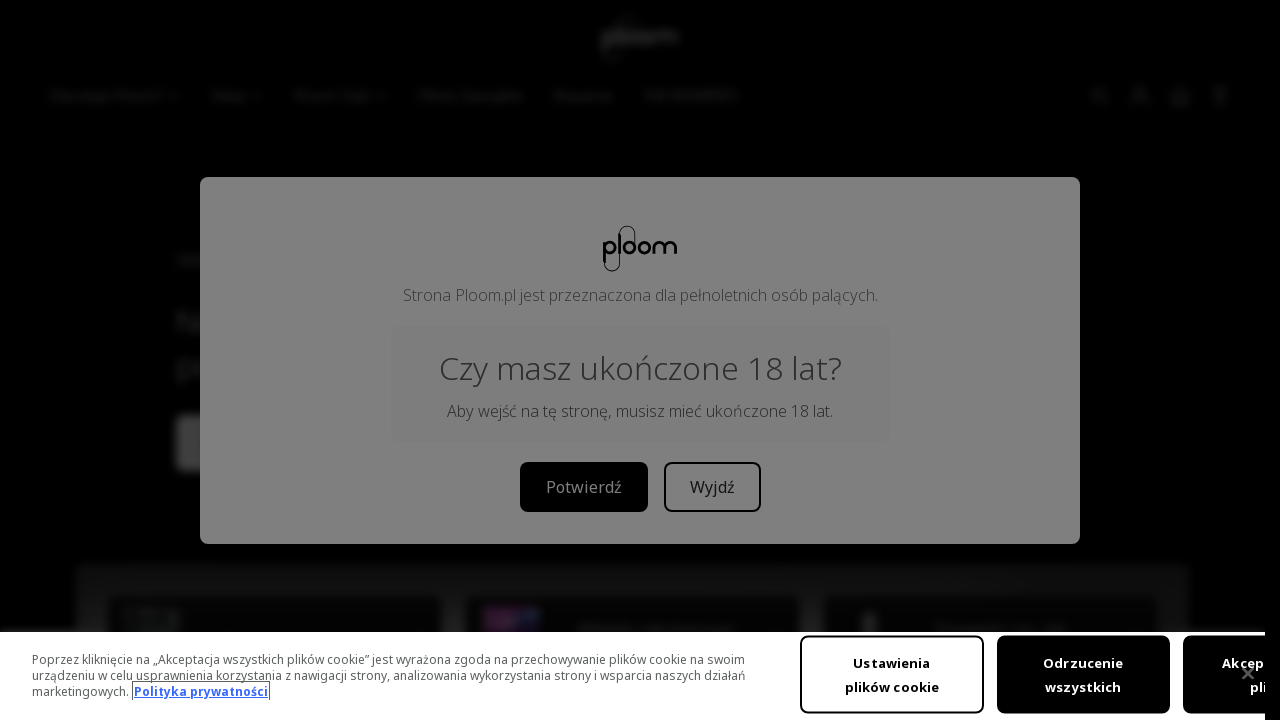

Retrieved href attribute: /pl/sklep/produkty/akcesoria
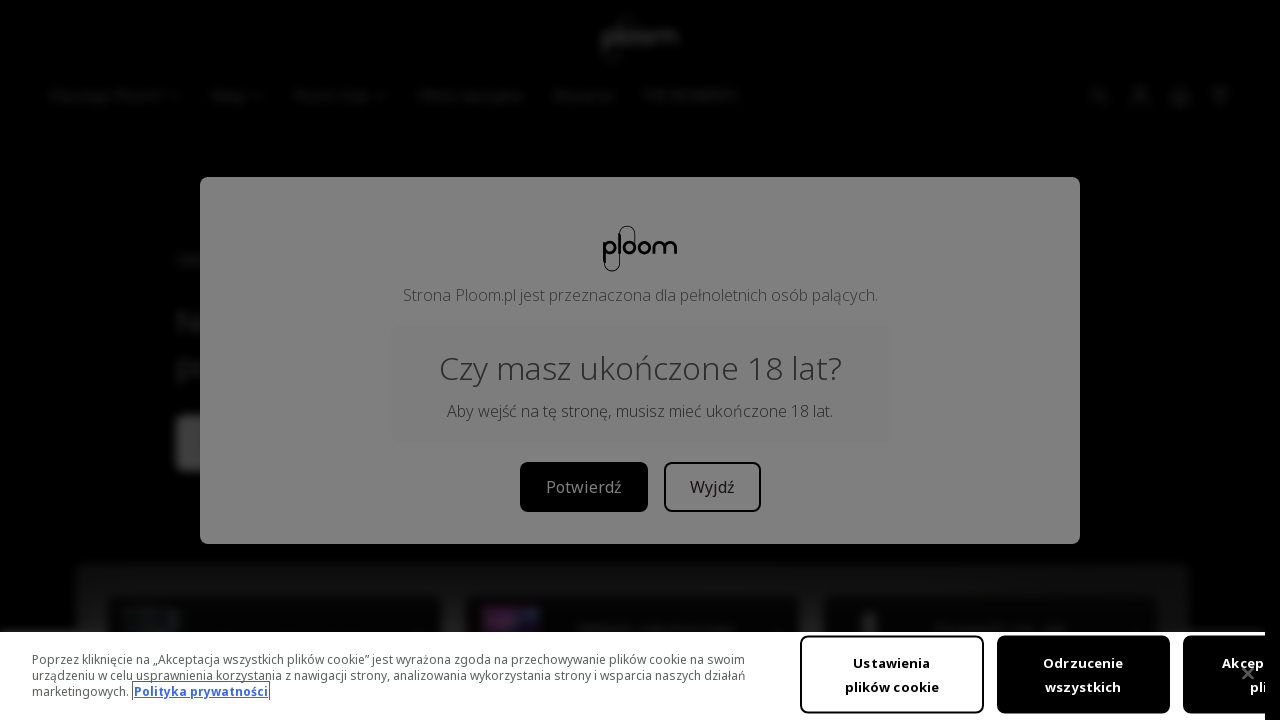

Selected link 20 of 94
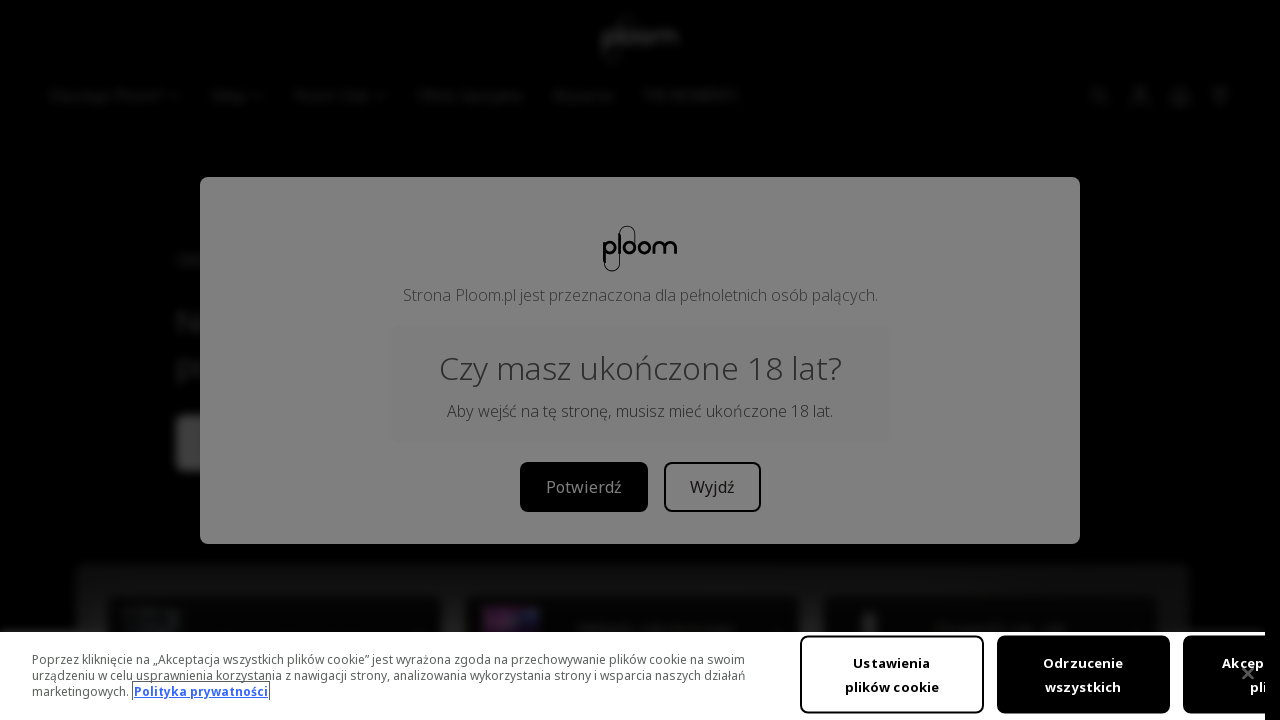

Retrieved href attribute: /pl/sklep/produkty/zestawy
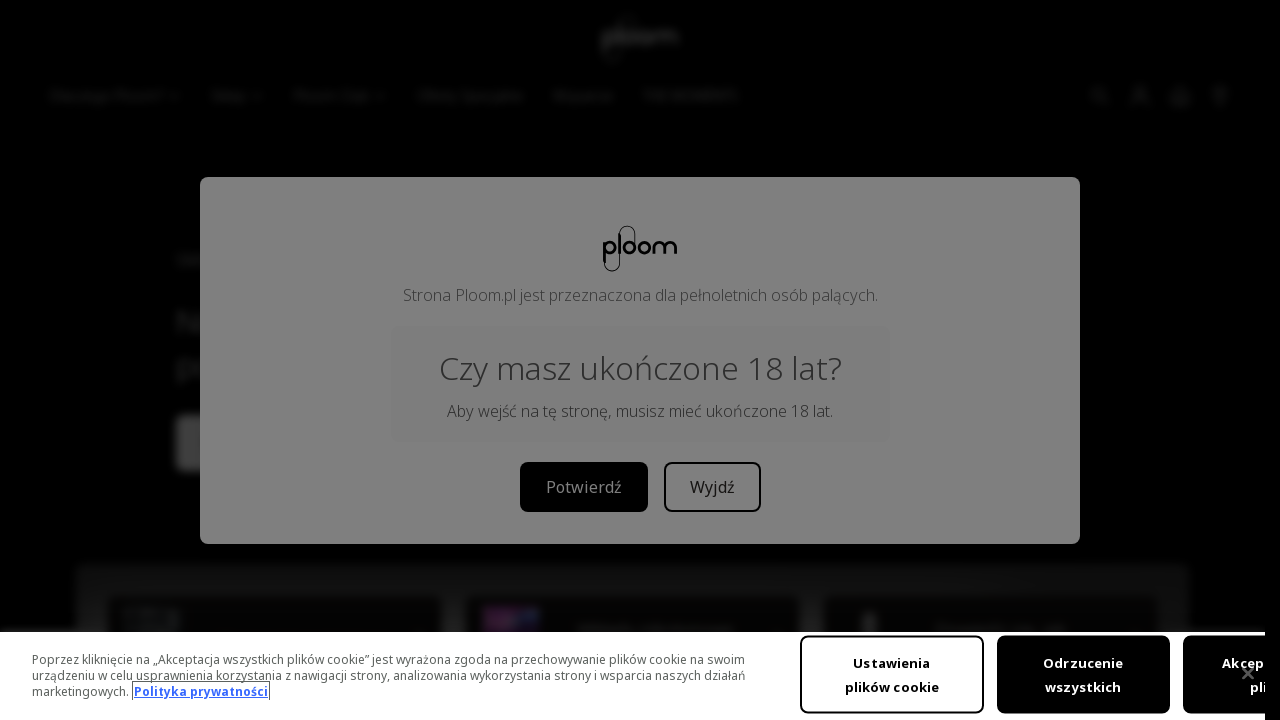

Selected link 21 of 94
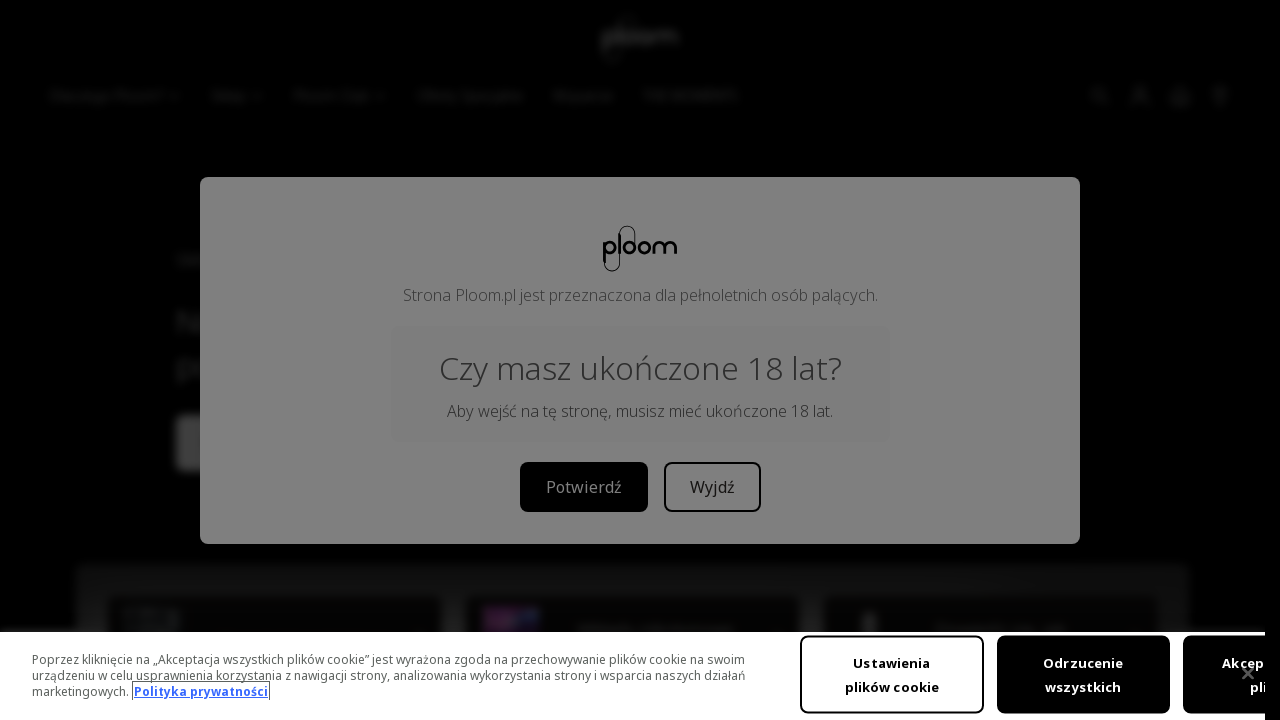

Retrieved href attribute: /pl/sklep/produkty/zestawy
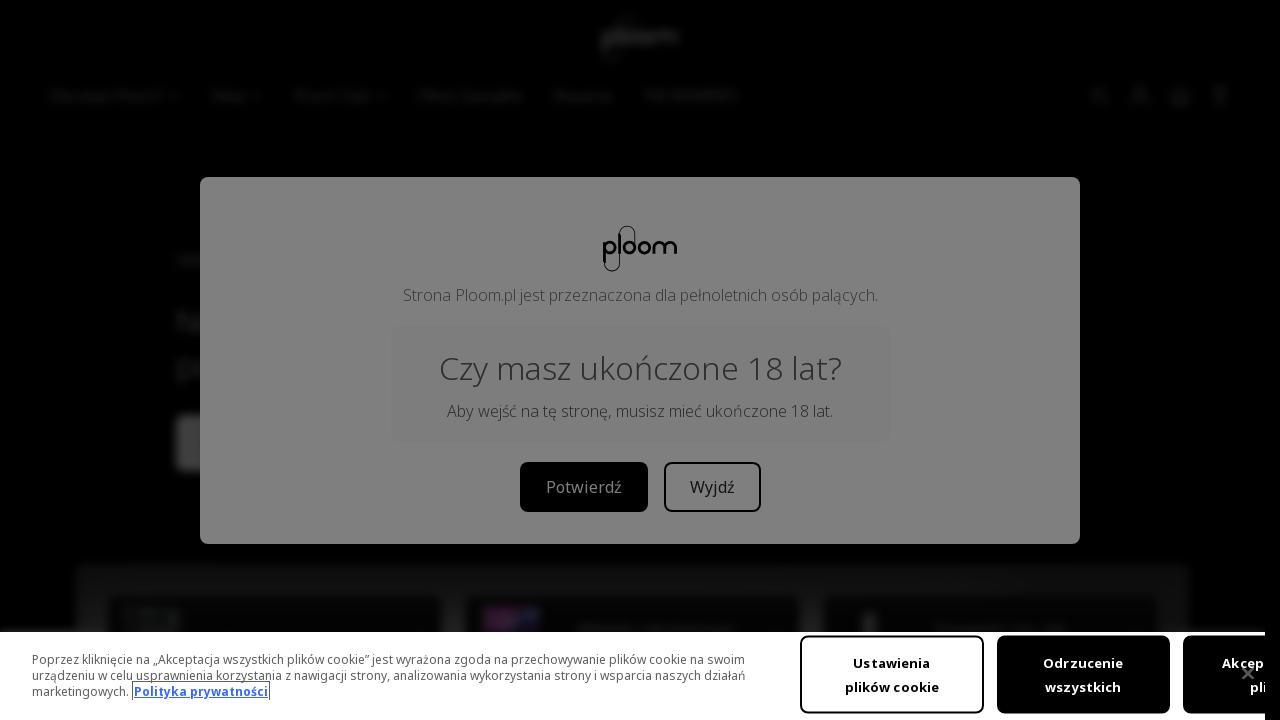

Selected link 22 of 94
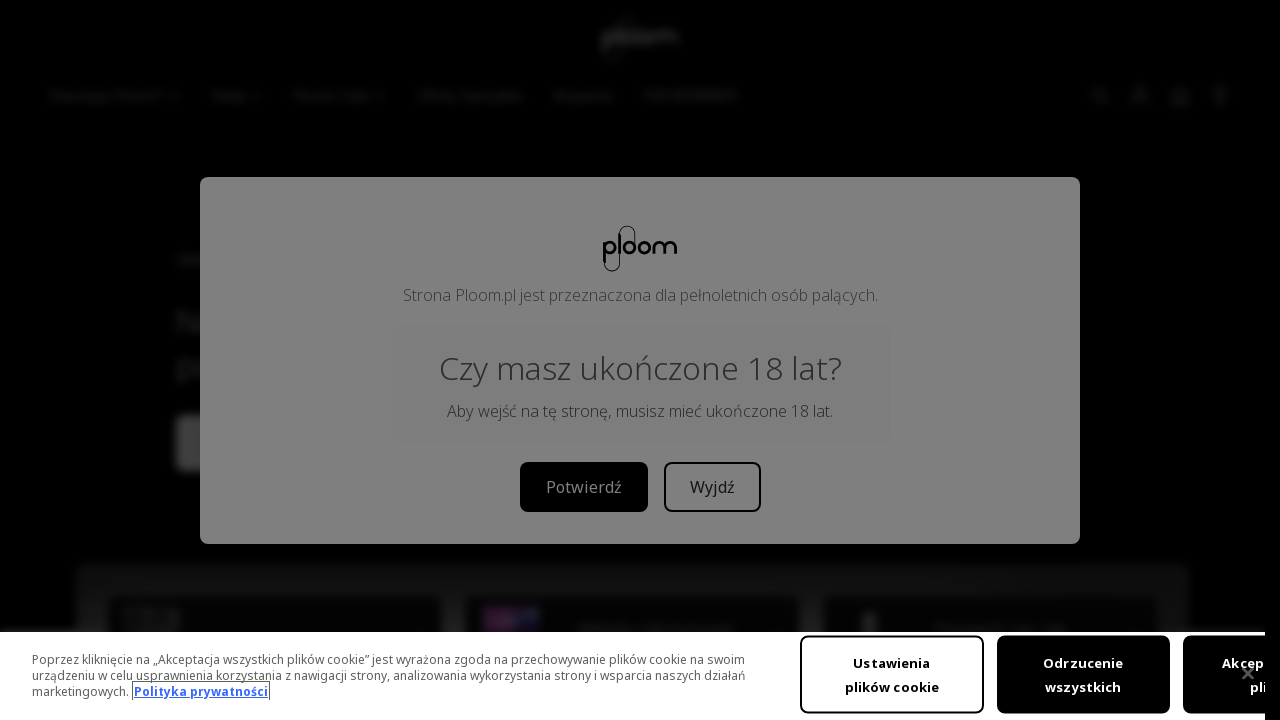

Retrieved href attribute: /pl/sklep/produkty/urzadzenia/program-wymiany-3-opakowania
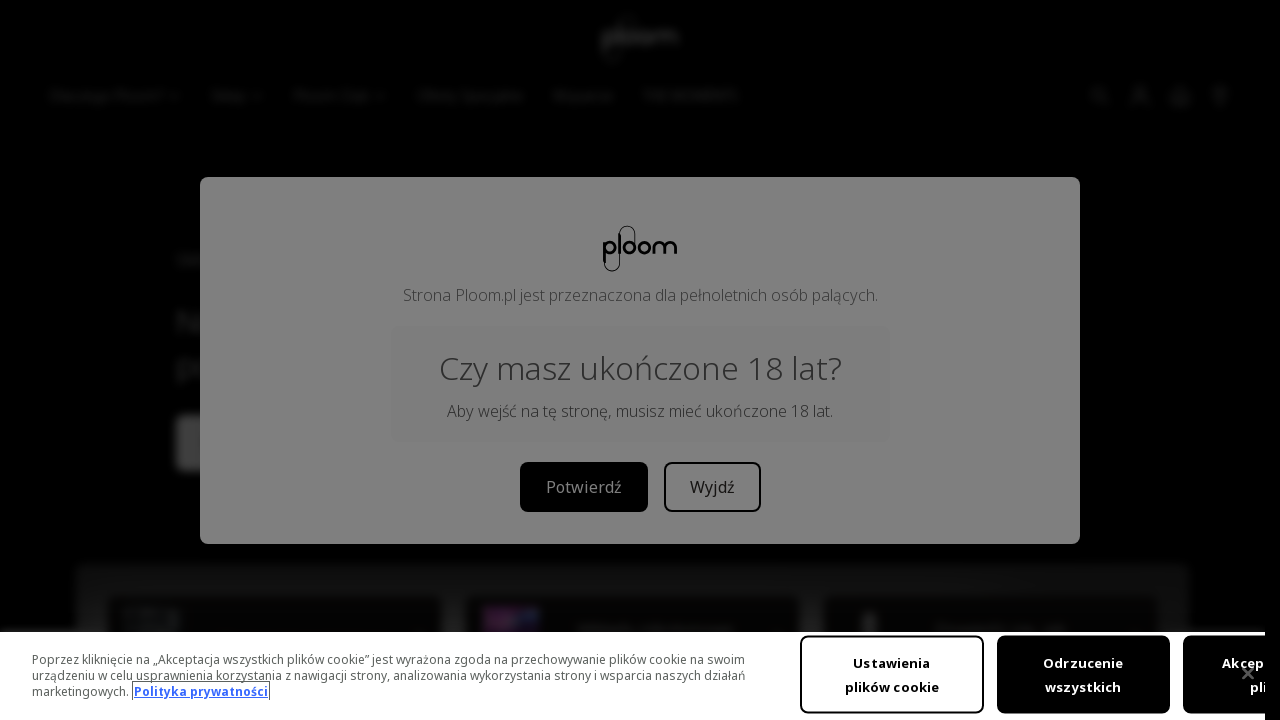

Selected link 23 of 94
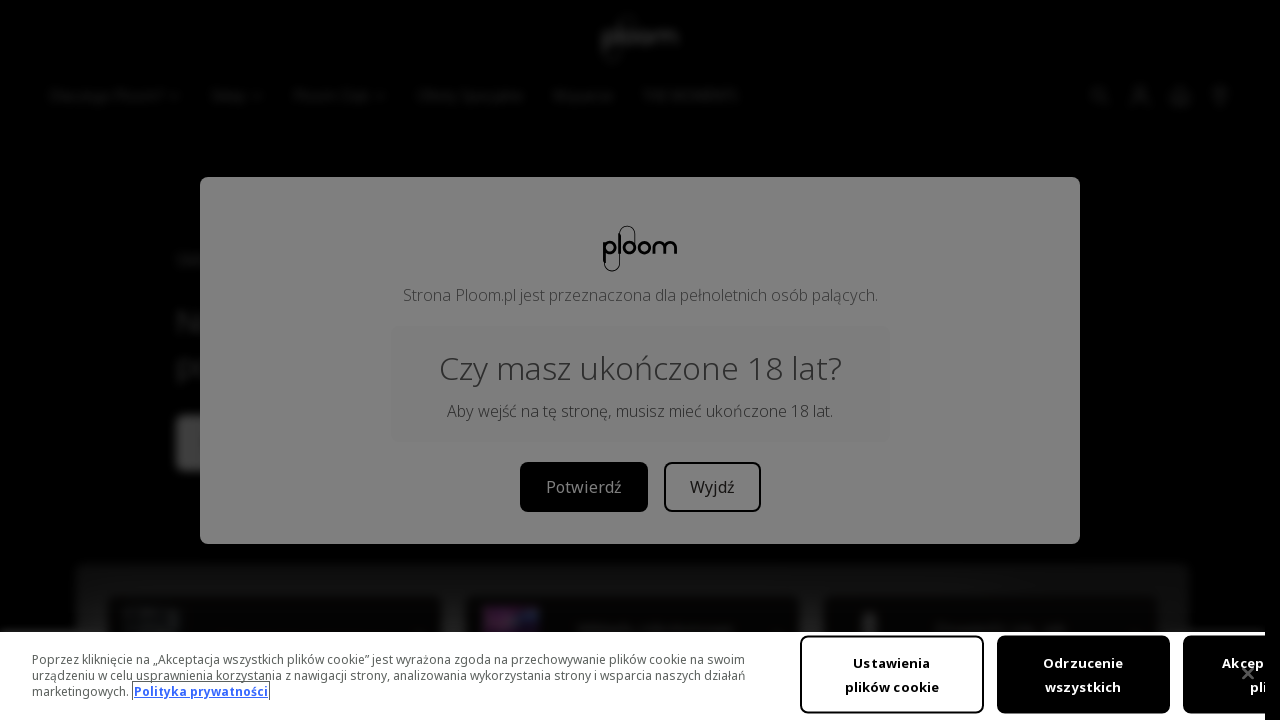

Retrieved href attribute: /pl/lp/oferty-specjalne
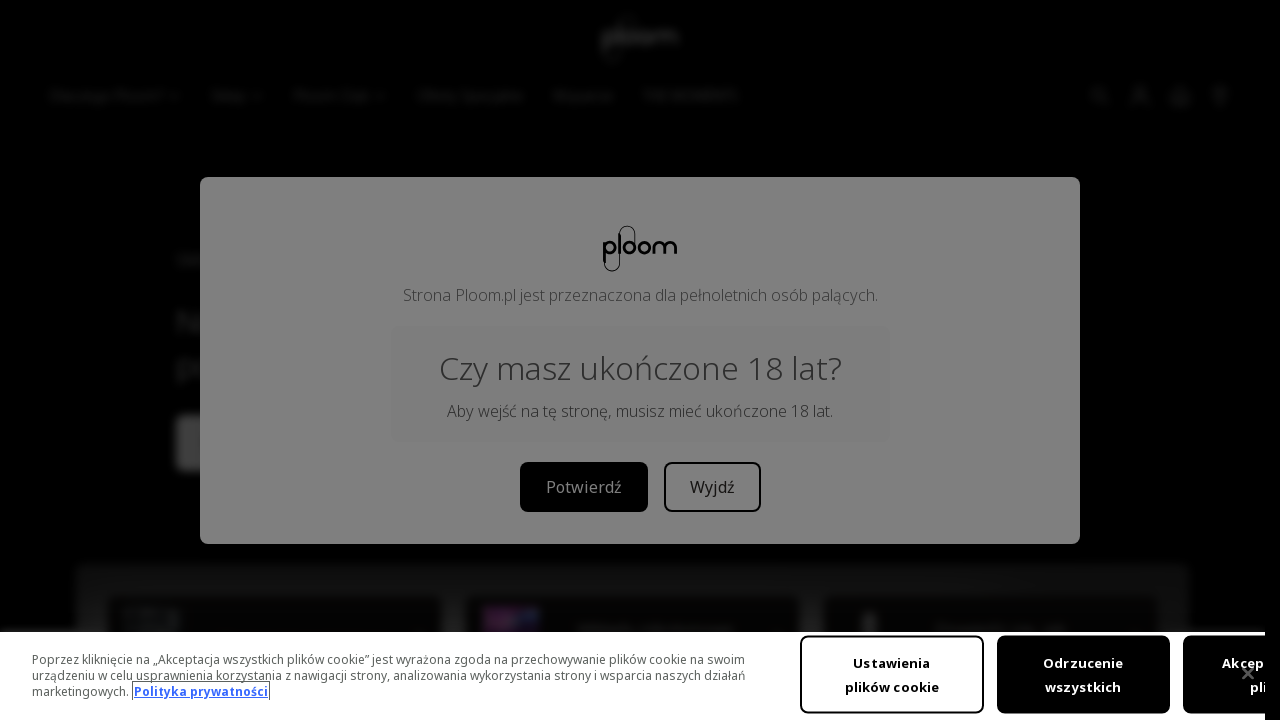

Selected link 24 of 94
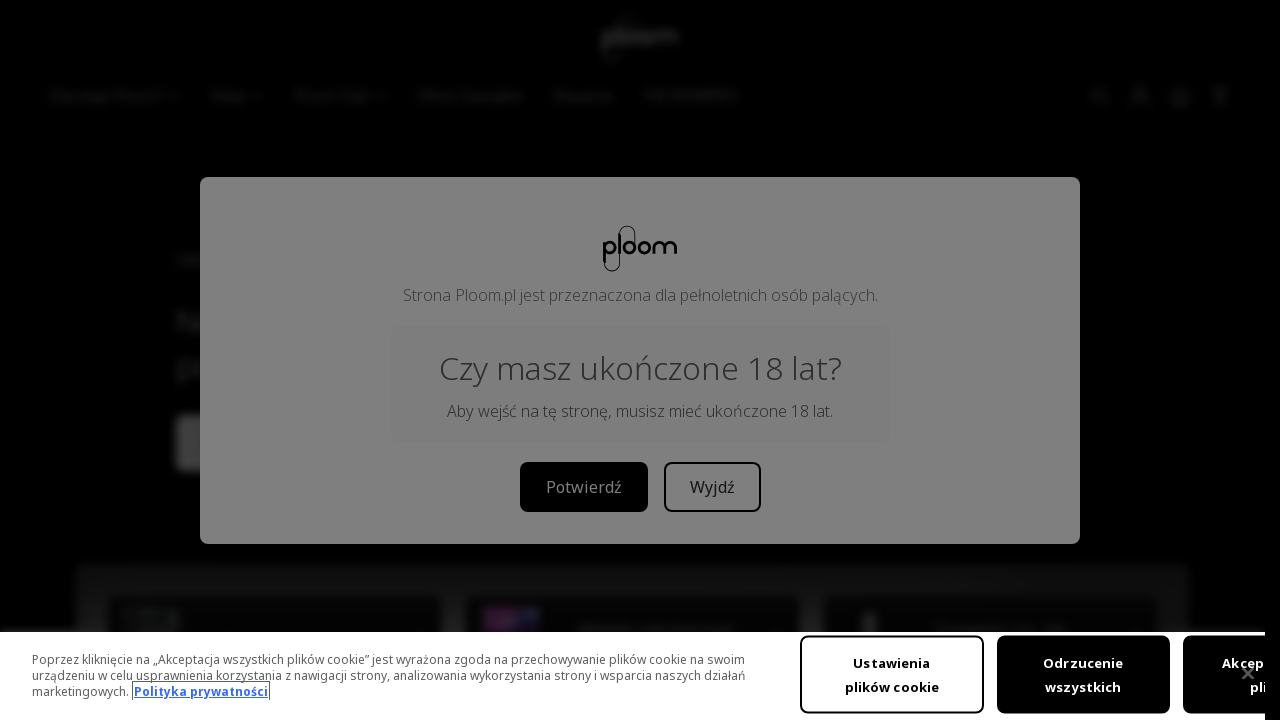

Retrieved href attribute: /pl/club
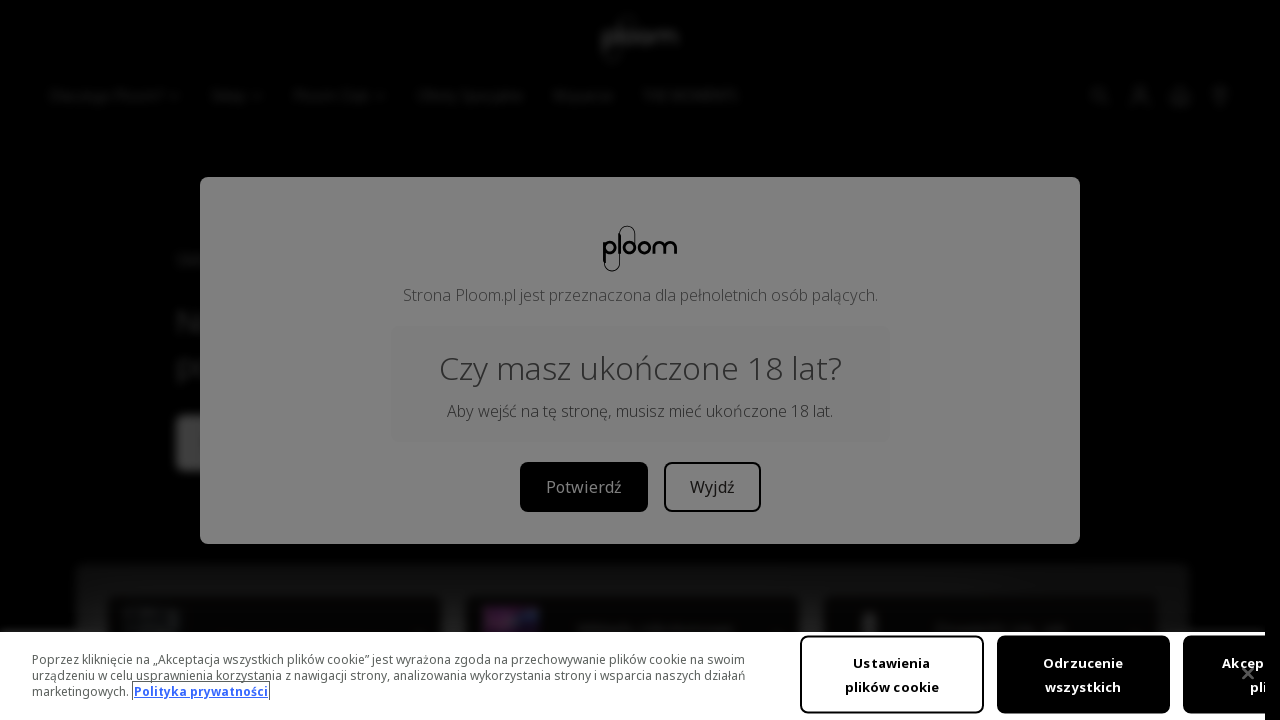

Selected link 25 of 94
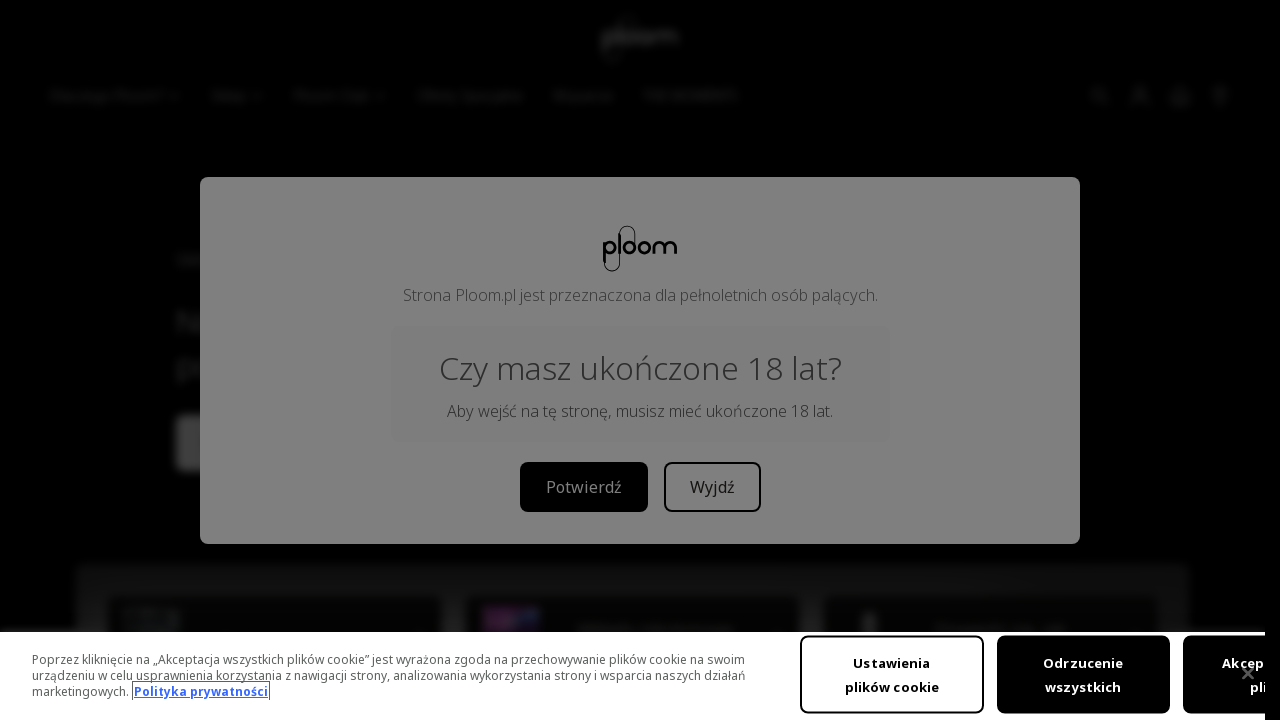

Retrieved href attribute: /pl/club/konto
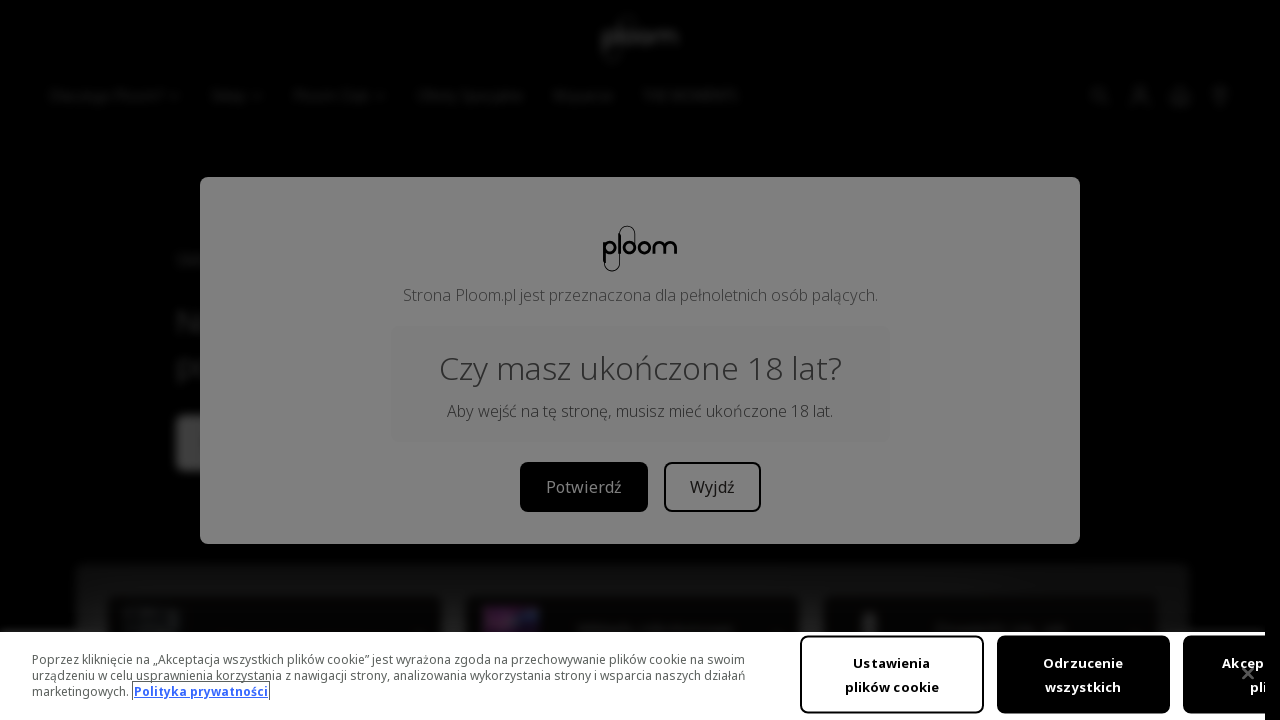

Selected link 26 of 94
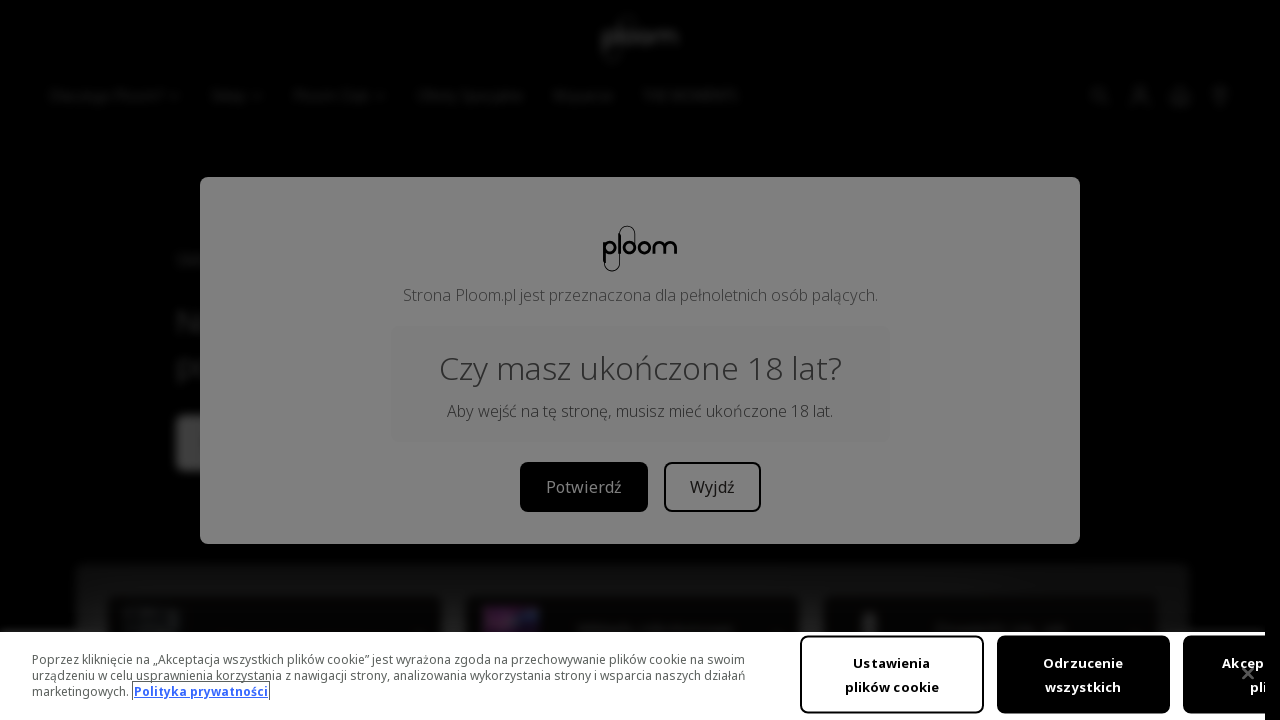

Retrieved href attribute: /pl/club
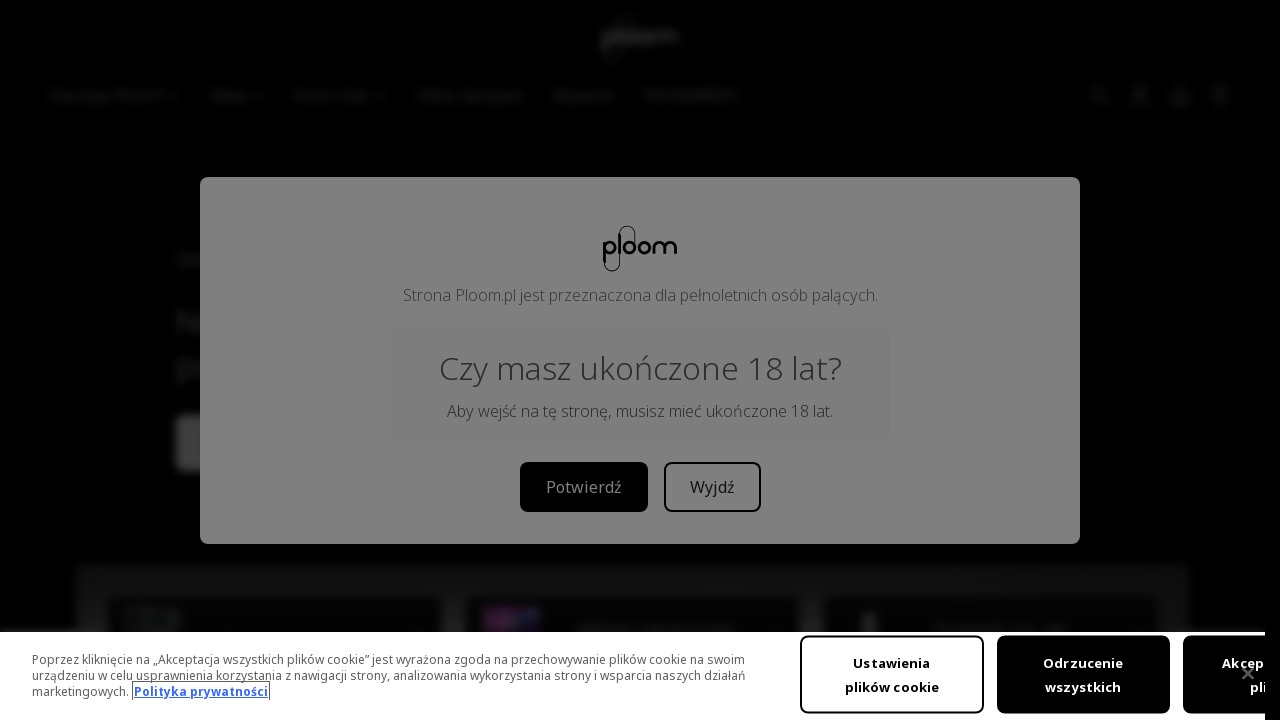

Selected link 27 of 94
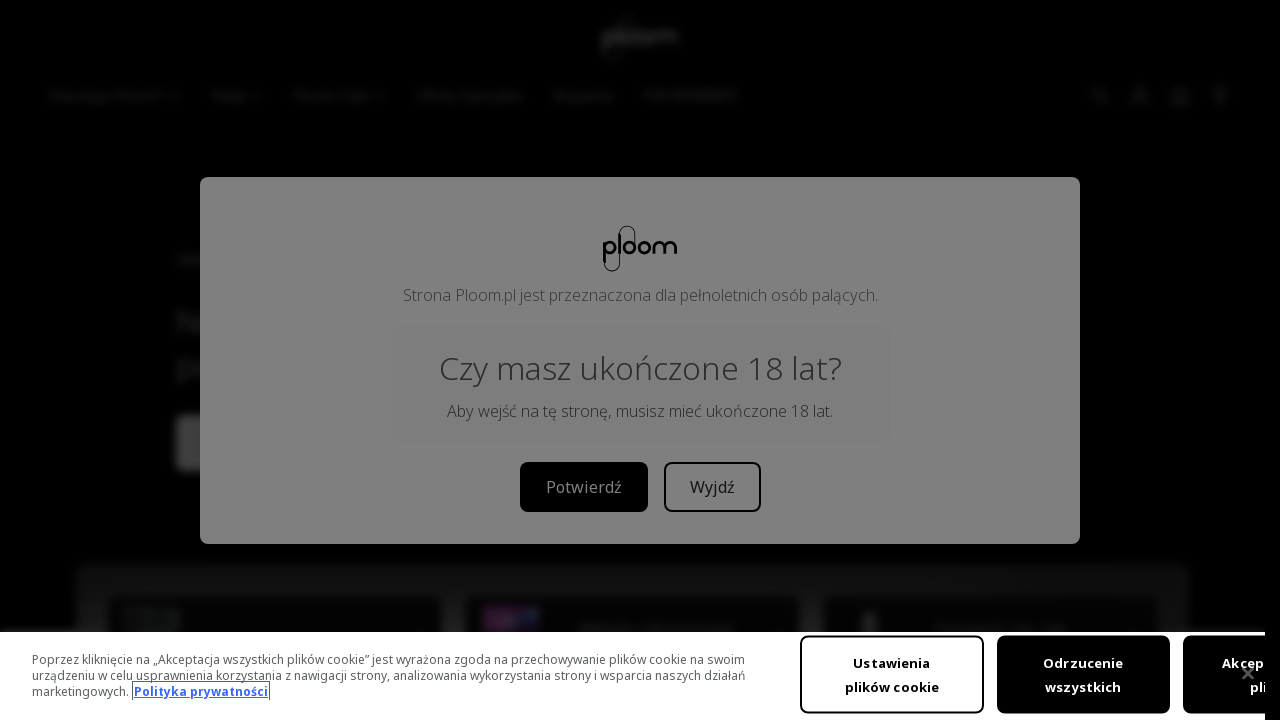

Retrieved href attribute: /pl/club
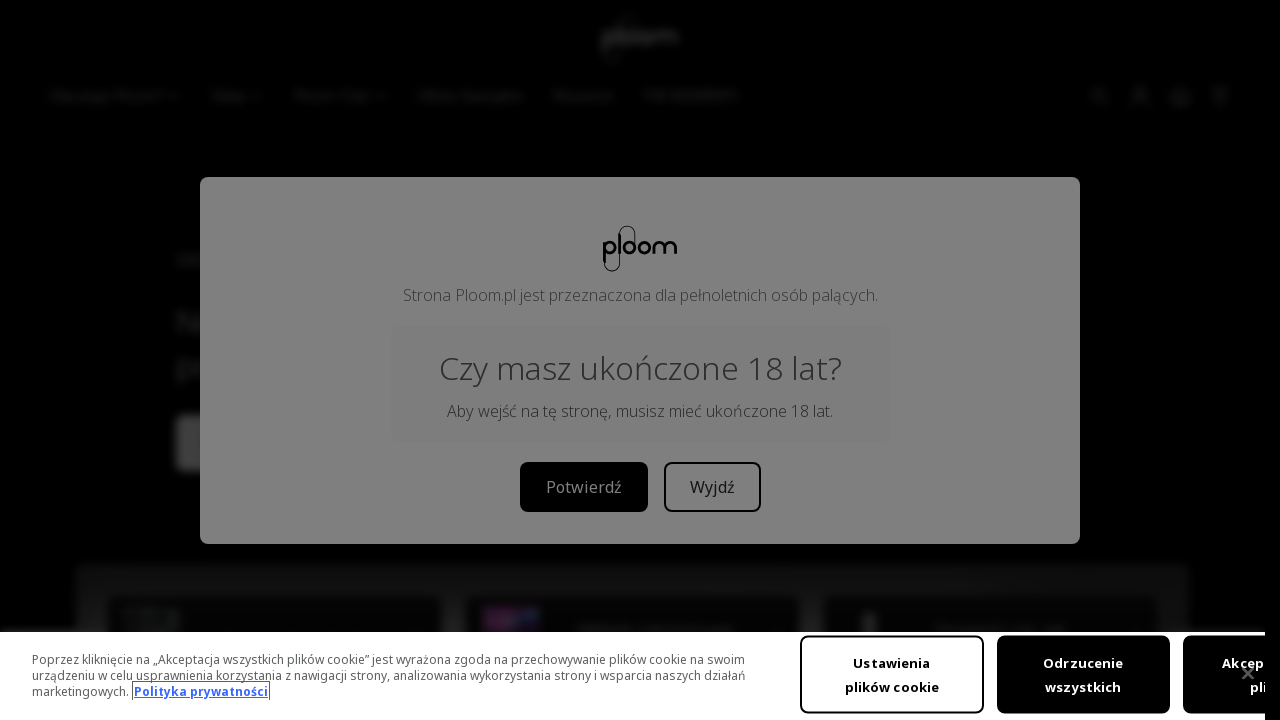

Selected link 28 of 94
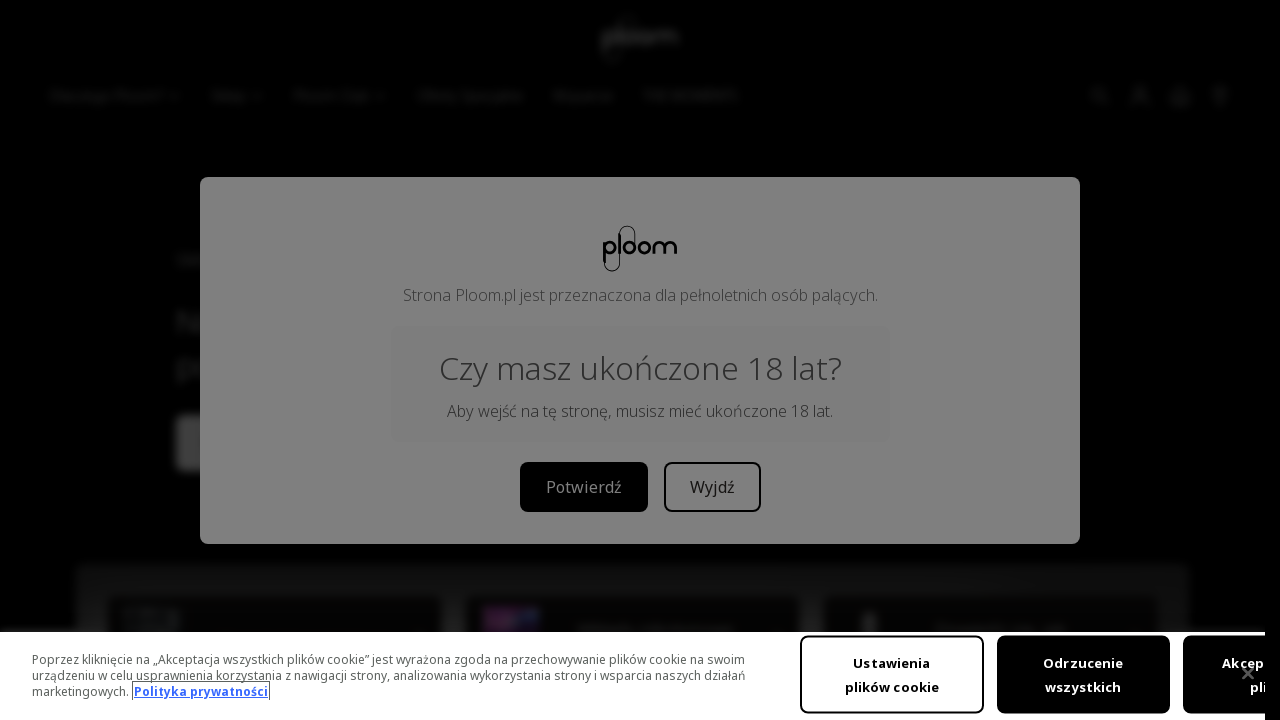

Retrieved href attribute: /pl/club/punkty
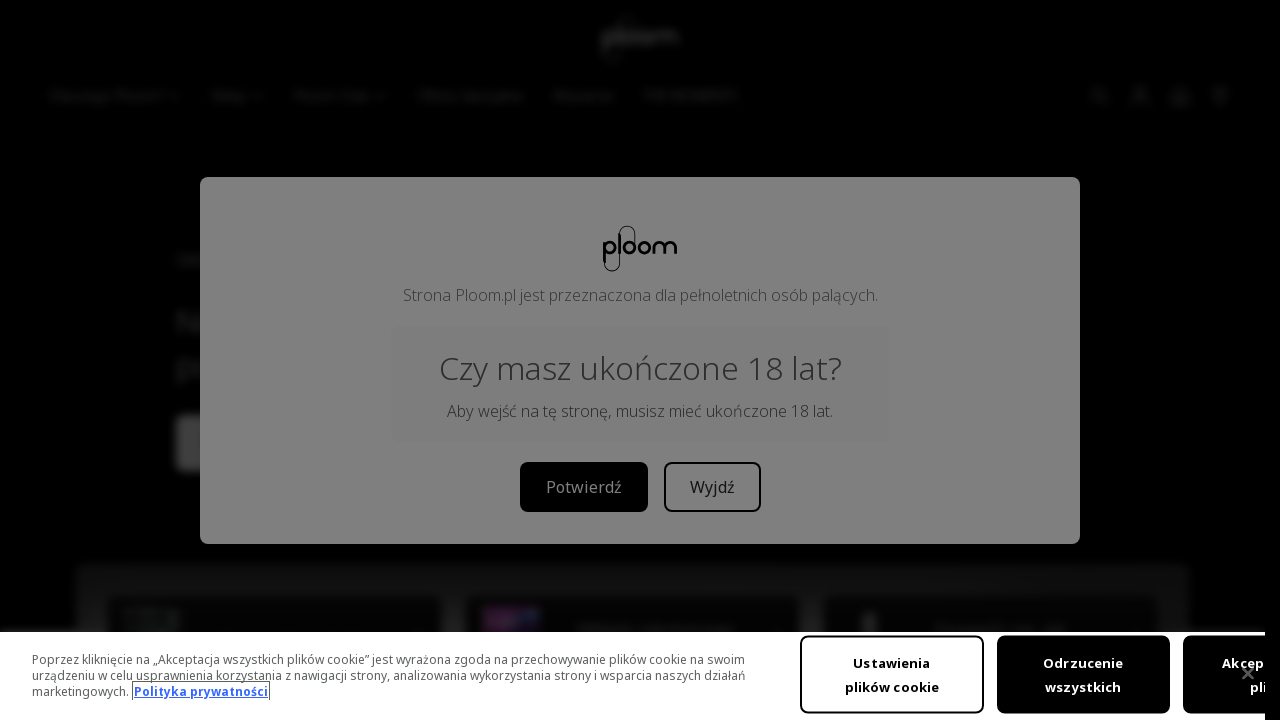

Selected link 29 of 94
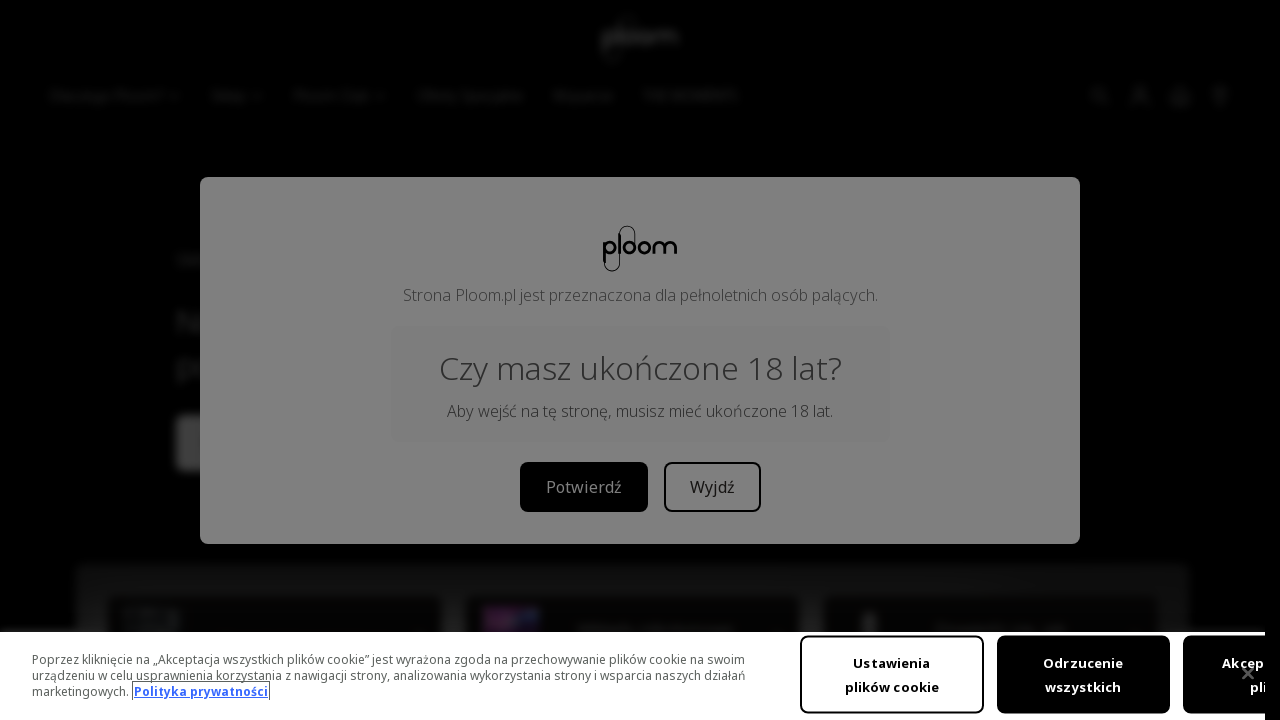

Retrieved href attribute: /pl/club/punkty
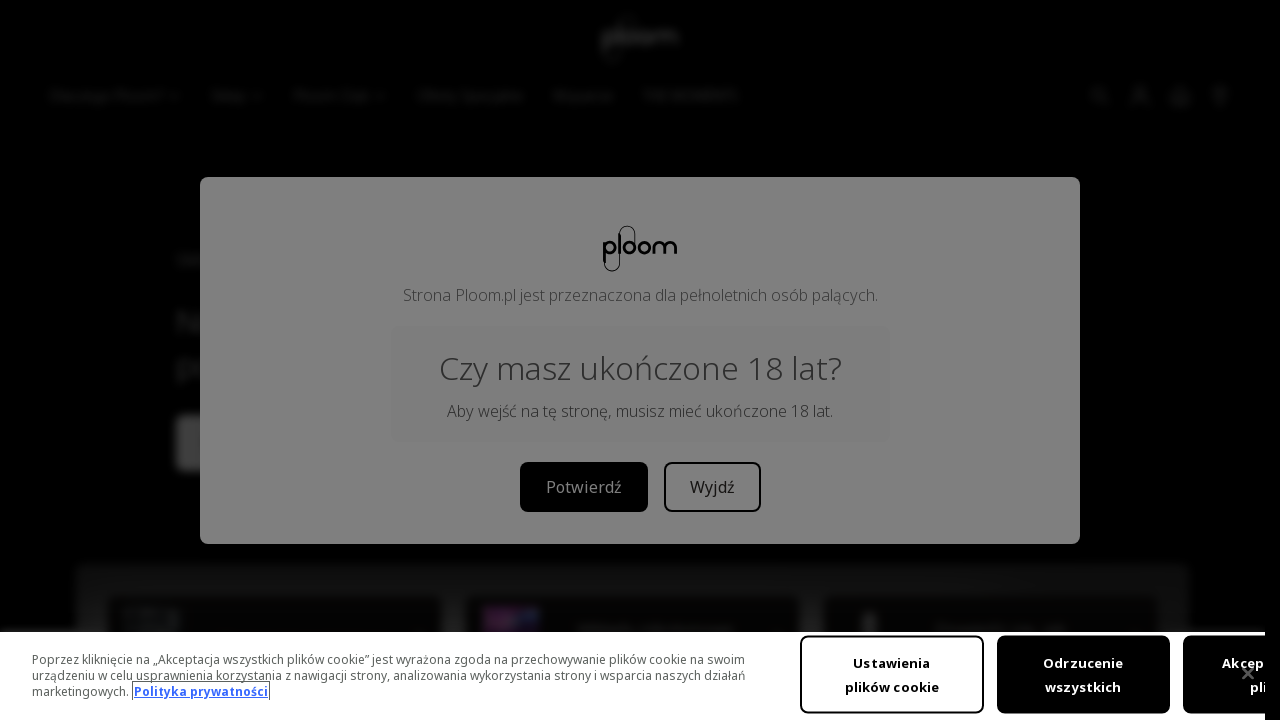

Selected link 30 of 94
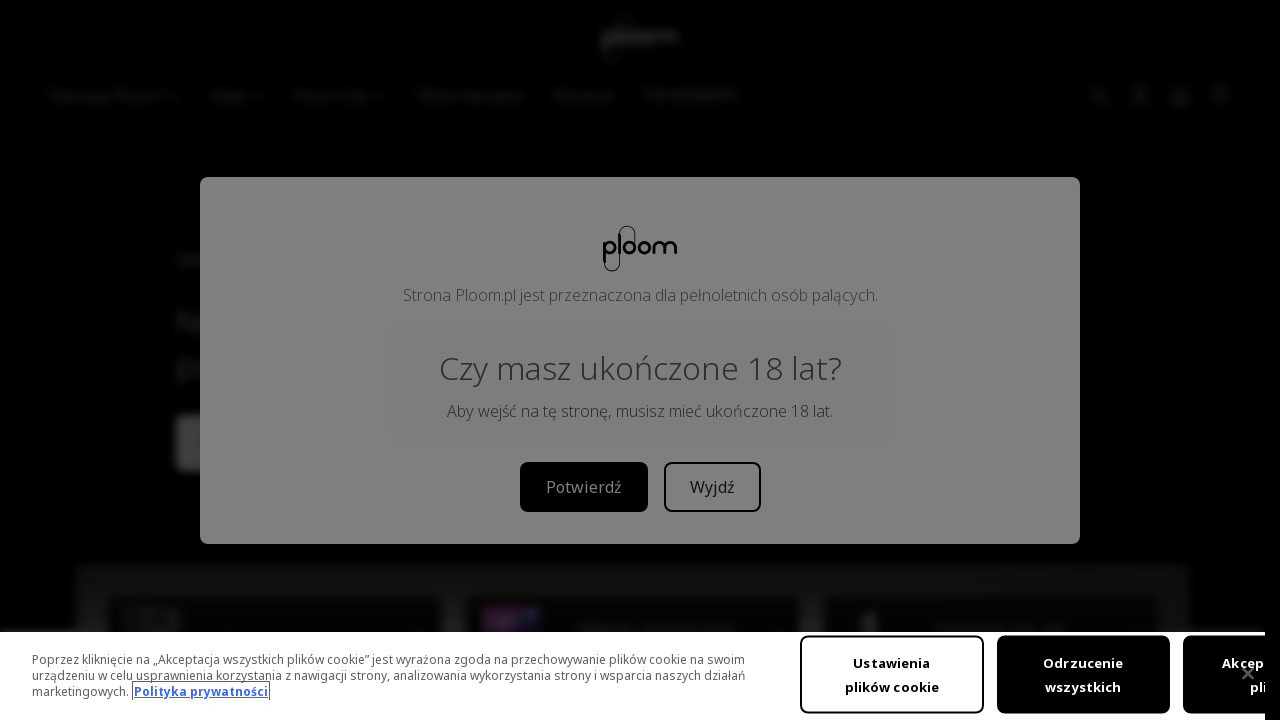

Retrieved href attribute: /pl/club/wykorzystaj
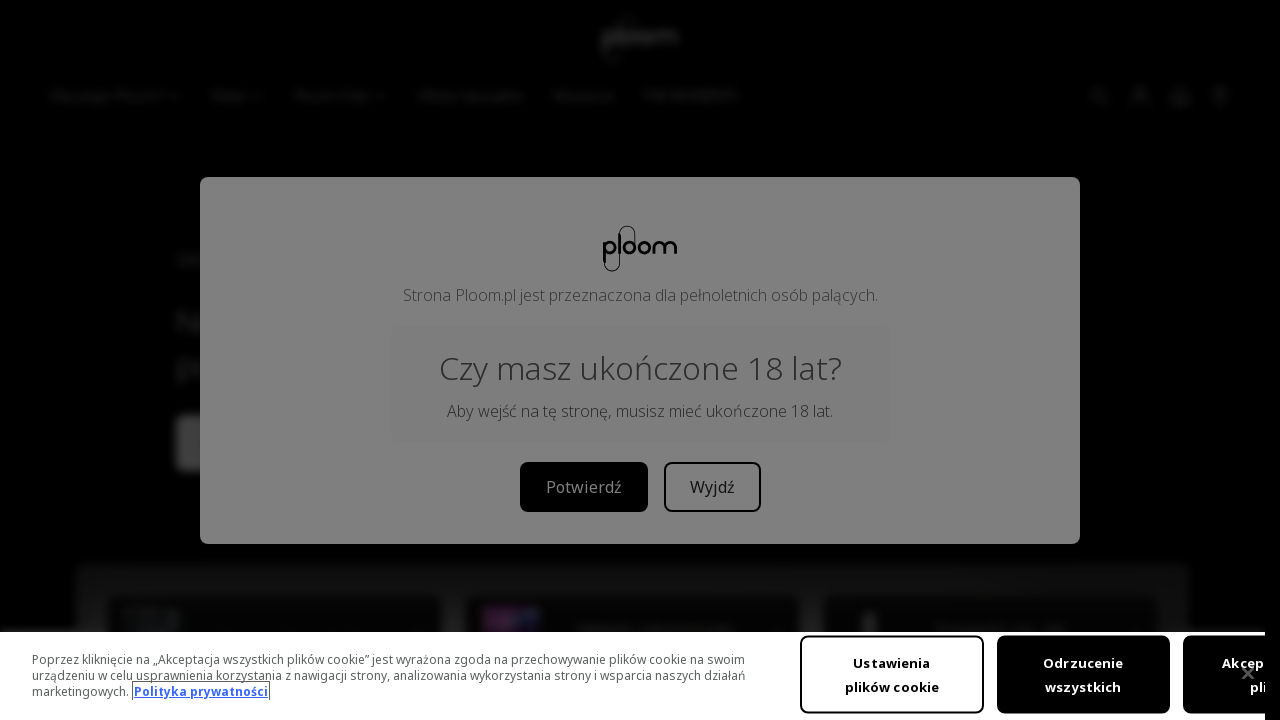

Selected link 31 of 94
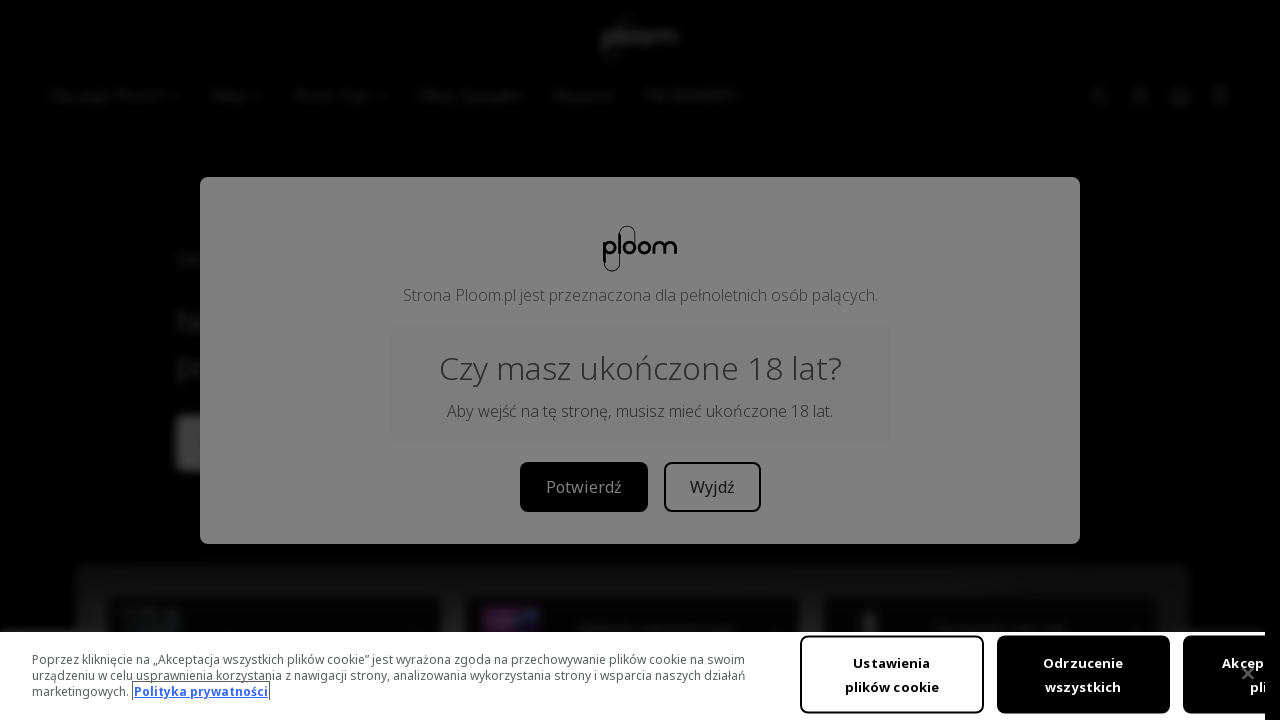

Retrieved href attribute: /pl/club/wykorzystaj
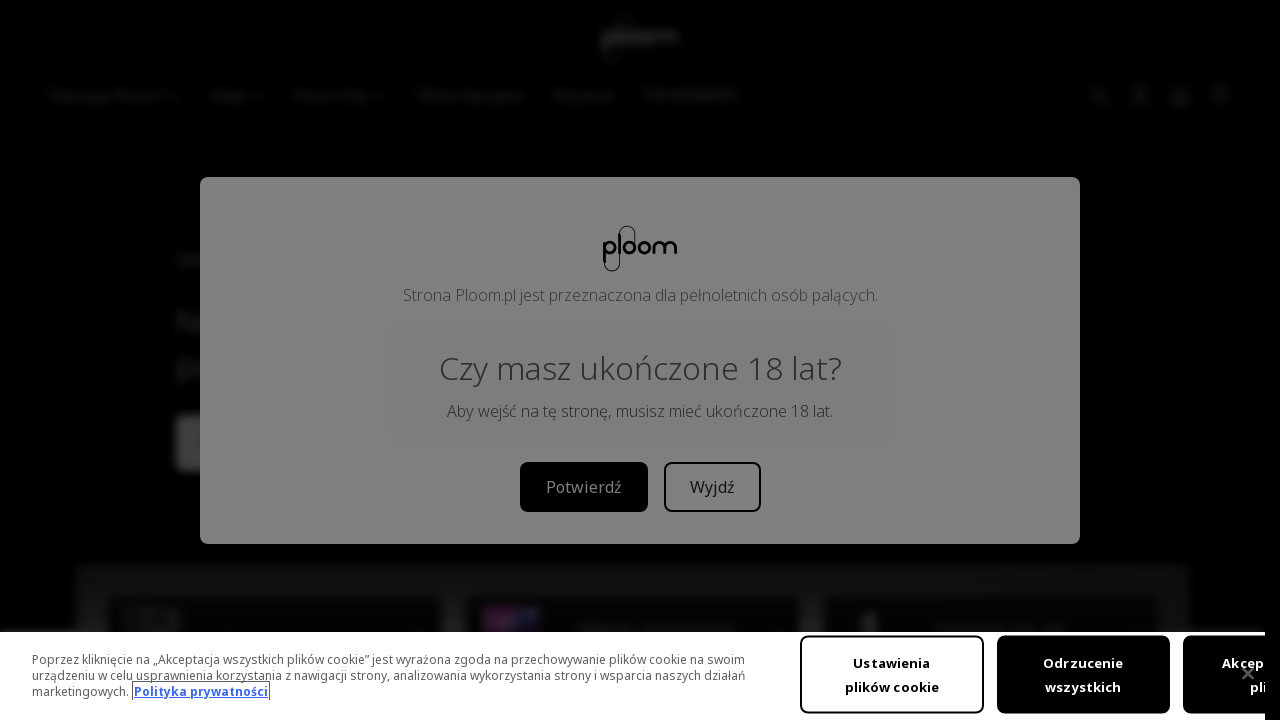

Selected link 32 of 94
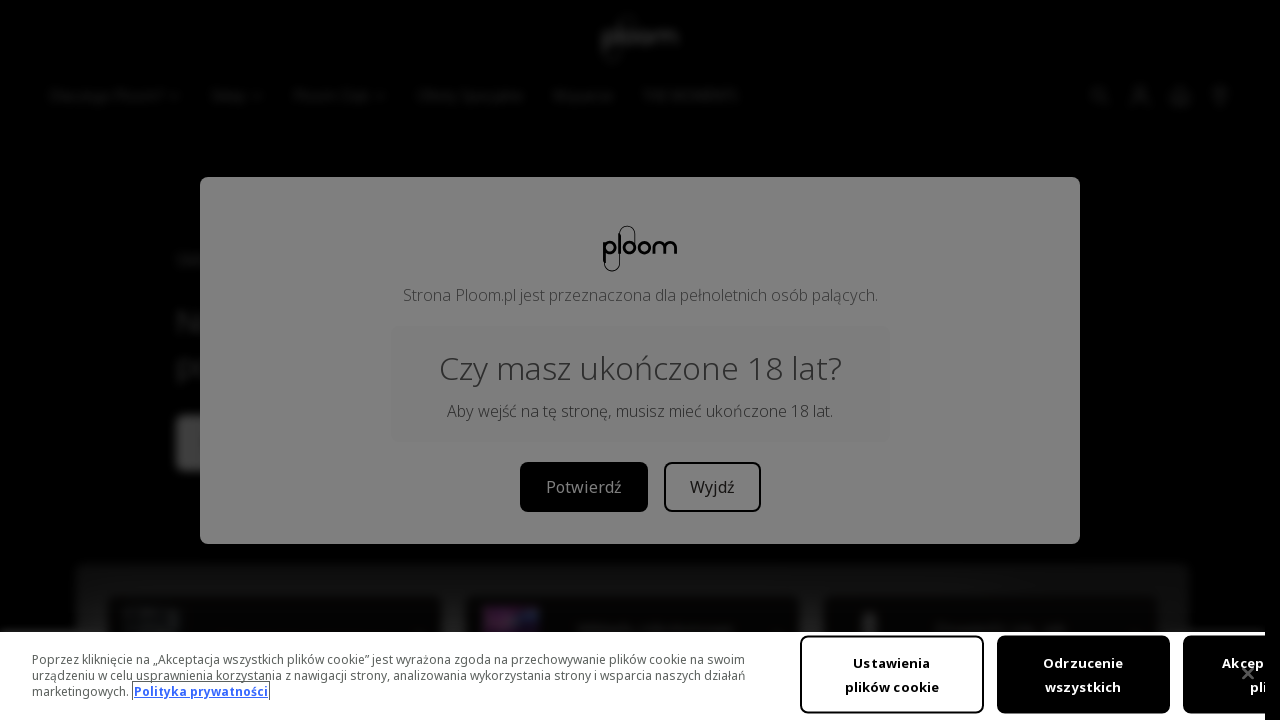

Retrieved href attribute: /pl/club/polec-znajomemu
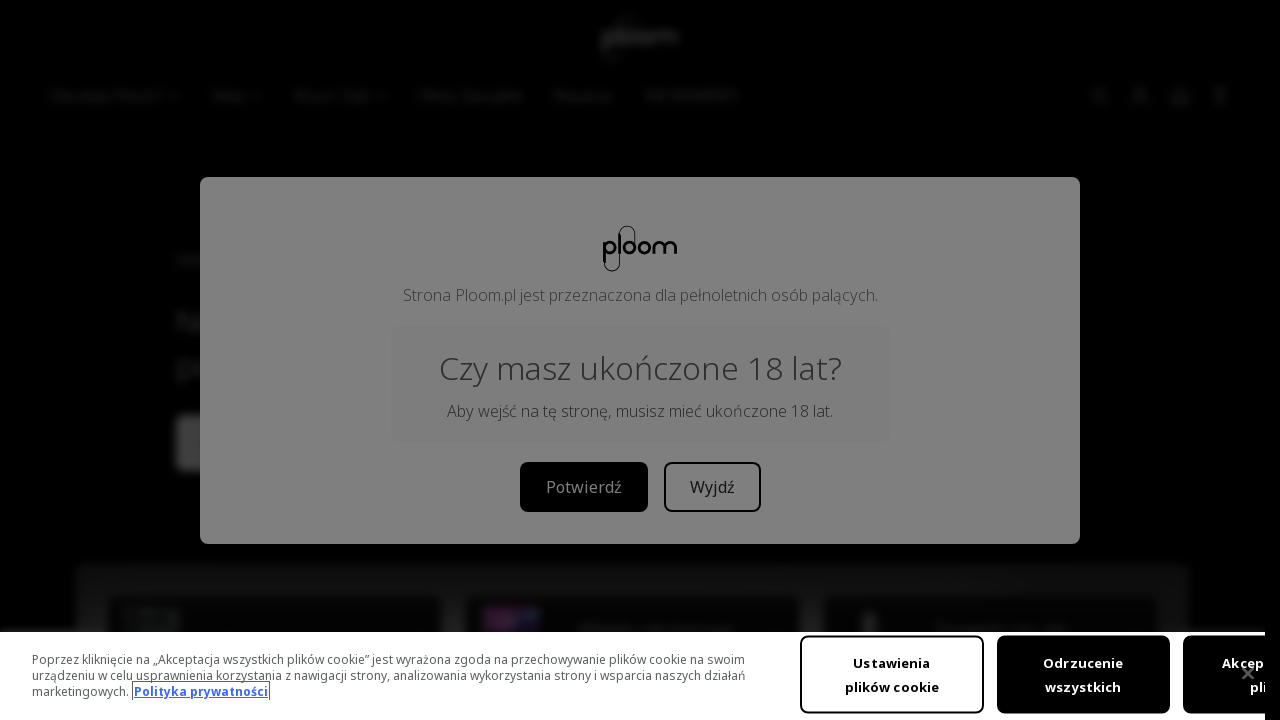

Selected link 33 of 94
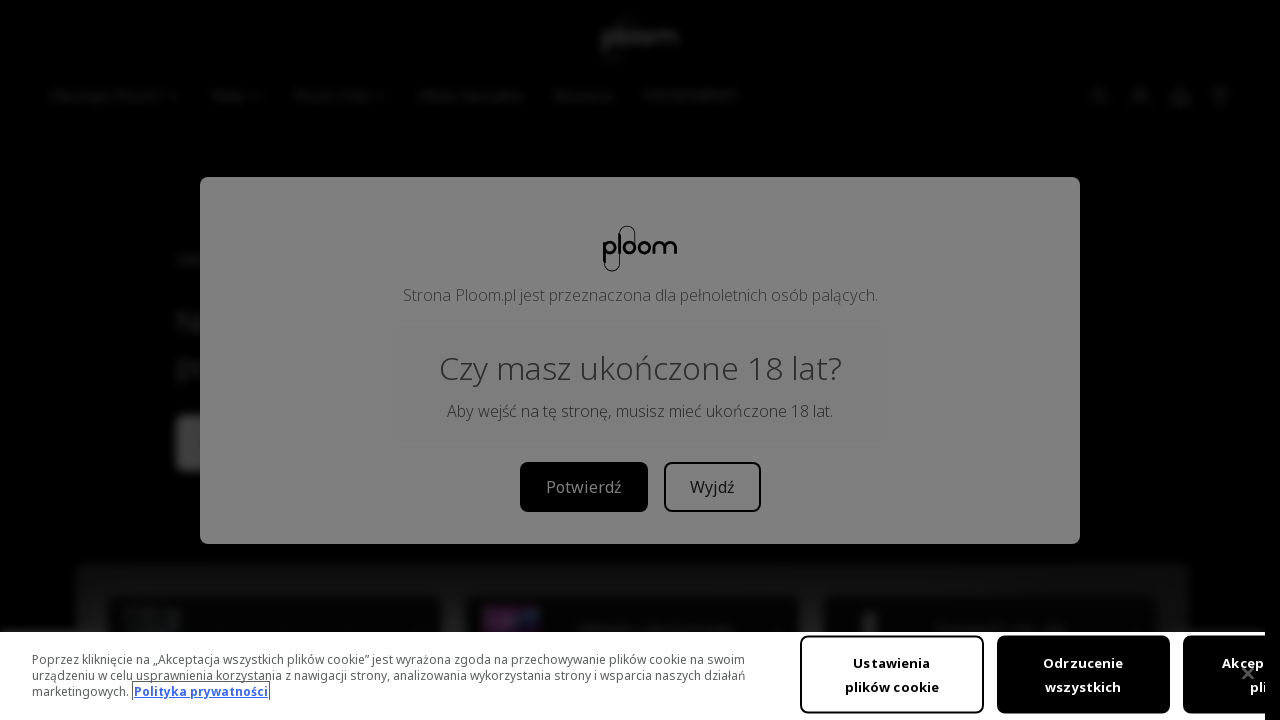

Retrieved href attribute: /pl/club/polec-znajomemu
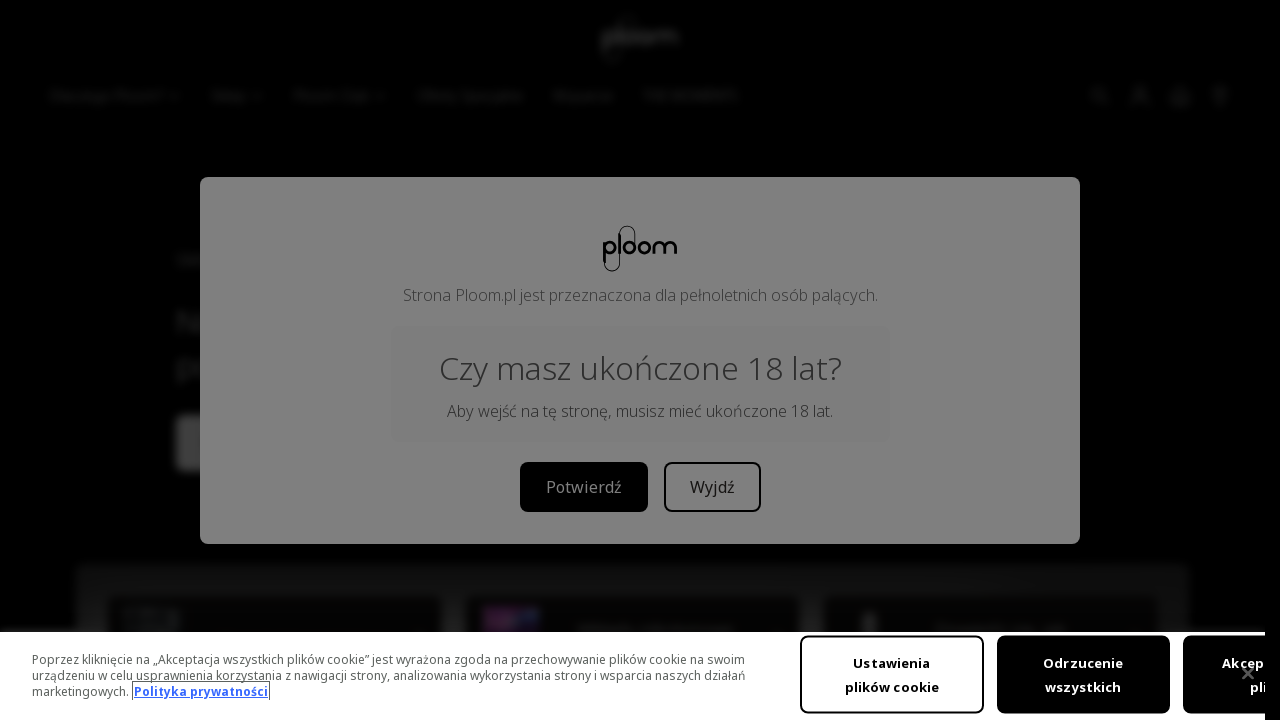

Selected link 34 of 94
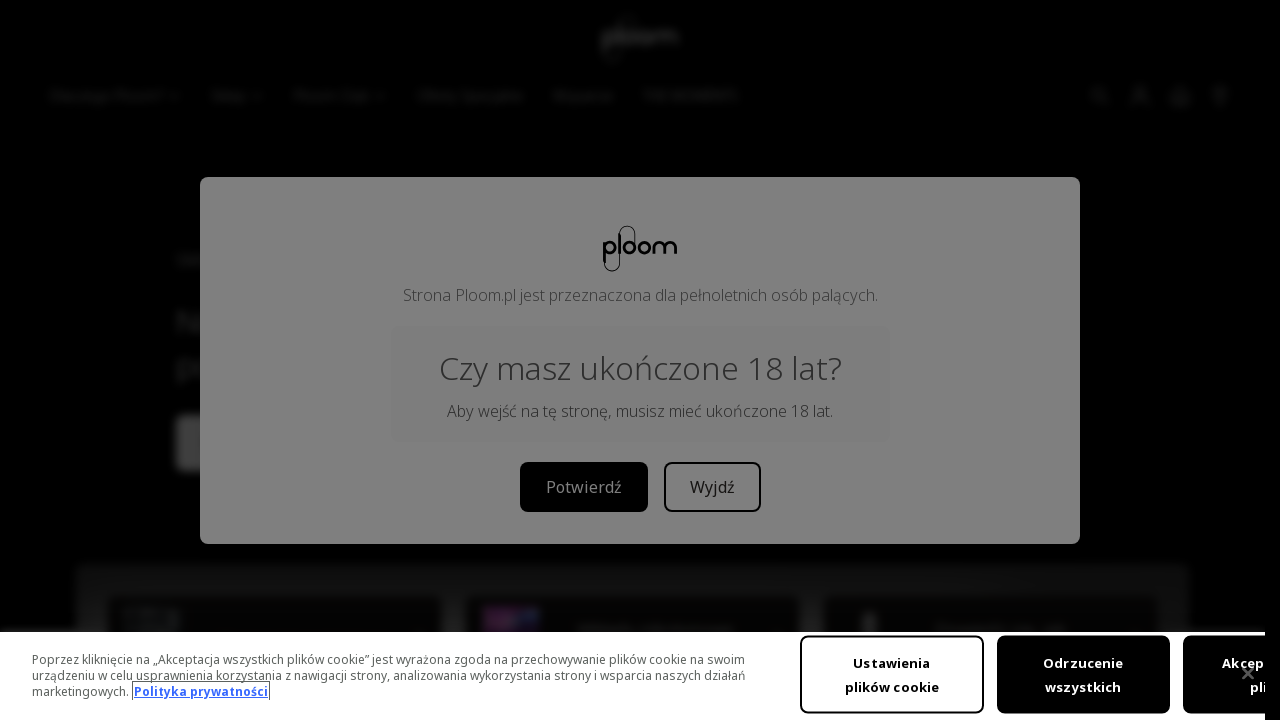

Retrieved href attribute: /pl/club/kody-z-paczek
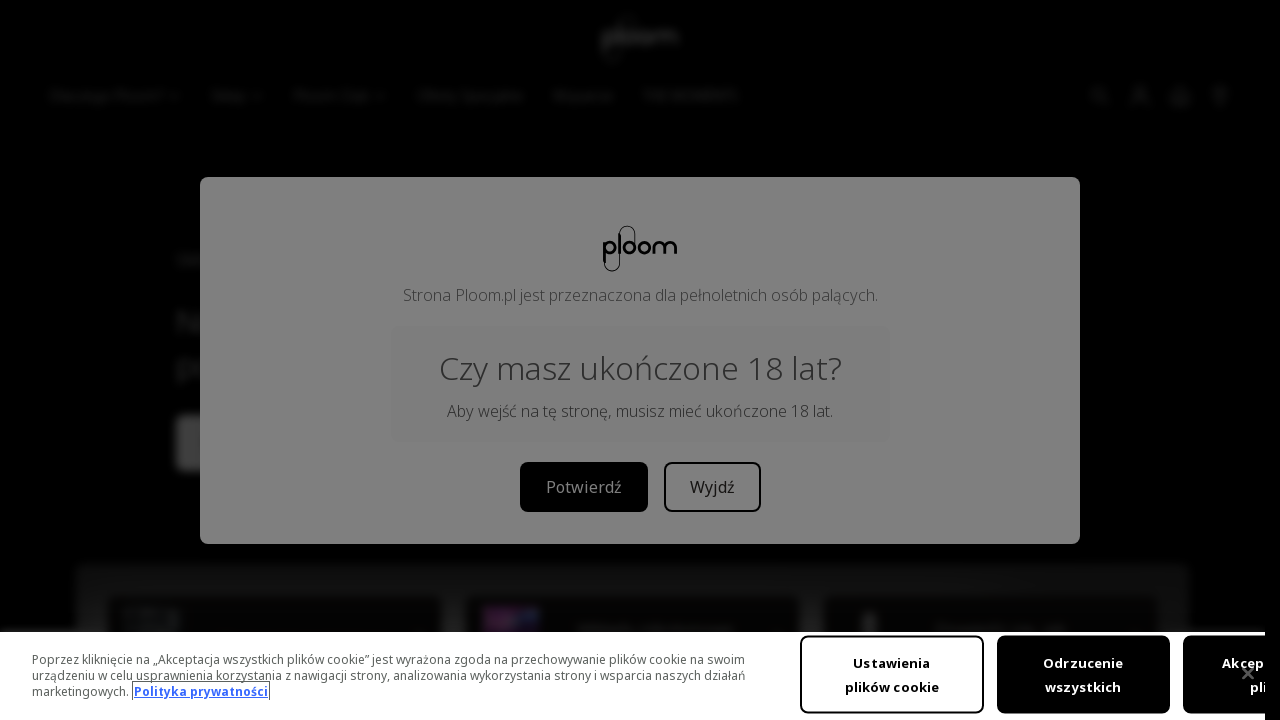

Selected link 35 of 94
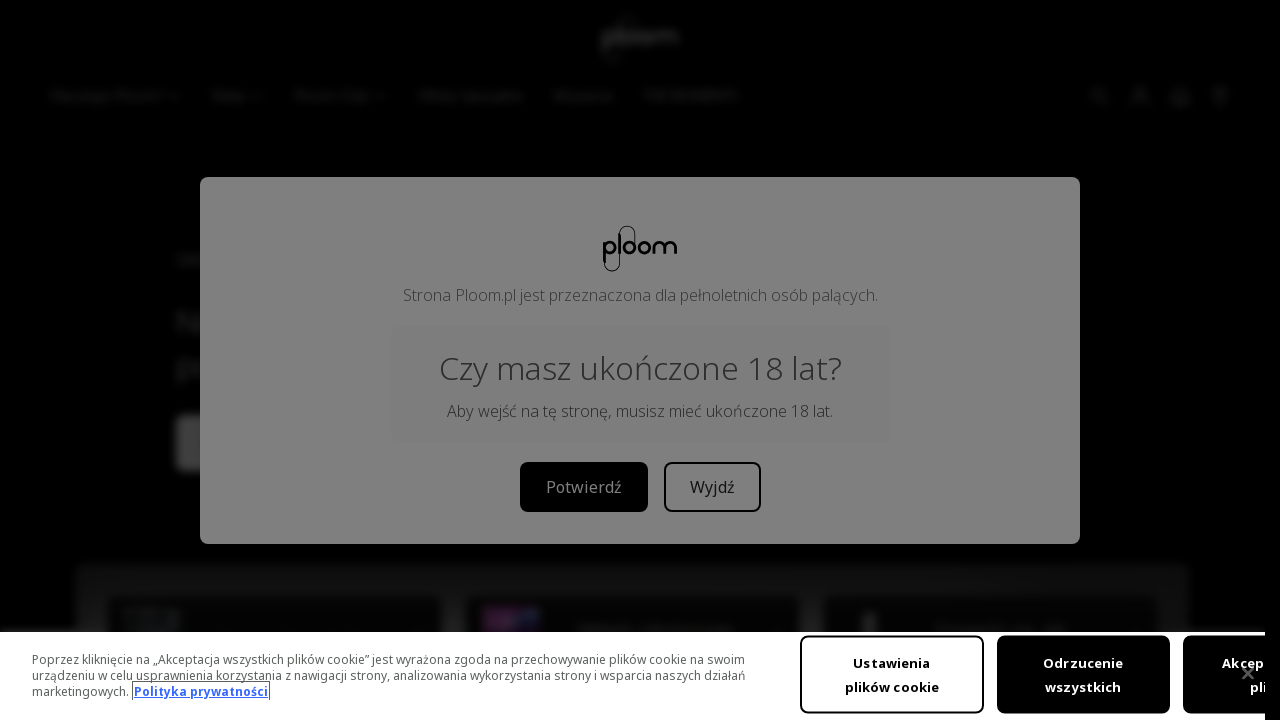

Retrieved href attribute: /pl/club/ploom-gry
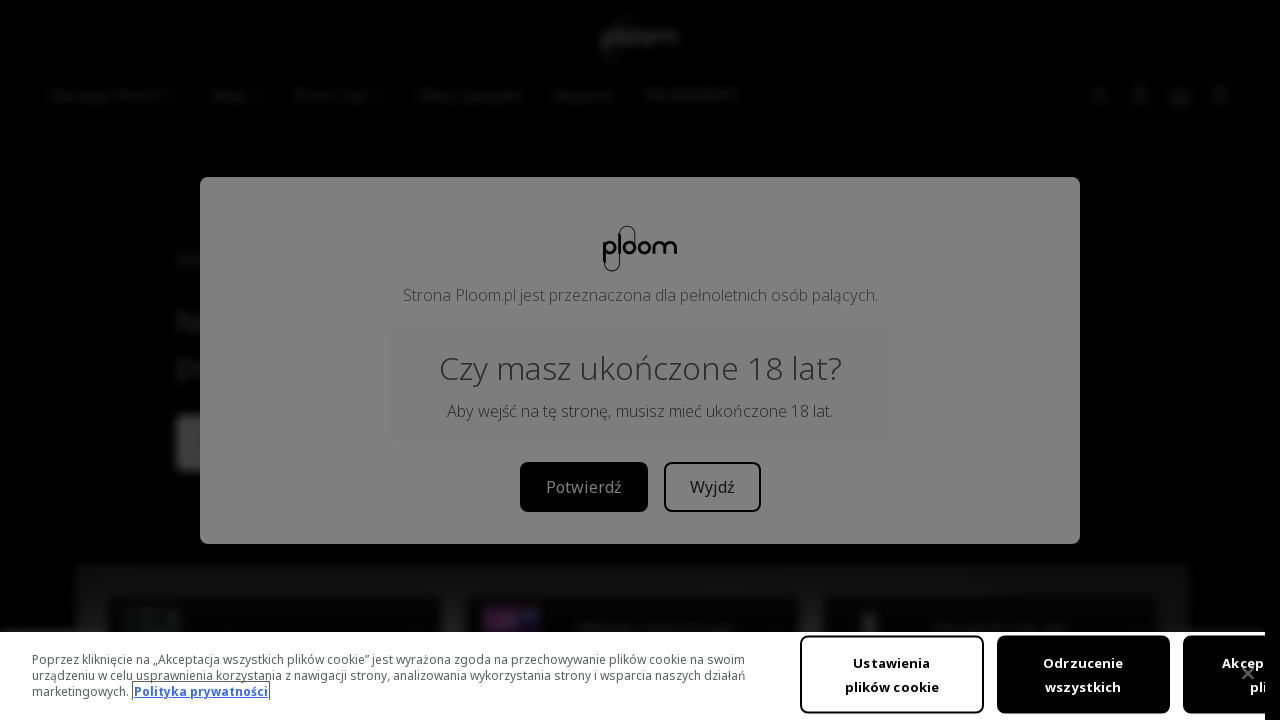

Selected link 36 of 94
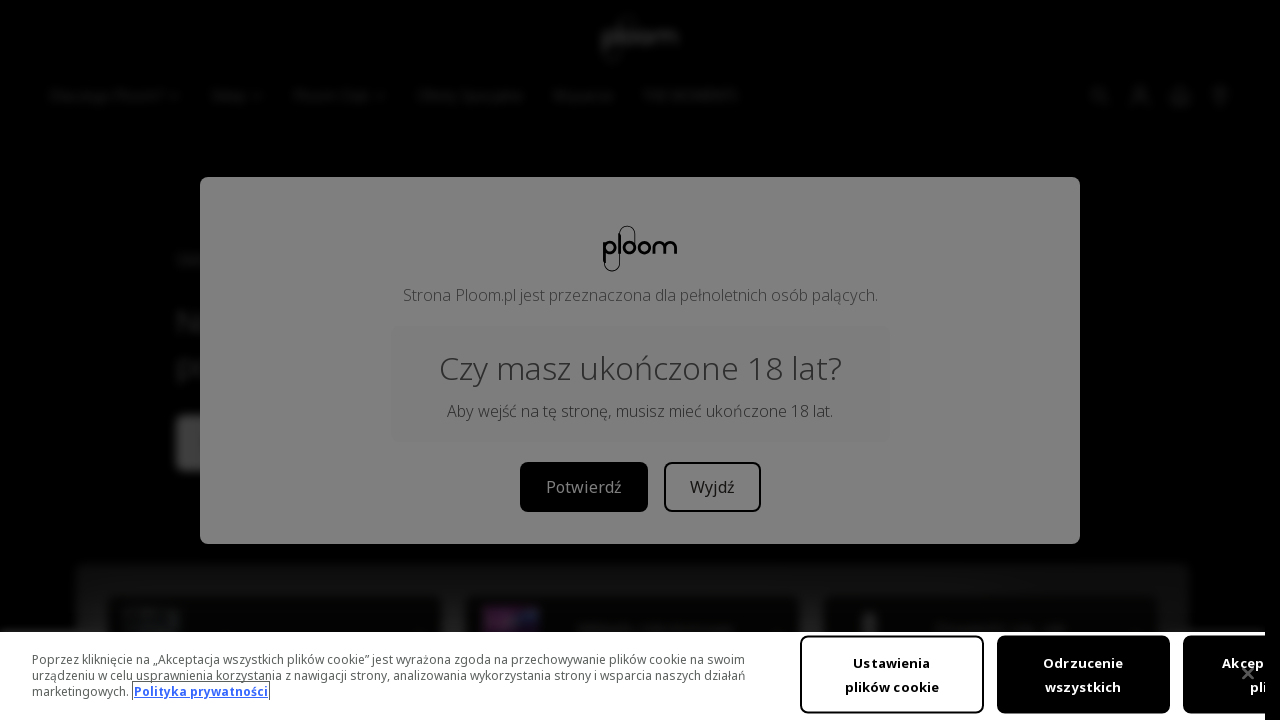

Retrieved href attribute: /pl/lp/oferty-specjalne
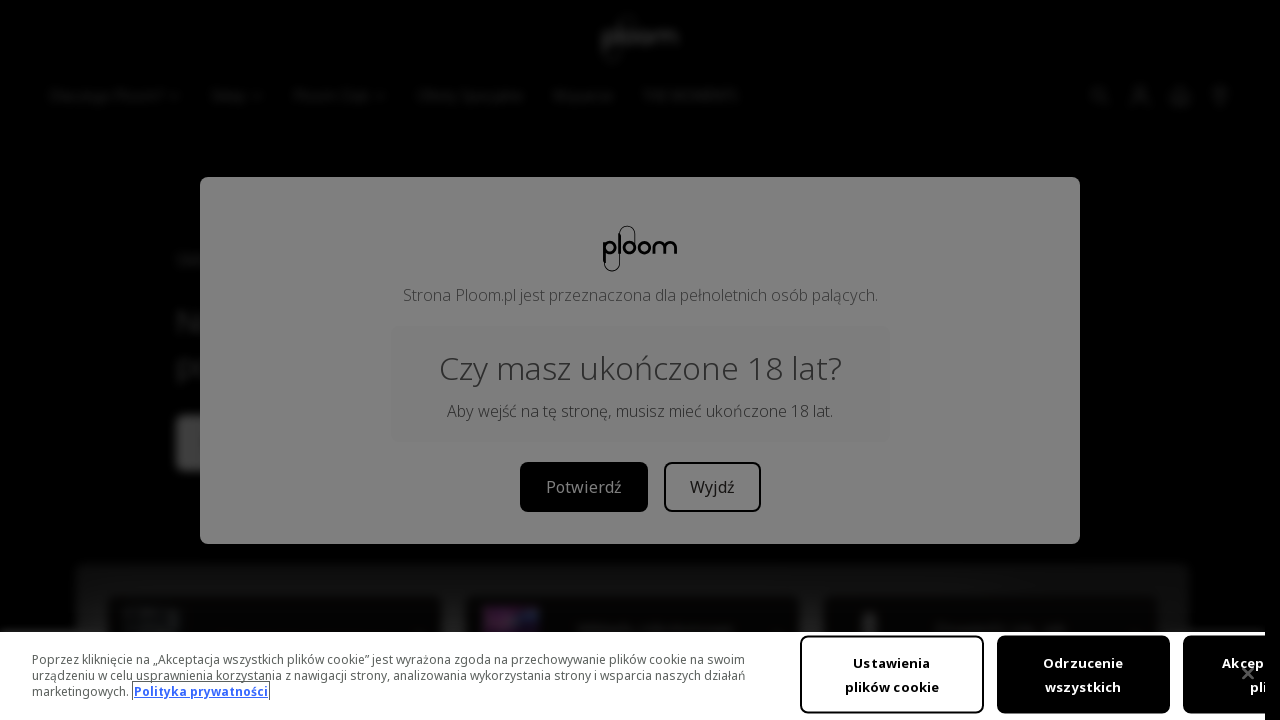

Selected link 37 of 94
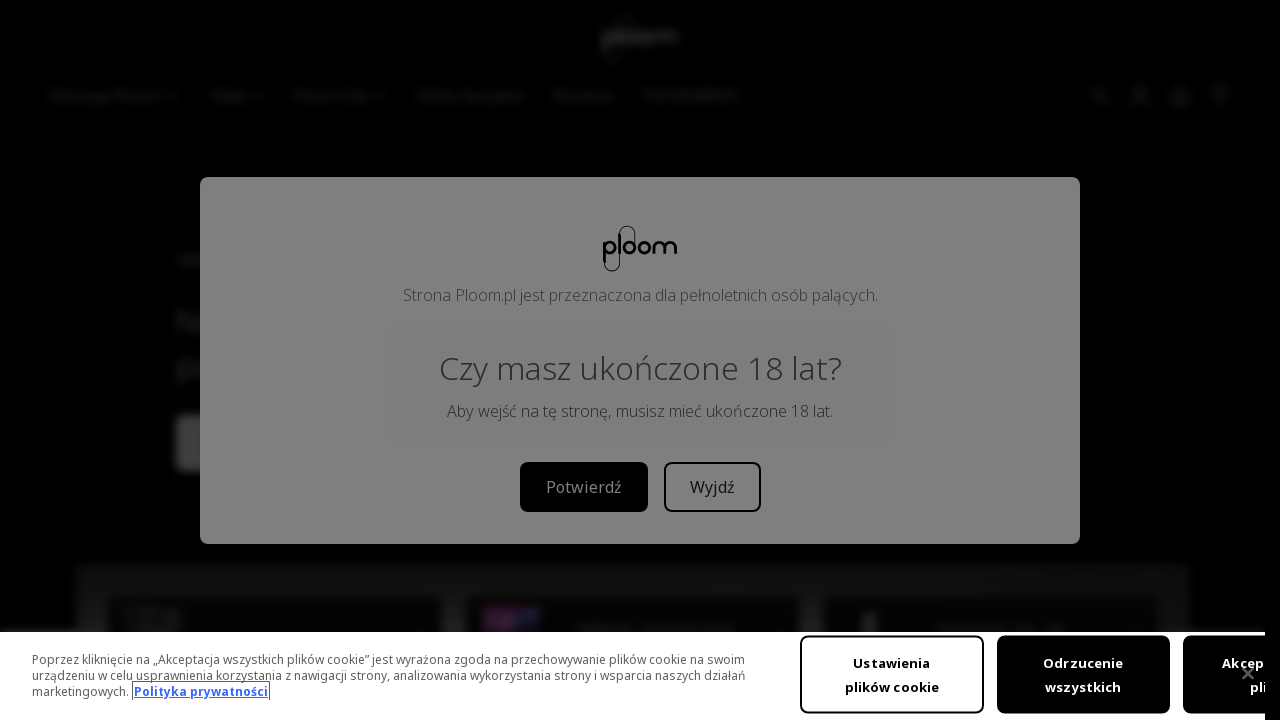

Retrieved href attribute: /pl/wsparcie
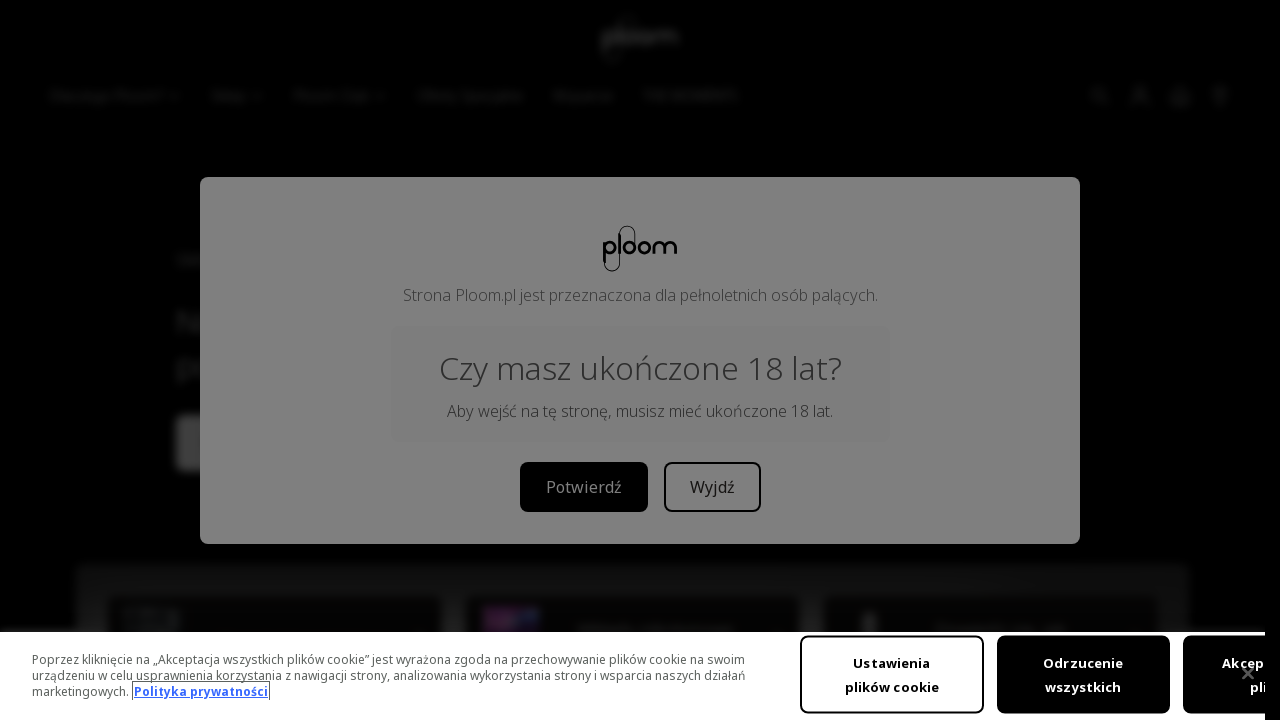

Selected link 38 of 94
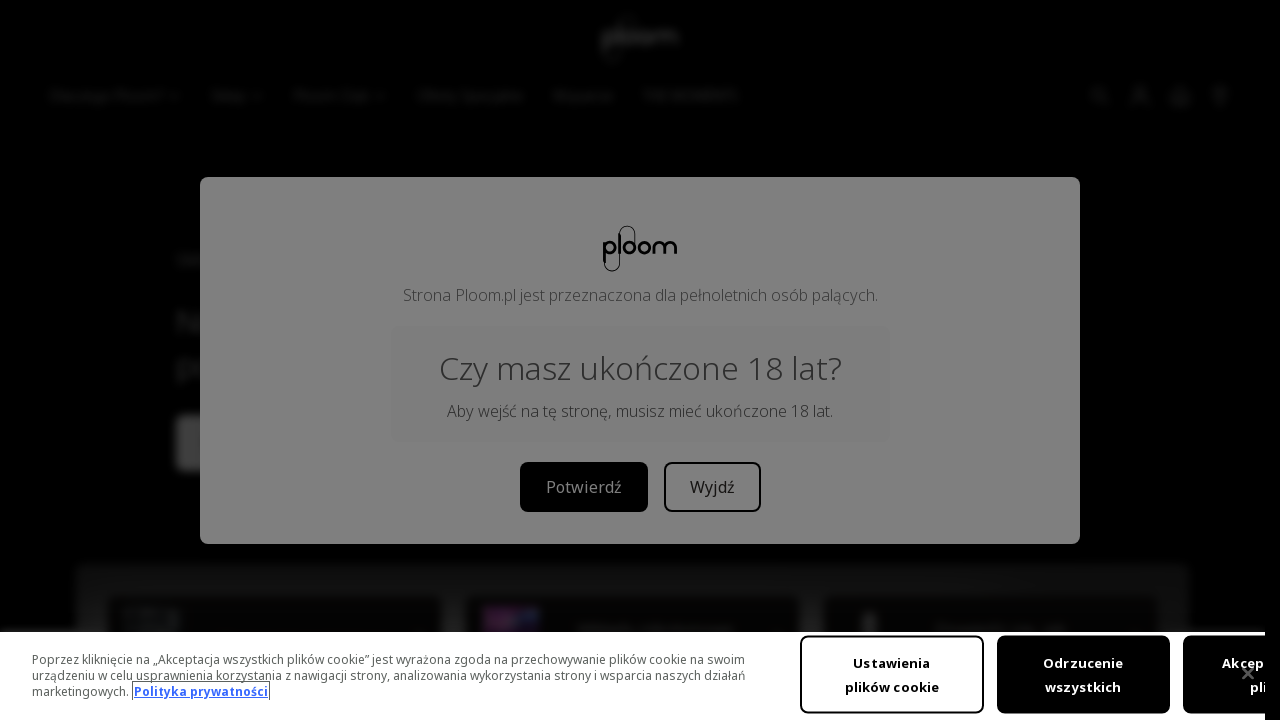

Retrieved href attribute: /pl/lp/the-moments
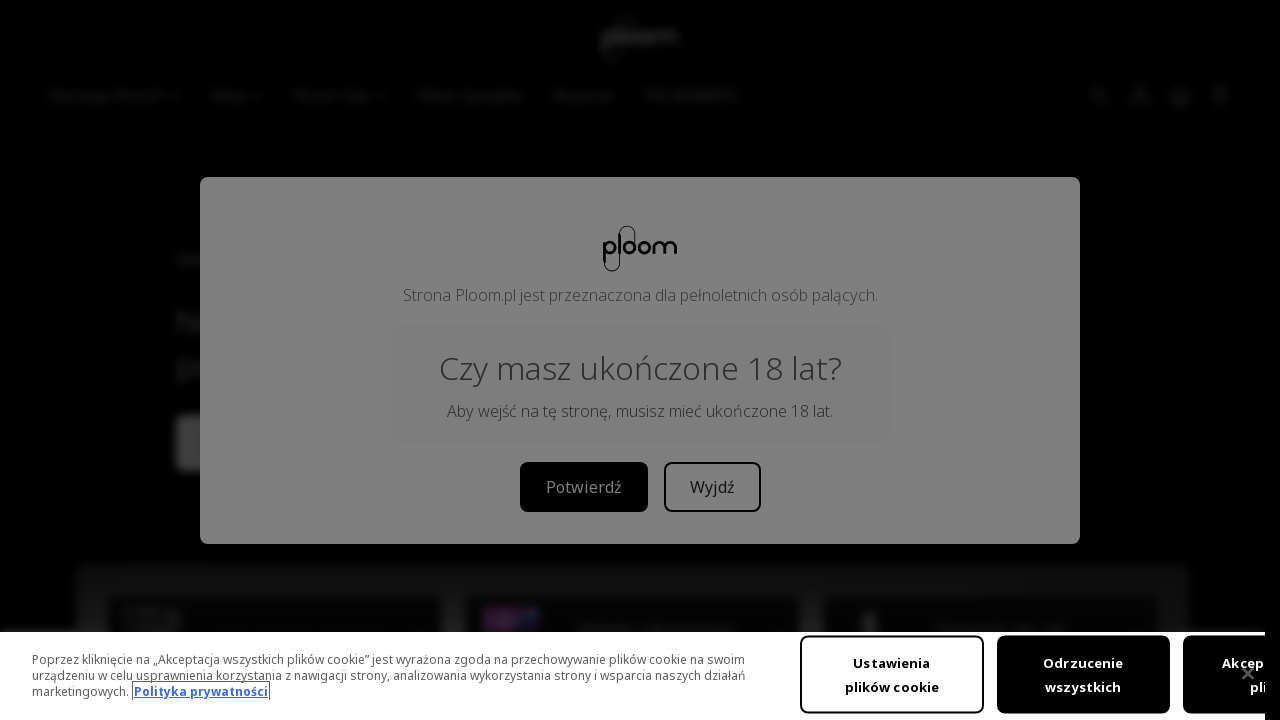

Selected link 39 of 94
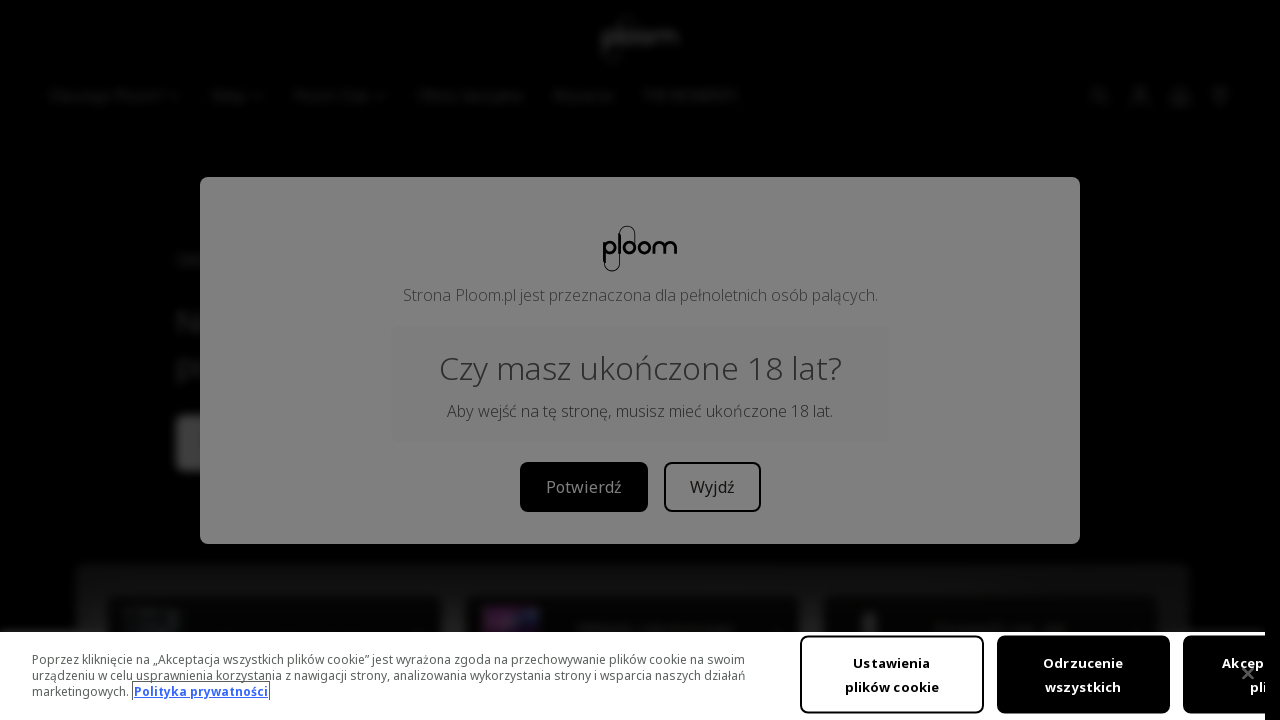

Retrieved href attribute: /pl
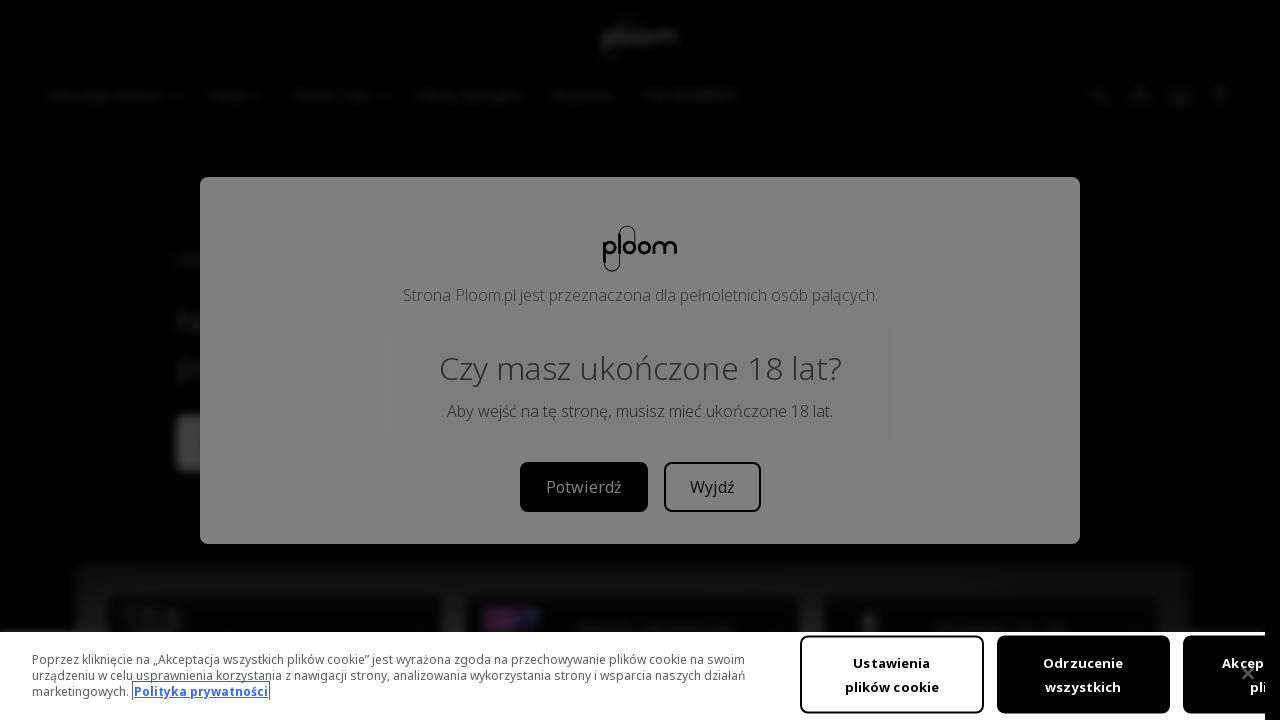

Selected link 40 of 94
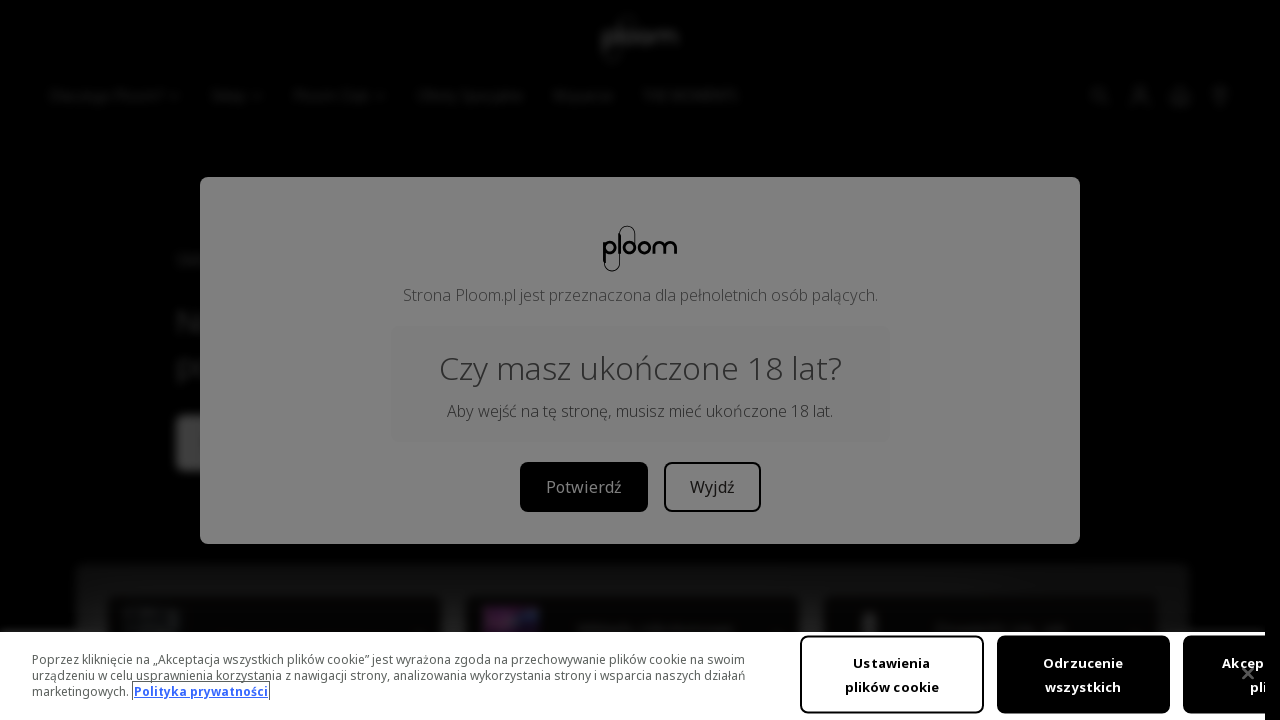

Retrieved href attribute: /pl
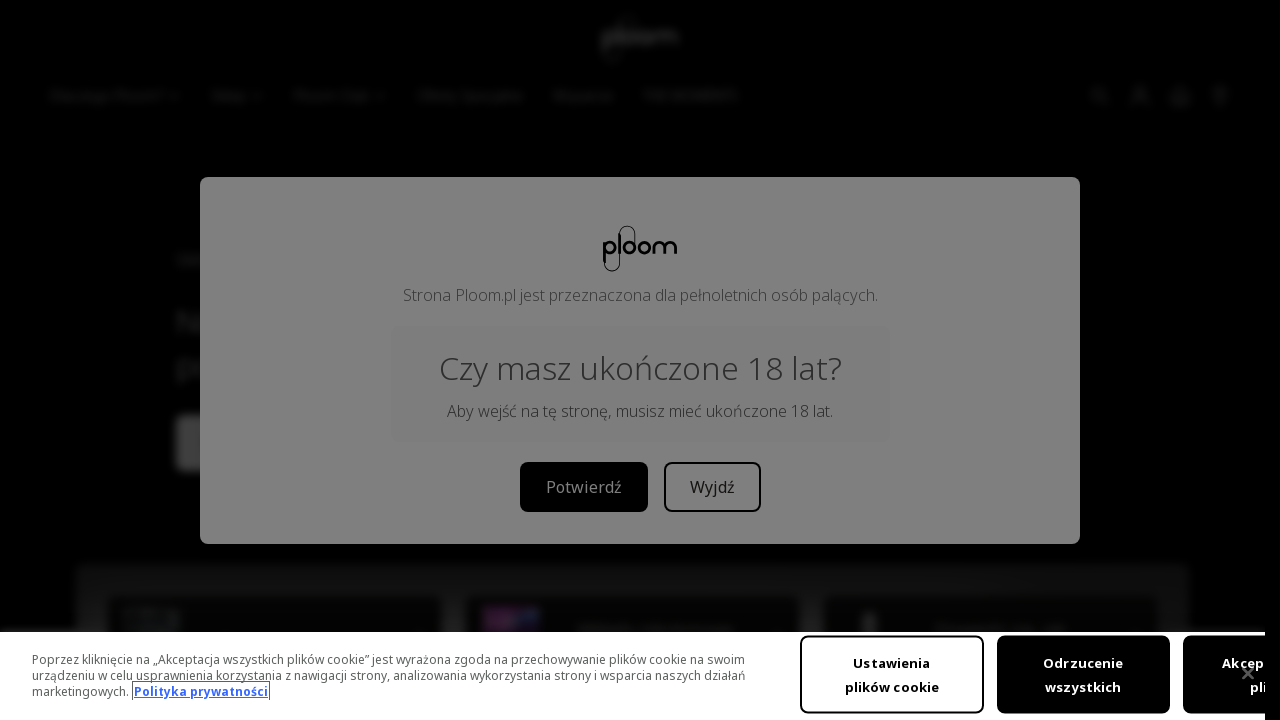

Selected link 41 of 94
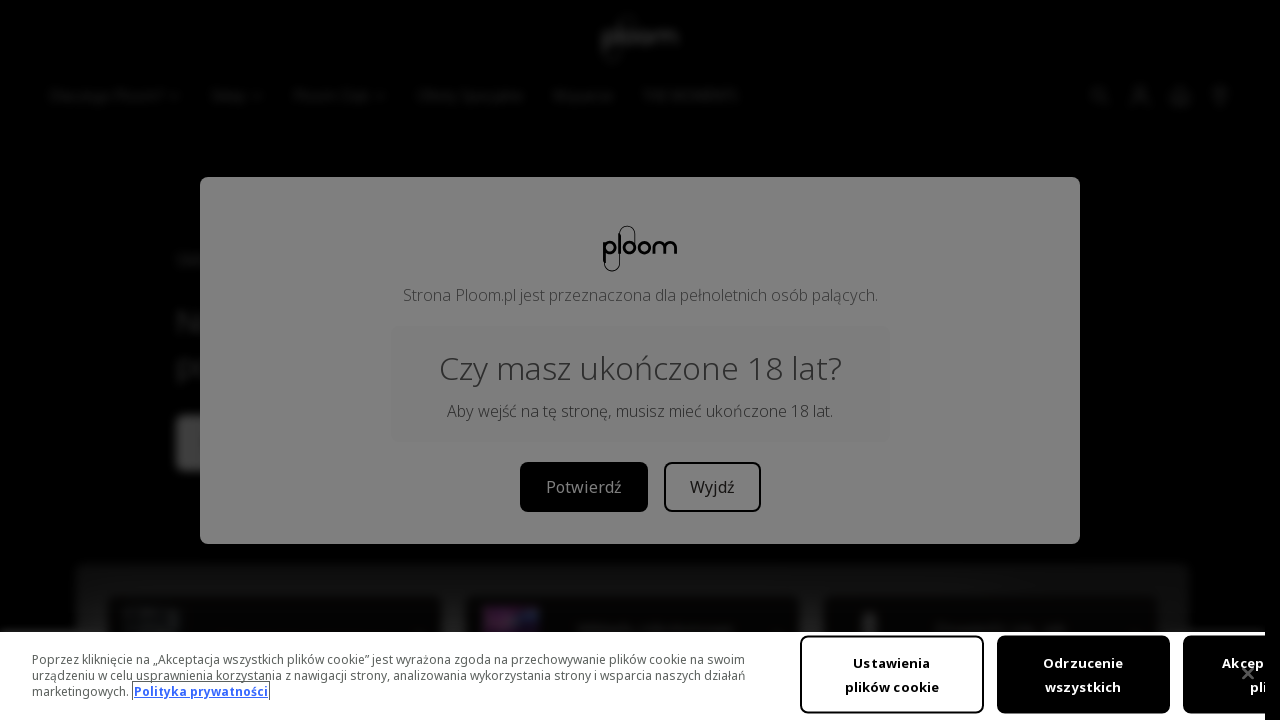

Retrieved href attribute: /pl/auth
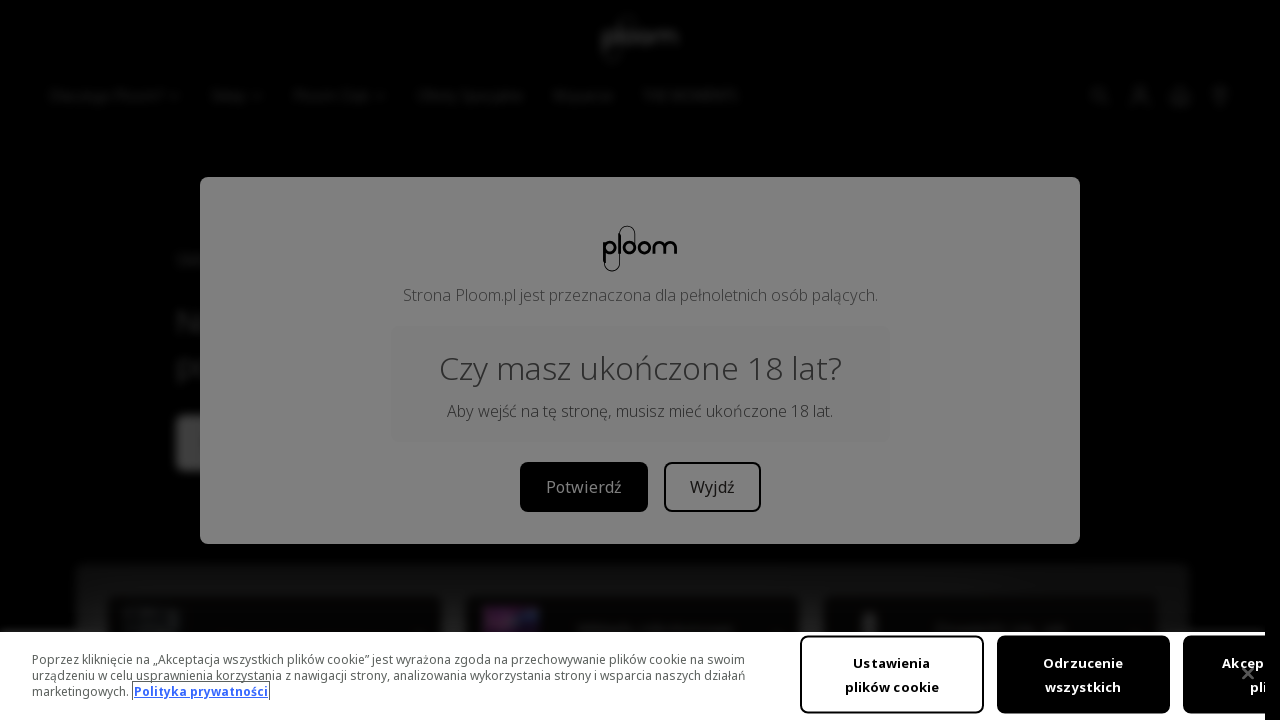

Selected link 42 of 94
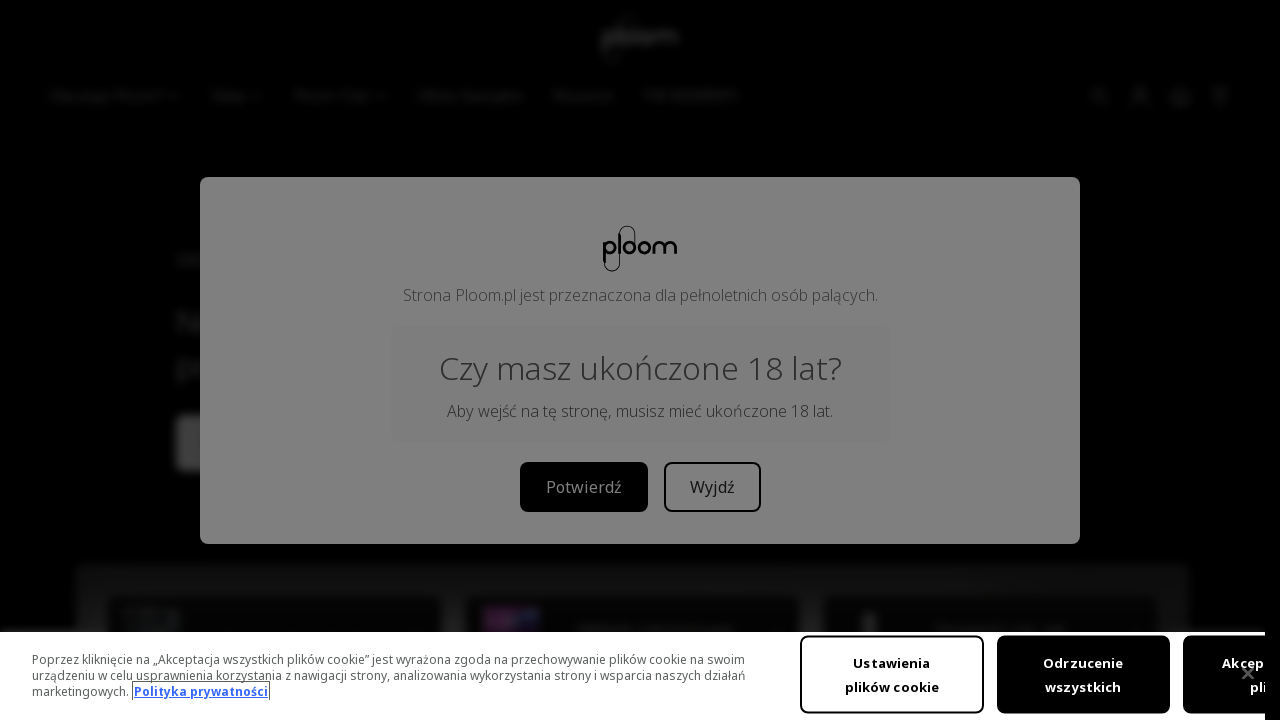

Retrieved href attribute: /pl/gdzie-kupic
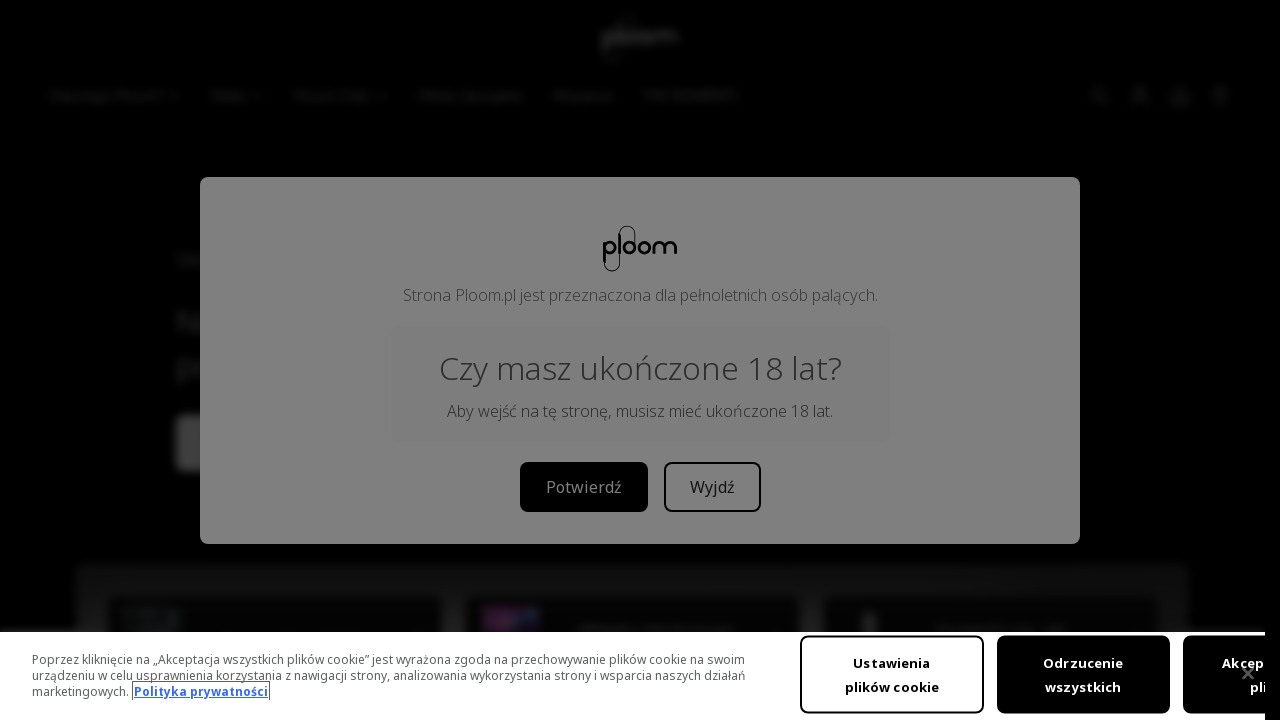

Selected link 43 of 94
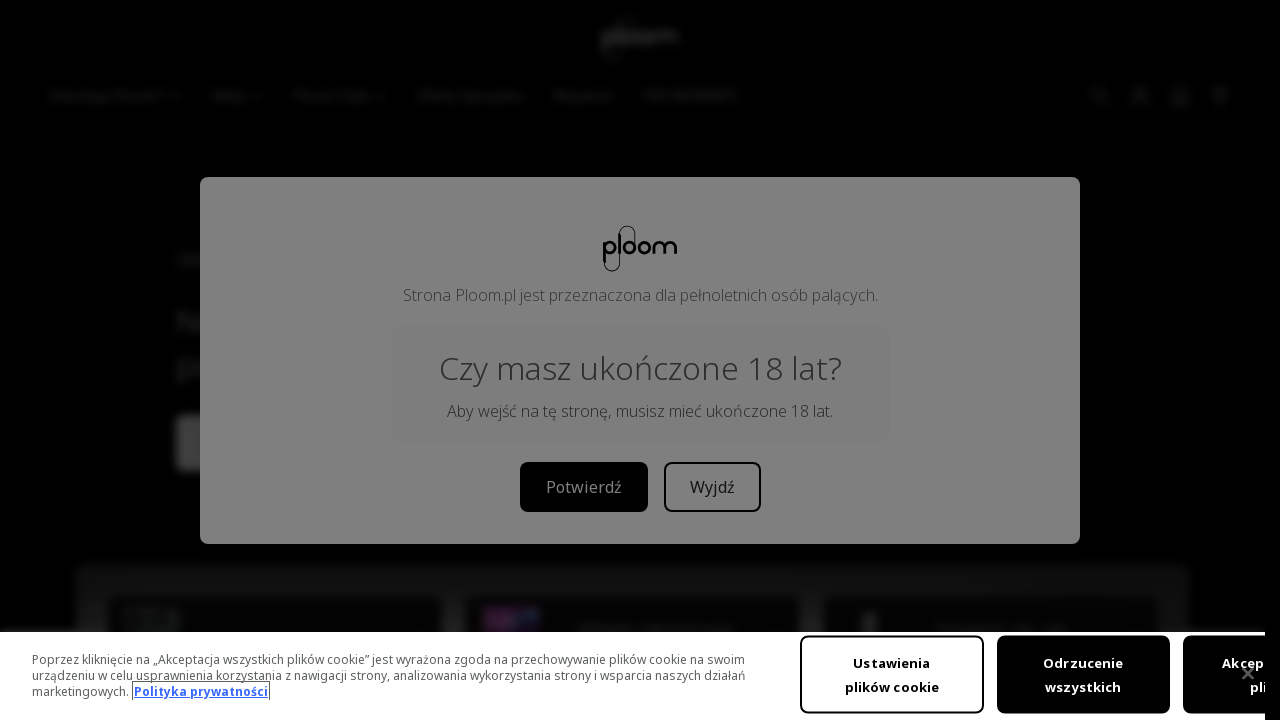

Retrieved href attribute: /pl/program-wymiany-urzadzen-ploom
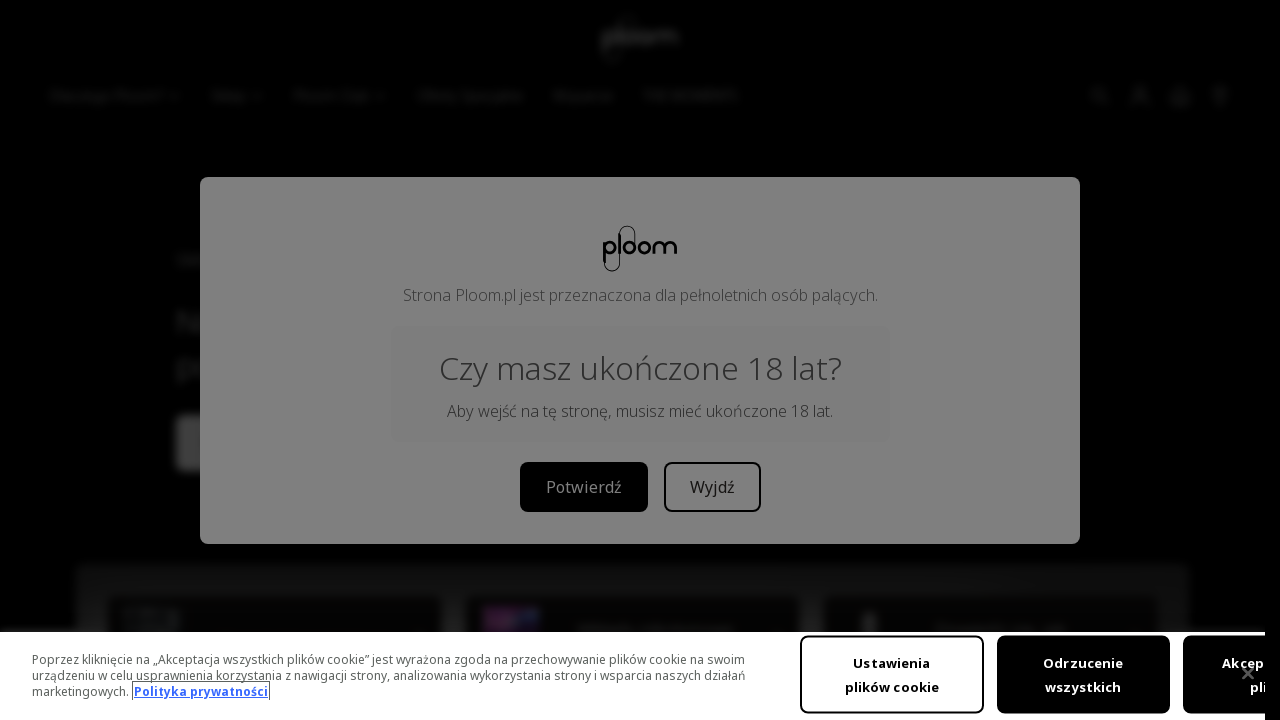

Selected link 44 of 94
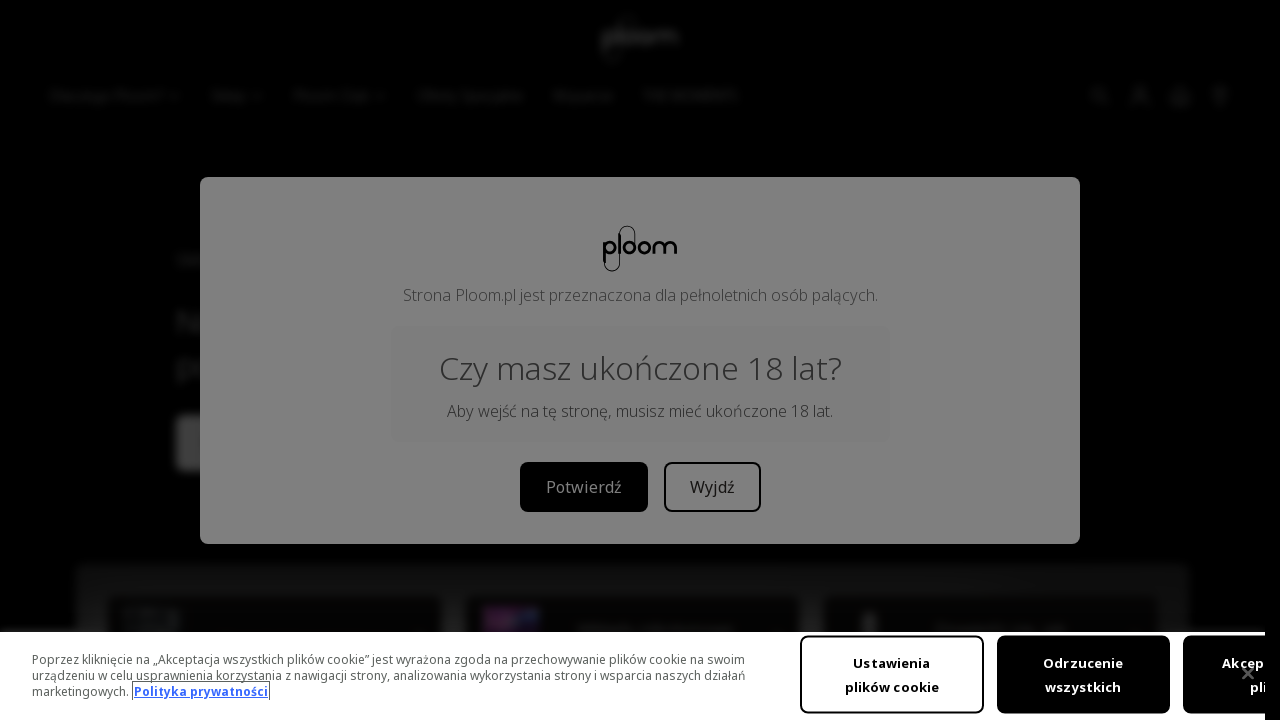

Retrieved href attribute: /pl/program-wymiany-urzadzen-ploom
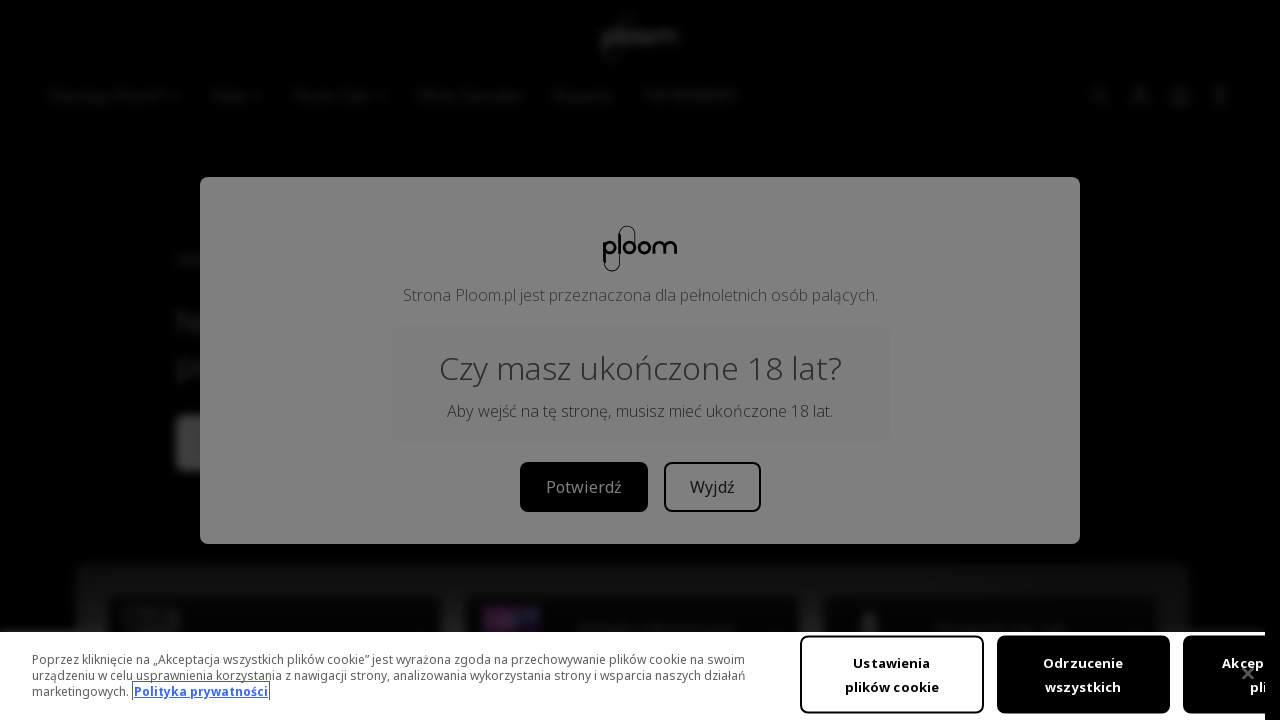

Selected link 45 of 94
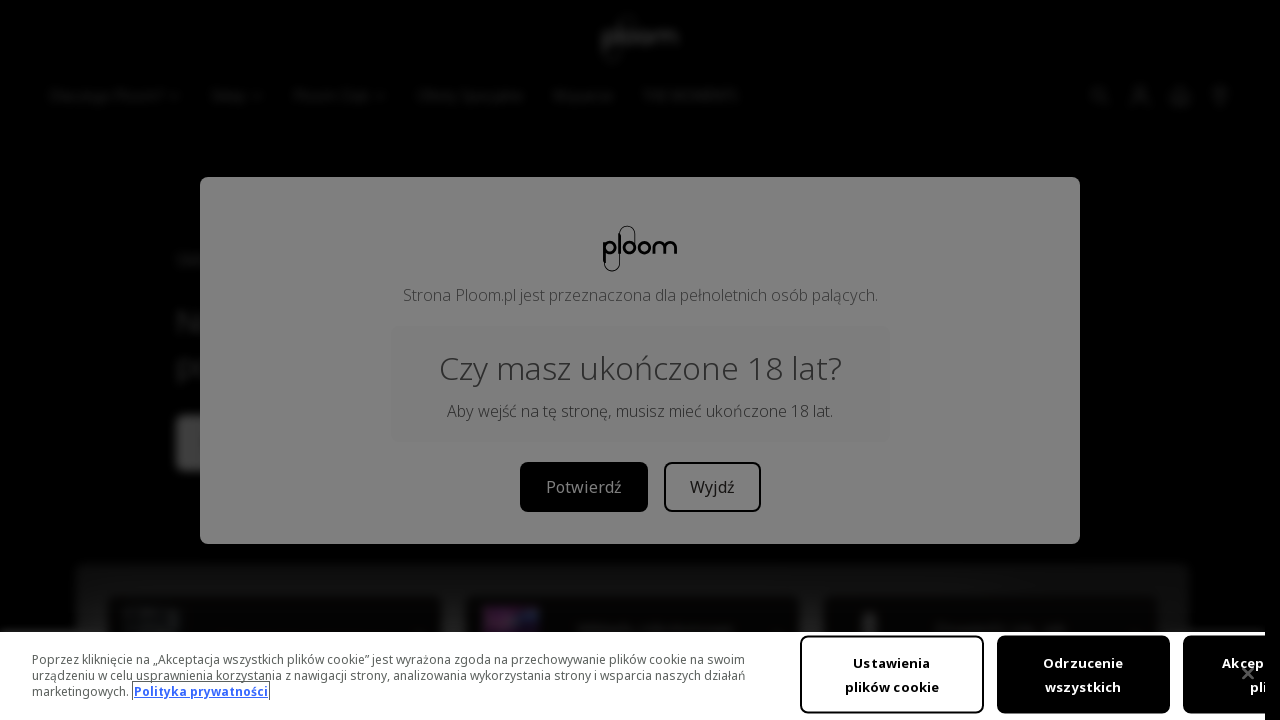

Retrieved href attribute: /pl/program-wymiany-urzadzen-ploom
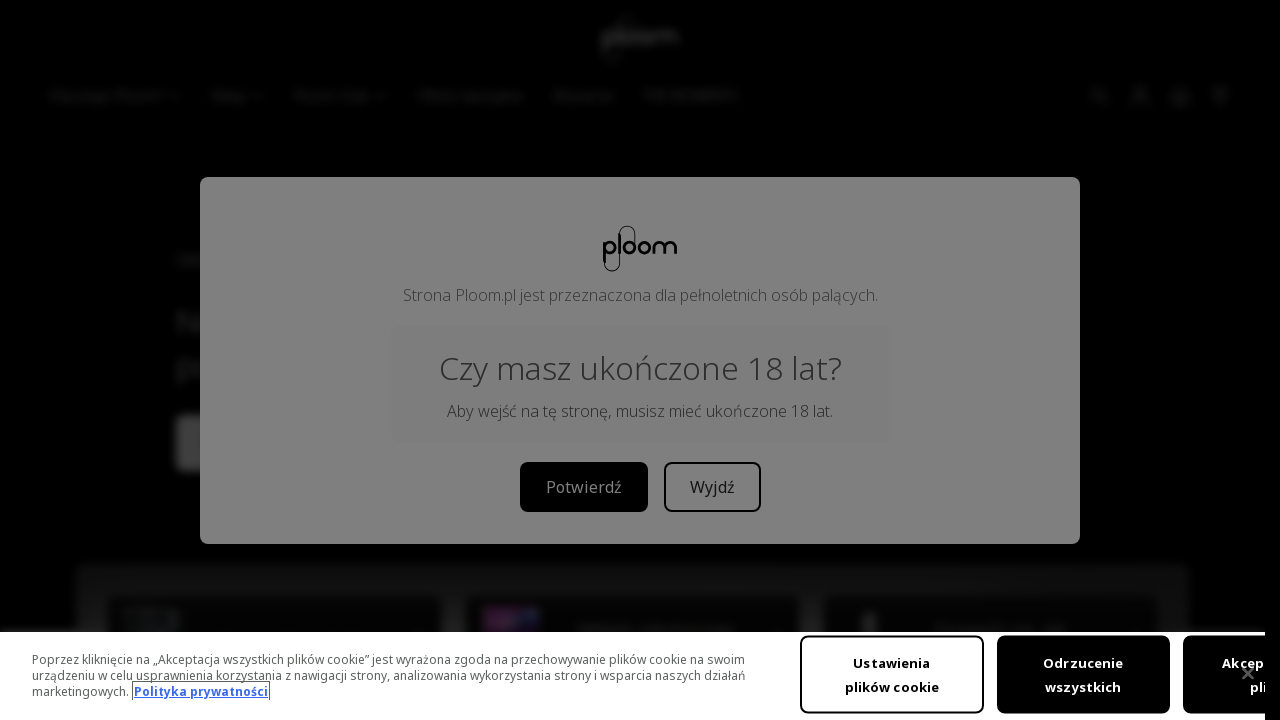

Selected link 46 of 94
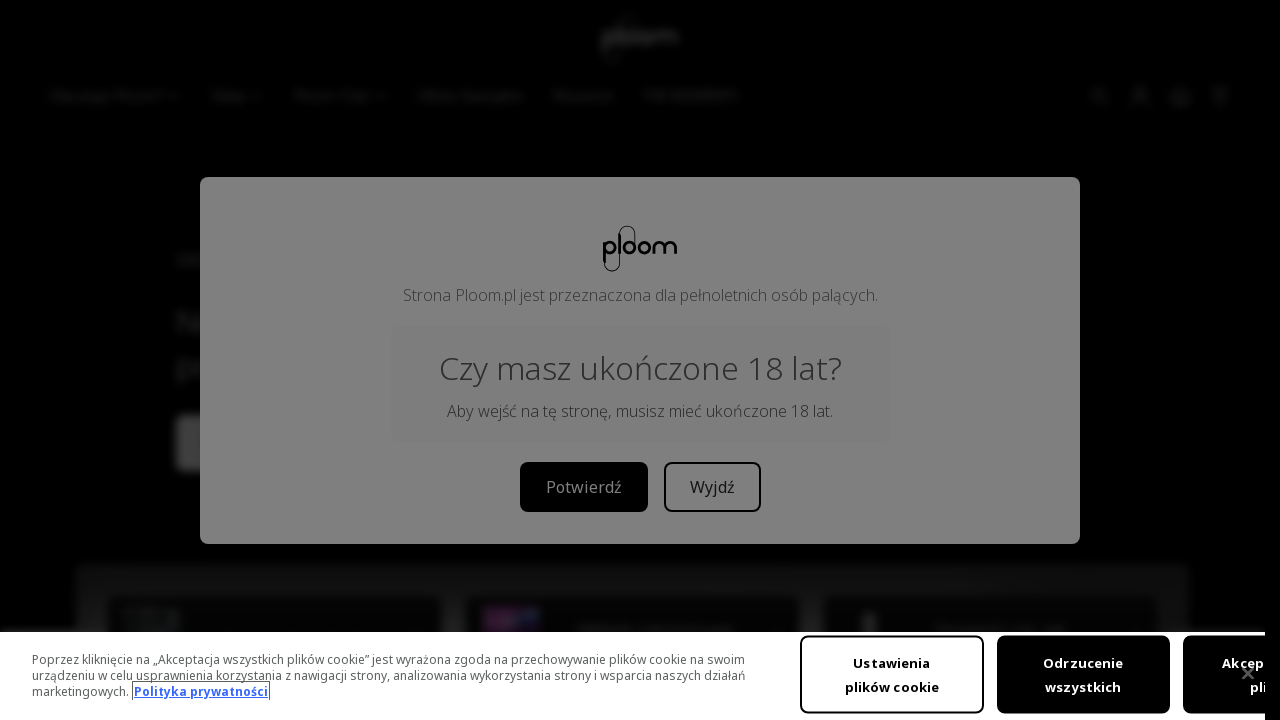

Retrieved href attribute: /pl/sklep/produkty/zestawy/urzadzenie-aura-4-opakowania
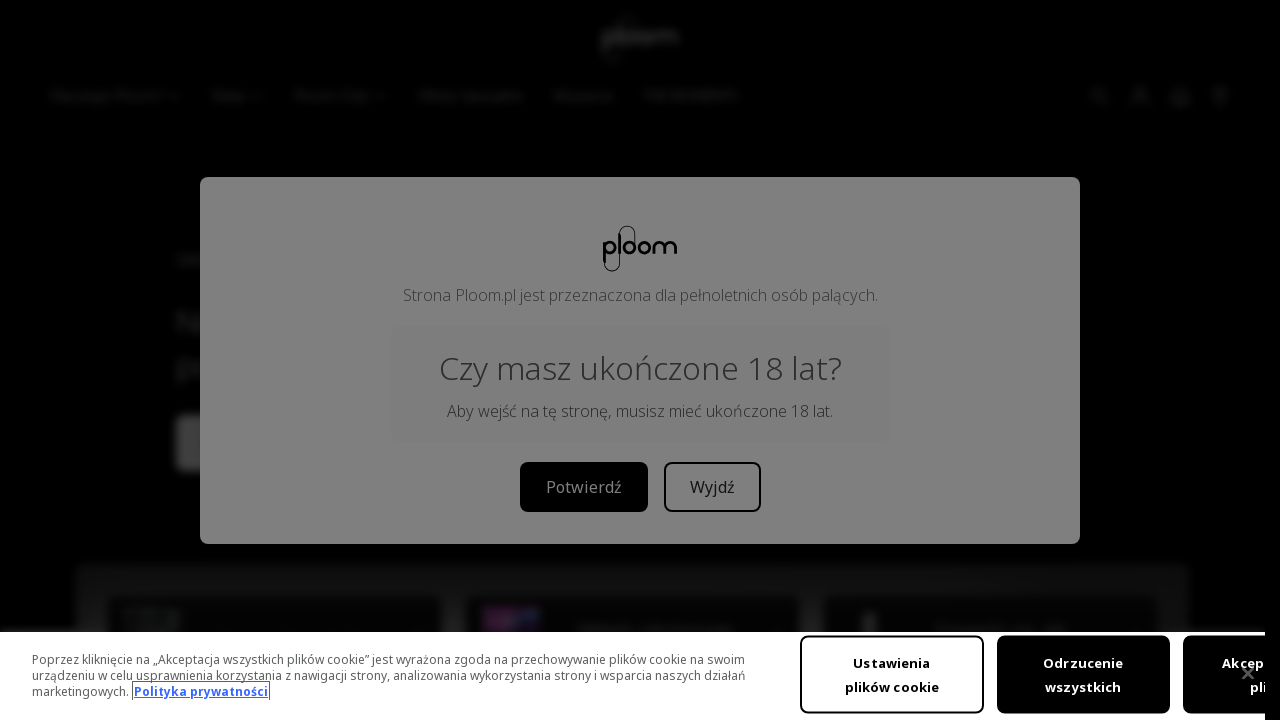

Selected link 47 of 94
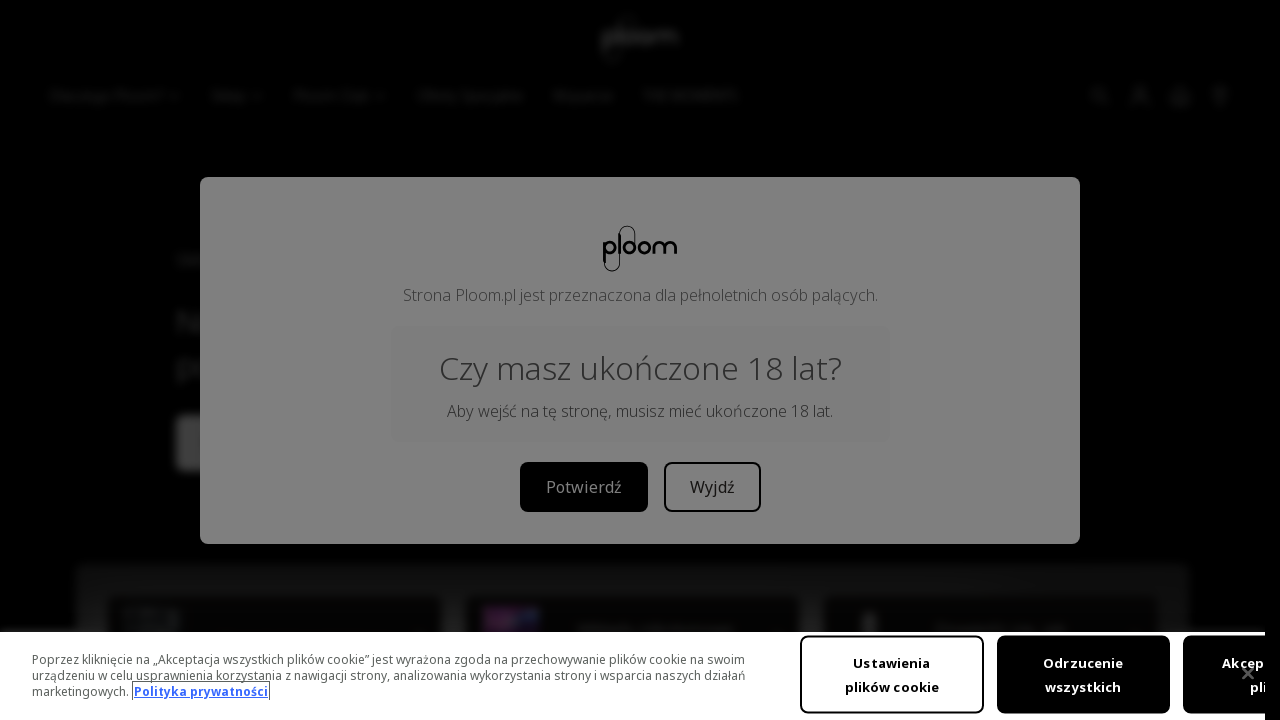

Retrieved href attribute: /pl/sklep/produkty/wklady/lyo-mix-and-match-karton
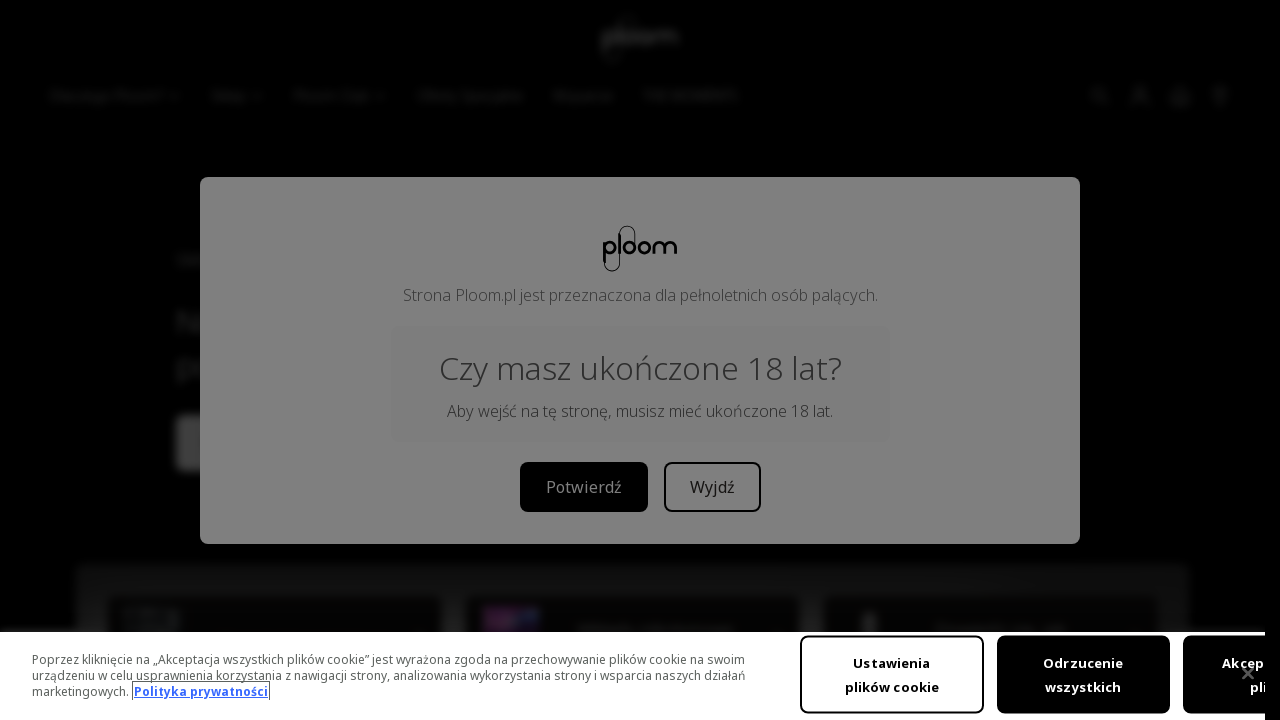

Selected link 48 of 94
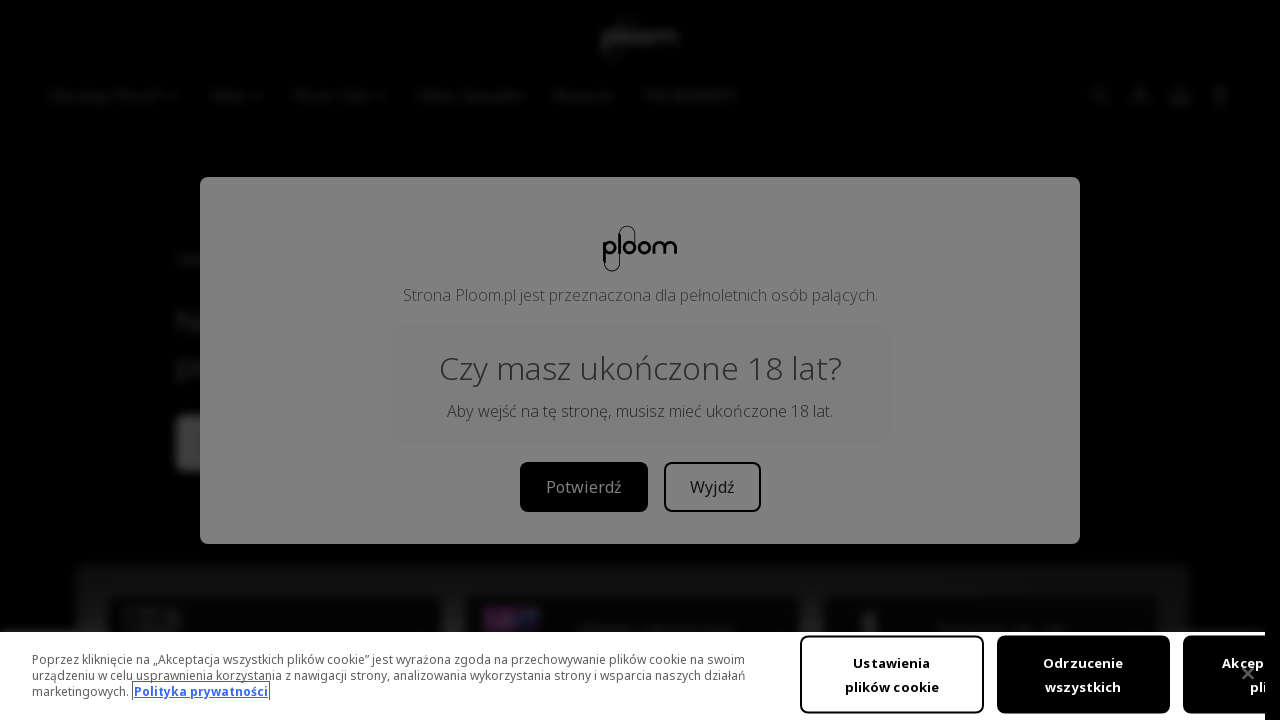

Retrieved href attribute: /pl/wsparcie/zacznij-przygode-z-ploom-aura
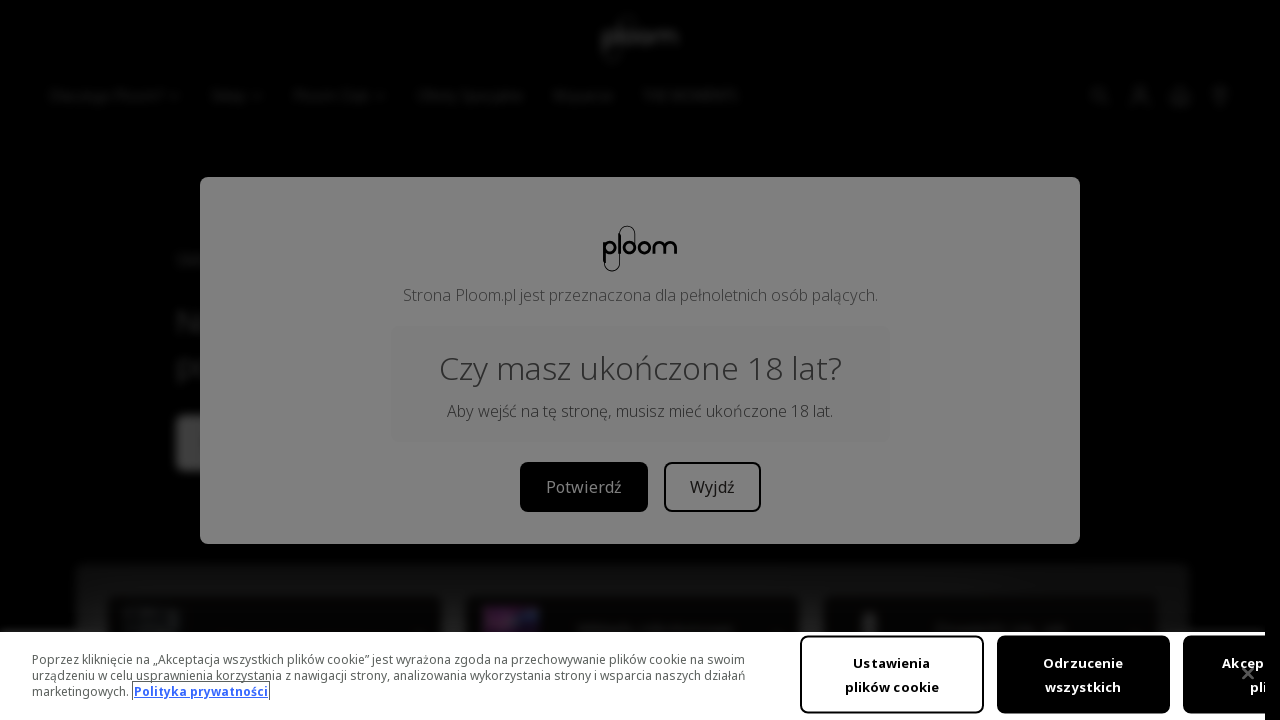

Selected link 49 of 94
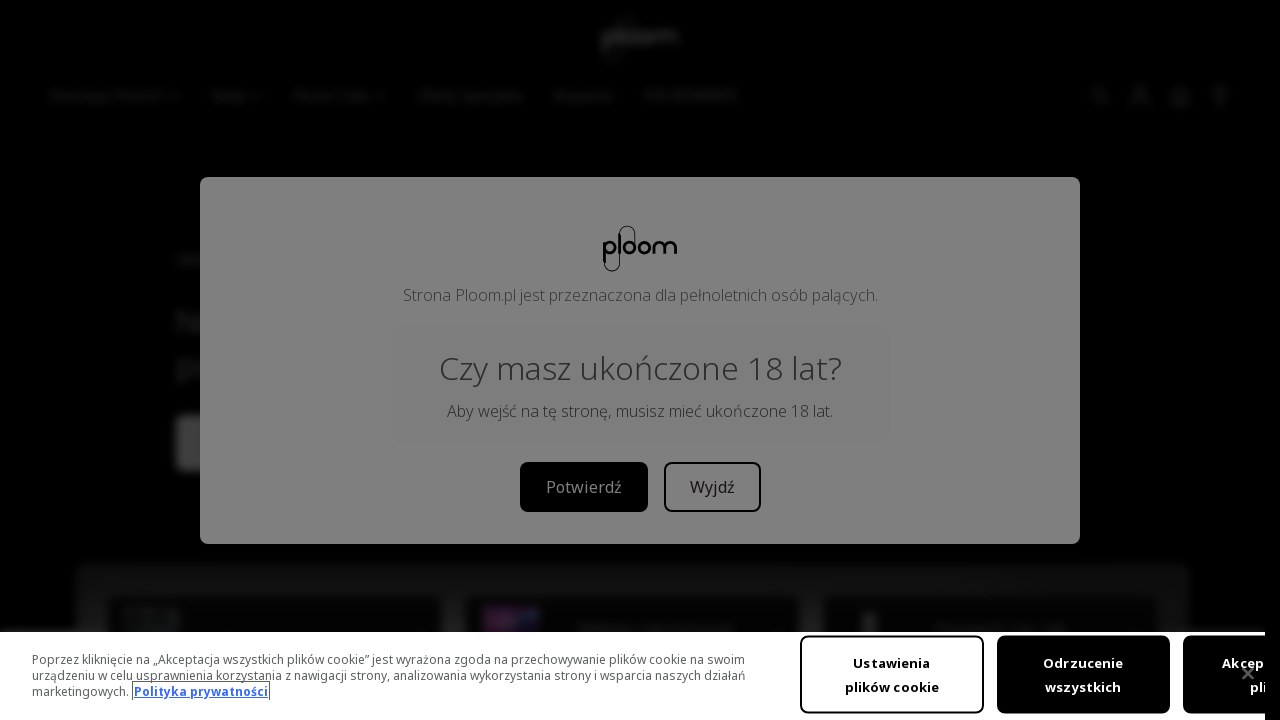

Retrieved href attribute: /pl/odkryj-ploom-aura
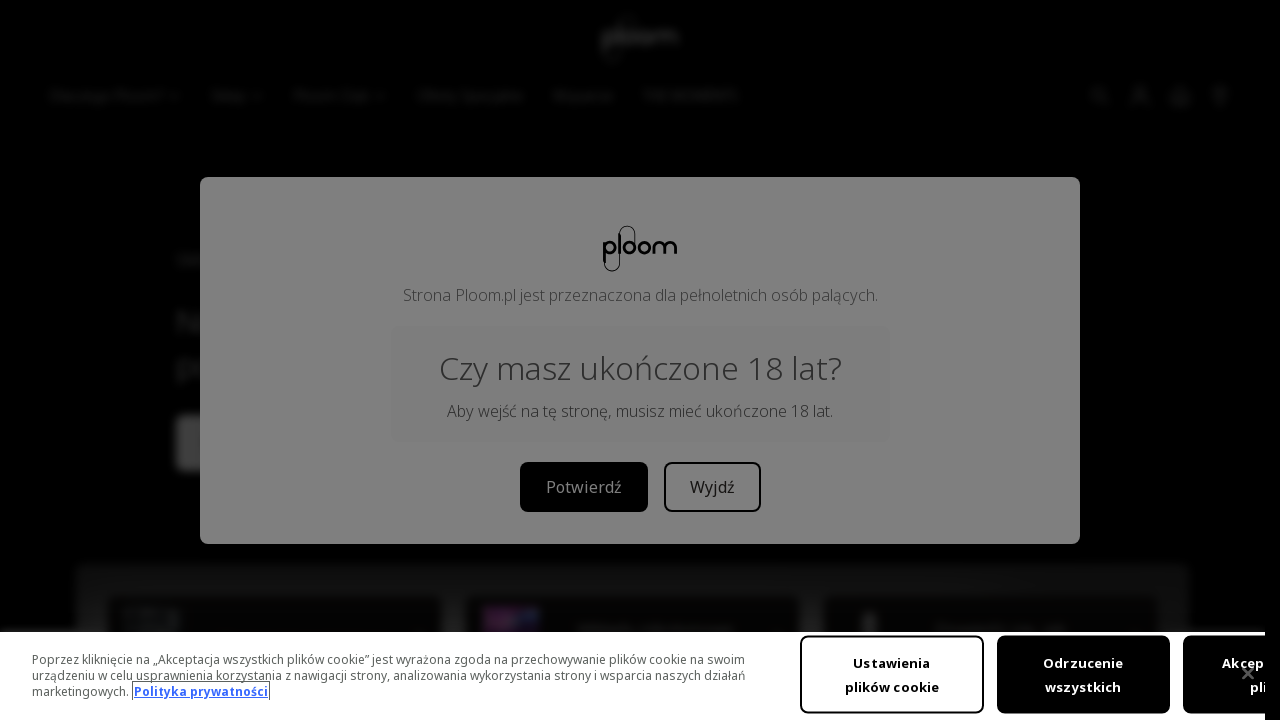

Selected link 50 of 94
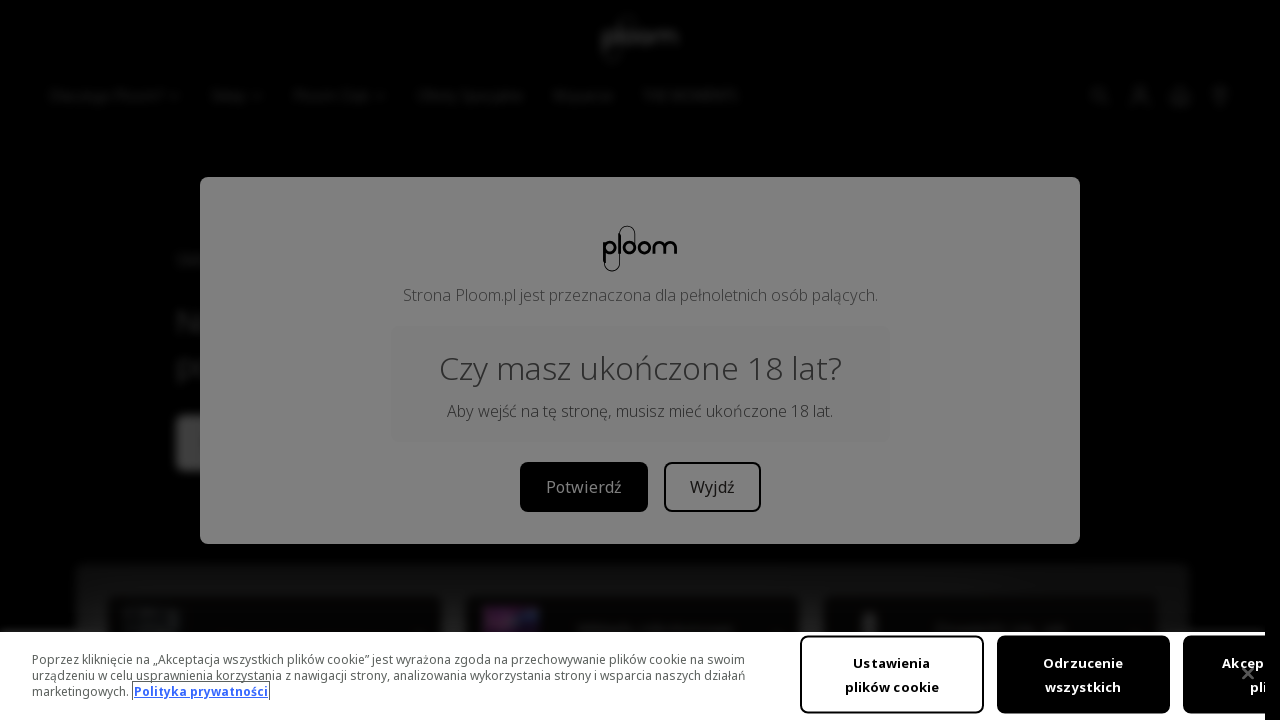

Retrieved href attribute: /pl/sklep/produkty/urzadzenia
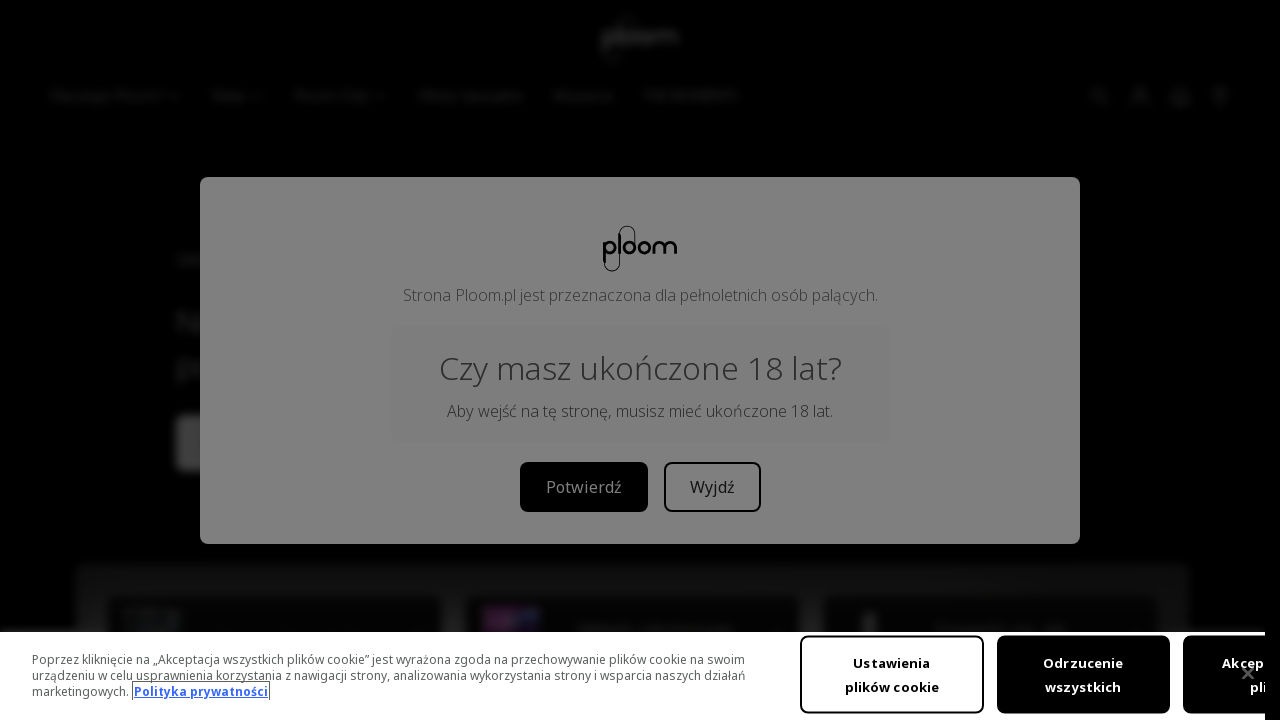

Selected link 51 of 94
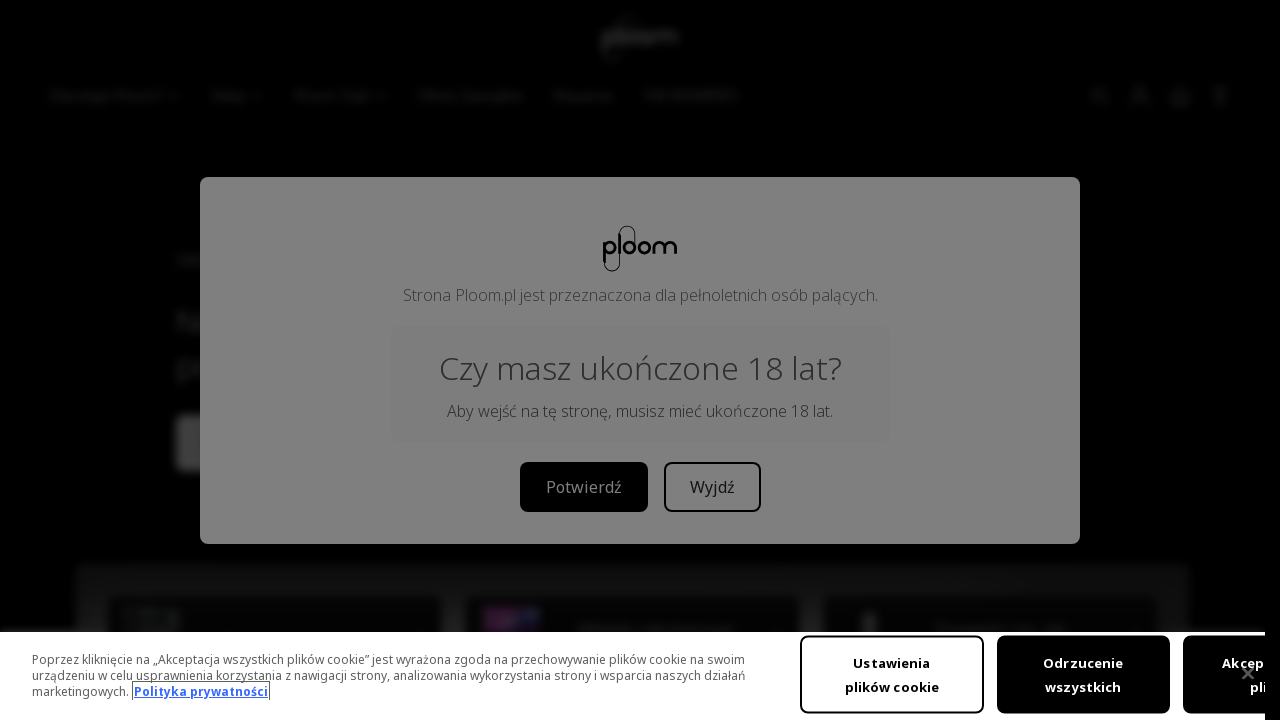

Retrieved href attribute: /pl/o-wkladach-ploom
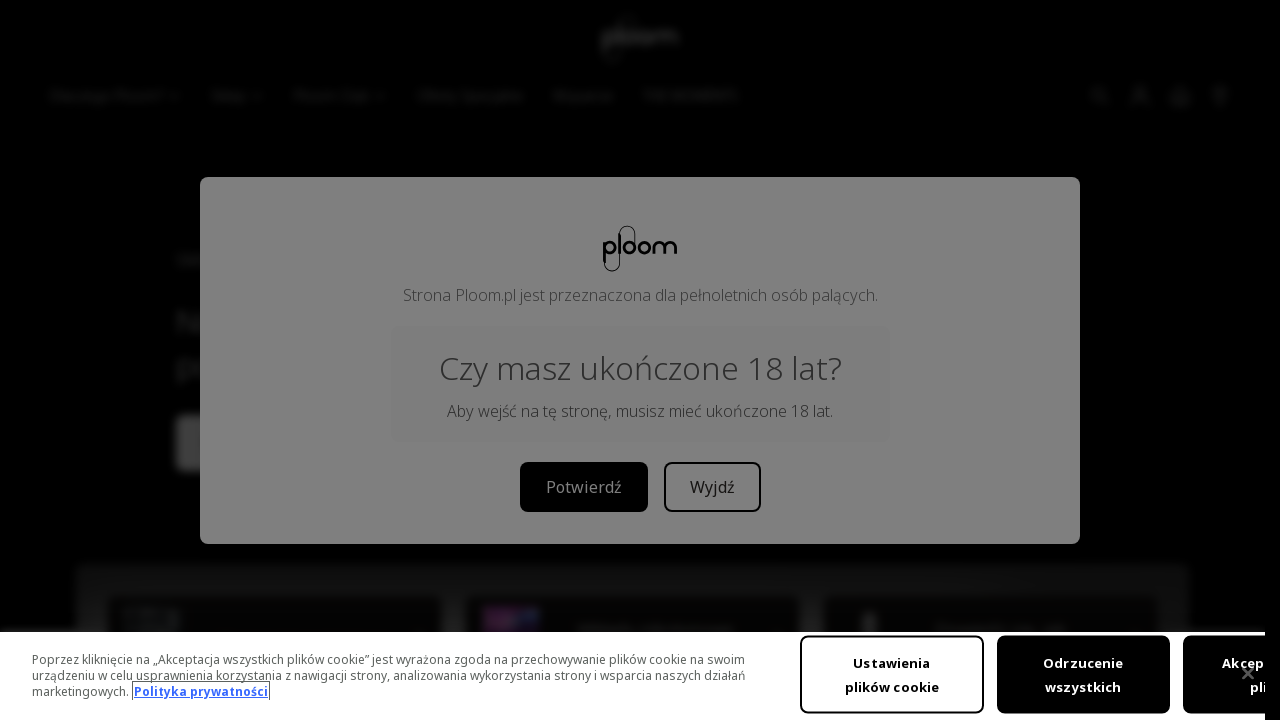

Selected link 52 of 94
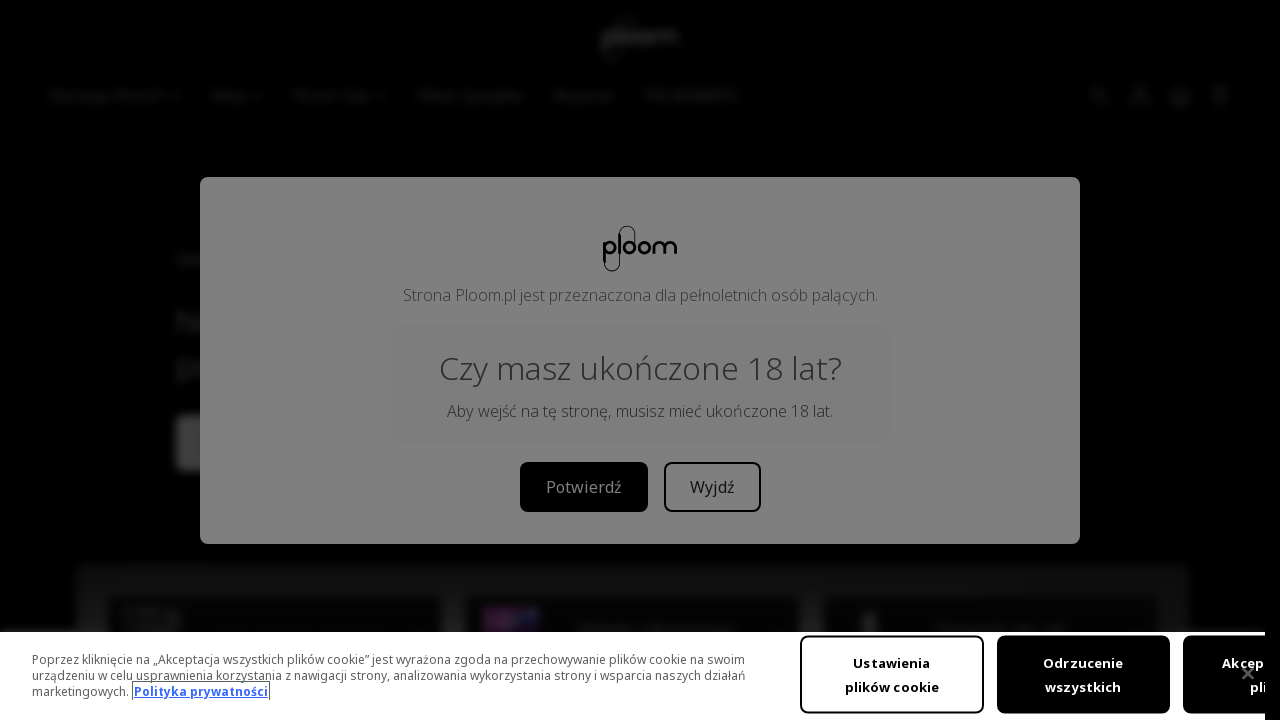

Retrieved href attribute: /pl/sklep/produkty/akcesoria
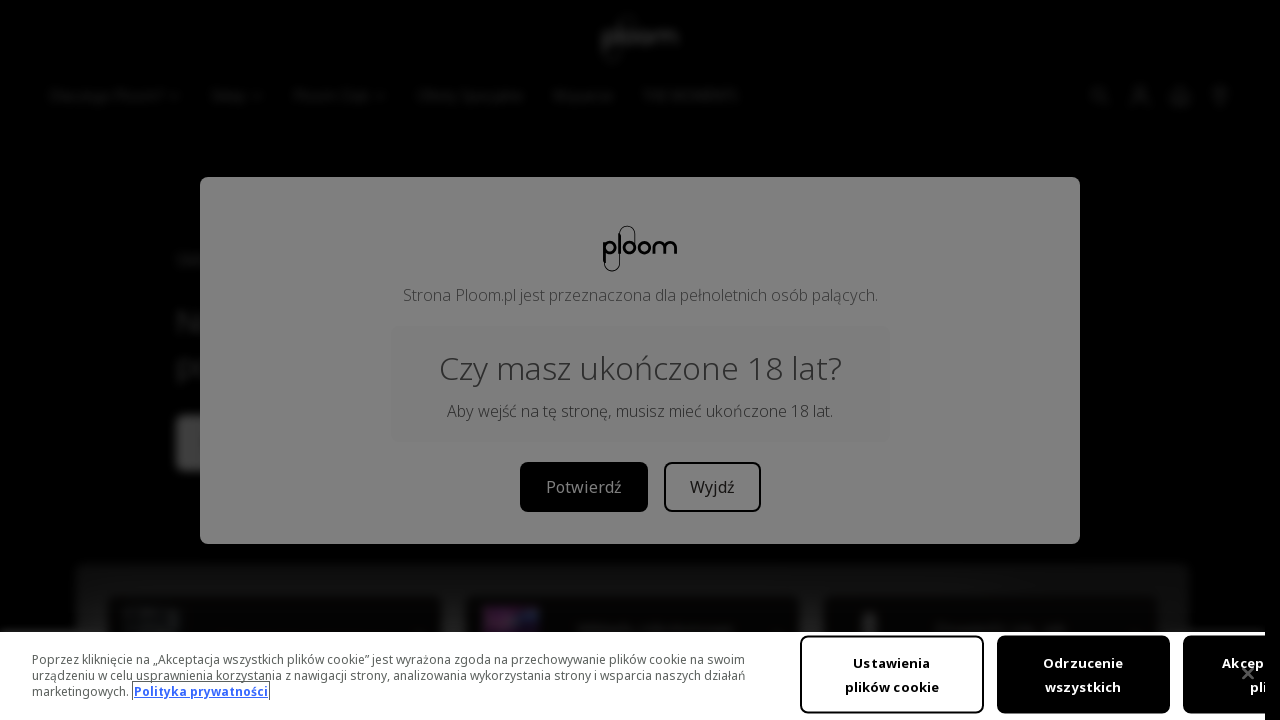

Selected link 53 of 94
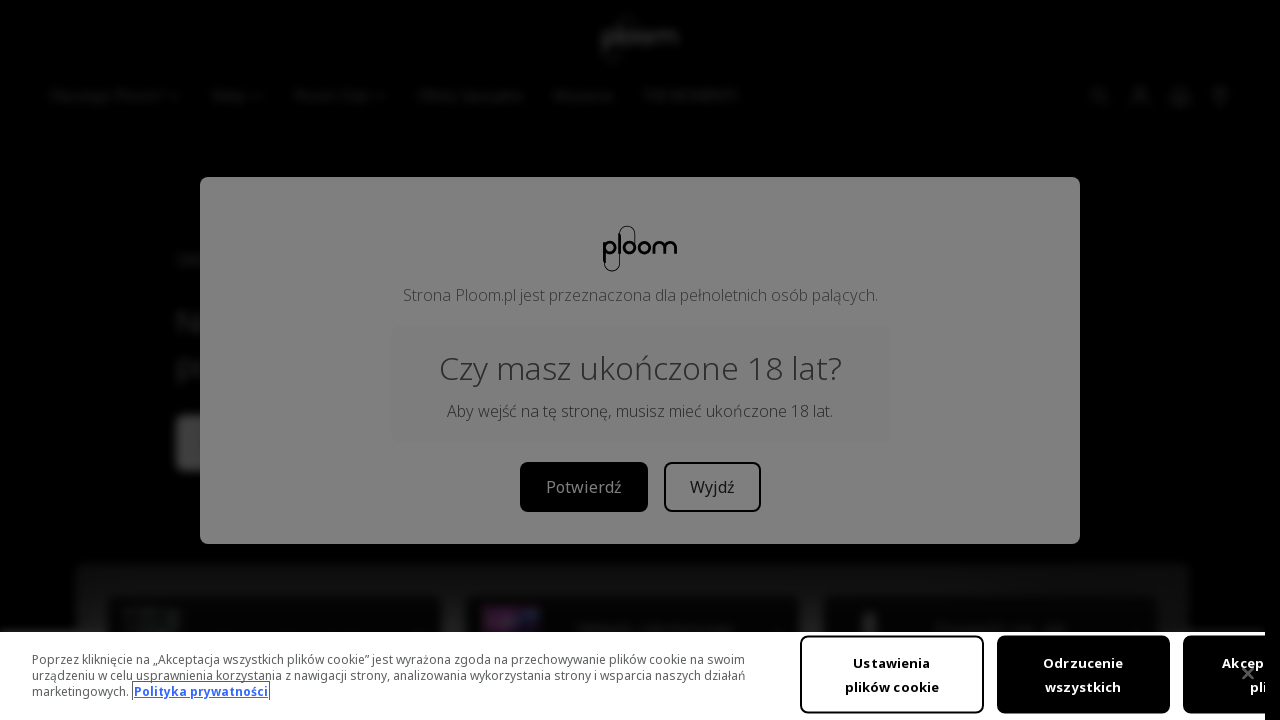

Retrieved href attribute: /pl/lp/sklepy-ploom
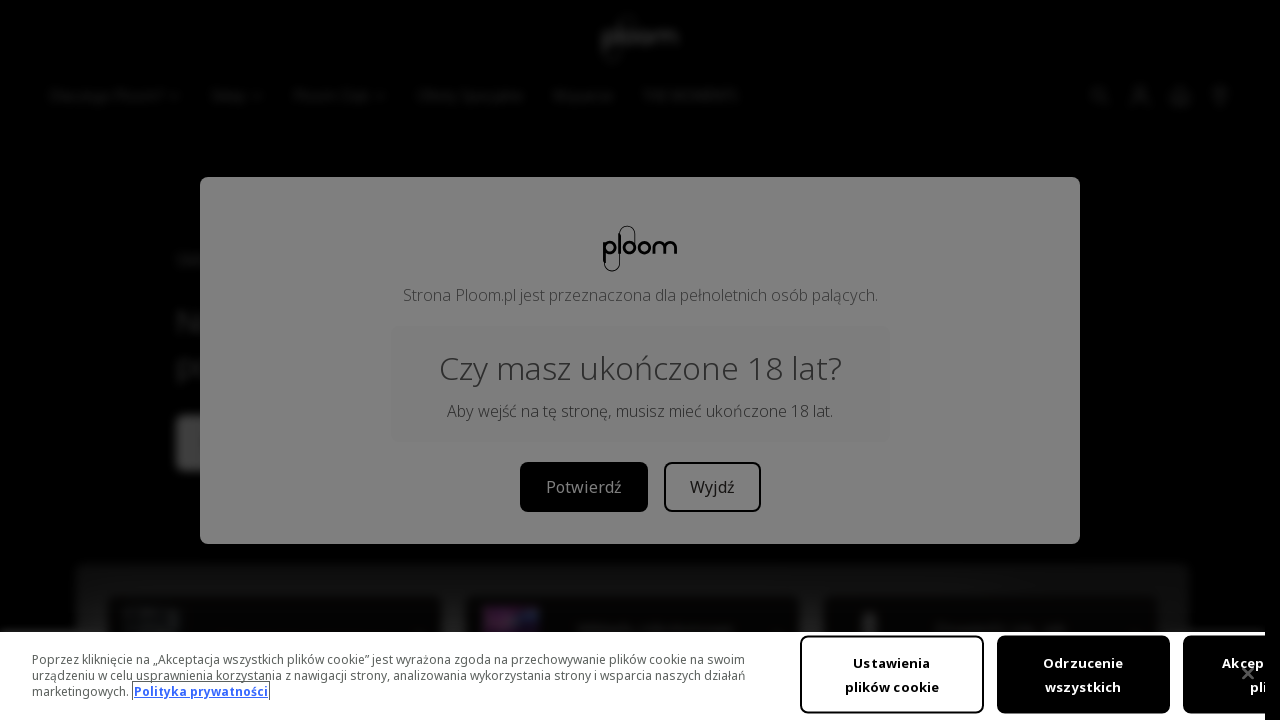

Selected link 54 of 94
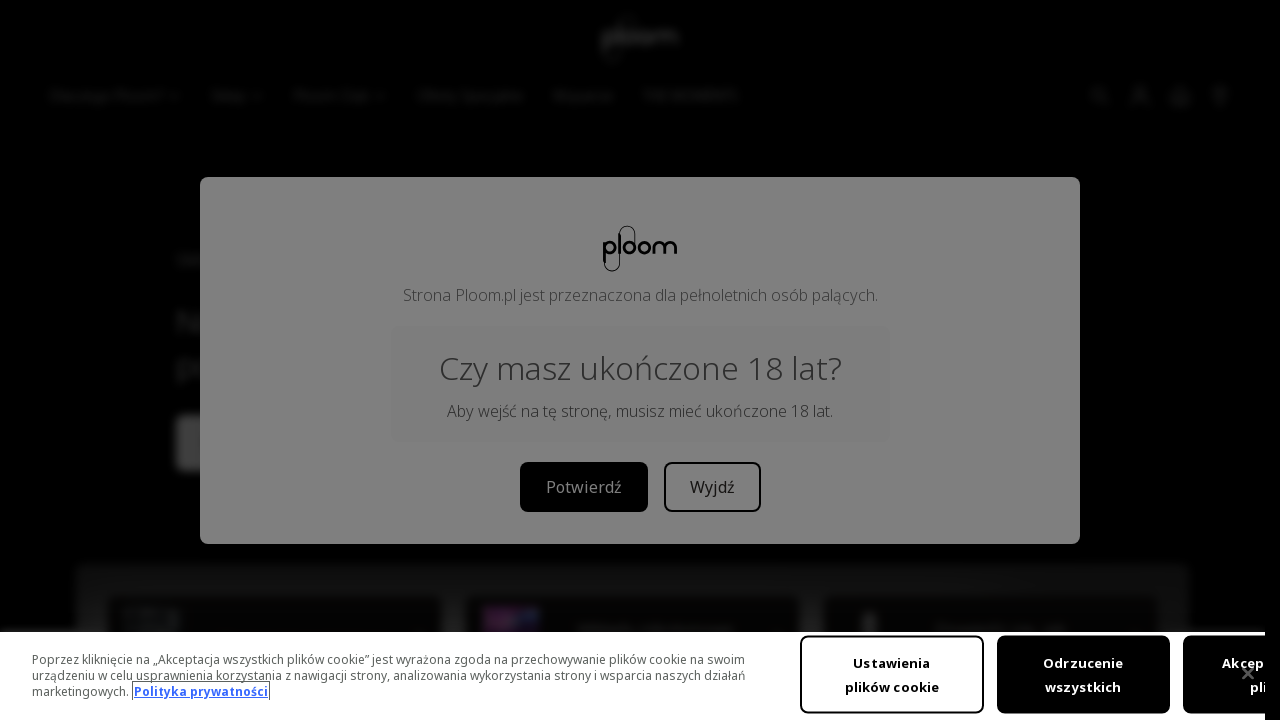

Retrieved href attribute: /pl/sklep/produkty/urzadzenia/ploom-aura
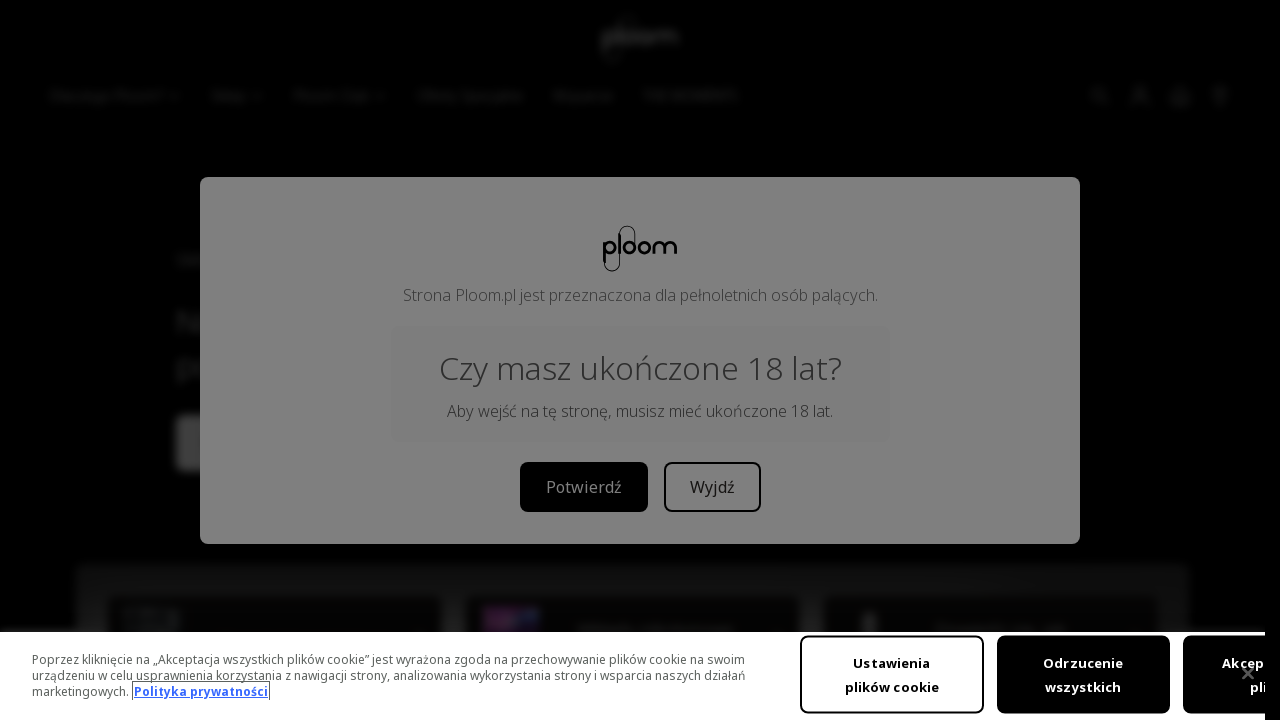

Selected link 55 of 94
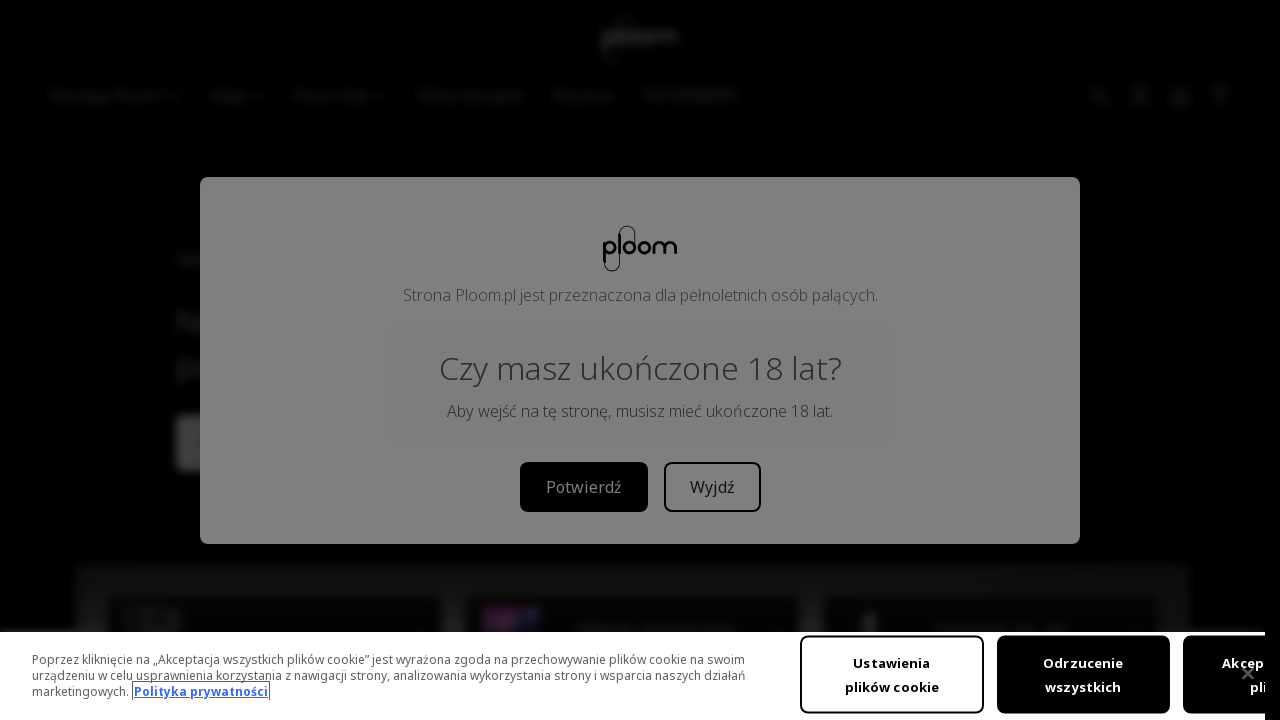

Retrieved href attribute: /pl/sklep
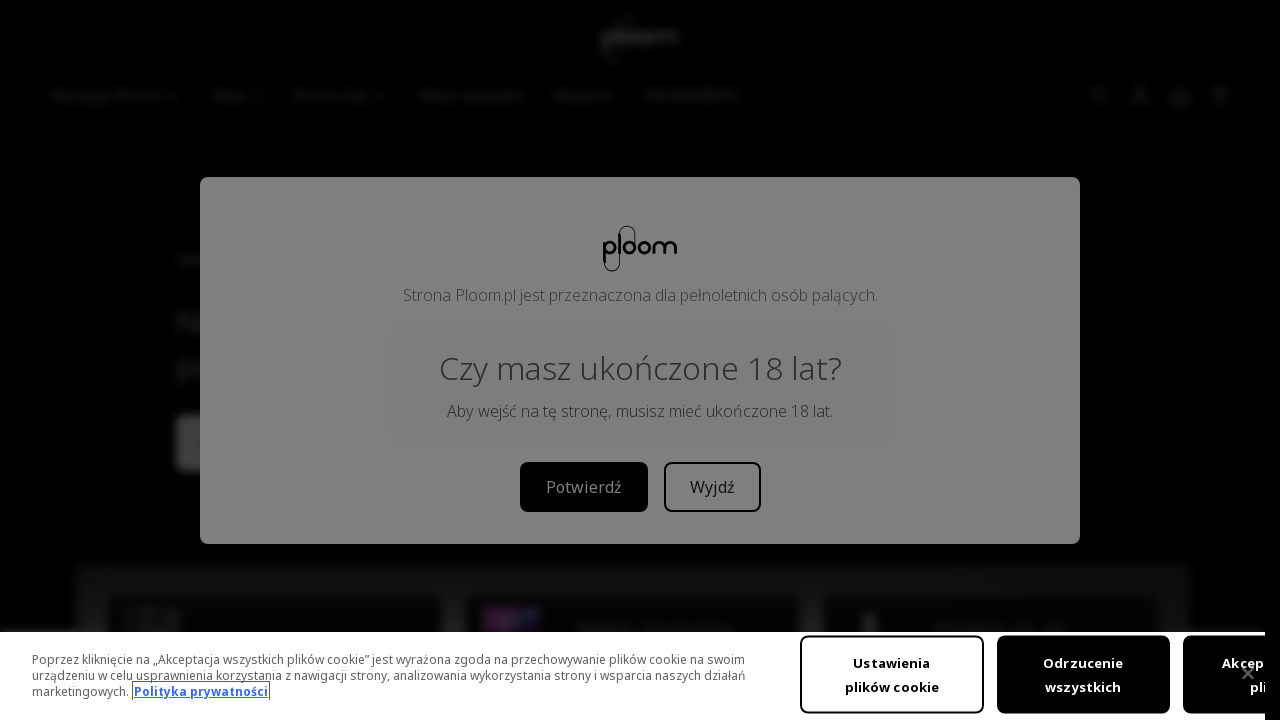

Selected link 56 of 94
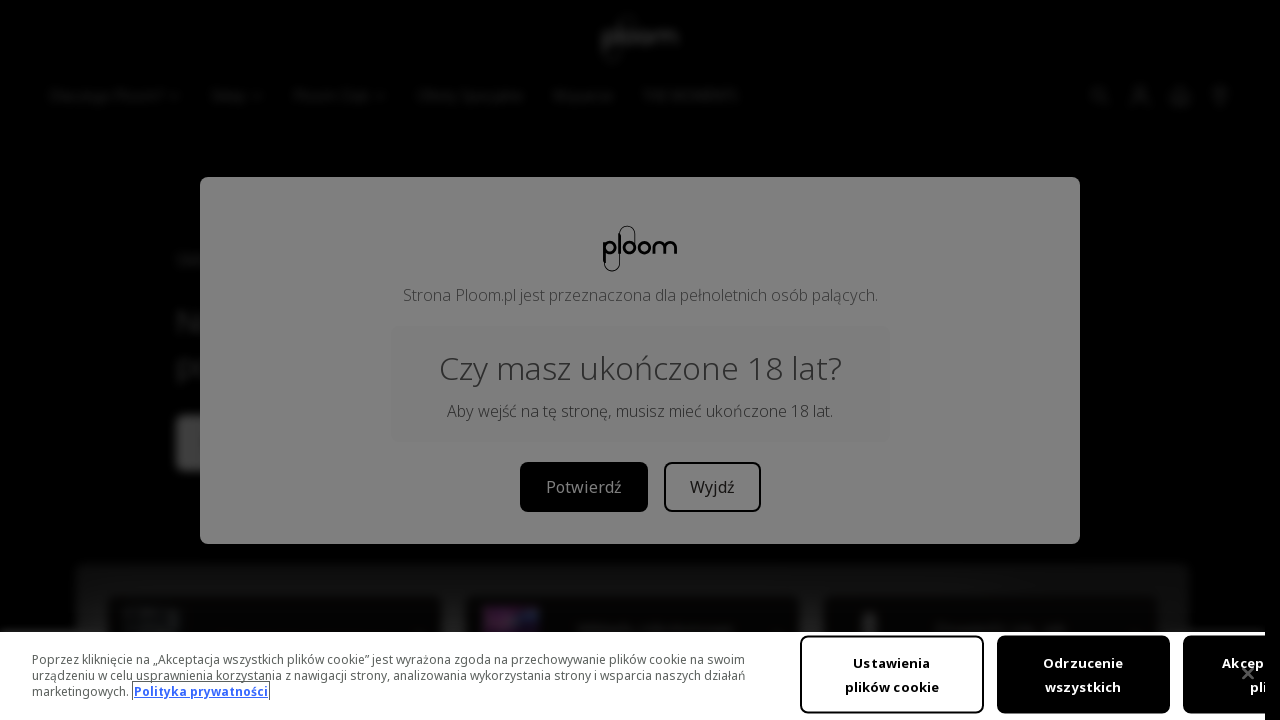

Retrieved href attribute: /pl/sklep
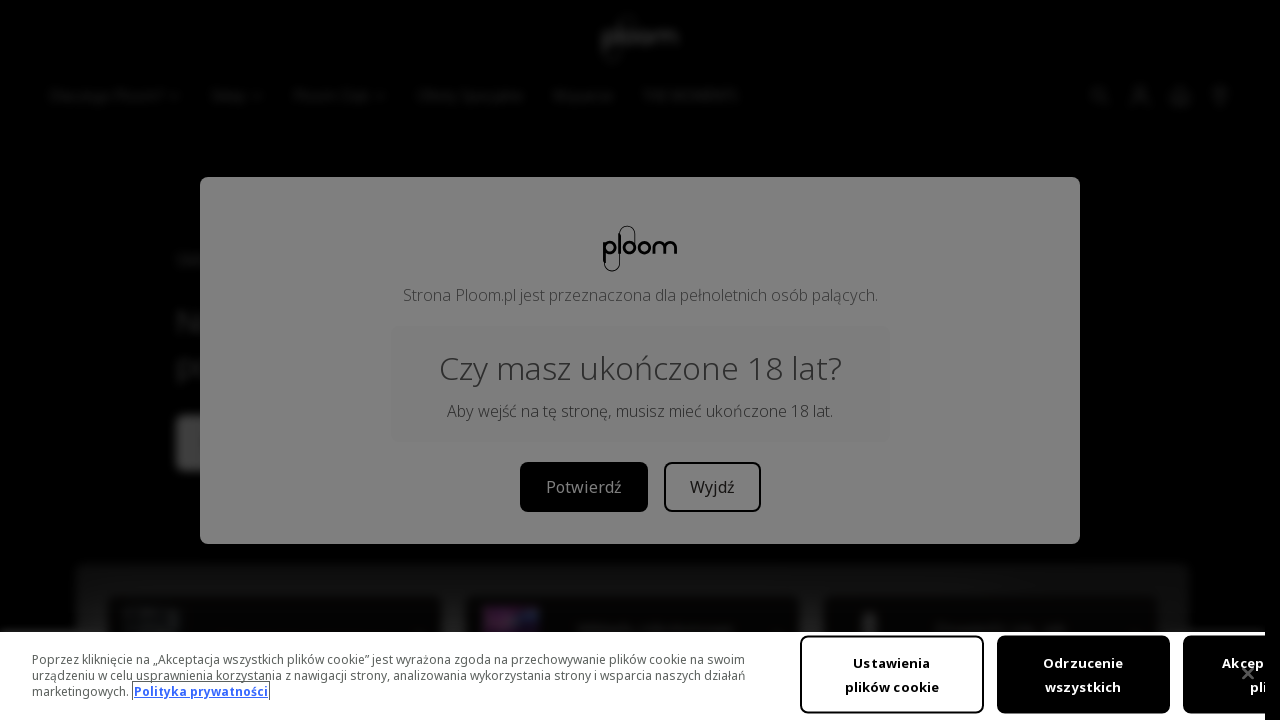

Selected link 57 of 94
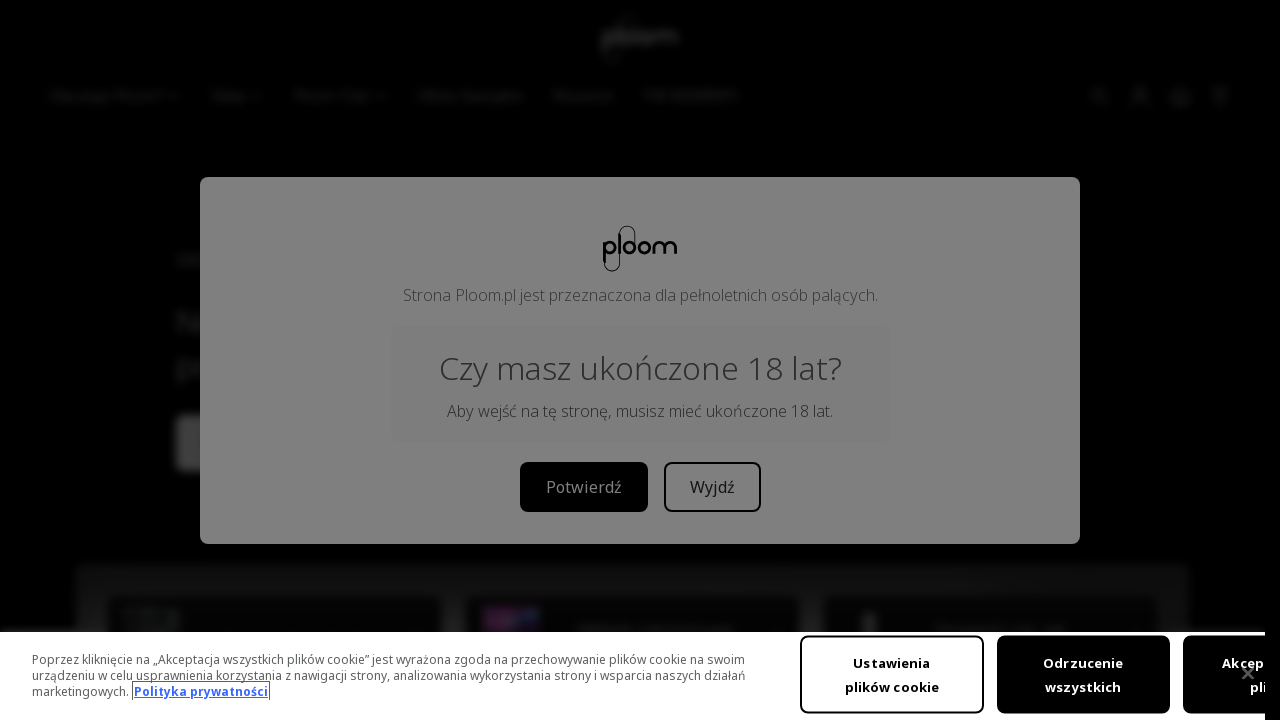

Retrieved href attribute: /pl/sklep/produkty/urzadzenia/ploom-aura
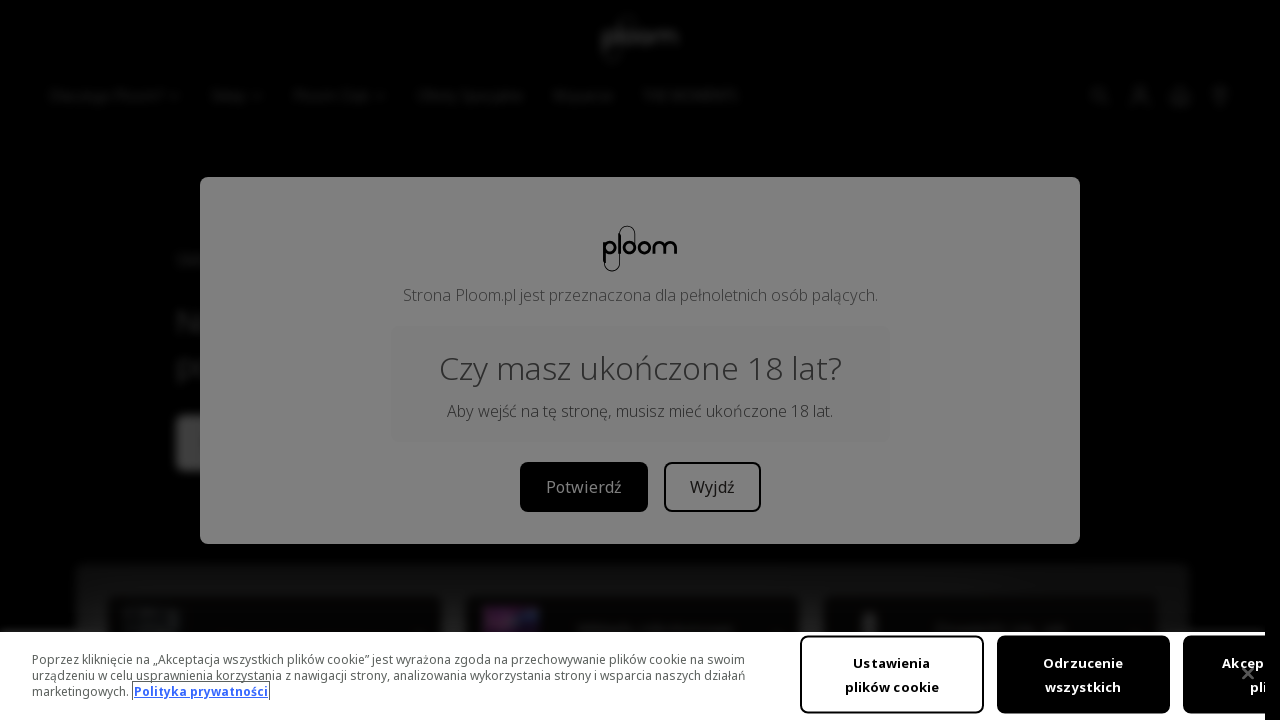

Selected link 58 of 94
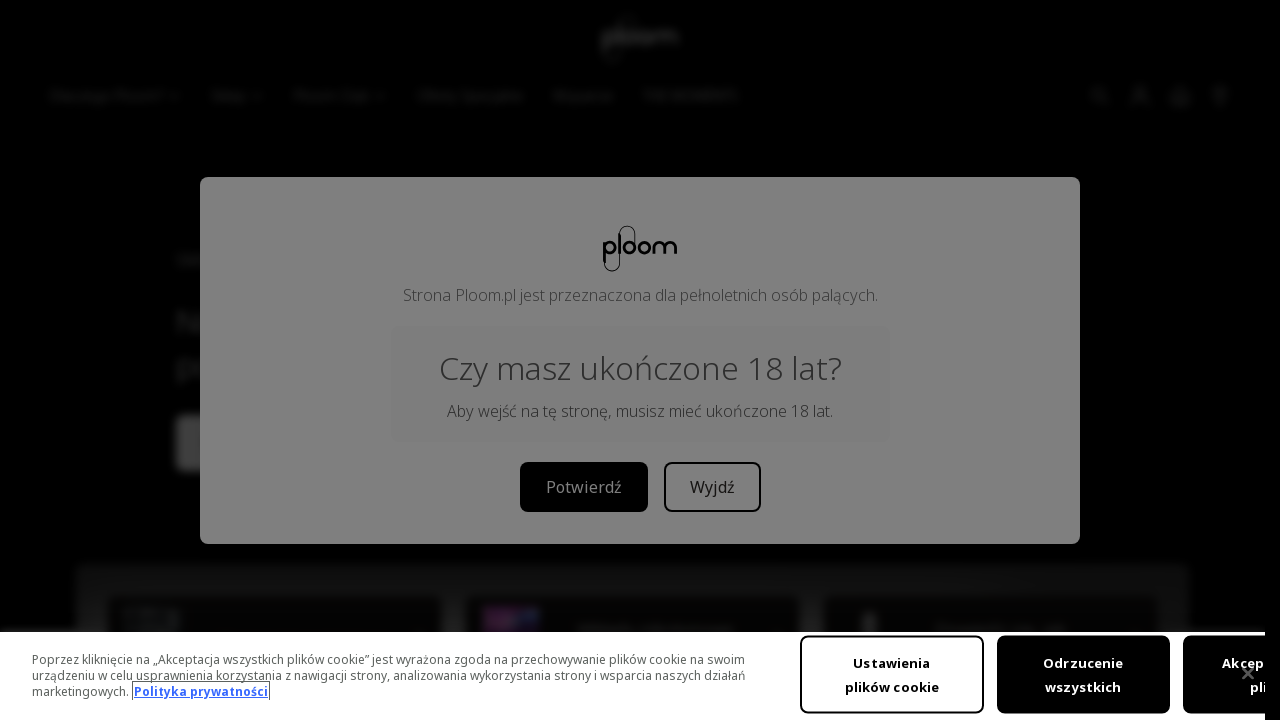

Retrieved href attribute: /pl/sklep/produkty/urzadzenia/ploom-aura
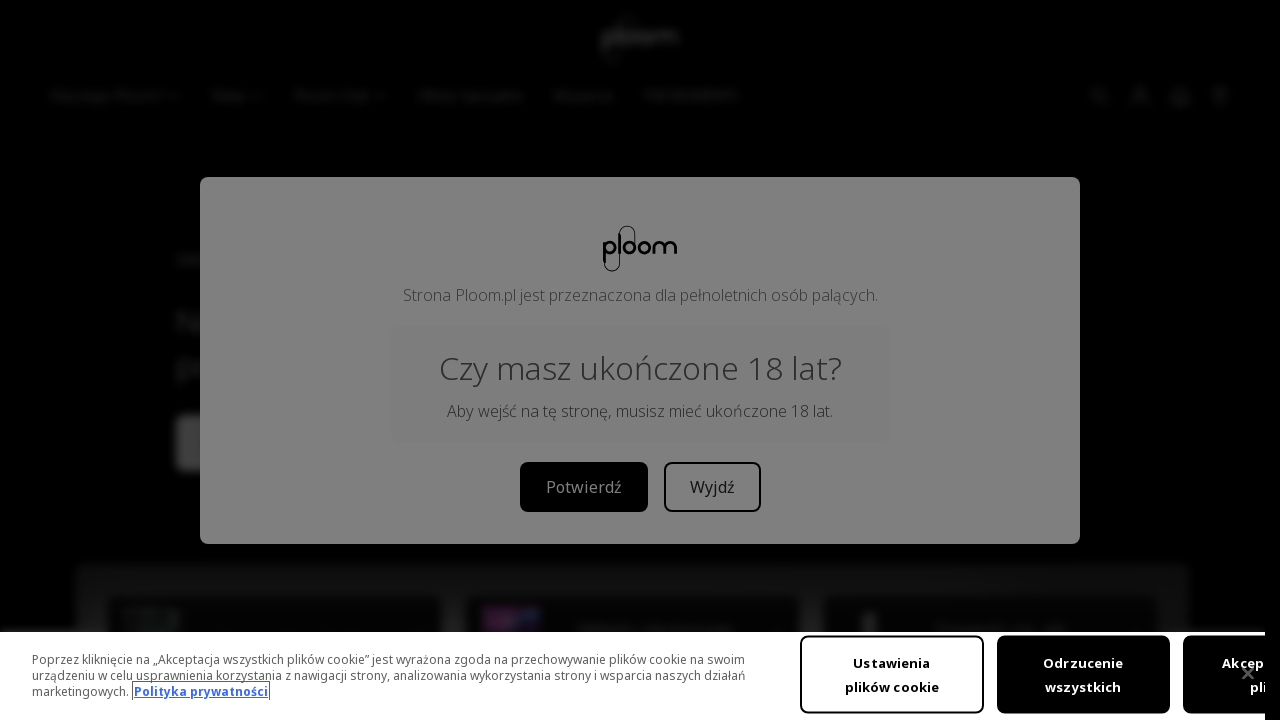

Selected link 59 of 94
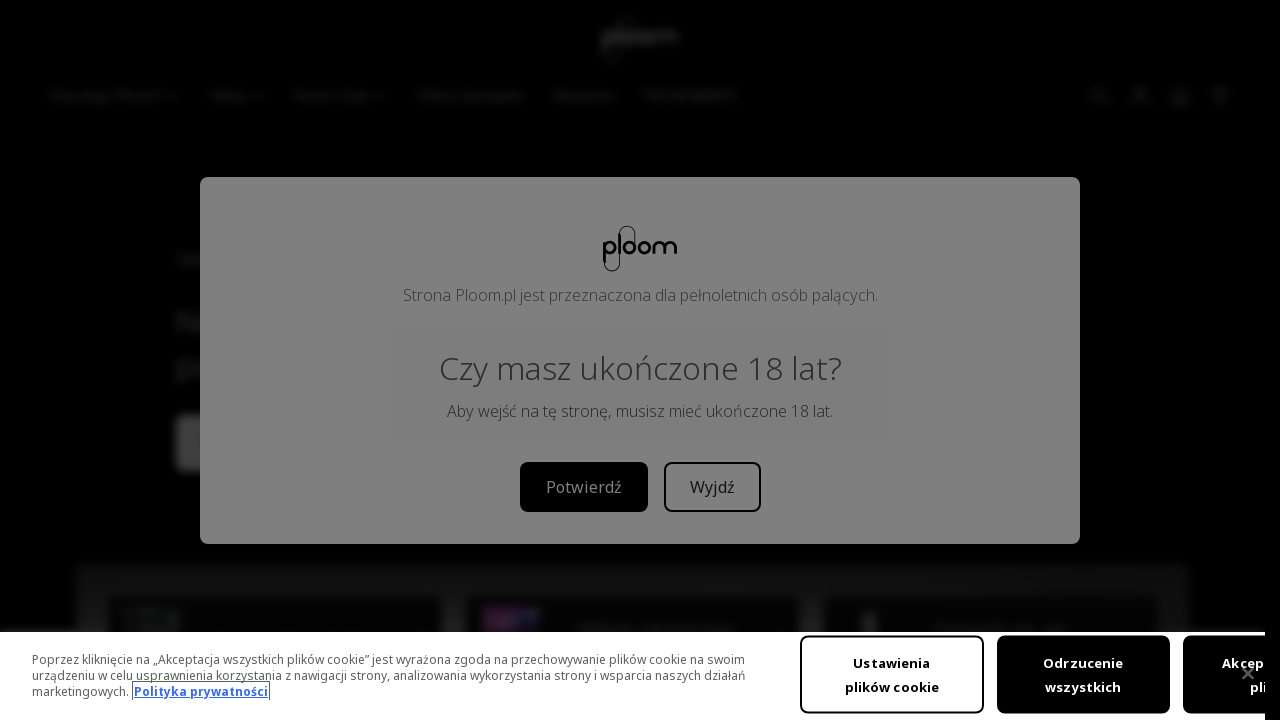

Retrieved href attribute: /pl/sklep/produkty/akcesoria/panel-wymienny-ploom-aura
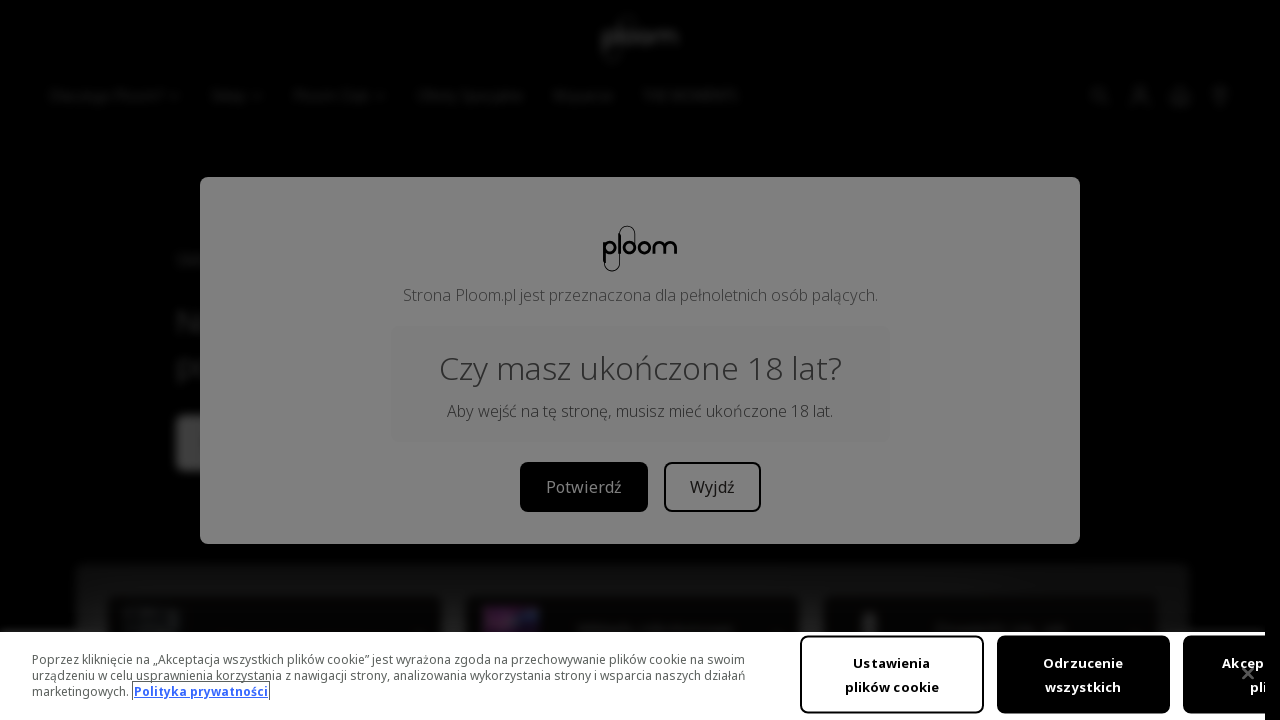

Selected link 60 of 94
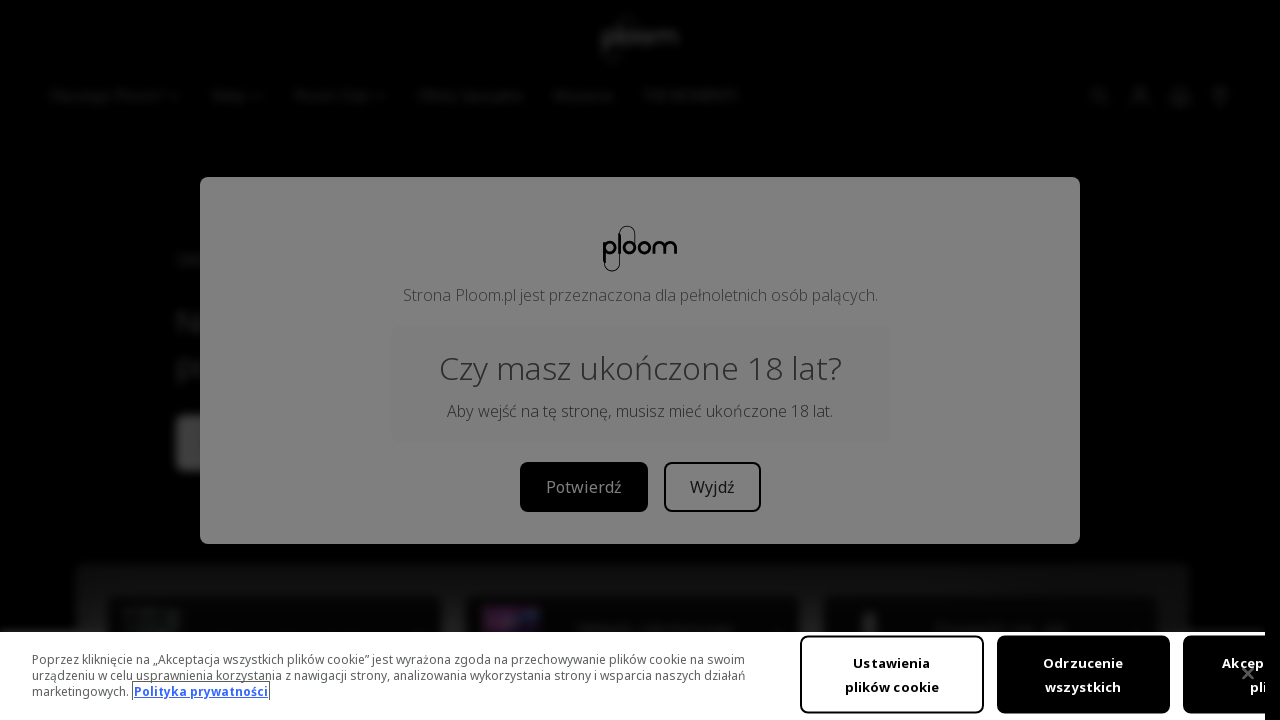

Retrieved href attribute: /pl/sklep/produkty/akcesoria/panel-wymienny-ploom-aura
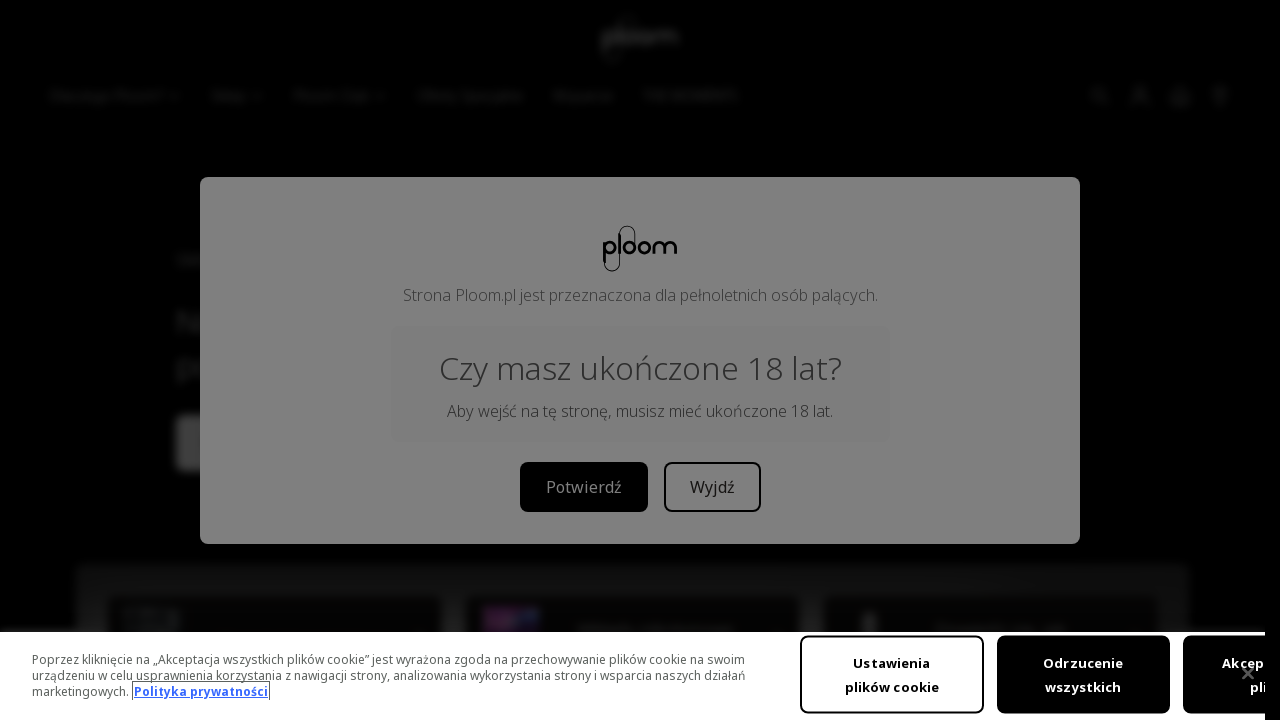

Selected link 61 of 94
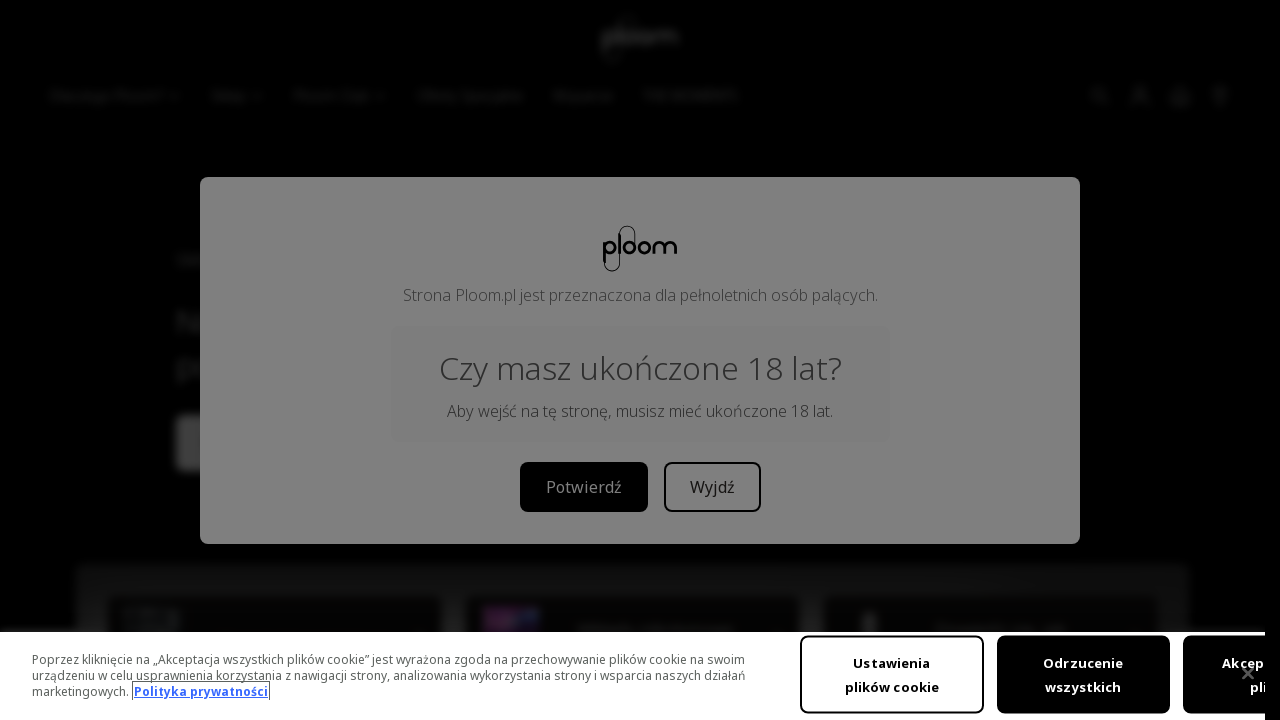

Retrieved href attribute: /pl/sklep/produkty/akcesoria/pokrowiec-duo-ploom-aura
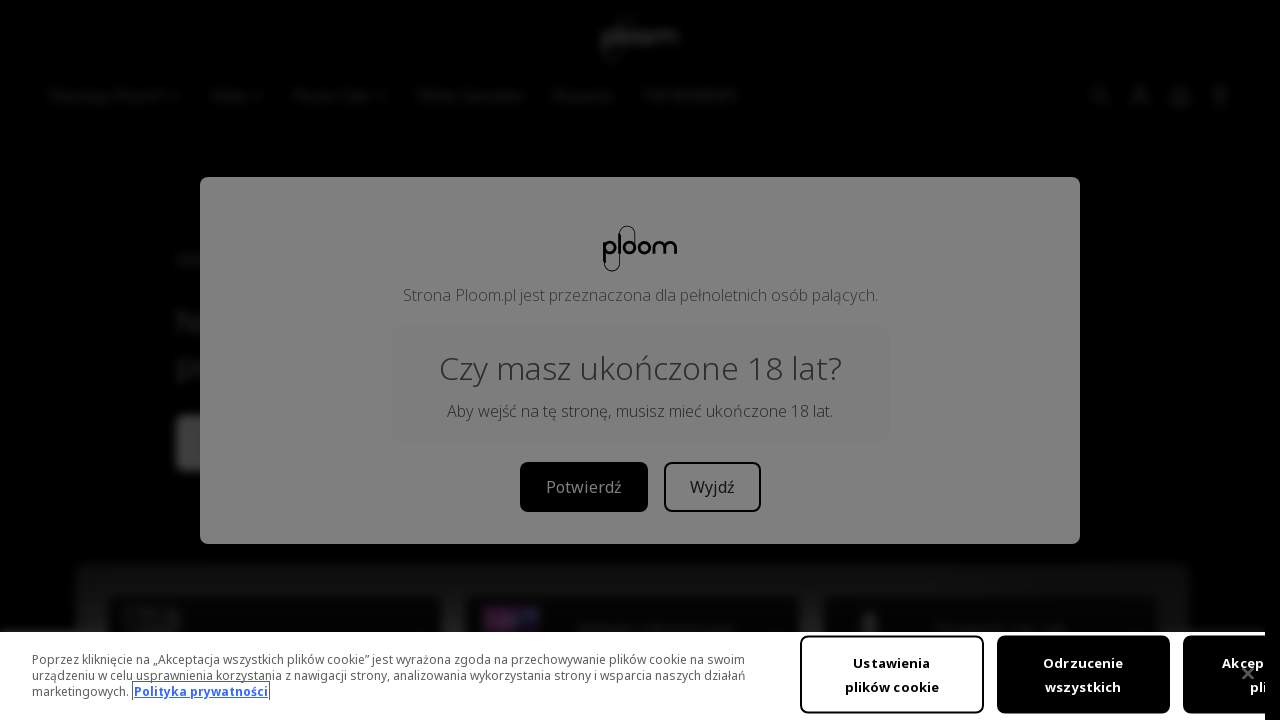

Selected link 62 of 94
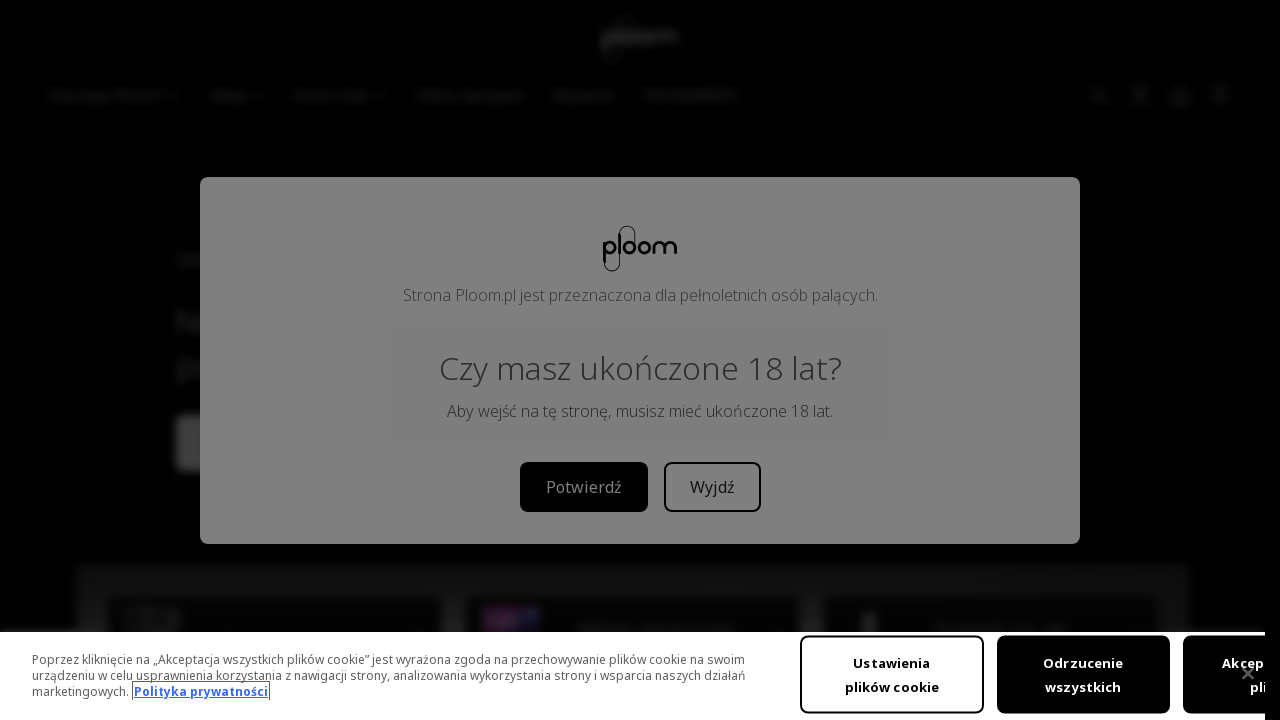

Retrieved href attribute: /pl/sklep/produkty/akcesoria/pokrowiec-duo-ploom-aura
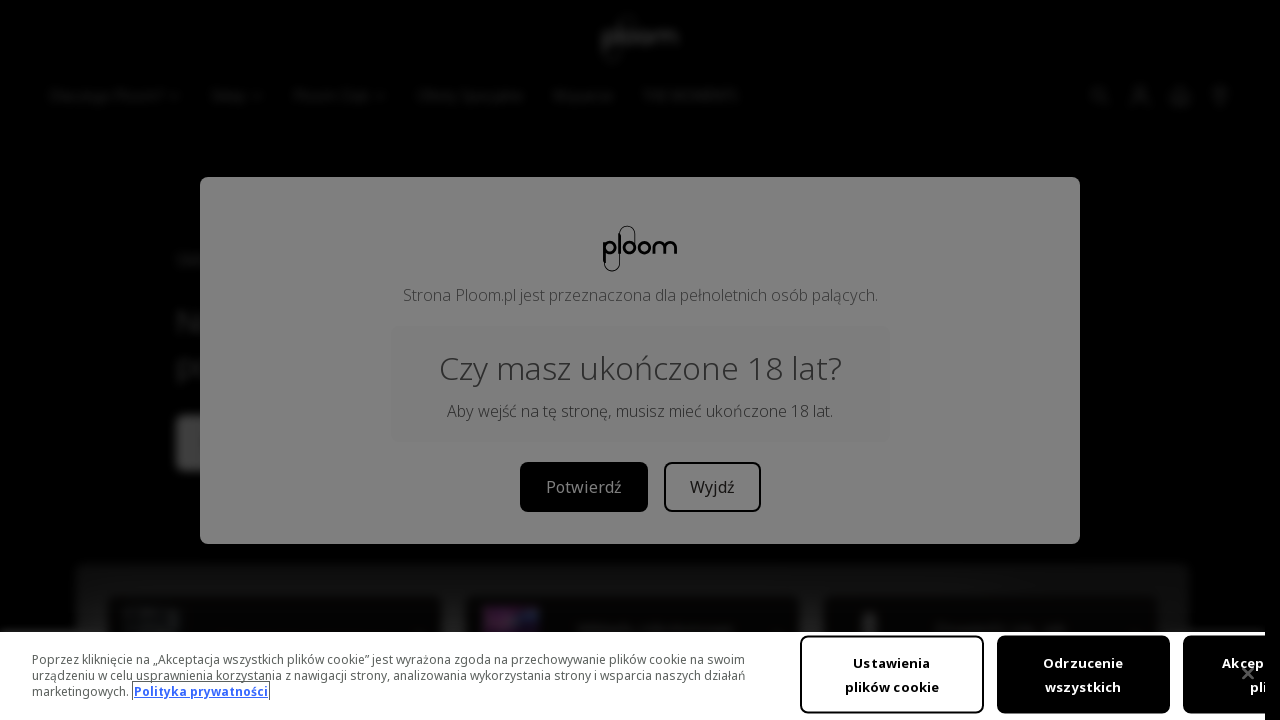

Selected link 63 of 94
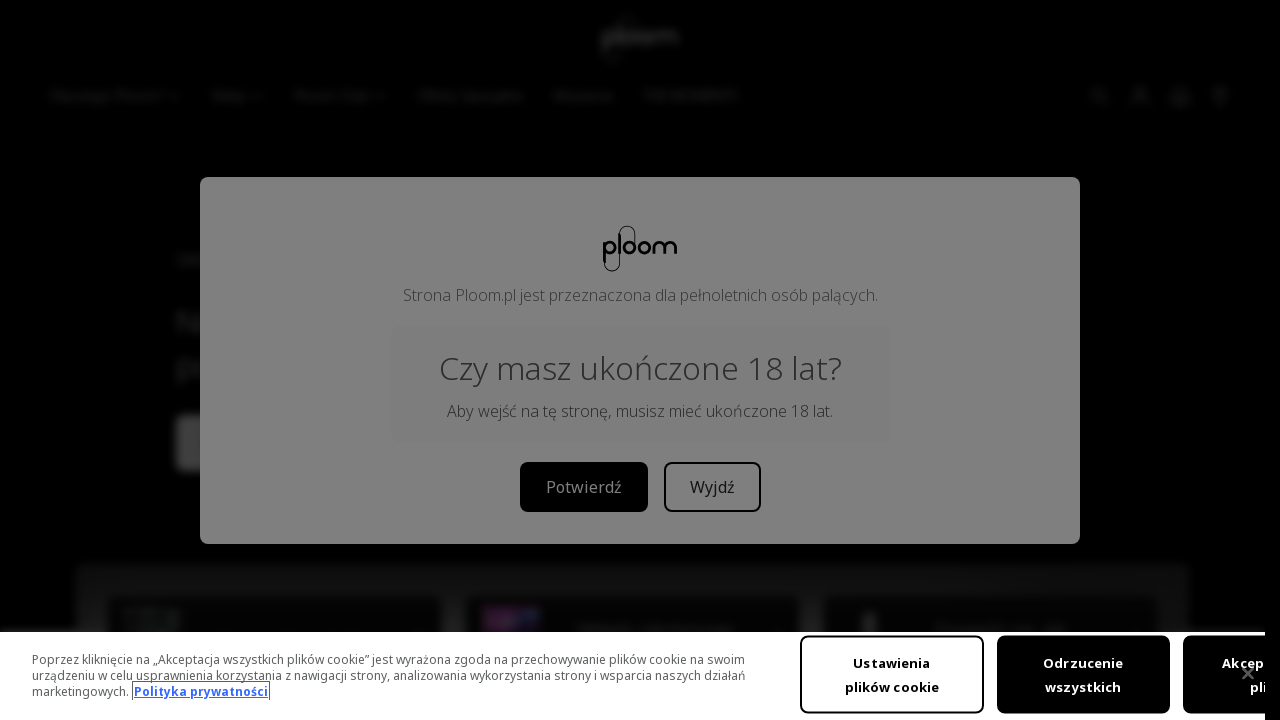

Retrieved href attribute: /pl/sklep/produkty/akcesoria/pokrowiec-solo-ploom-aura
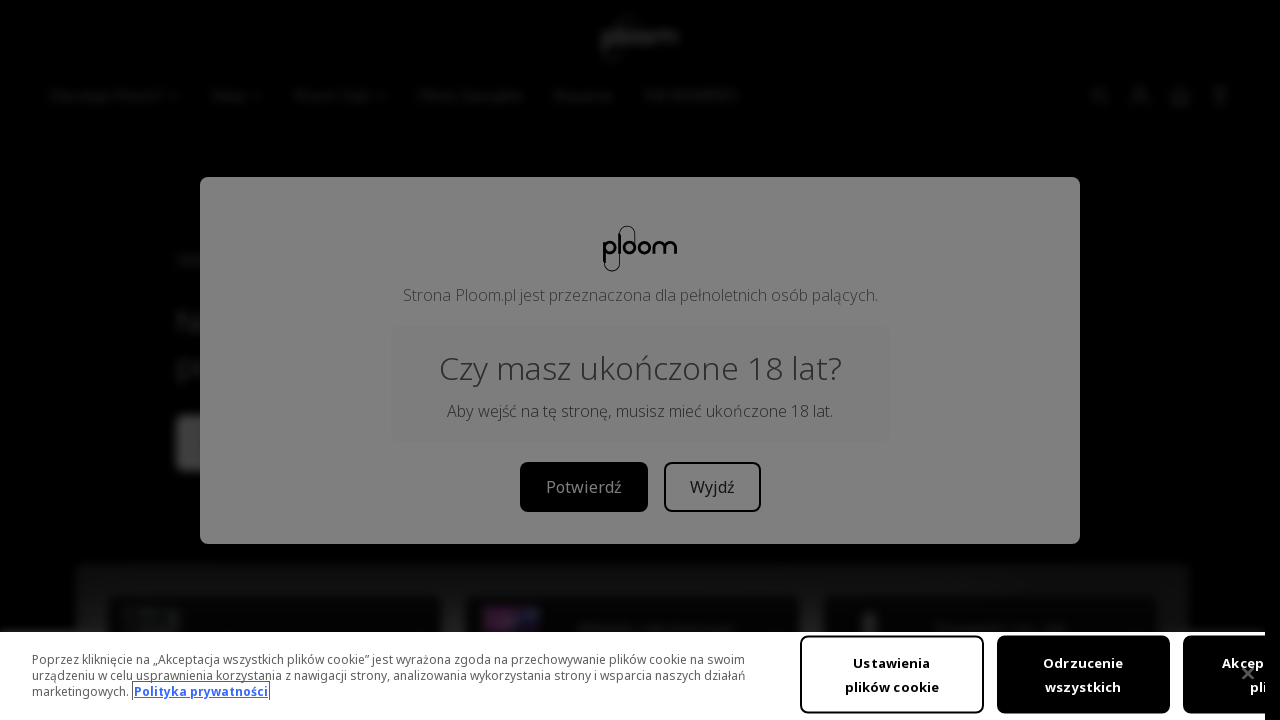

Selected link 64 of 94
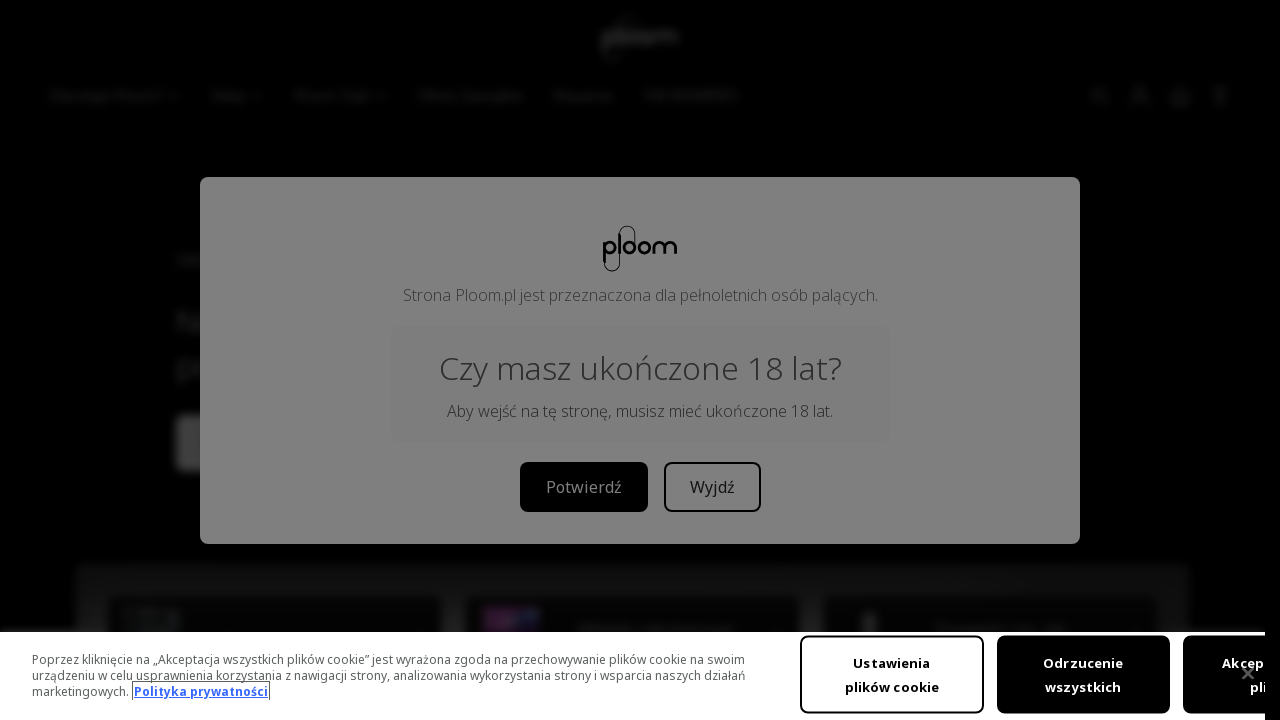

Retrieved href attribute: /pl/sklep/produkty/akcesoria/pokrowiec-solo-ploom-aura
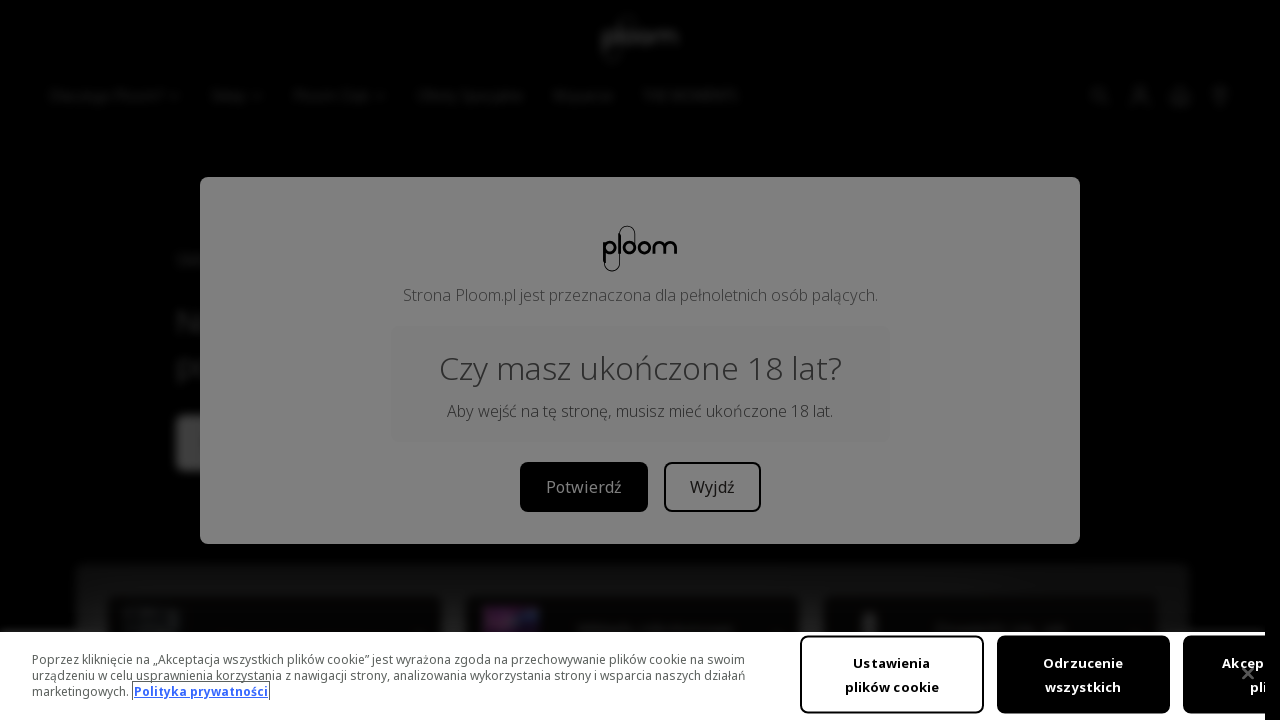

Selected link 65 of 94
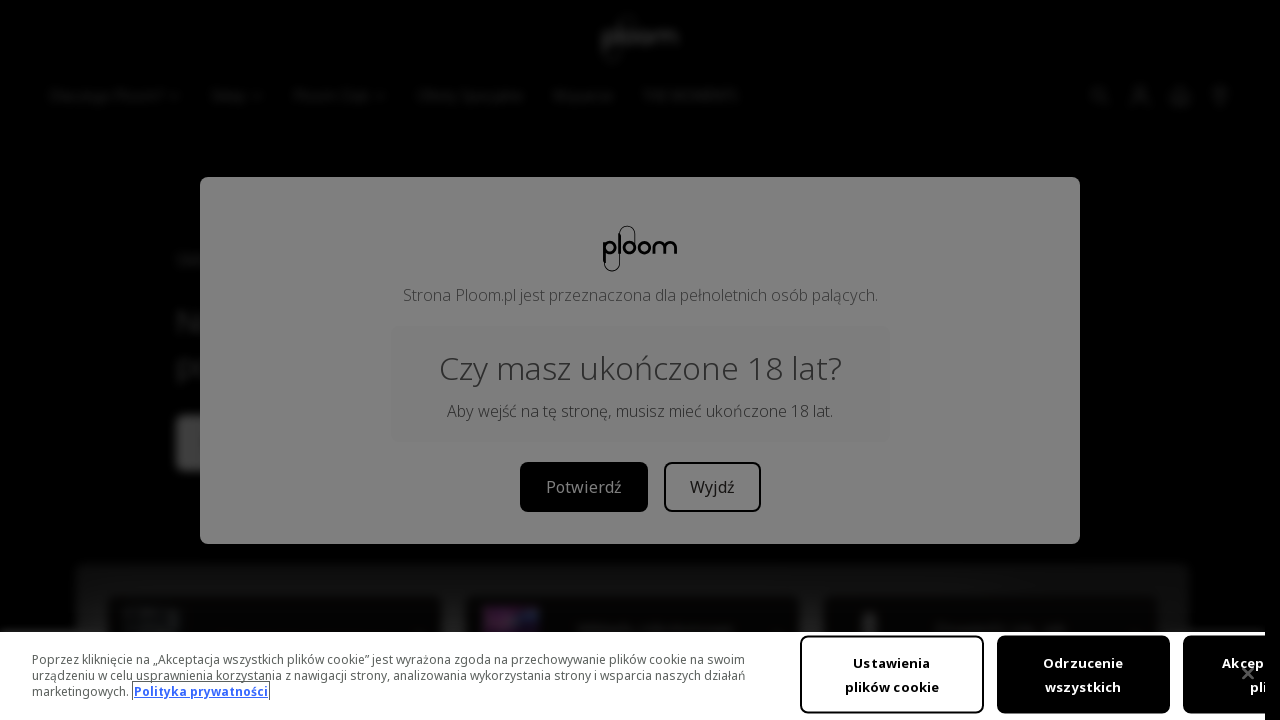

Retrieved href attribute: /pl/program-wymiany-urzadzen-ploom
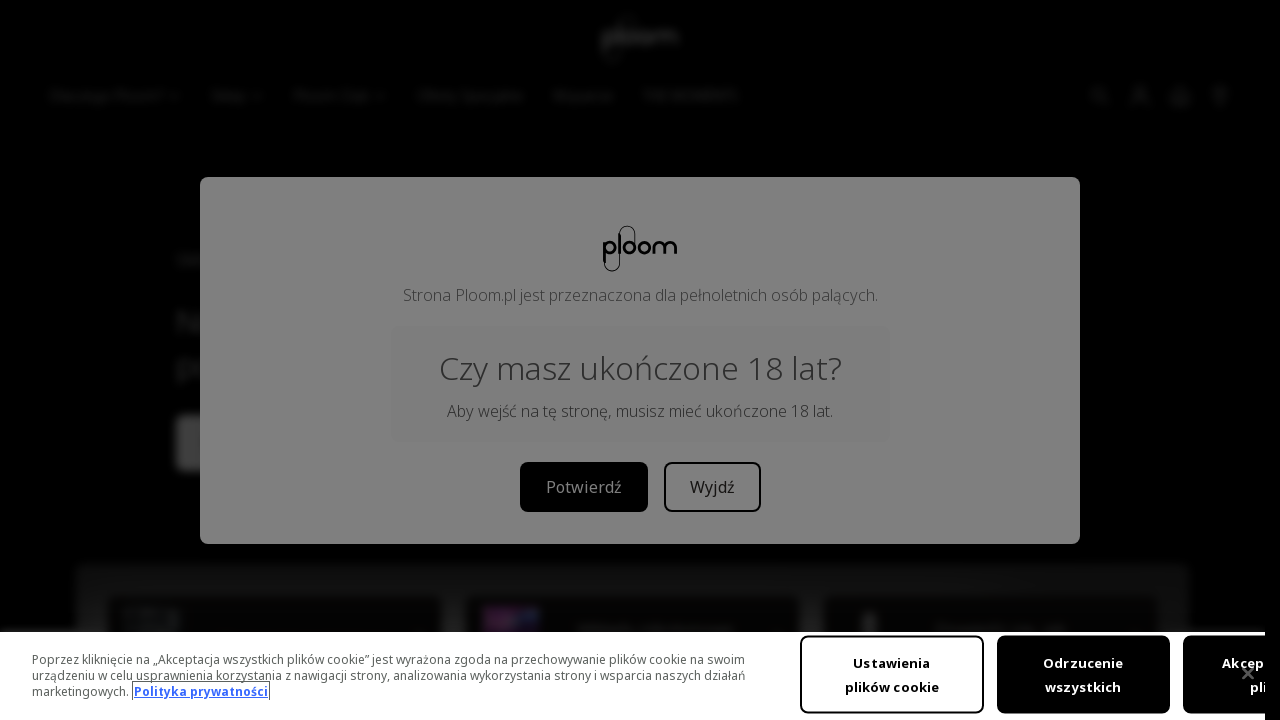

Selected link 66 of 94
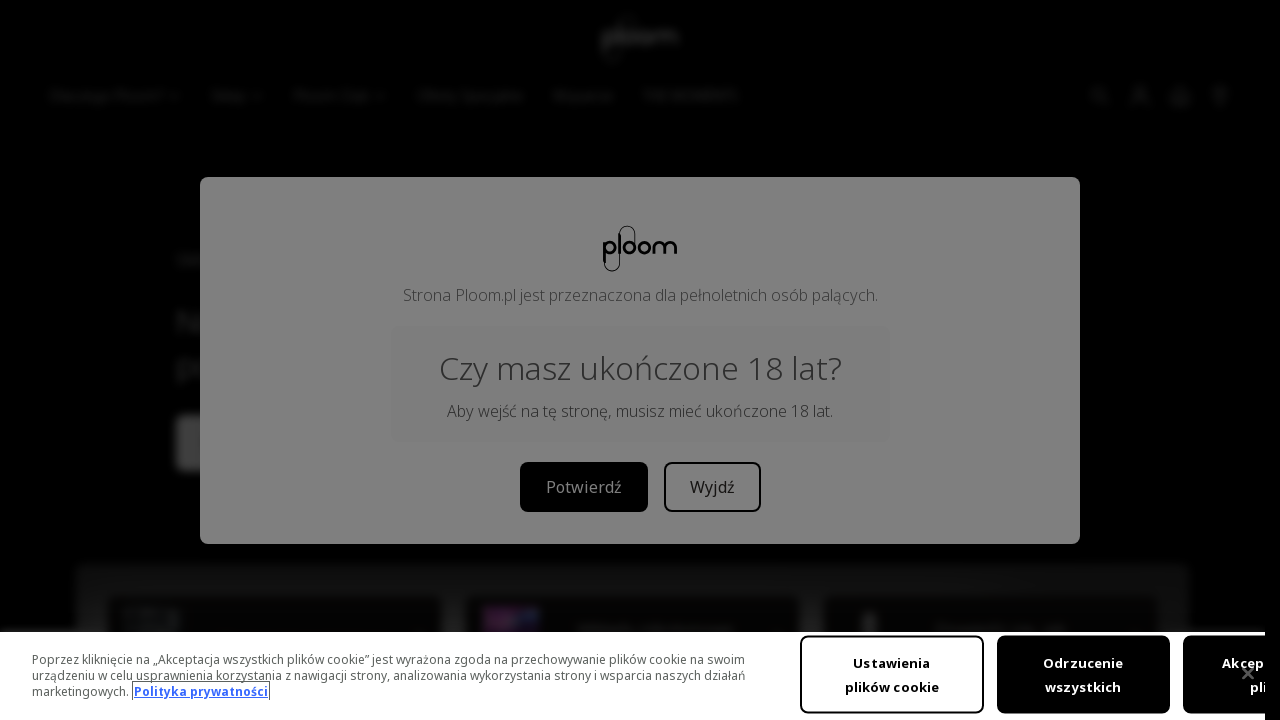

Retrieved href attribute: /pl/gdzie-kupic
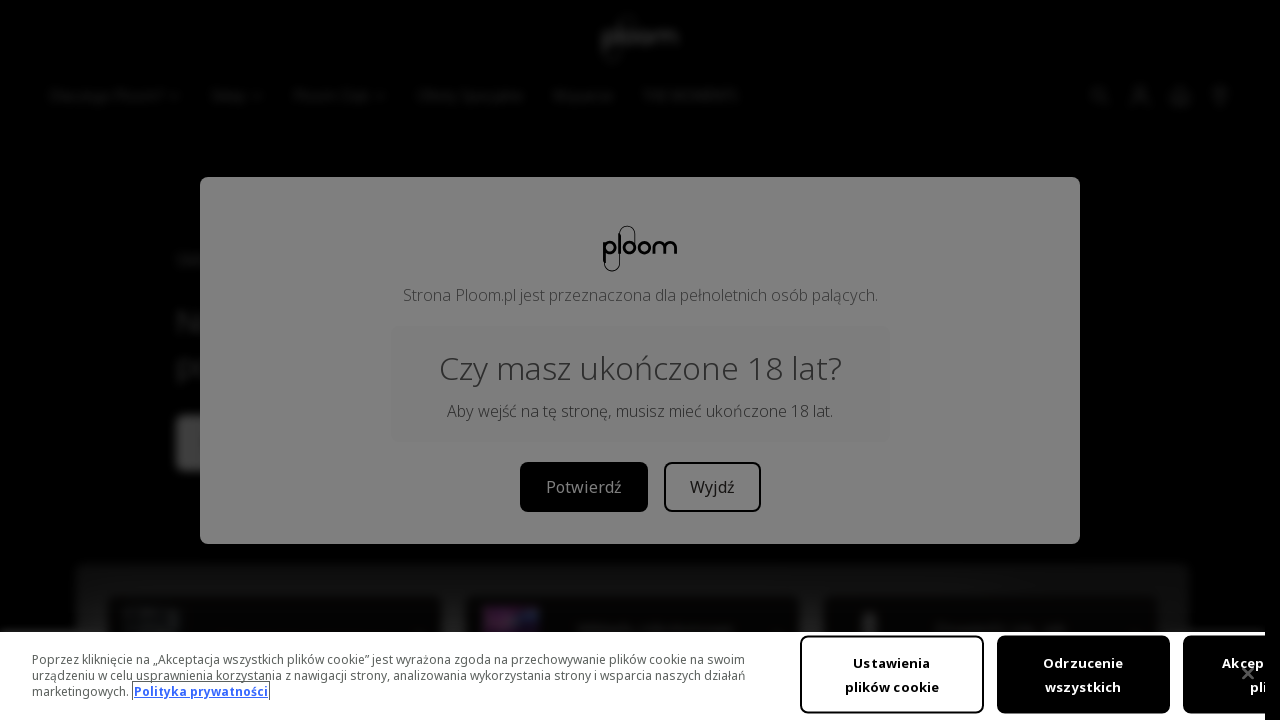

Selected link 67 of 94
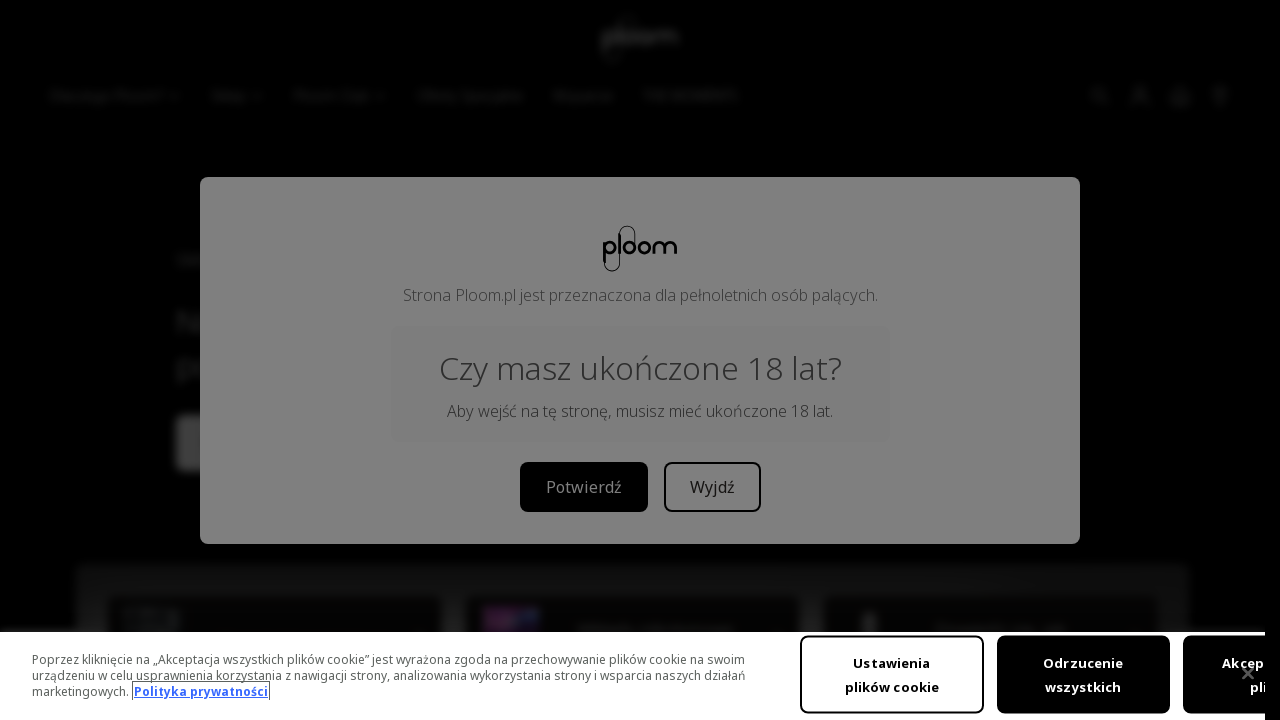

Retrieved href attribute: /pl/wsparcie/kontakt
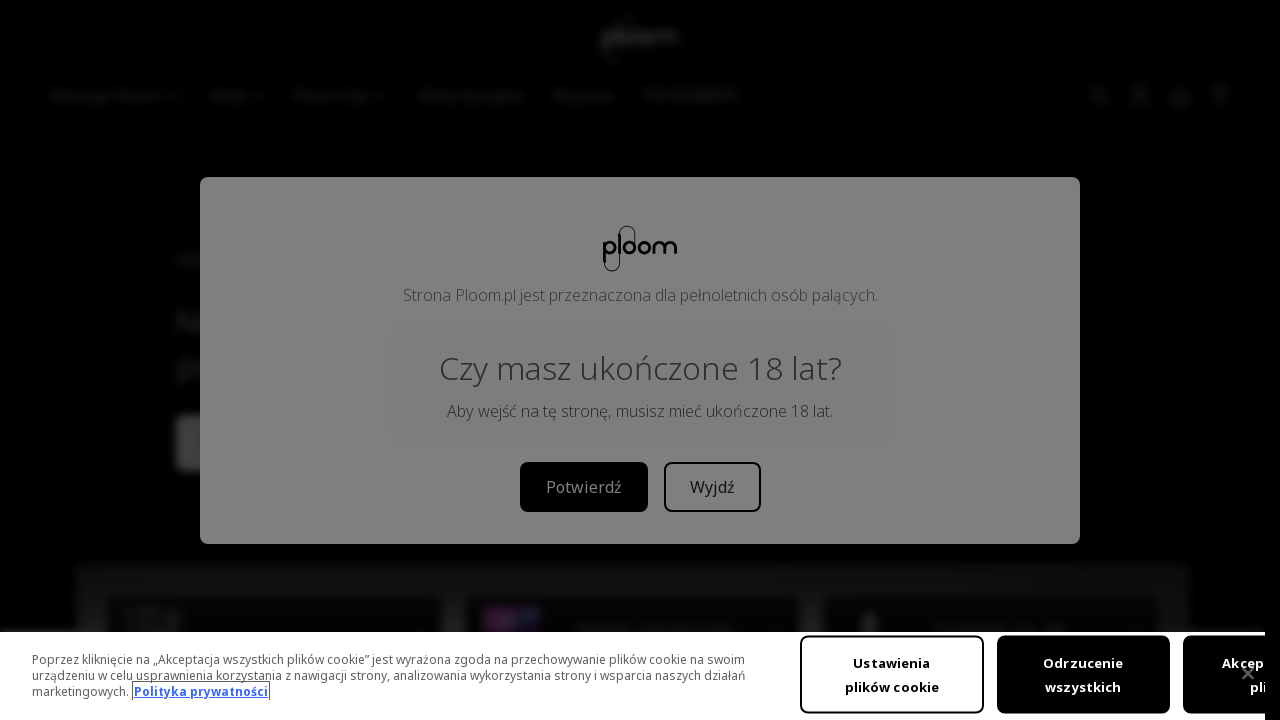

Selected link 68 of 94
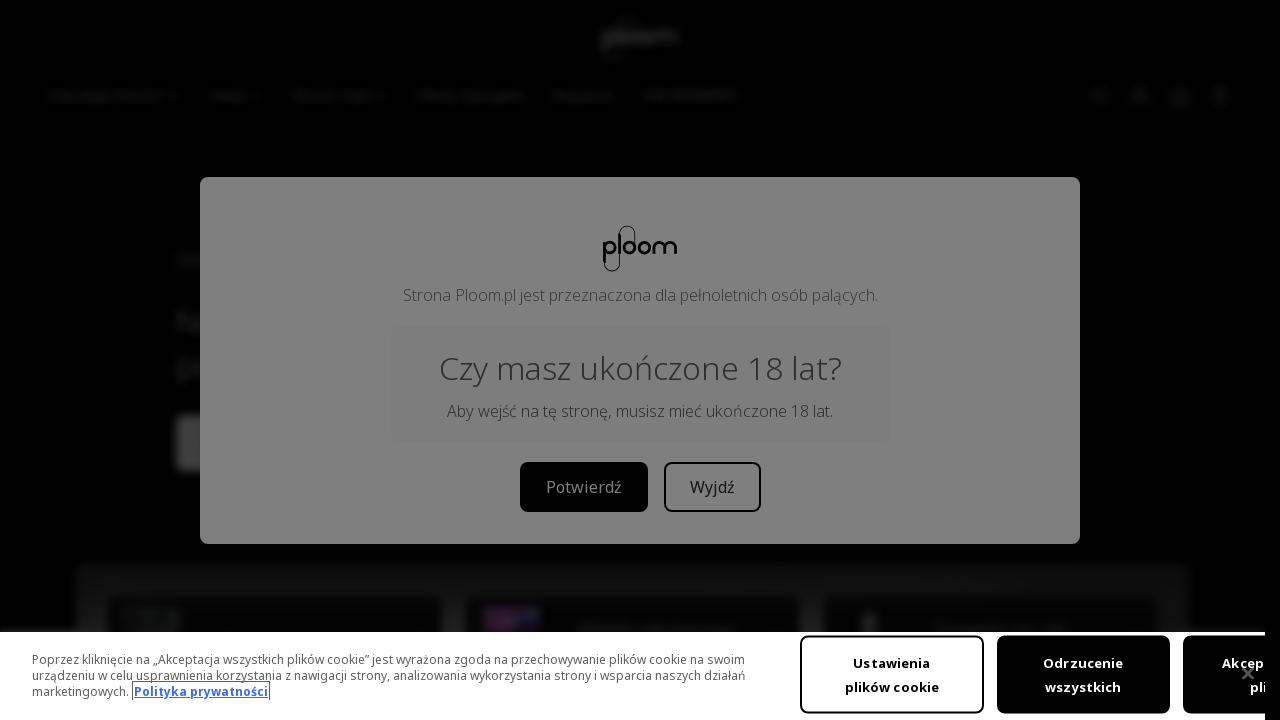

Retrieved href attribute: tel:800 808 000
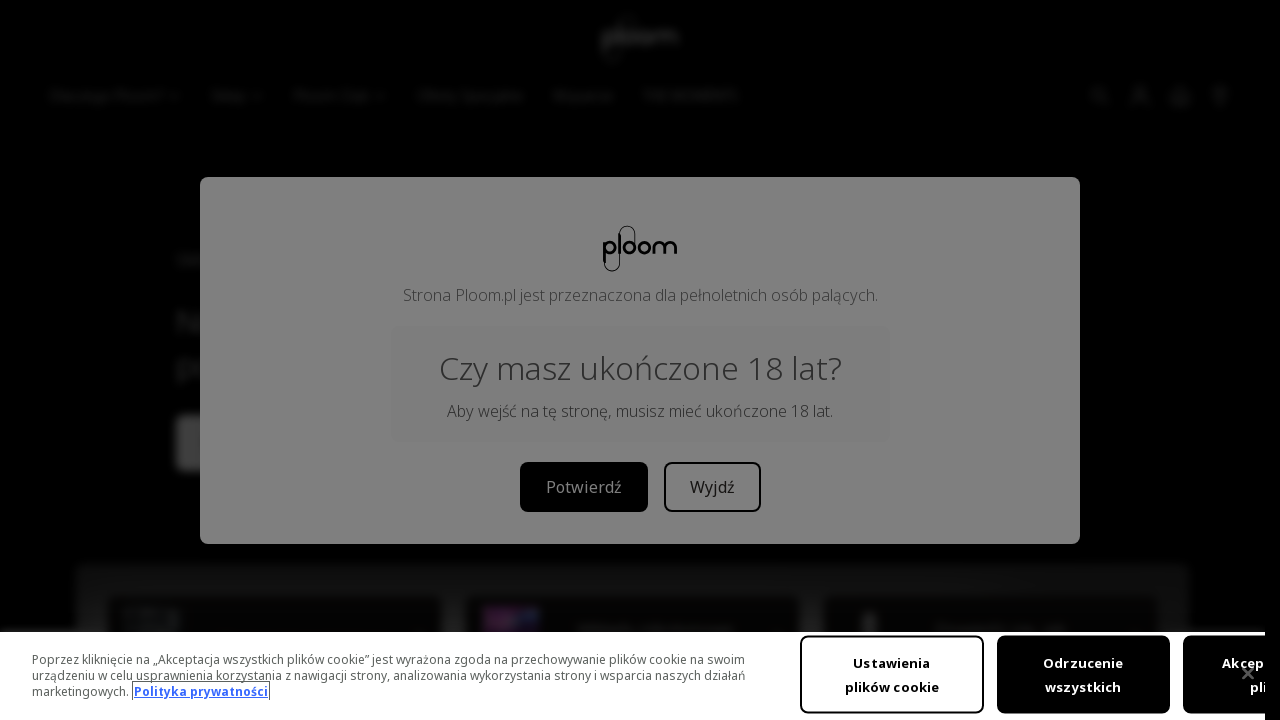

Selected link 69 of 94
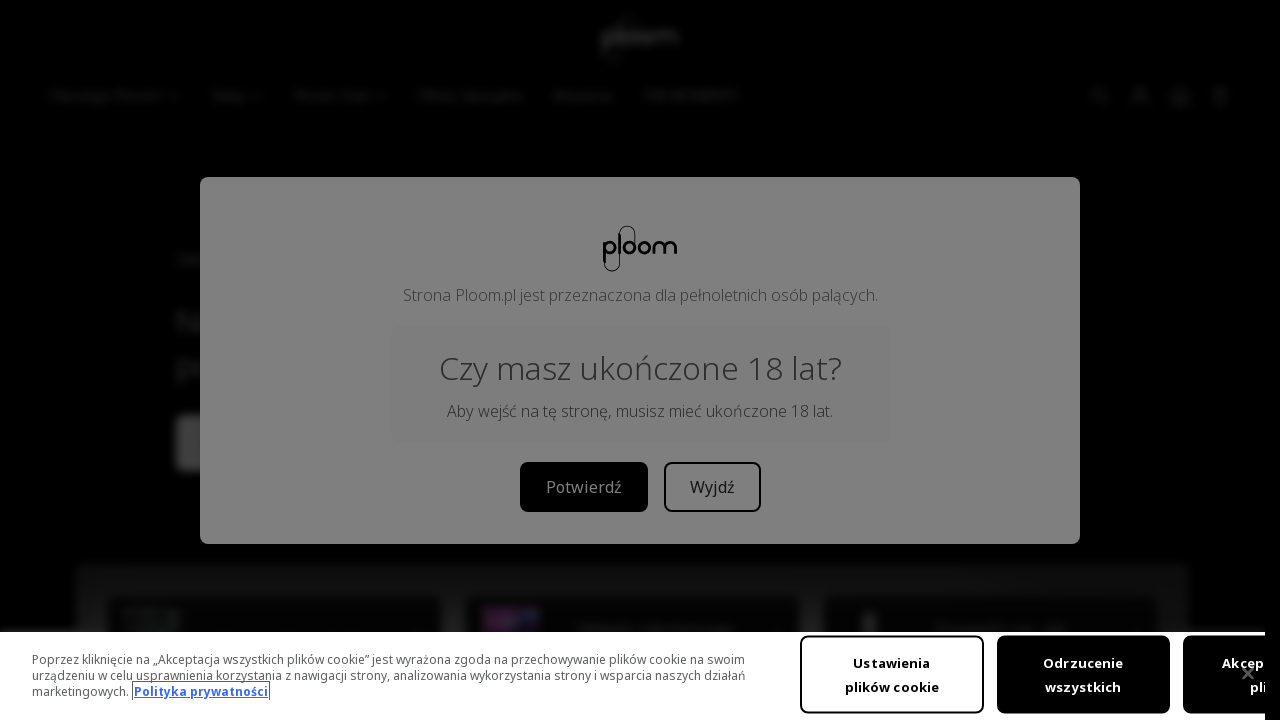

Retrieved href attribute: /pl
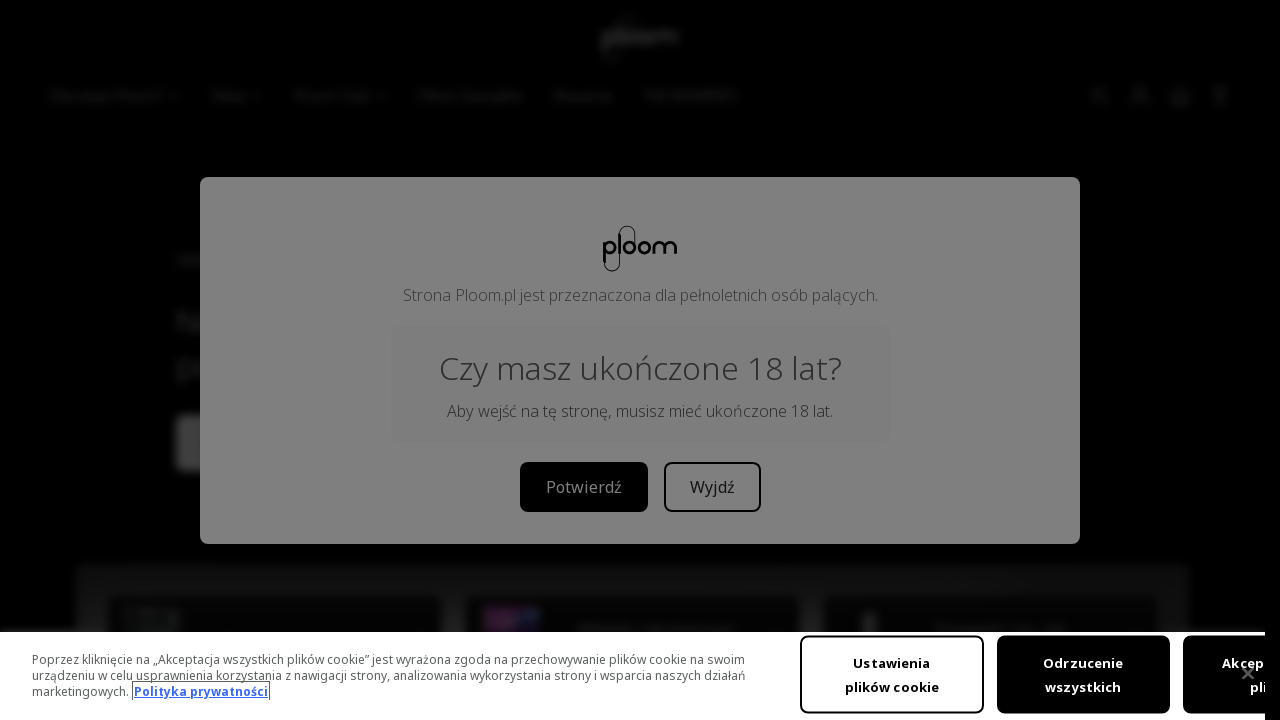

Selected link 70 of 94
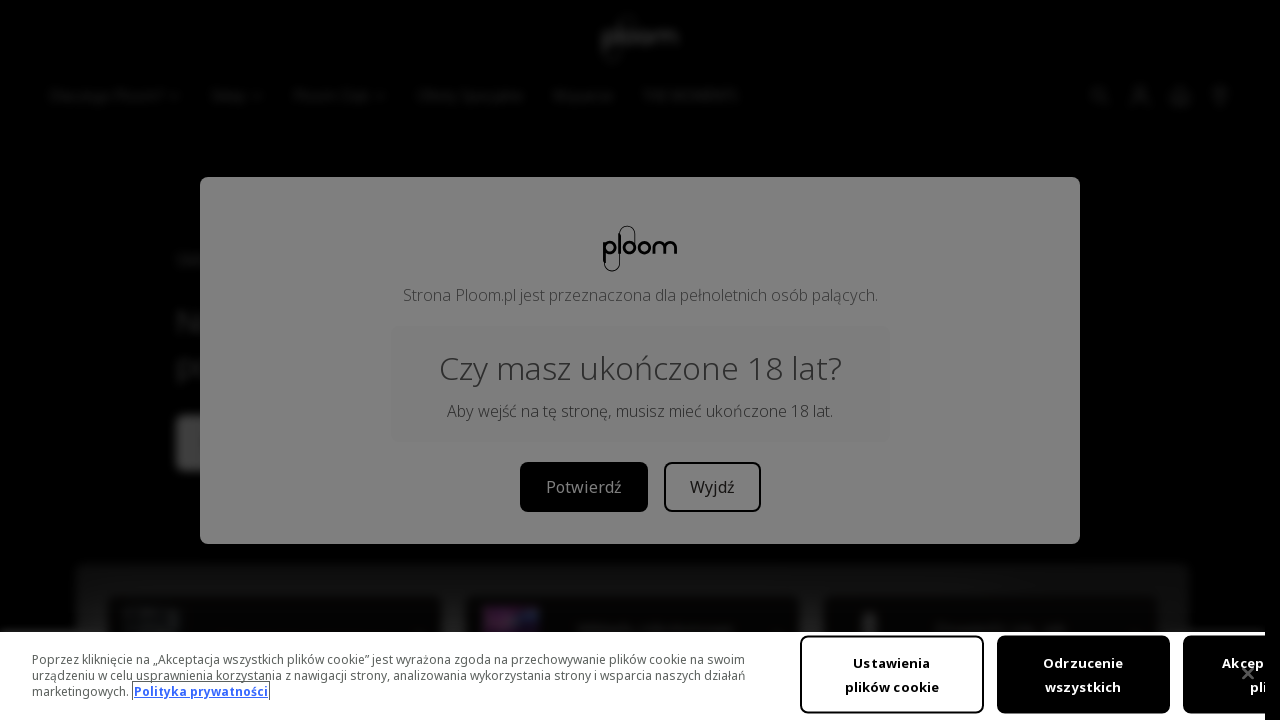

Retrieved href attribute: /pl/sklep/produkty/urzadzenia
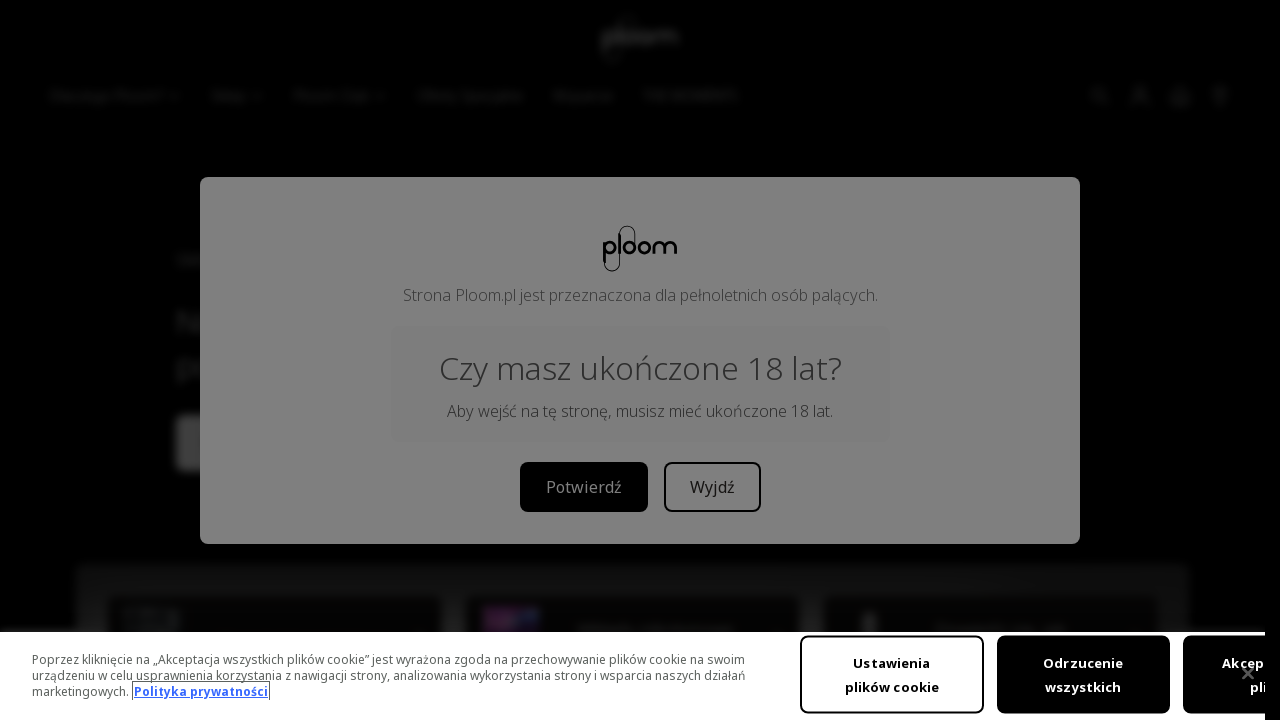

Selected link 71 of 94
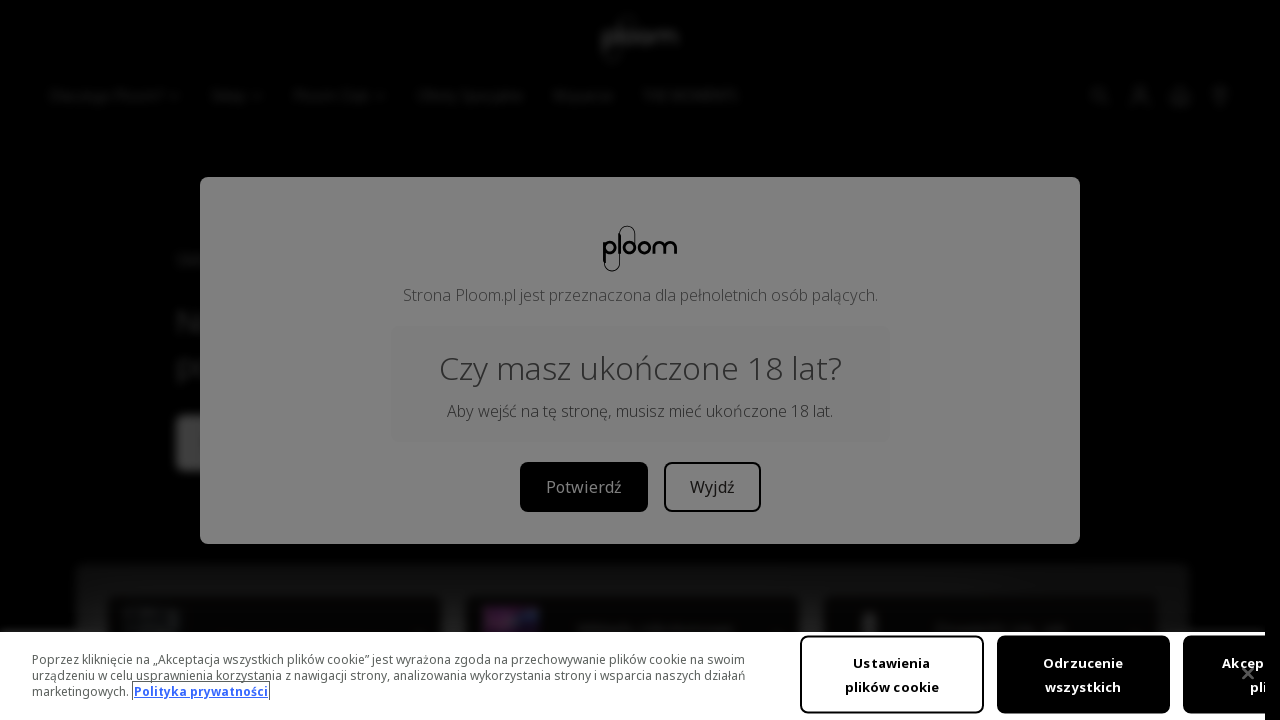

Retrieved href attribute: /pl/sklep/produkty/akcesoria
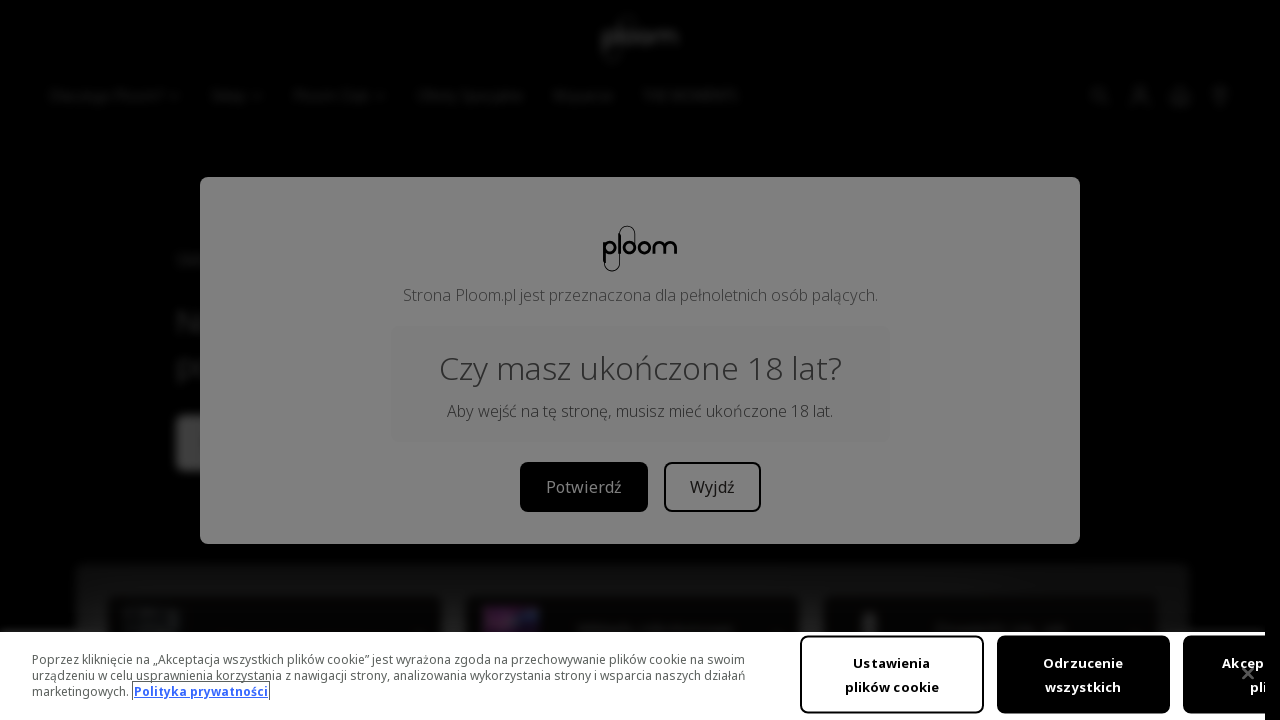

Selected link 72 of 94
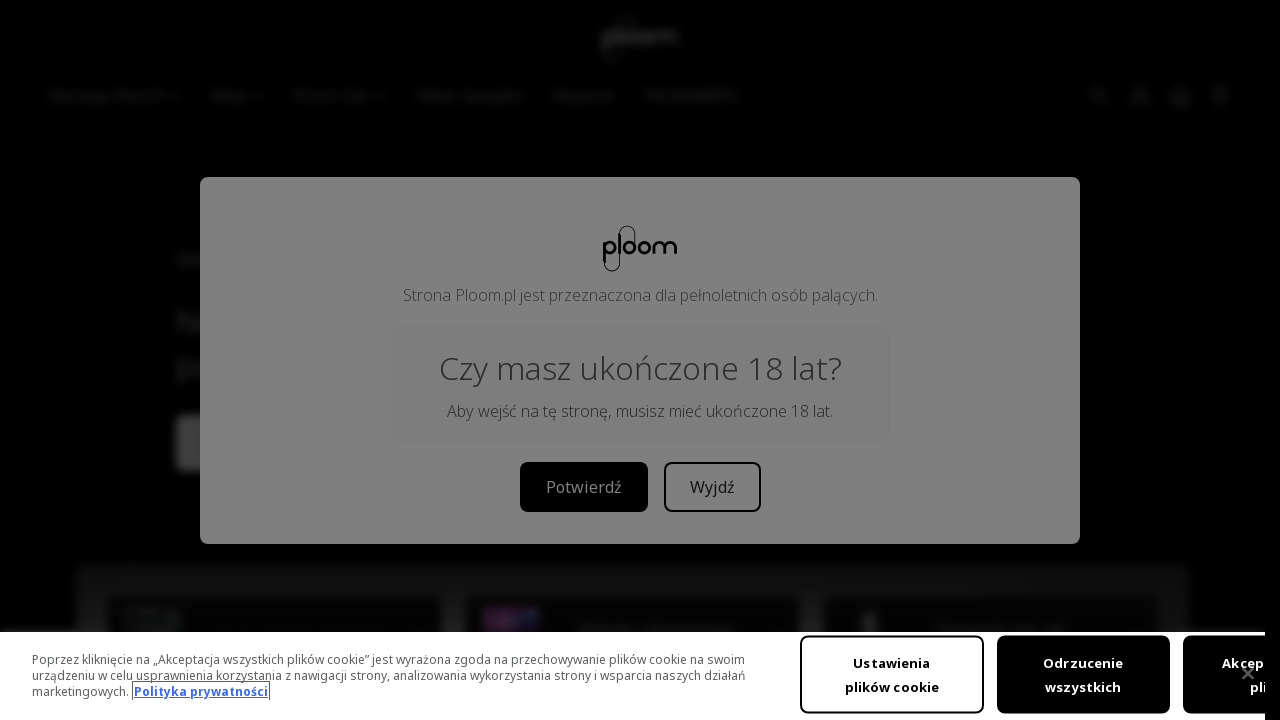

Retrieved href attribute: /pl/sklep/produkty/zestawy
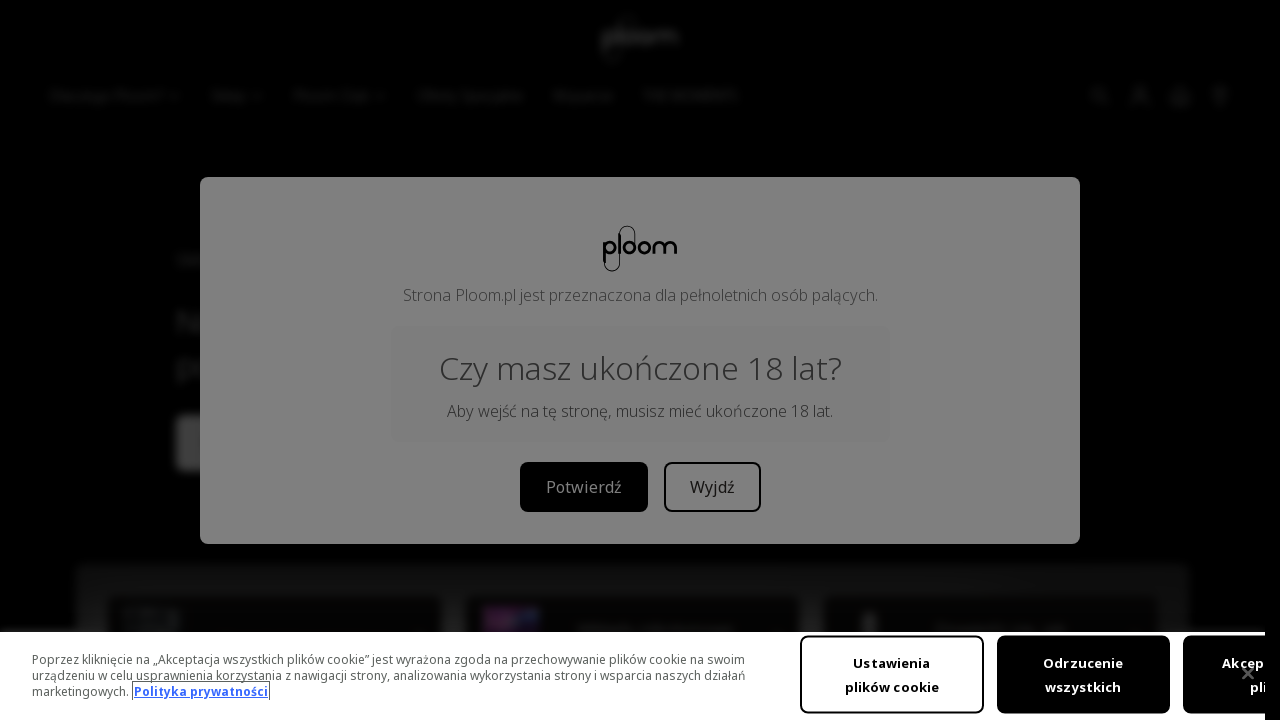

Selected link 73 of 94
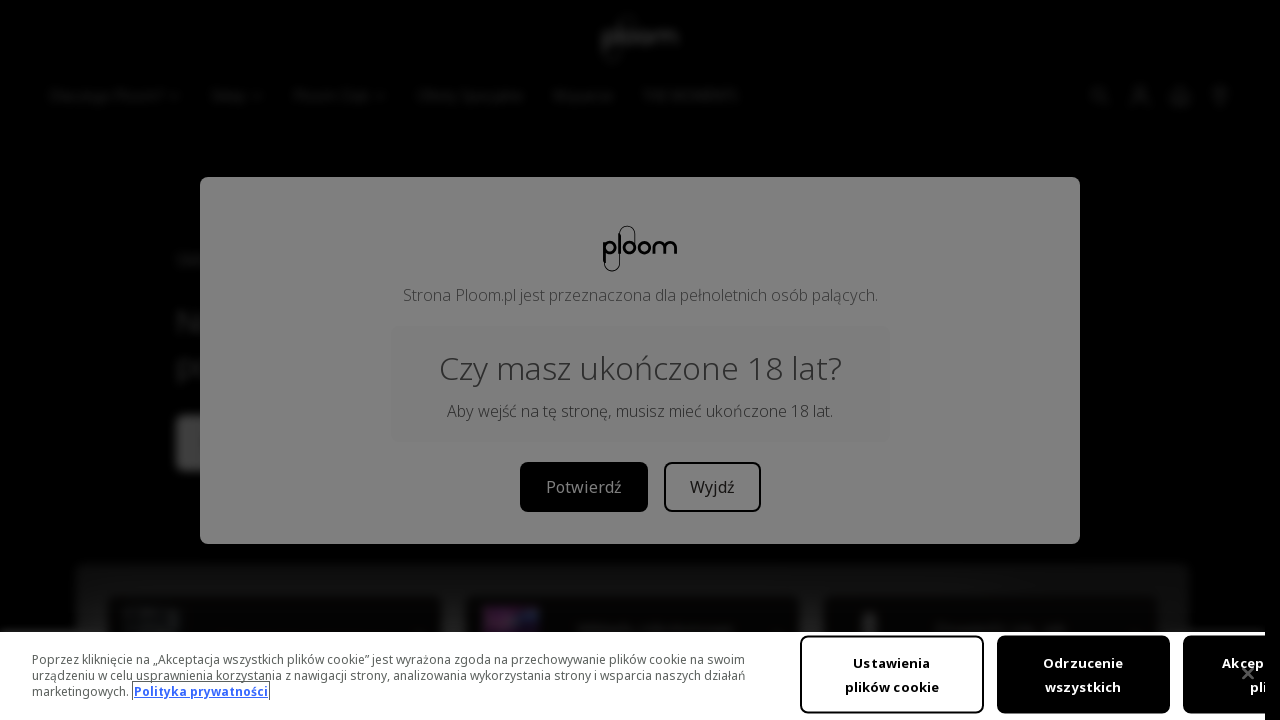

Retrieved href attribute: /pl/lp/oferty-specjalne
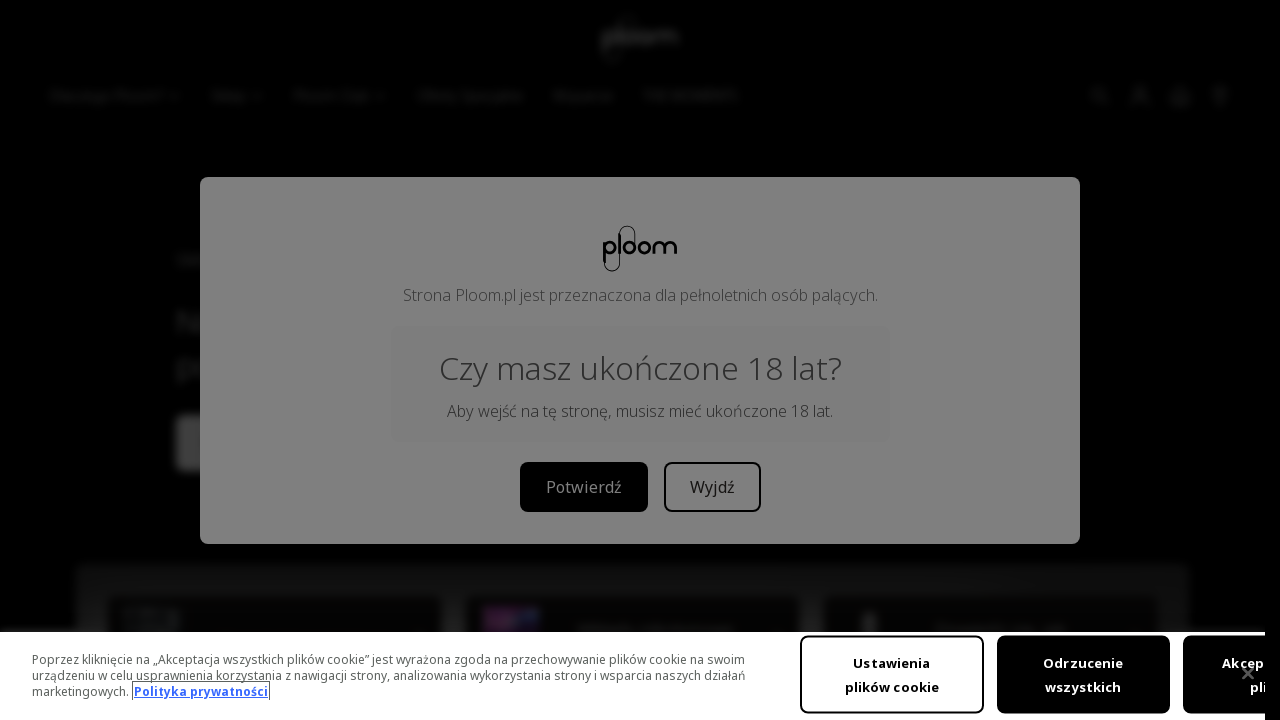

Selected link 74 of 94
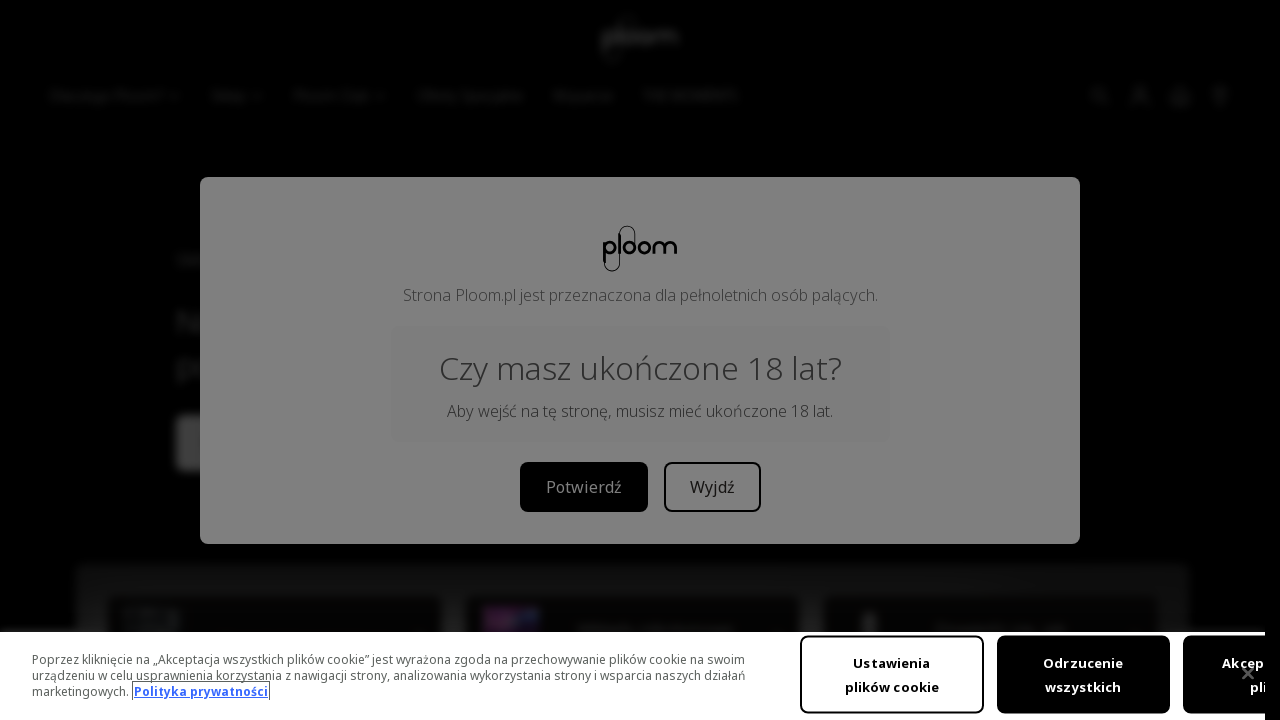

Retrieved href attribute: /pl/wsparcie
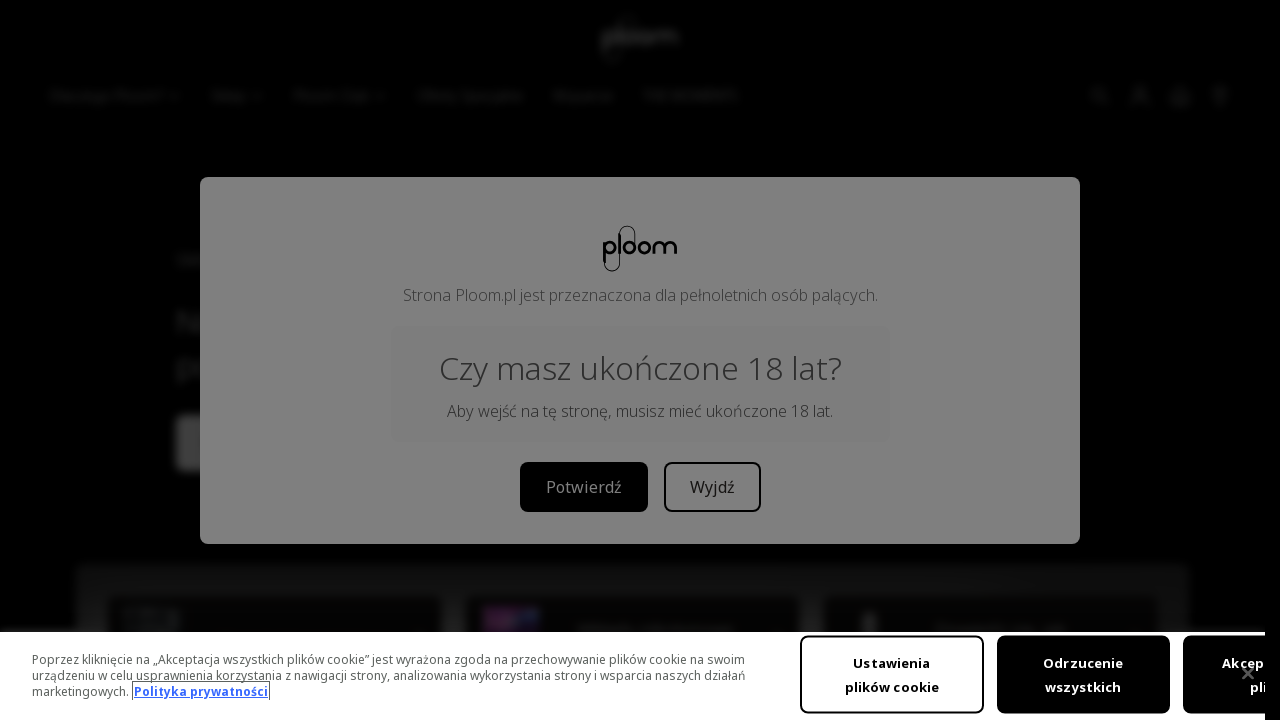

Selected link 75 of 94
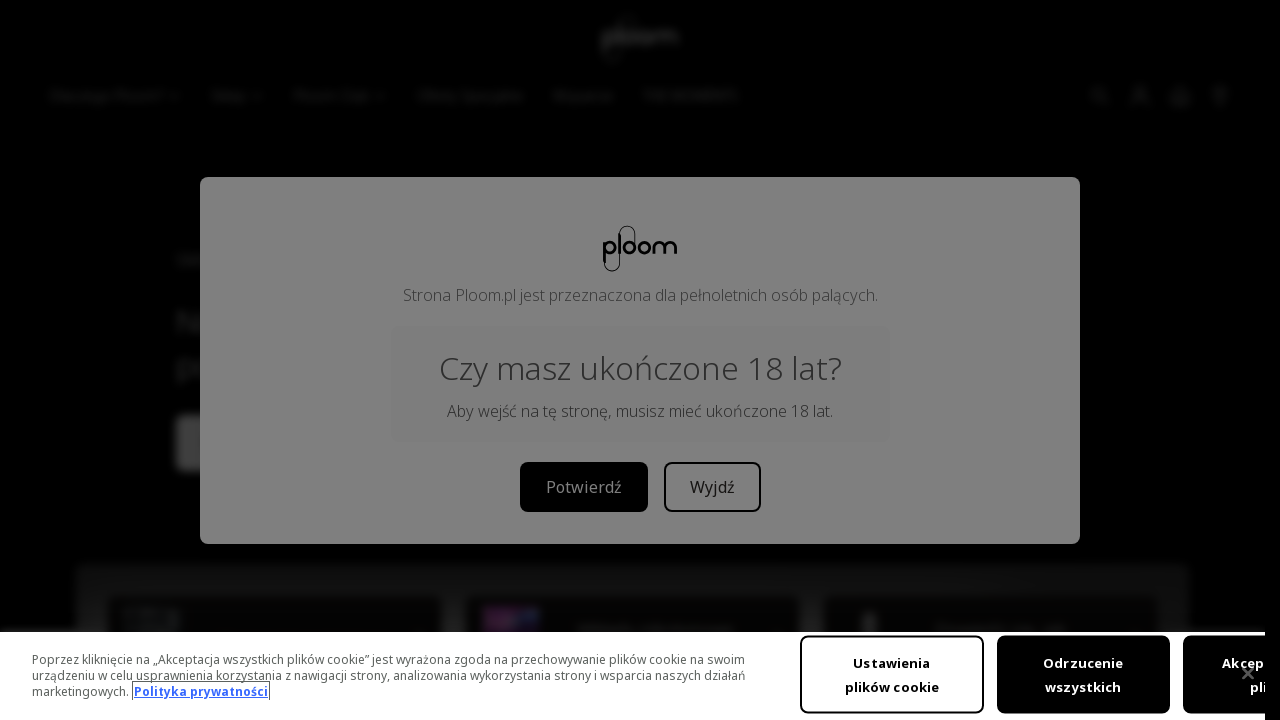

Retrieved href attribute: /pl/wsparcie/kontakt
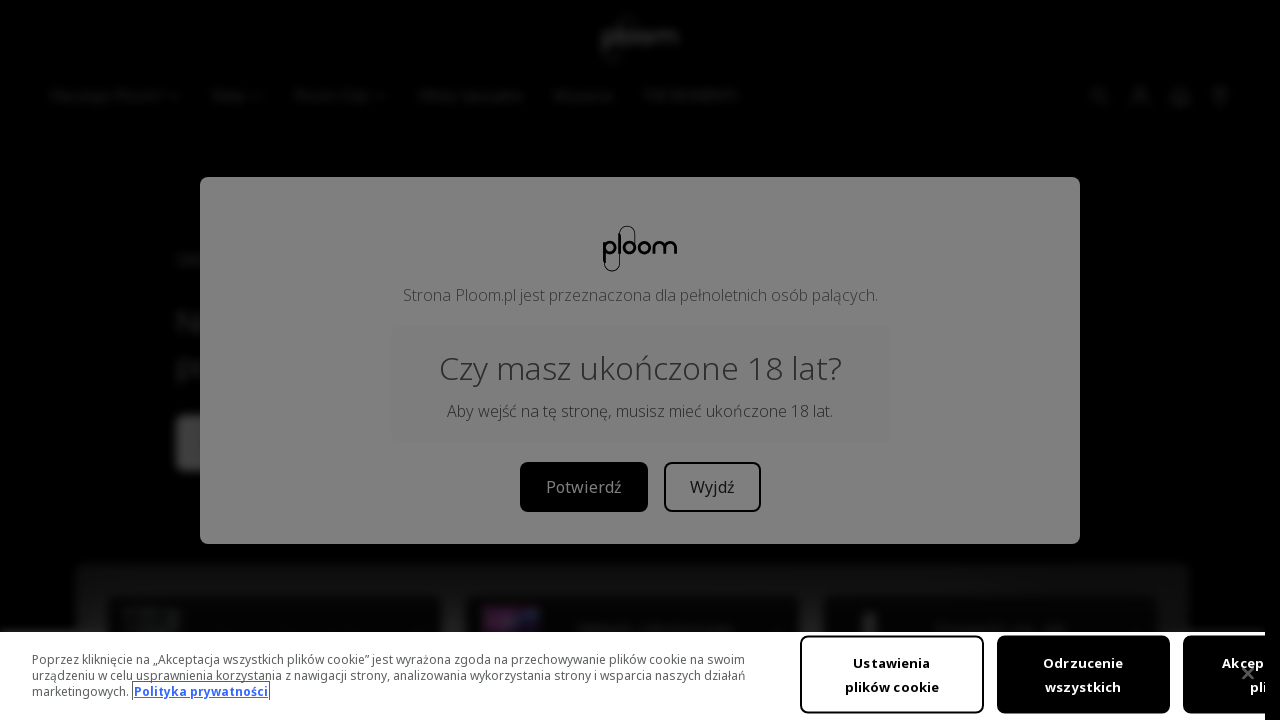

Selected link 76 of 94
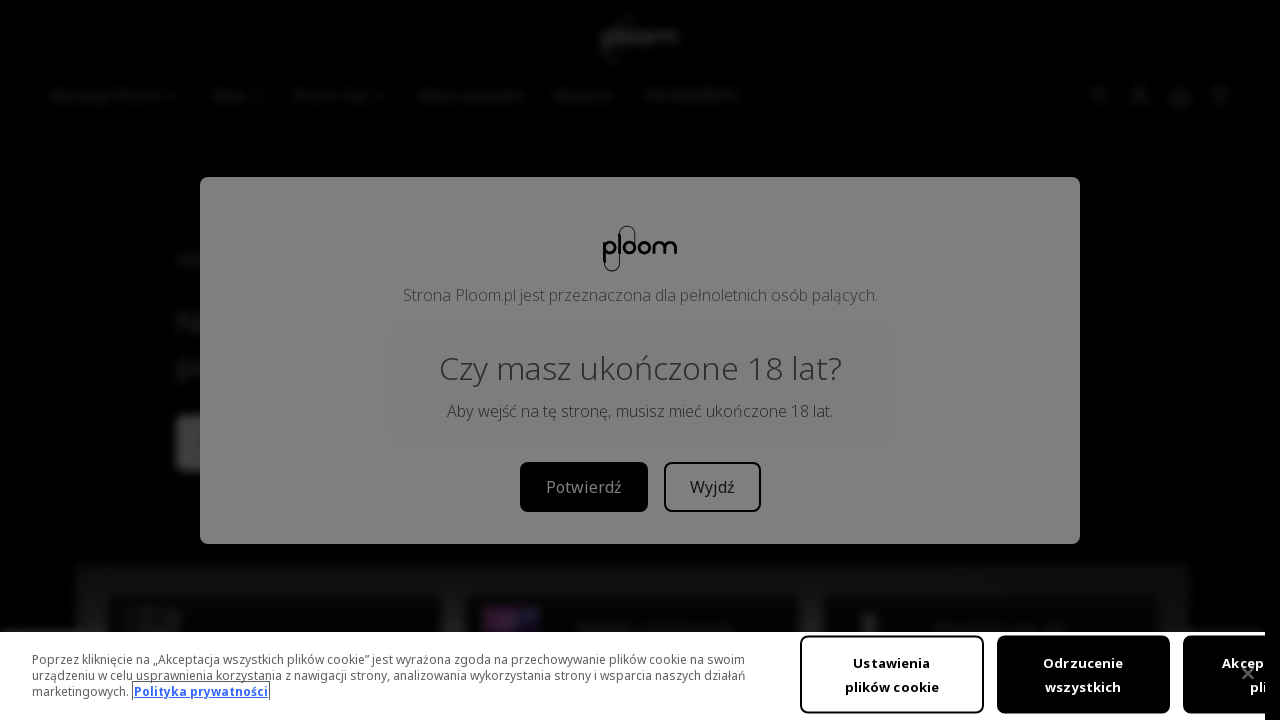

Retrieved href attribute: /pl/gdzie-kupic
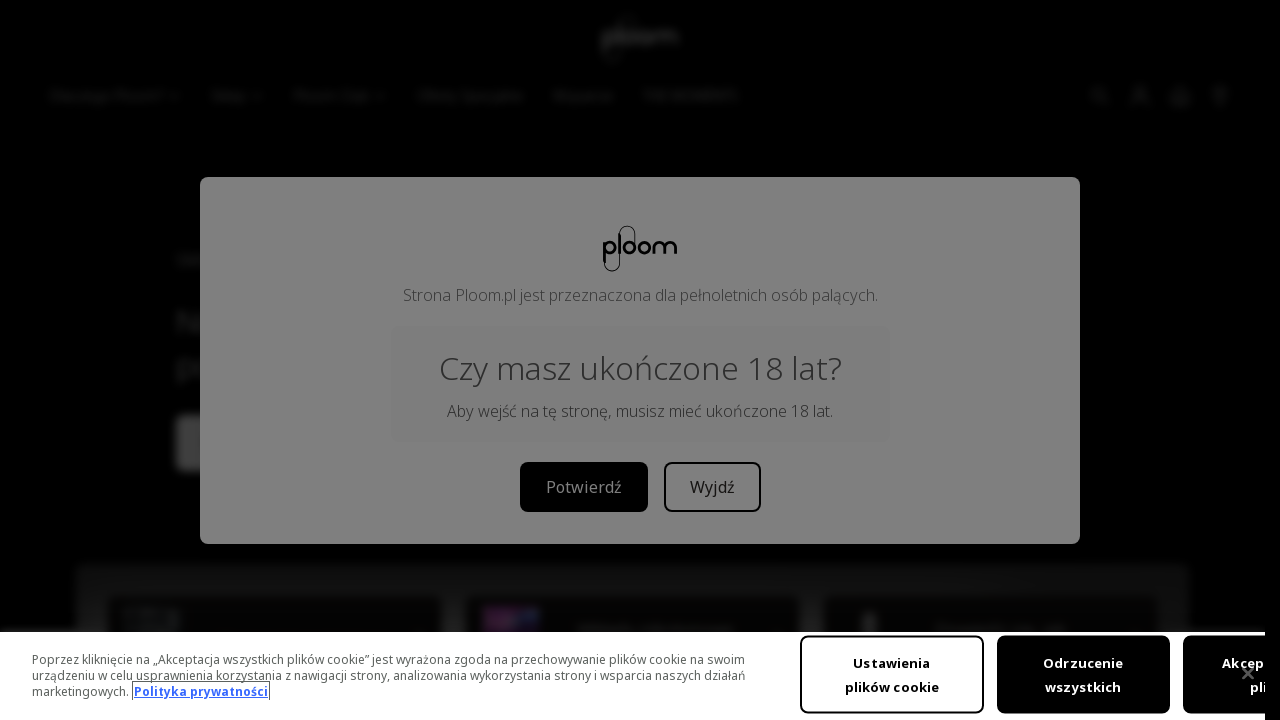

Selected link 77 of 94
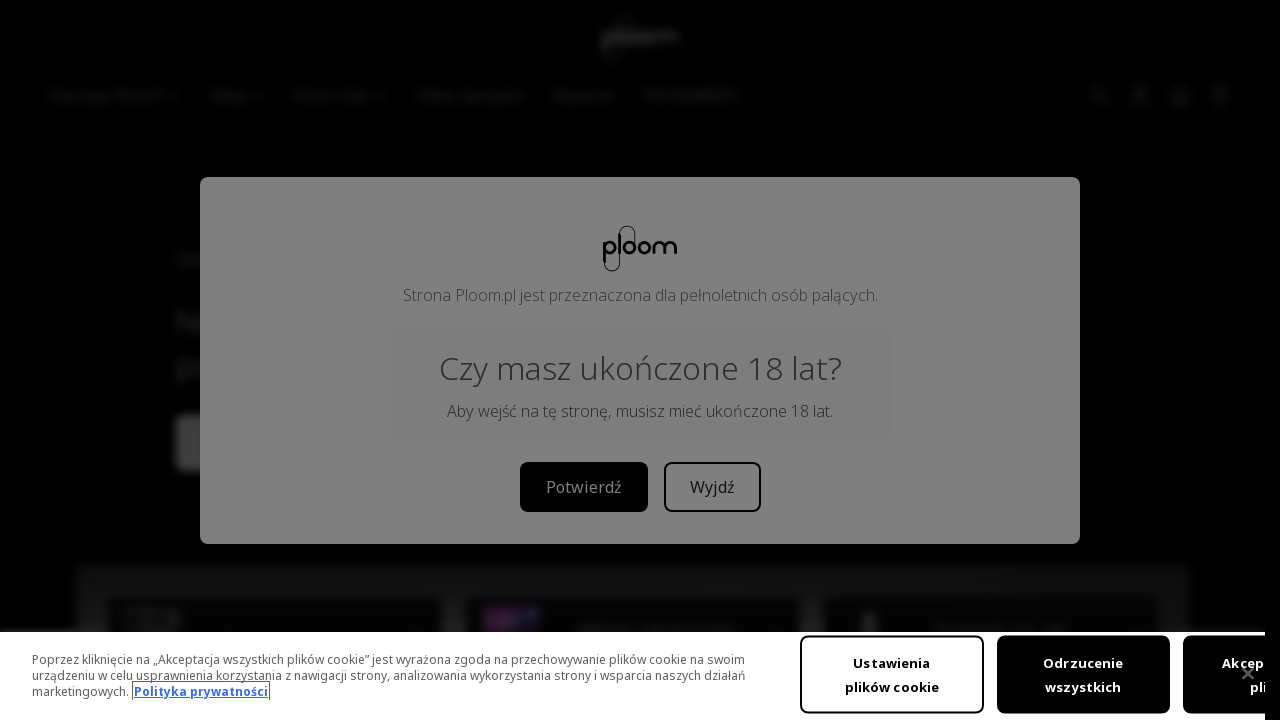

Retrieved href attribute: /pl/wsparcie/faq
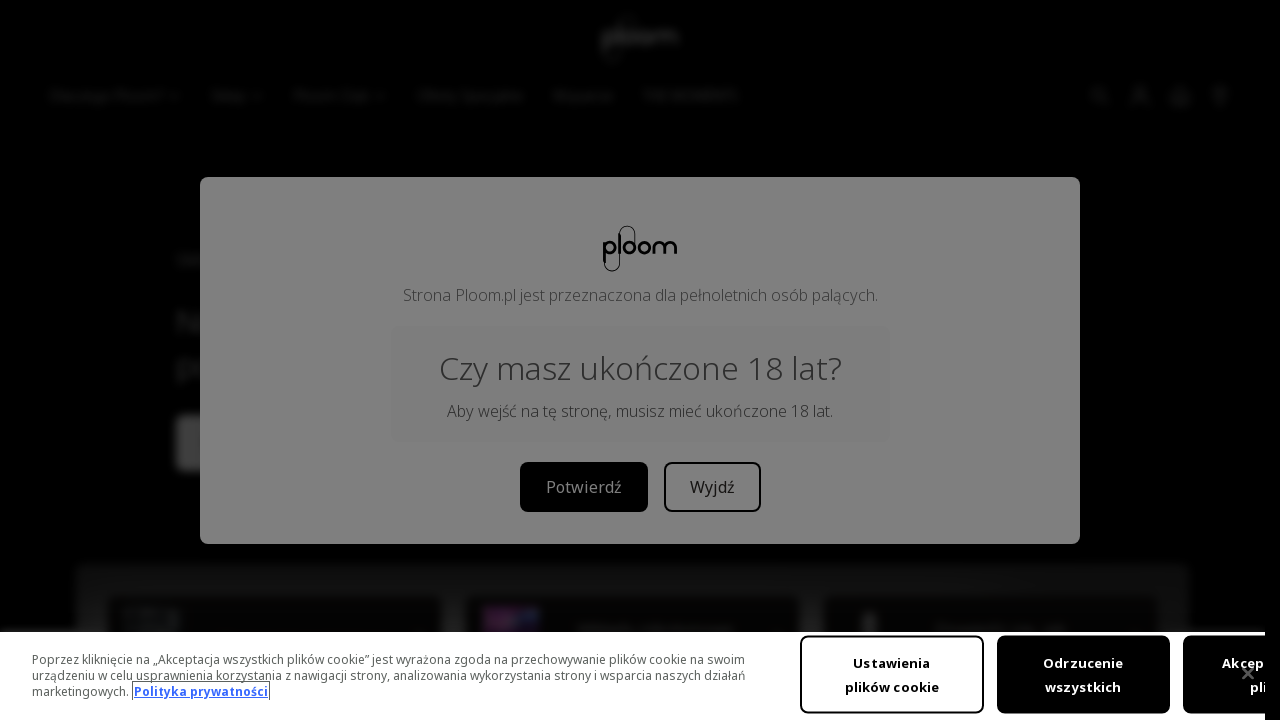

Selected link 78 of 94
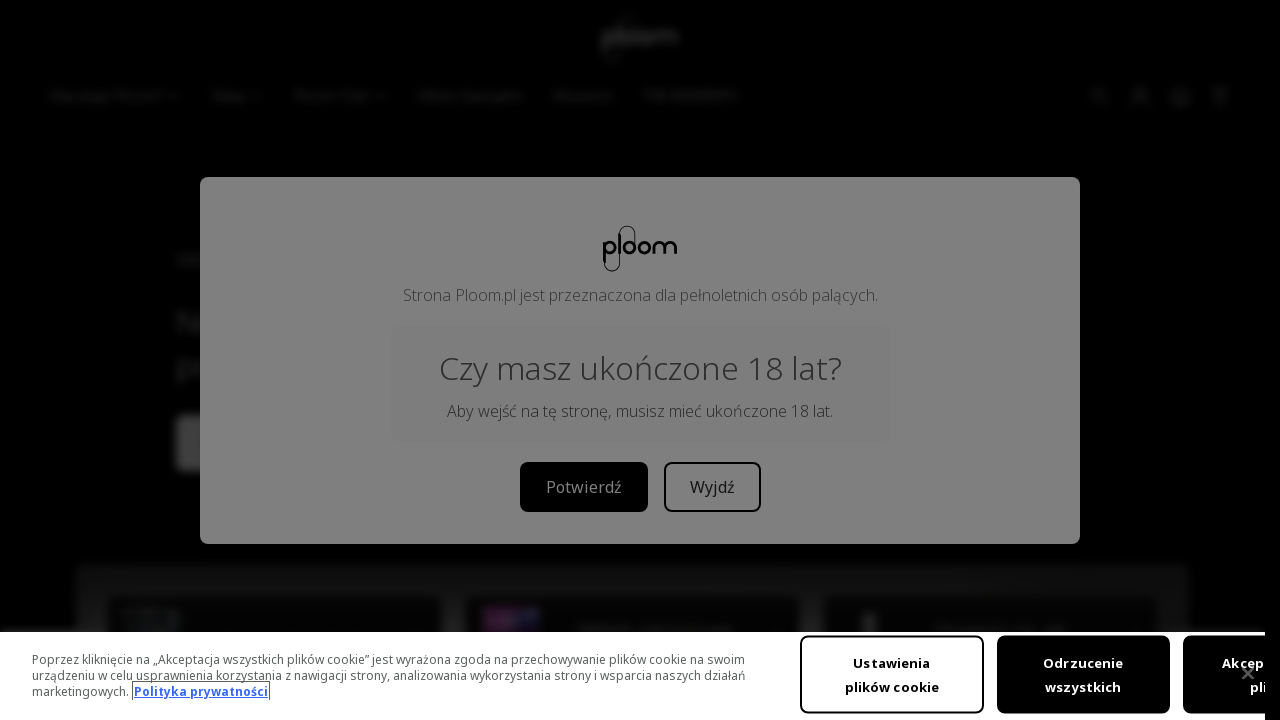

Retrieved href attribute: /pl/instrukcje-deklaracje/formy-dostaw-i-platnosci
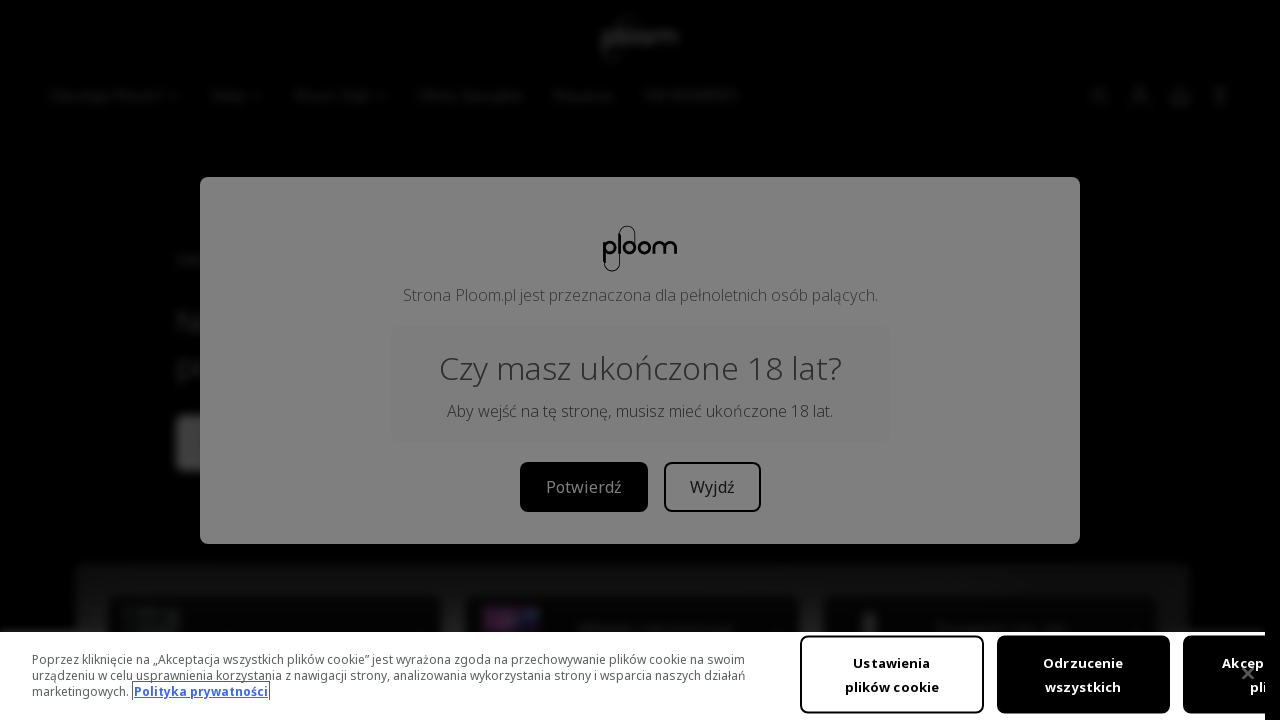

Selected link 79 of 94
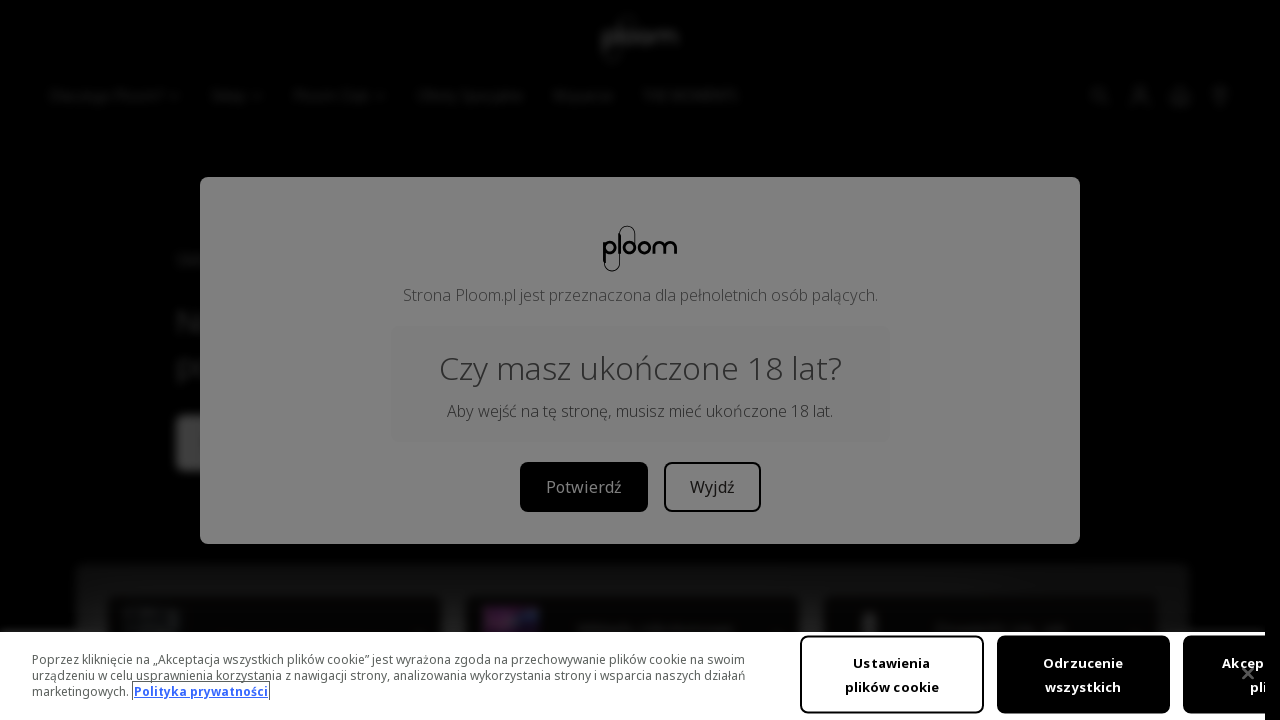

Retrieved href attribute: /pl/odkryj-ploom-aura
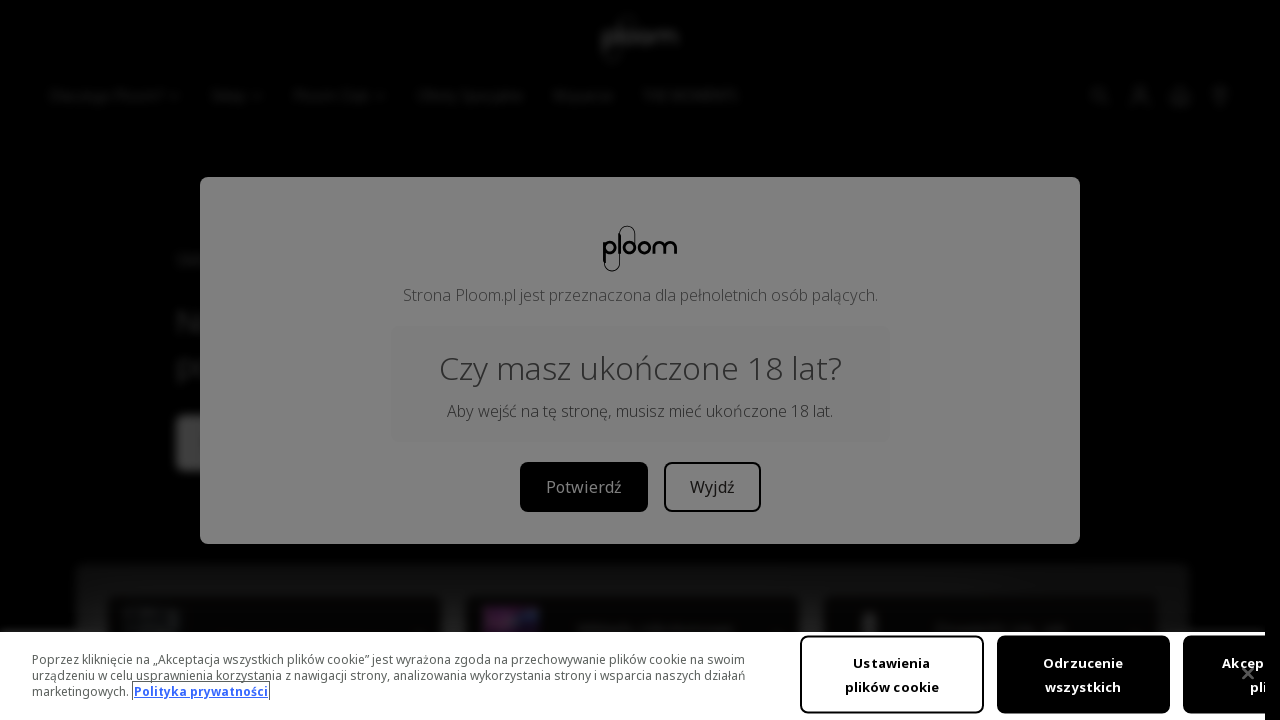

Selected link 80 of 94
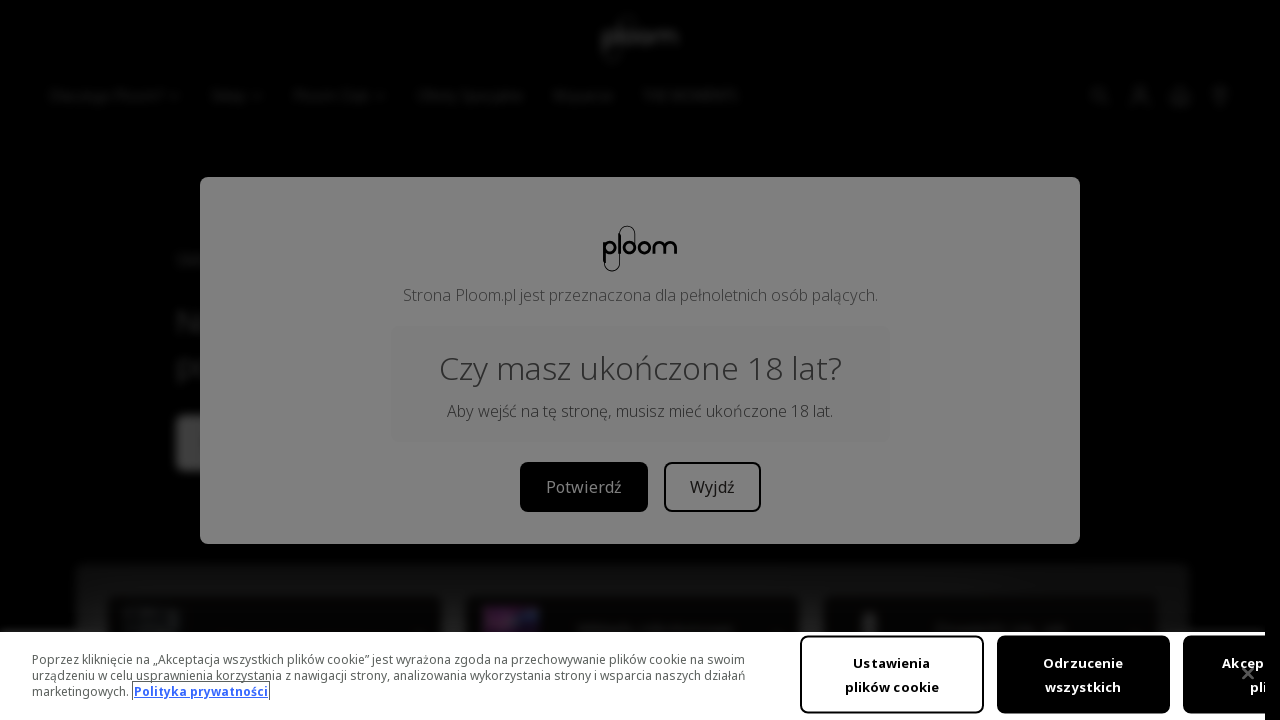

Retrieved href attribute: /pl/instrukcje-deklaracje
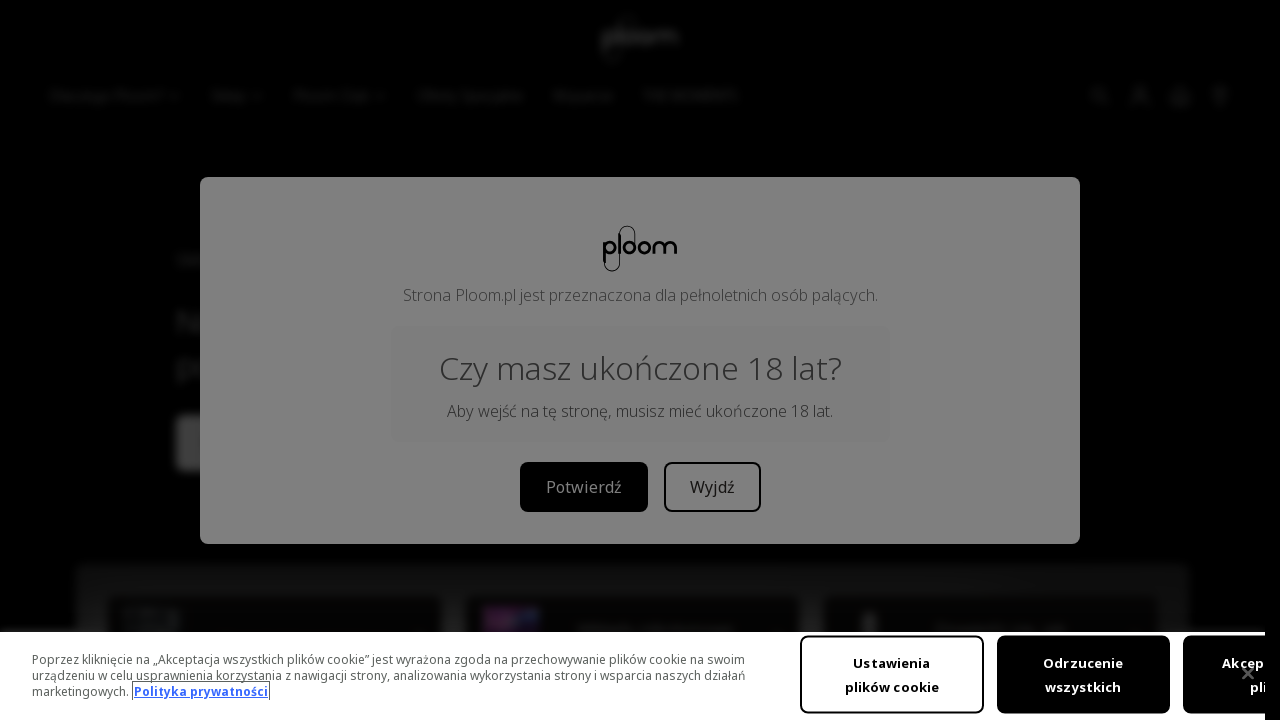

Selected link 81 of 94
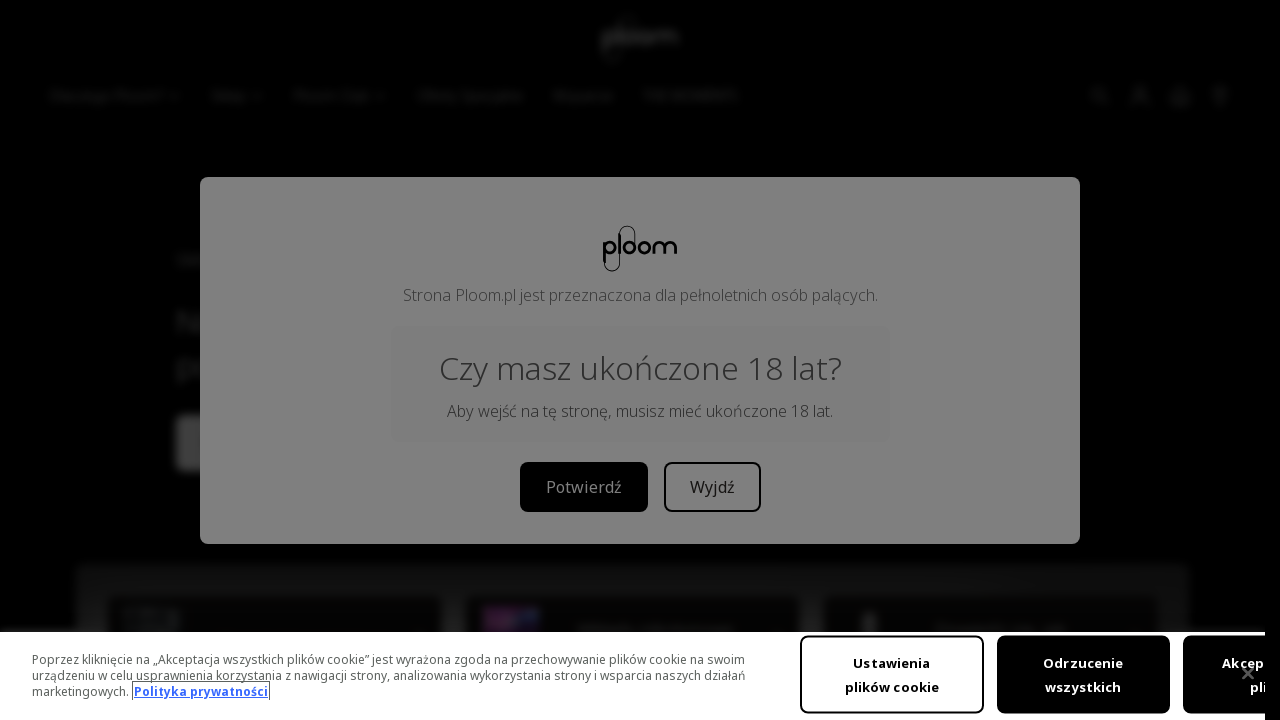

Retrieved href attribute: /pl/instrukcje-deklaracje/weryfikacja-wieku
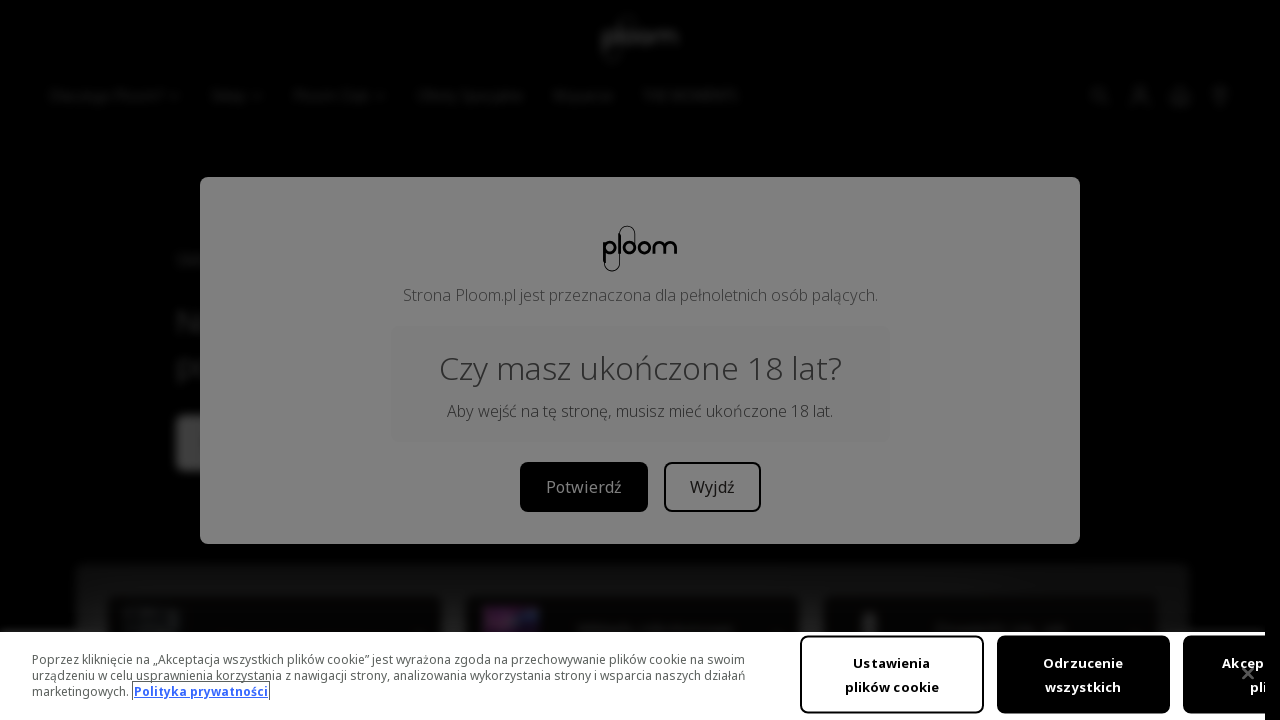

Selected link 82 of 94
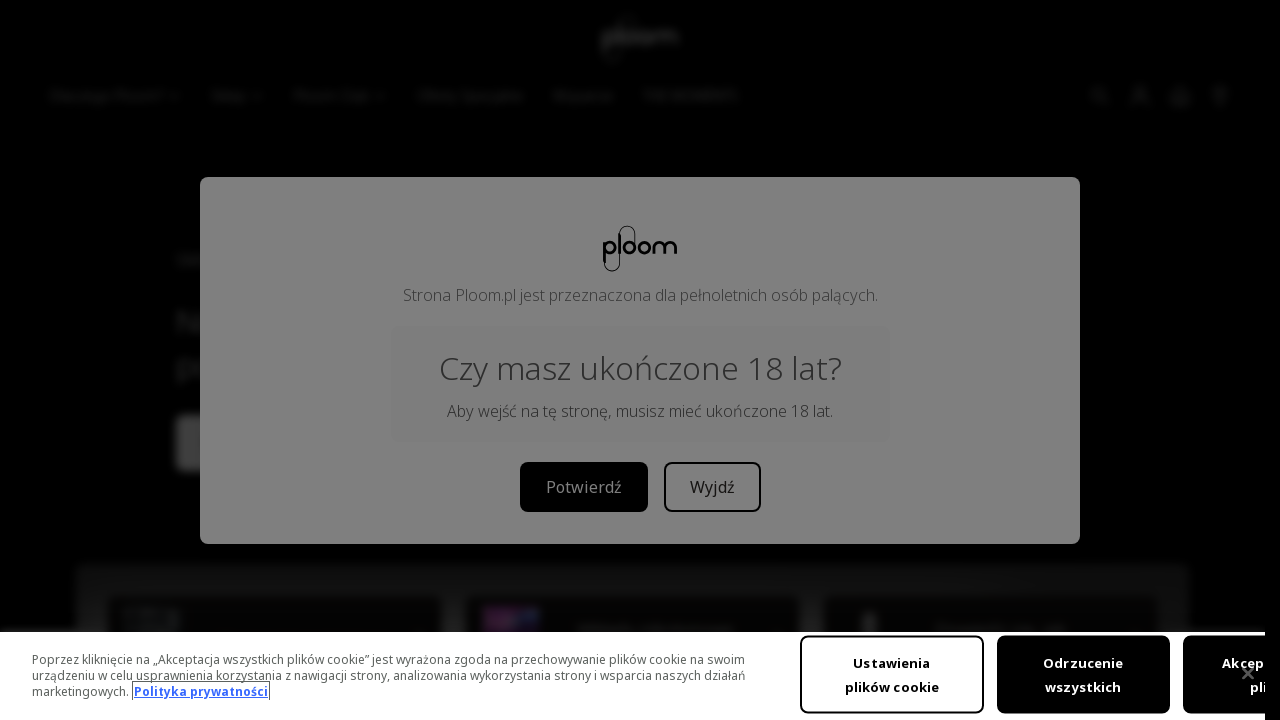

Retrieved href attribute: /pl/instrukcje-deklaracje/deklaracja-dostepnosci
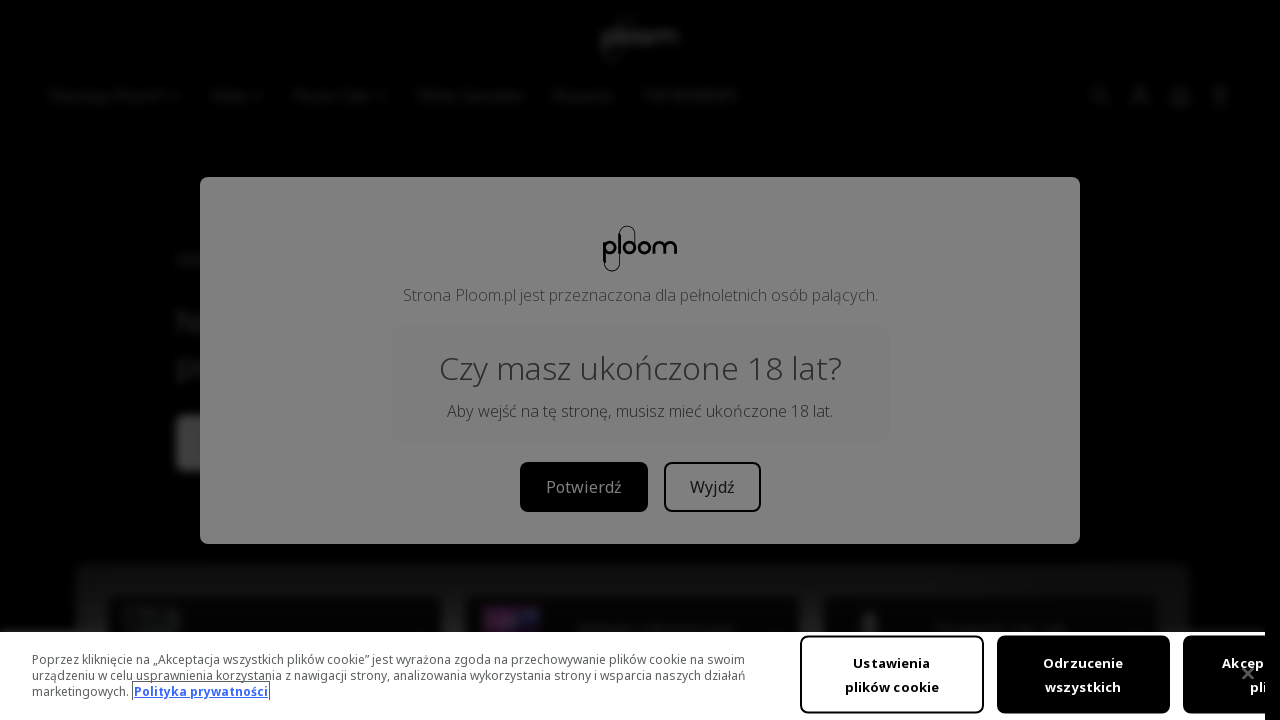

Selected link 83 of 94
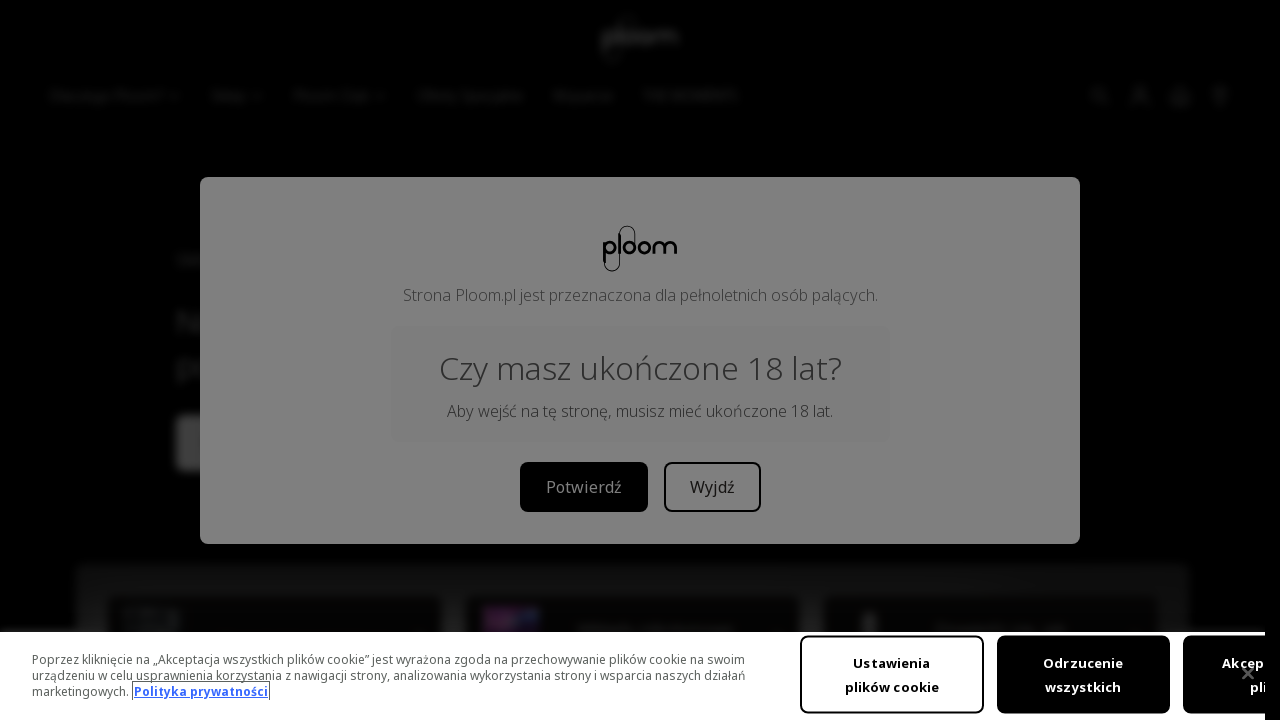

Retrieved href attribute: /pl/blog
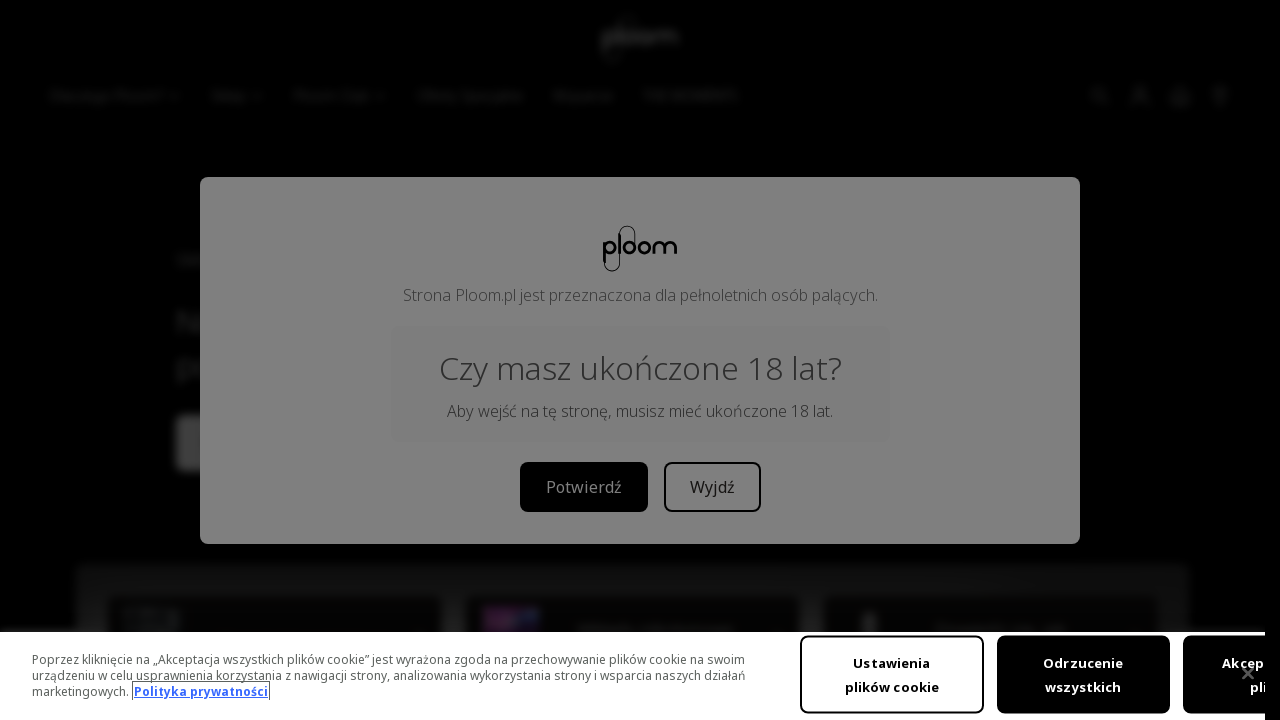

Selected link 84 of 94
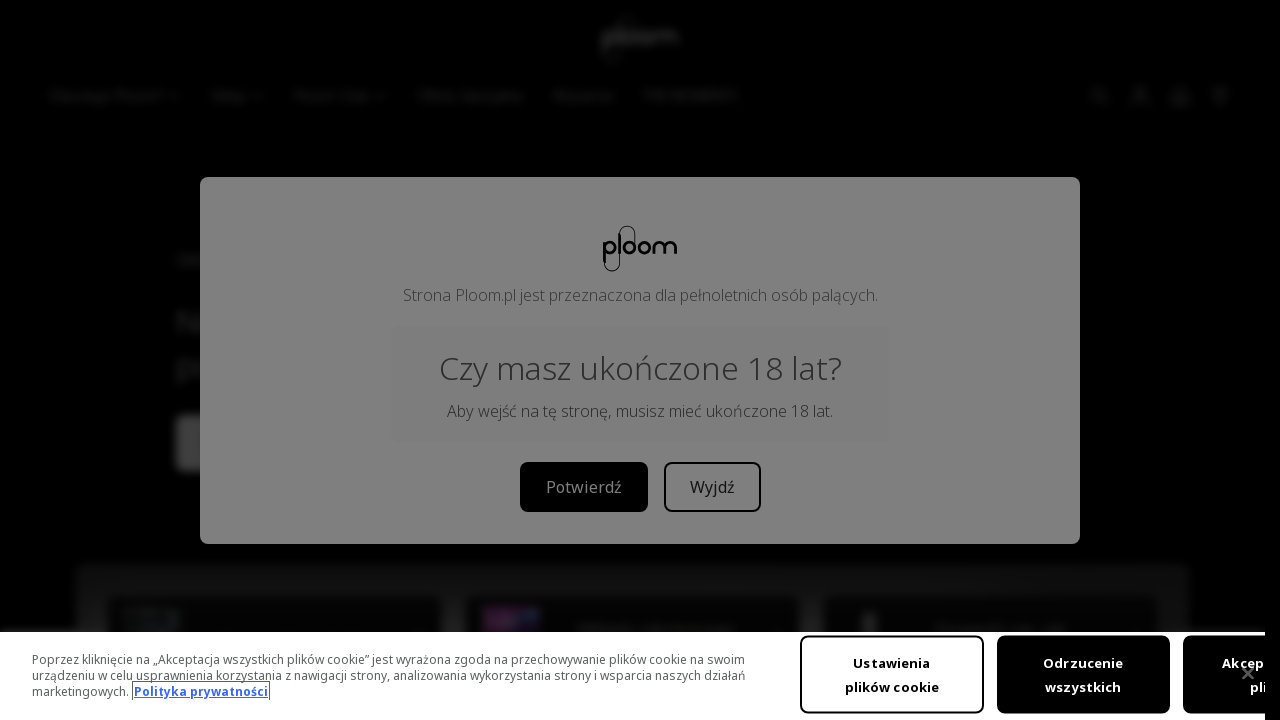

Retrieved href attribute: https://www.facebook.com/ploompolskasupport/
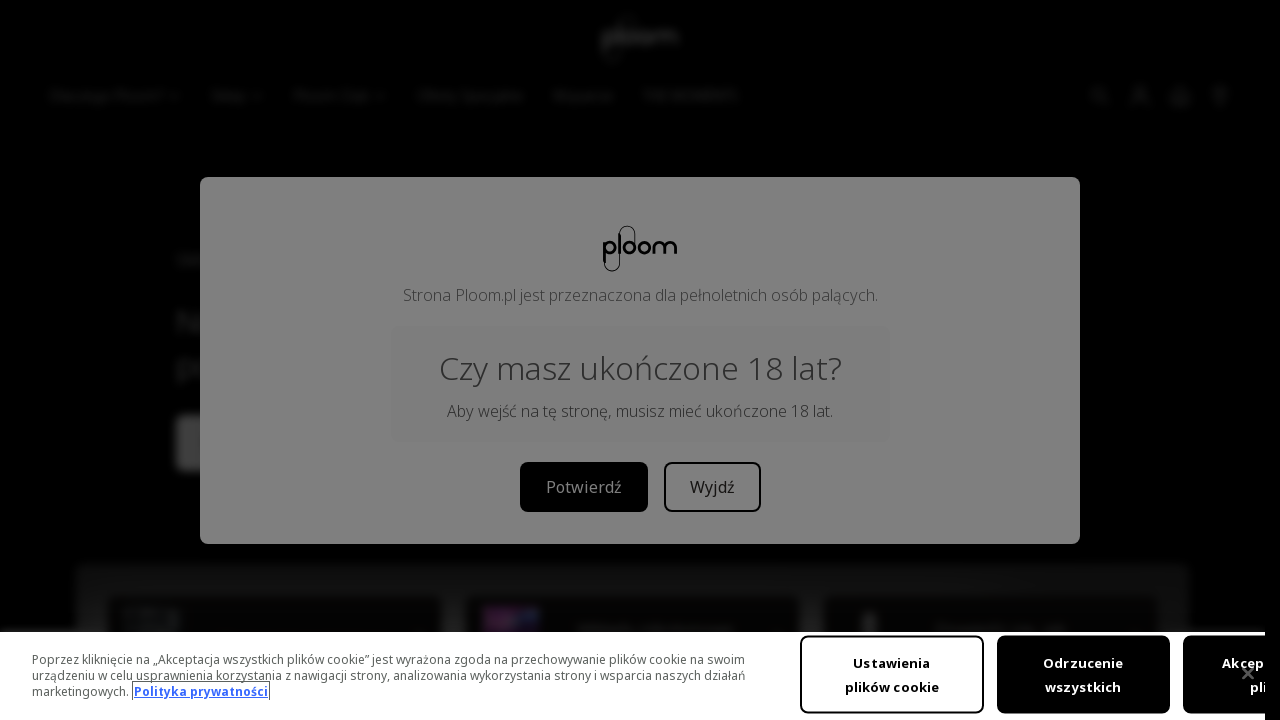

Selected link 85 of 94
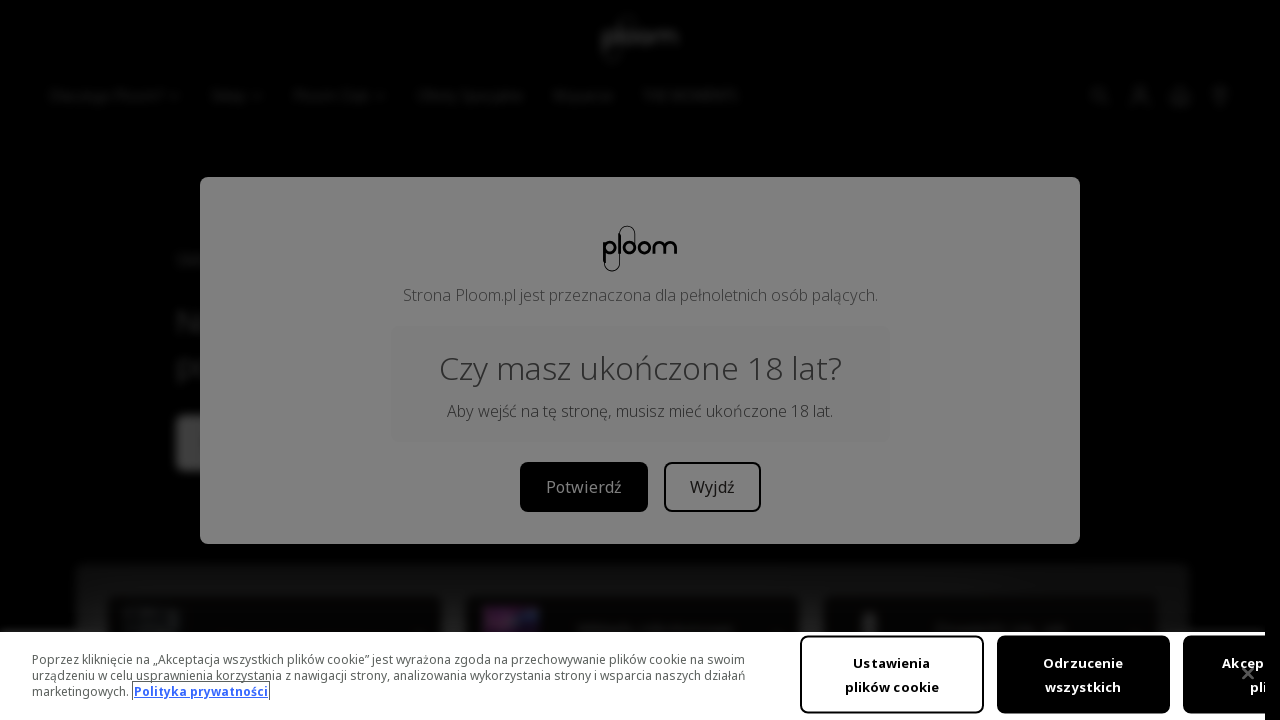

Retrieved href attribute: https://www.instagram.com/ploompl_support/
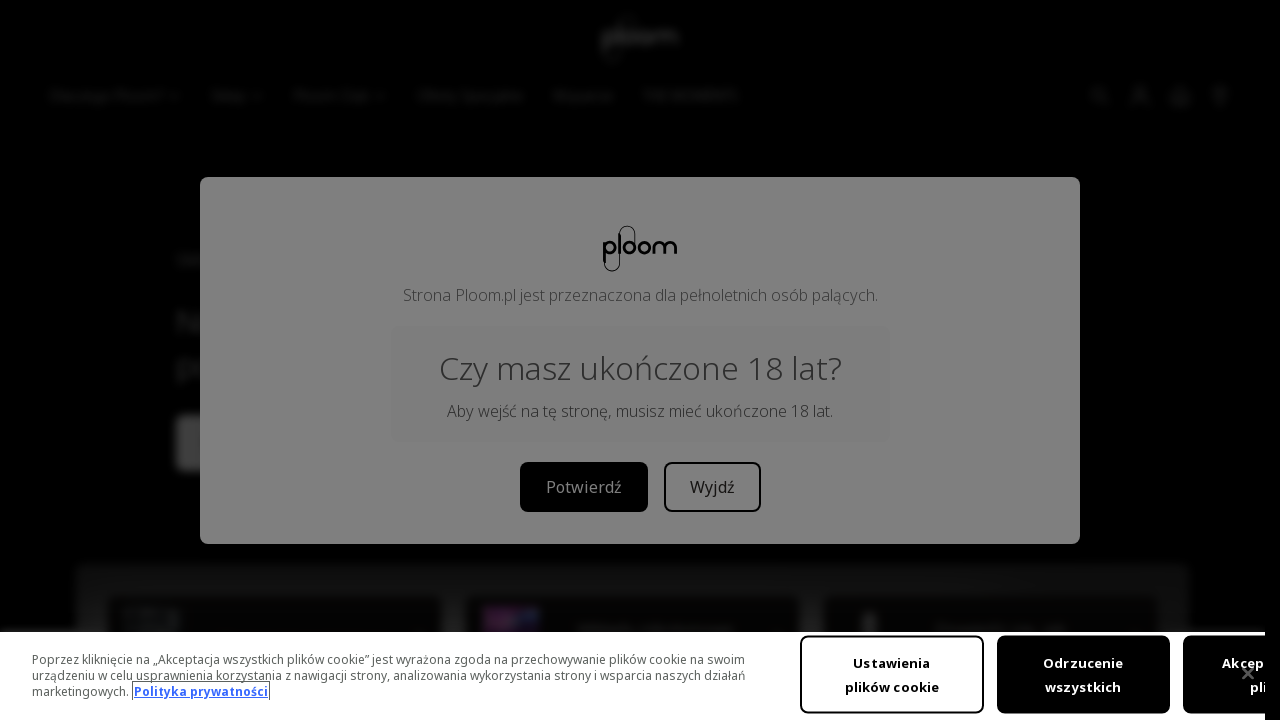

Selected link 86 of 94
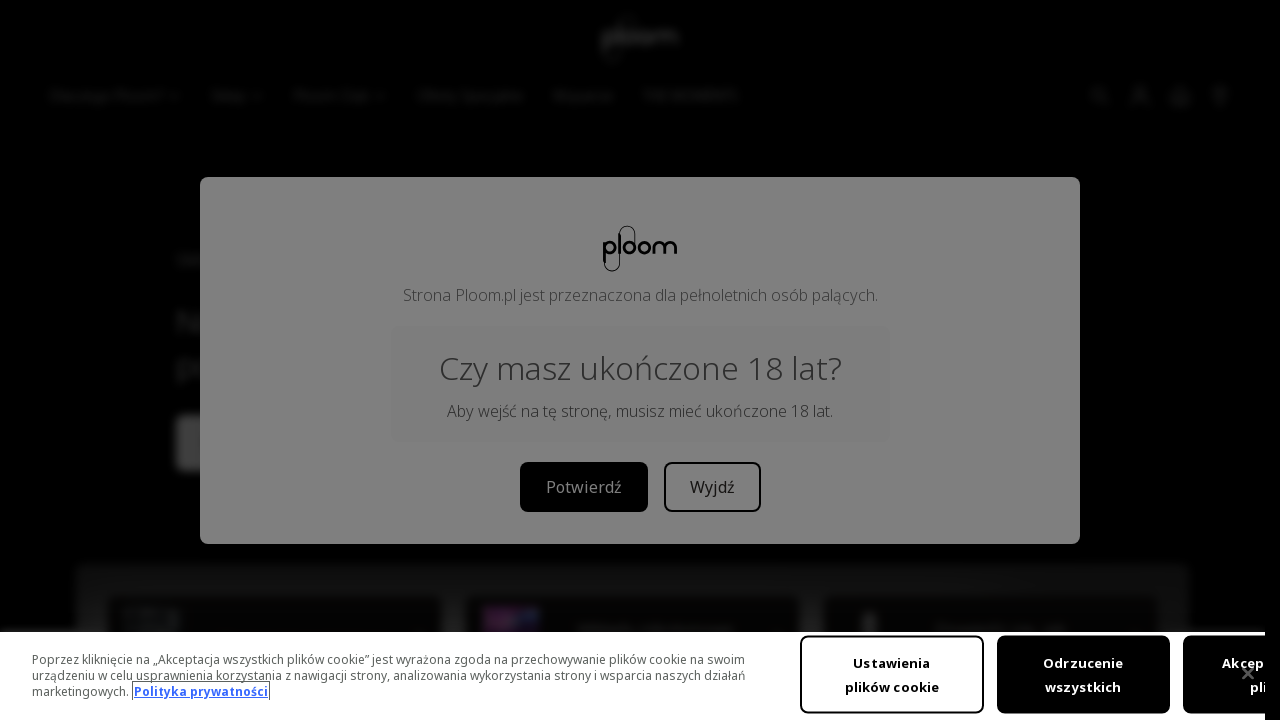

Retrieved href attribute: https://play.google.com/store/apps/details?id=com.jtipublic.ploom
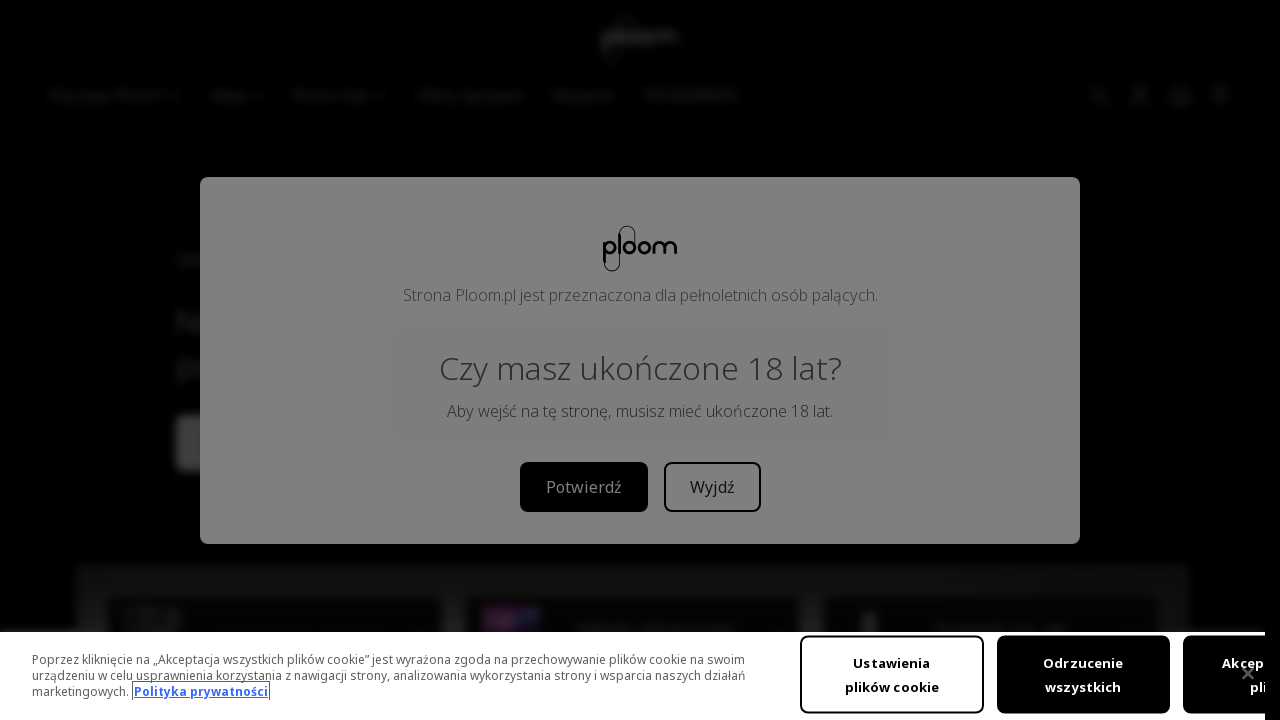

Selected link 87 of 94
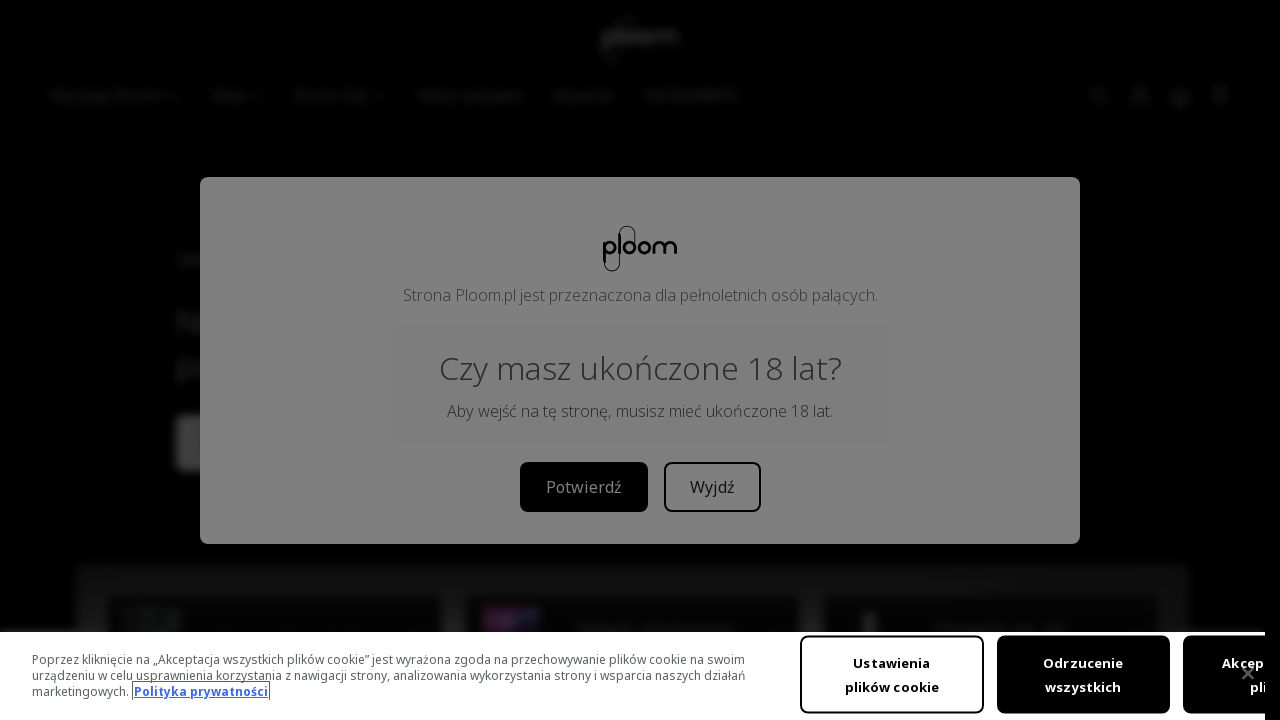

Retrieved href attribute: https://apps.apple.com/us/app/bluefy-web-ble-browser/id1492822055
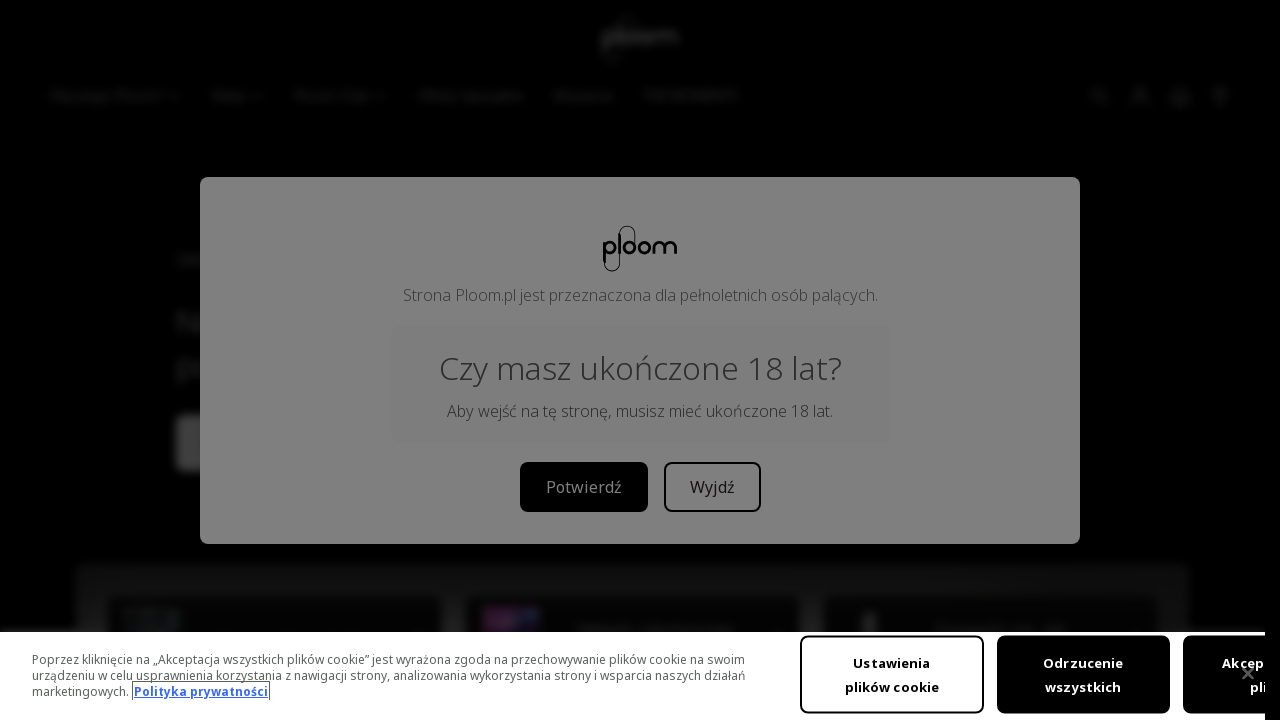

Selected link 88 of 94
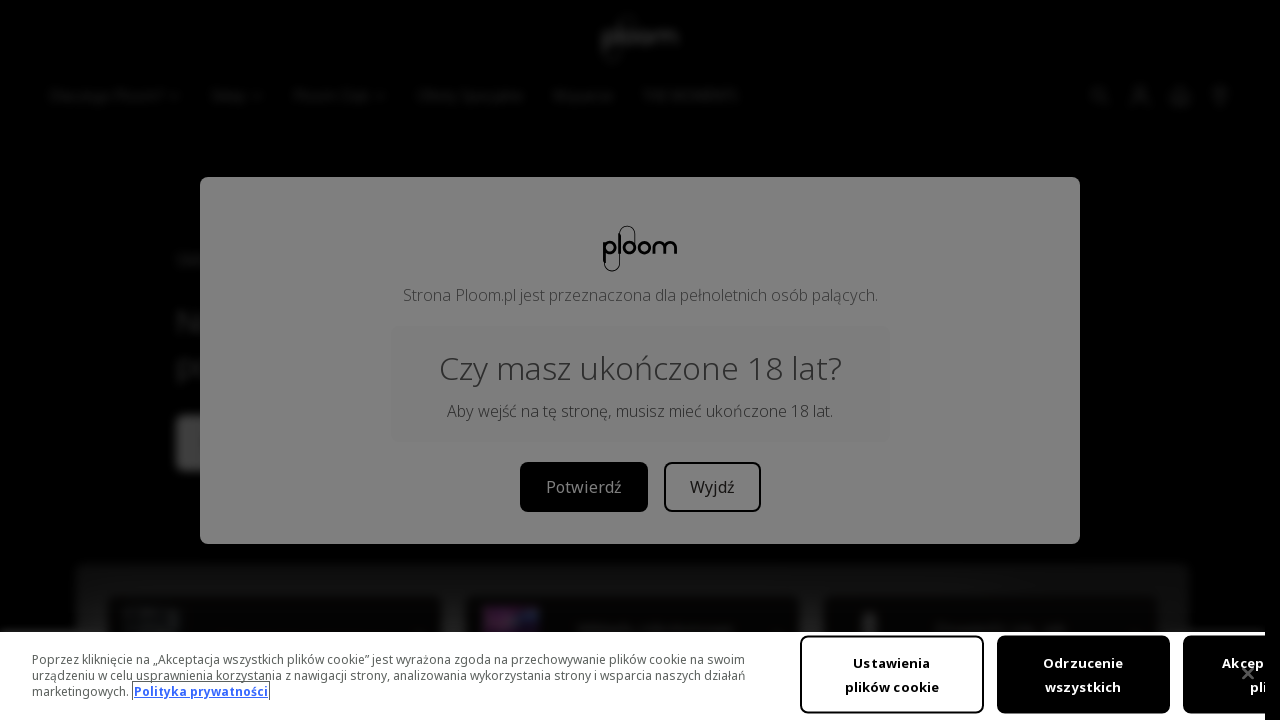

Retrieved href attribute: /pl/instrukcje-deklaracje/regulamin-konto
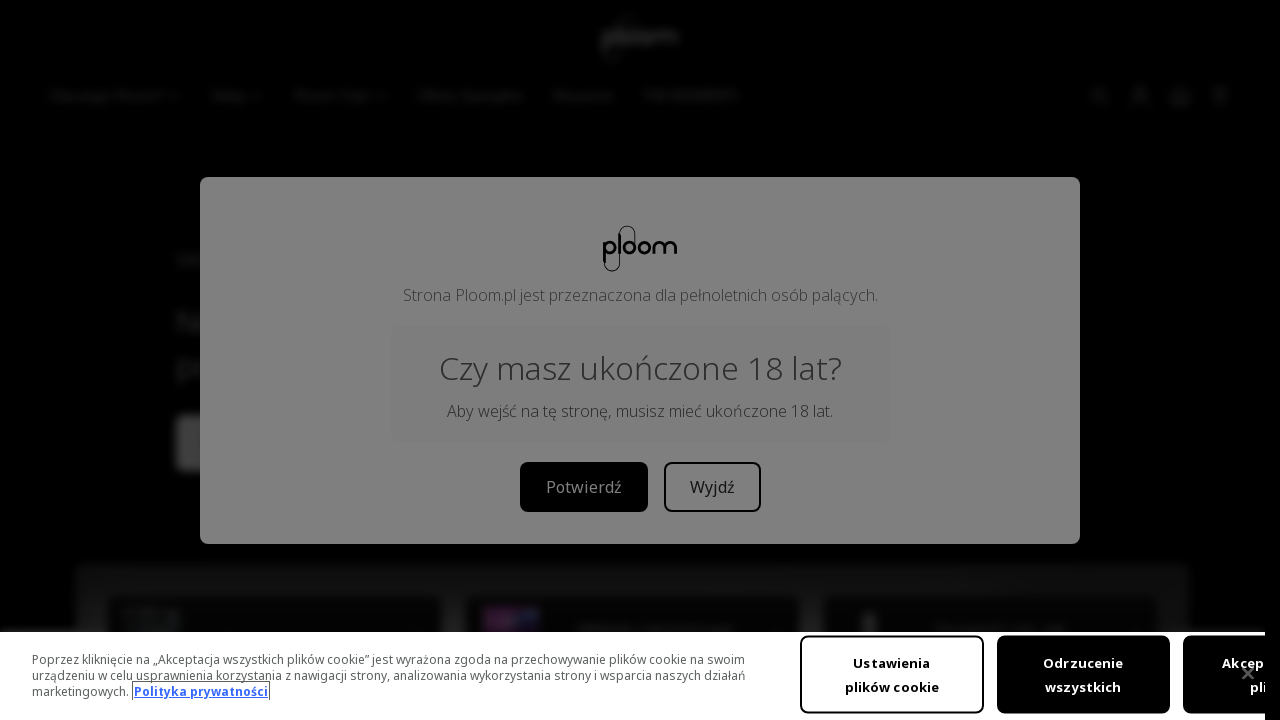

Selected link 89 of 94
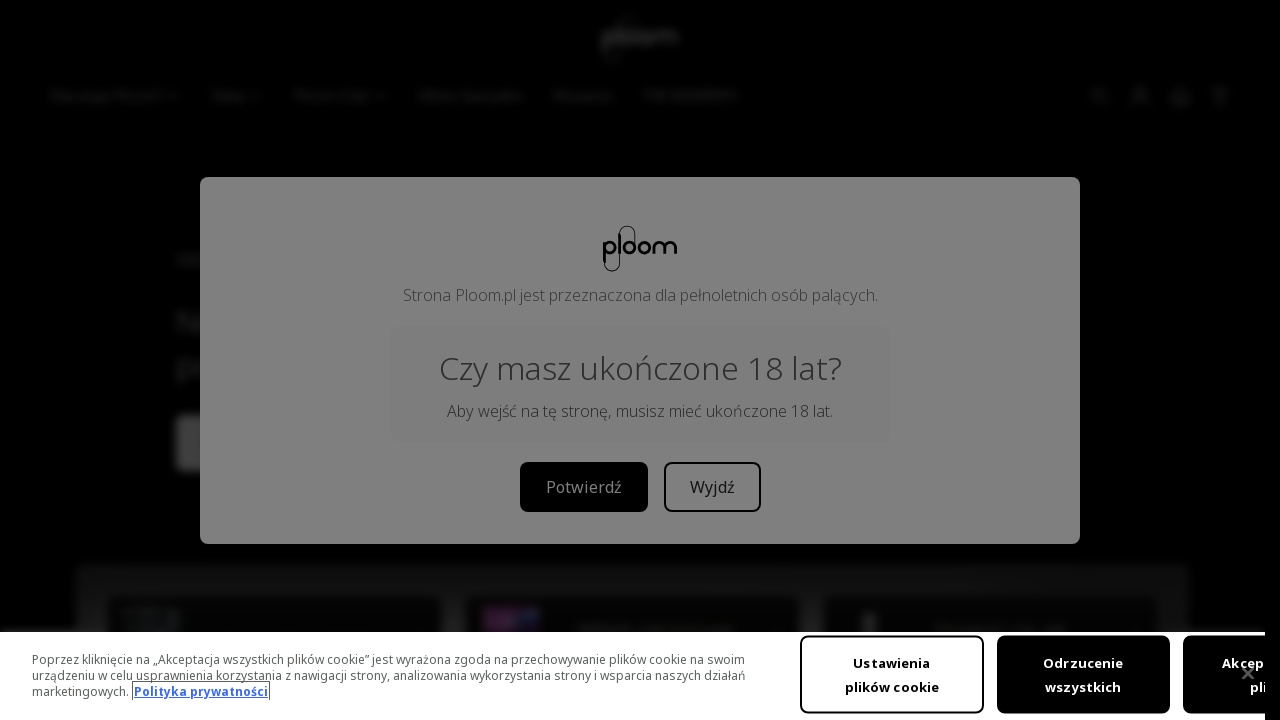

Retrieved href attribute: /pl/instrukcje-deklaracje/polityka-prywatnosci
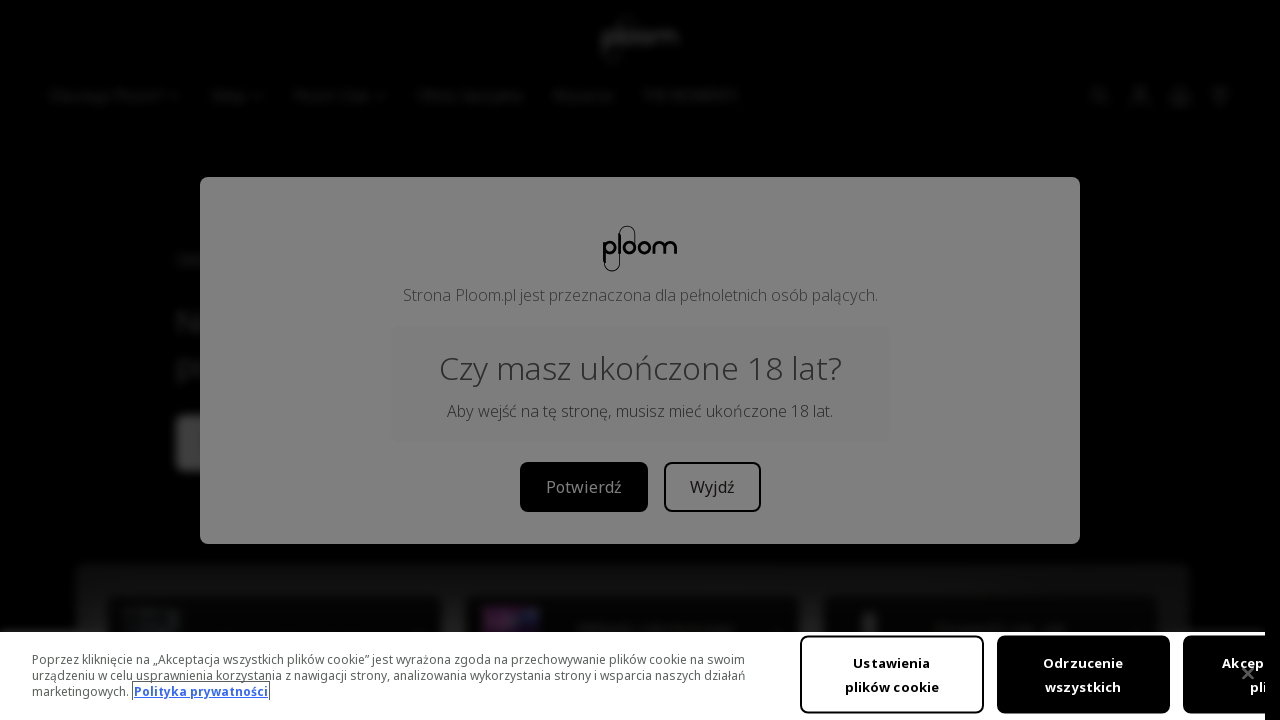

Selected link 90 of 94
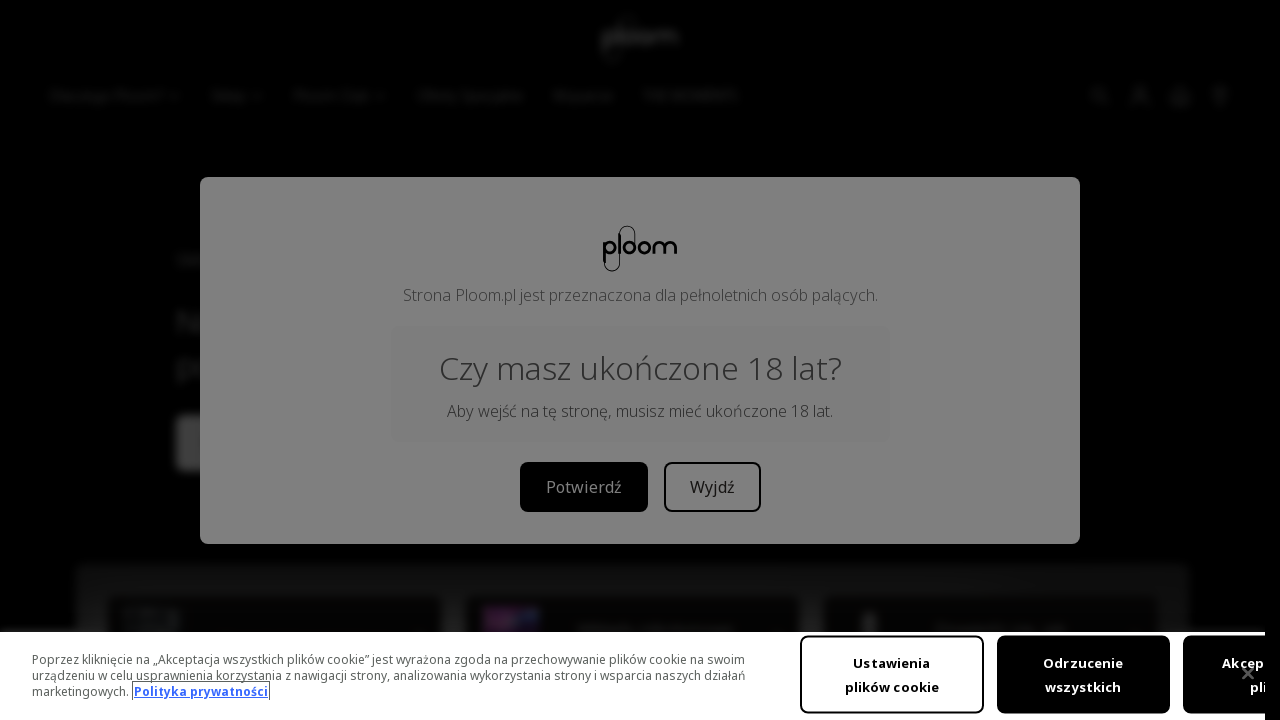

Retrieved href attribute: /pl
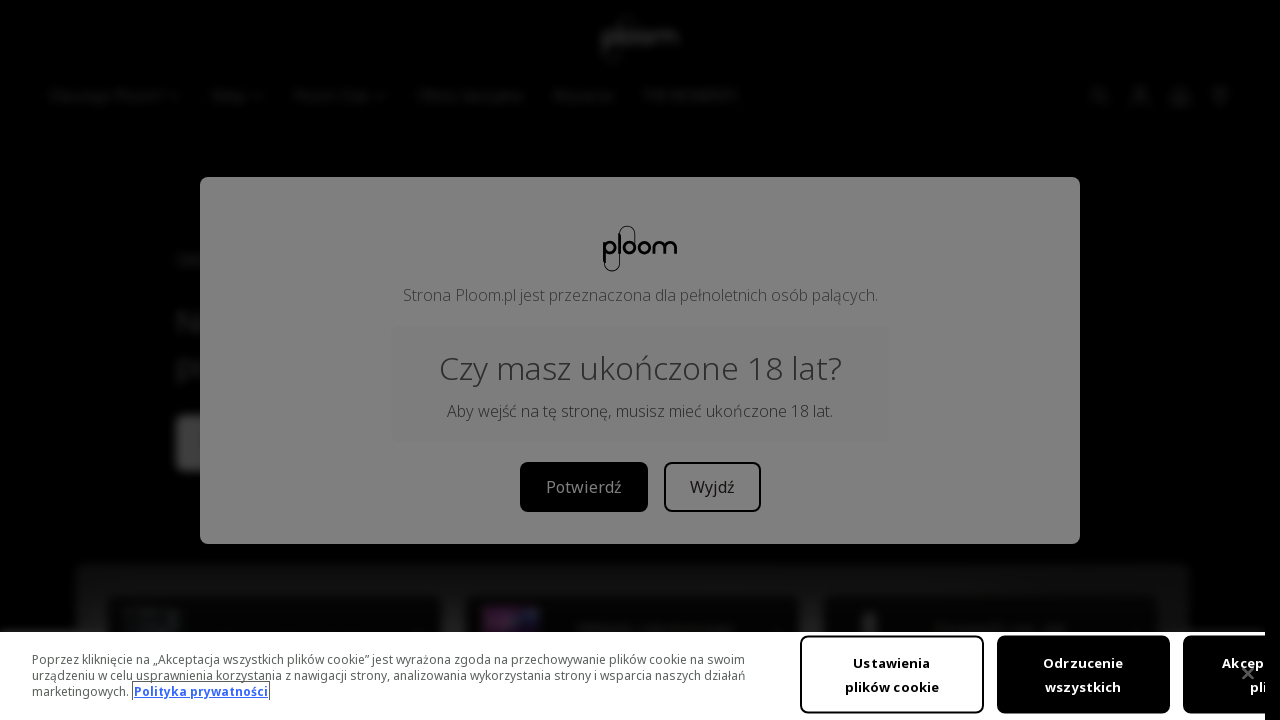

Selected link 91 of 94
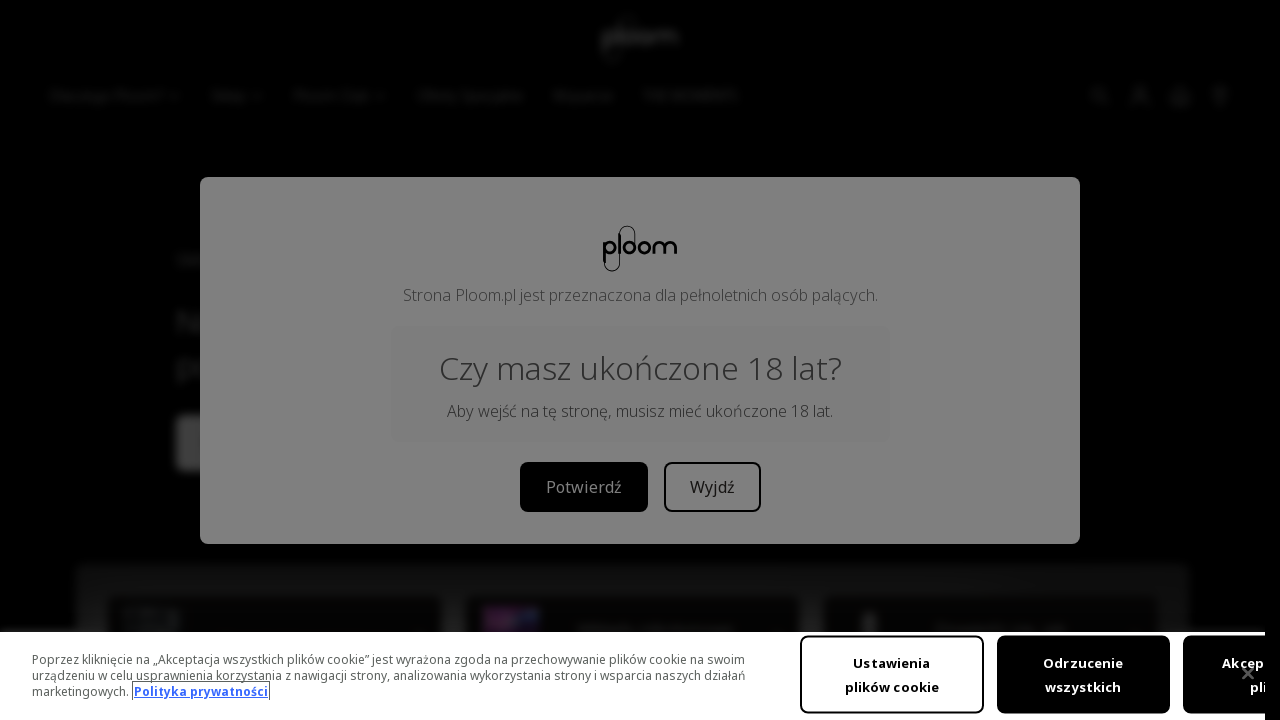

Retrieved href attribute: https://www.google.com/?hl=pl
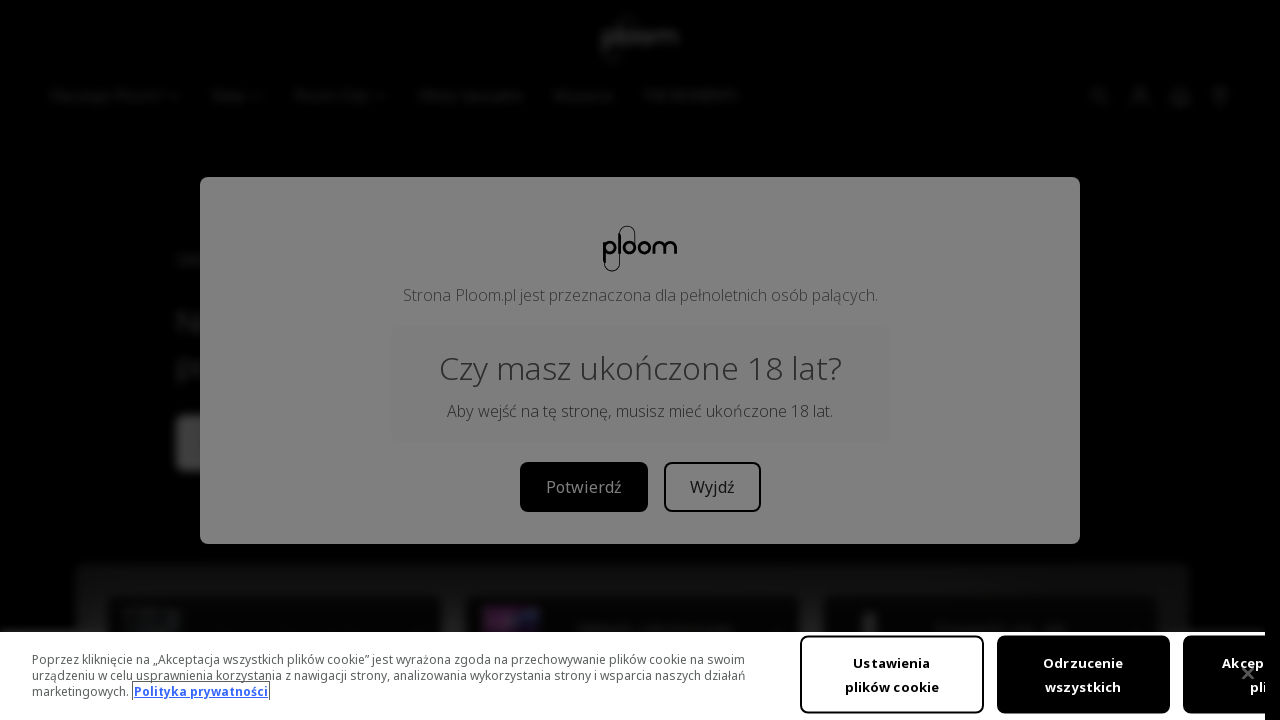

Selected link 92 of 94
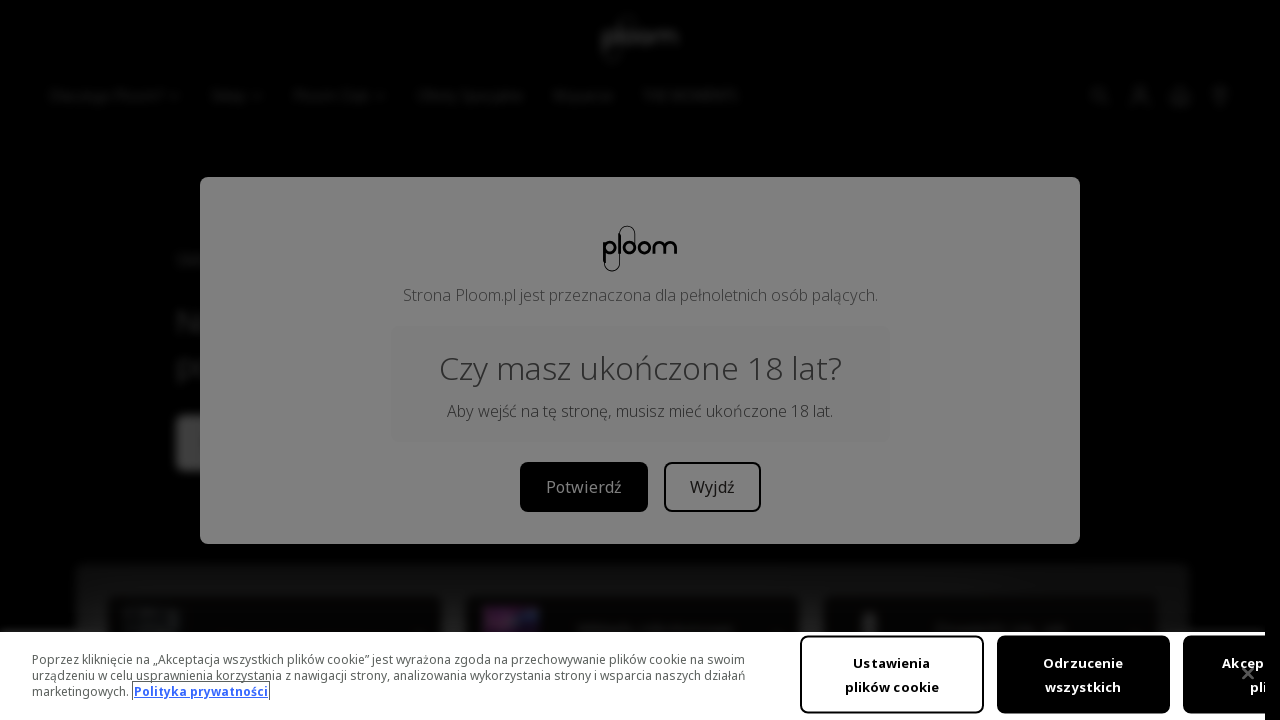

Retrieved href attribute: https://www.ploom.pl/pl/instrukcje-deklaracje/polityka-prywatnosci
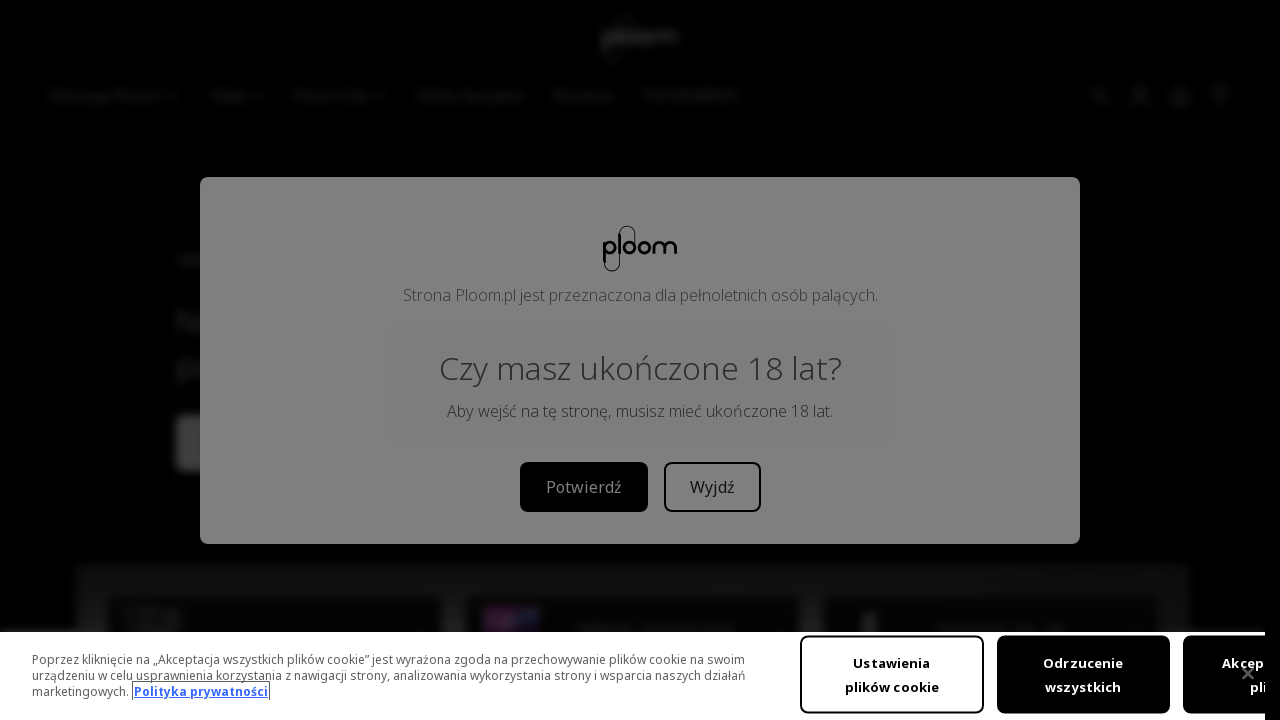

Selected link 93 of 94
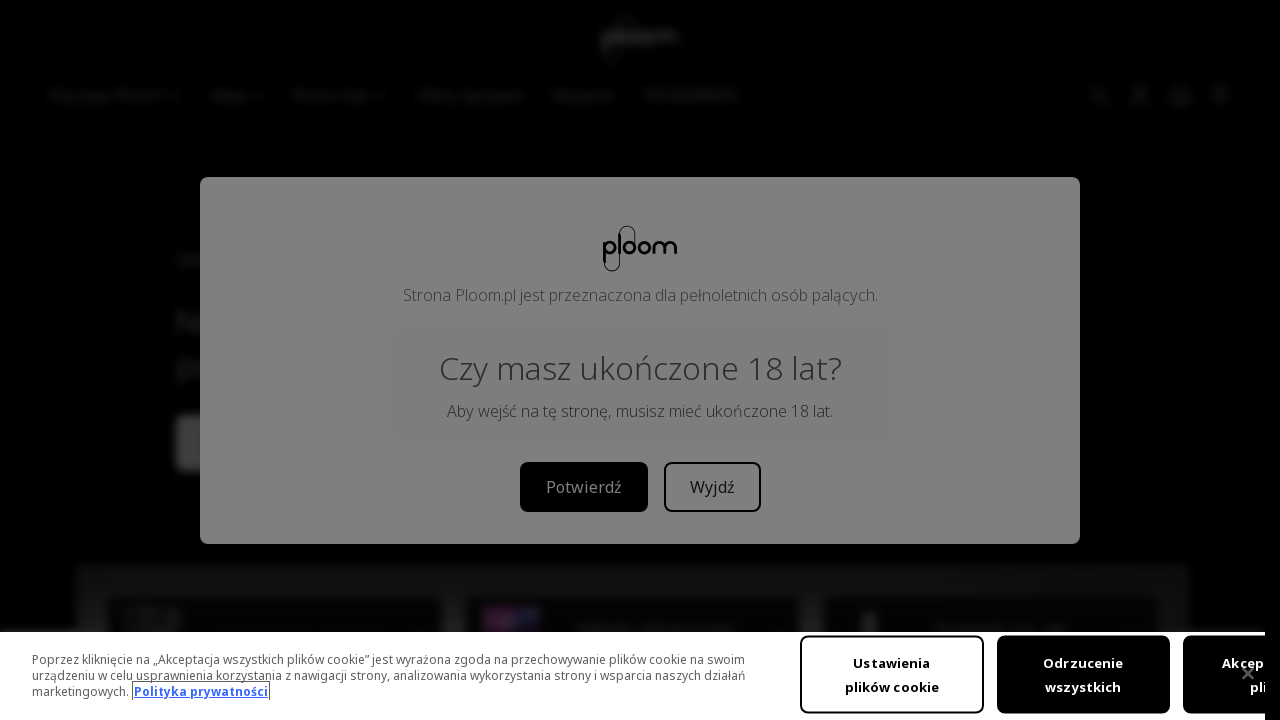

Retrieved href attribute: https://cookiepedia.co.uk/giving-consent-to-cookies
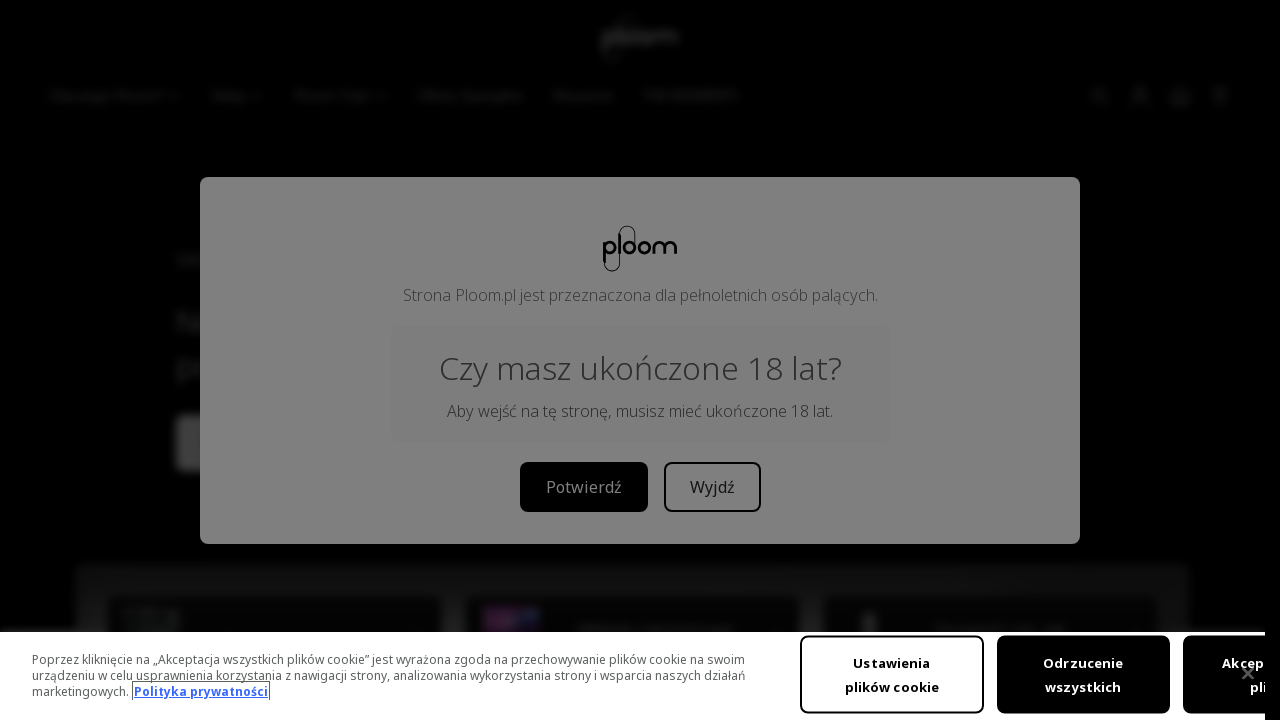

Selected link 94 of 94
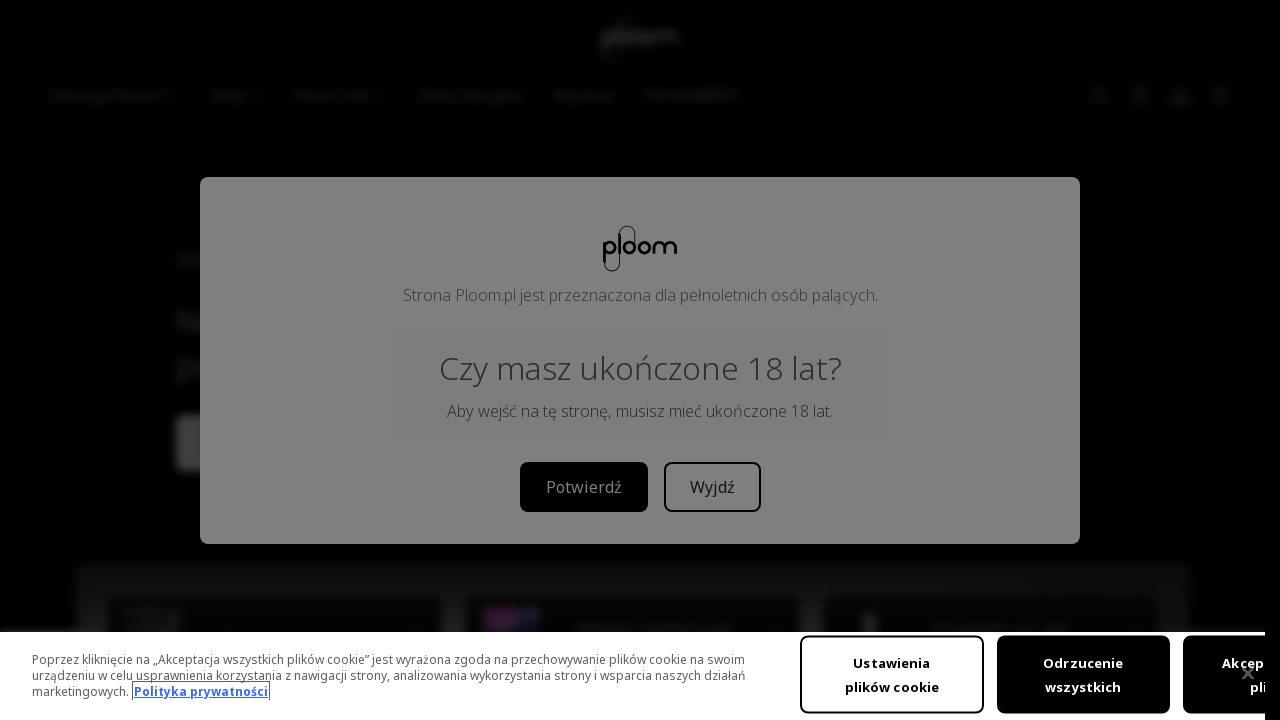

Retrieved href attribute: https://www.onetrust.com/products/cookie-consent/
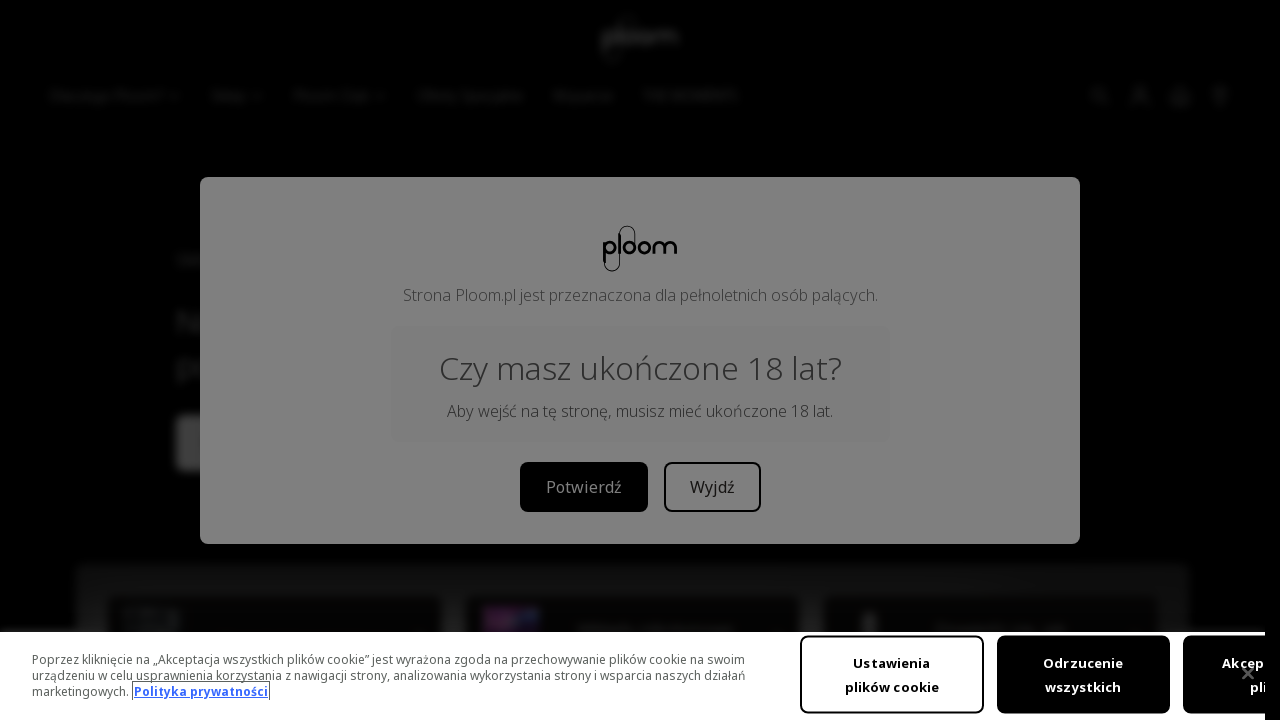

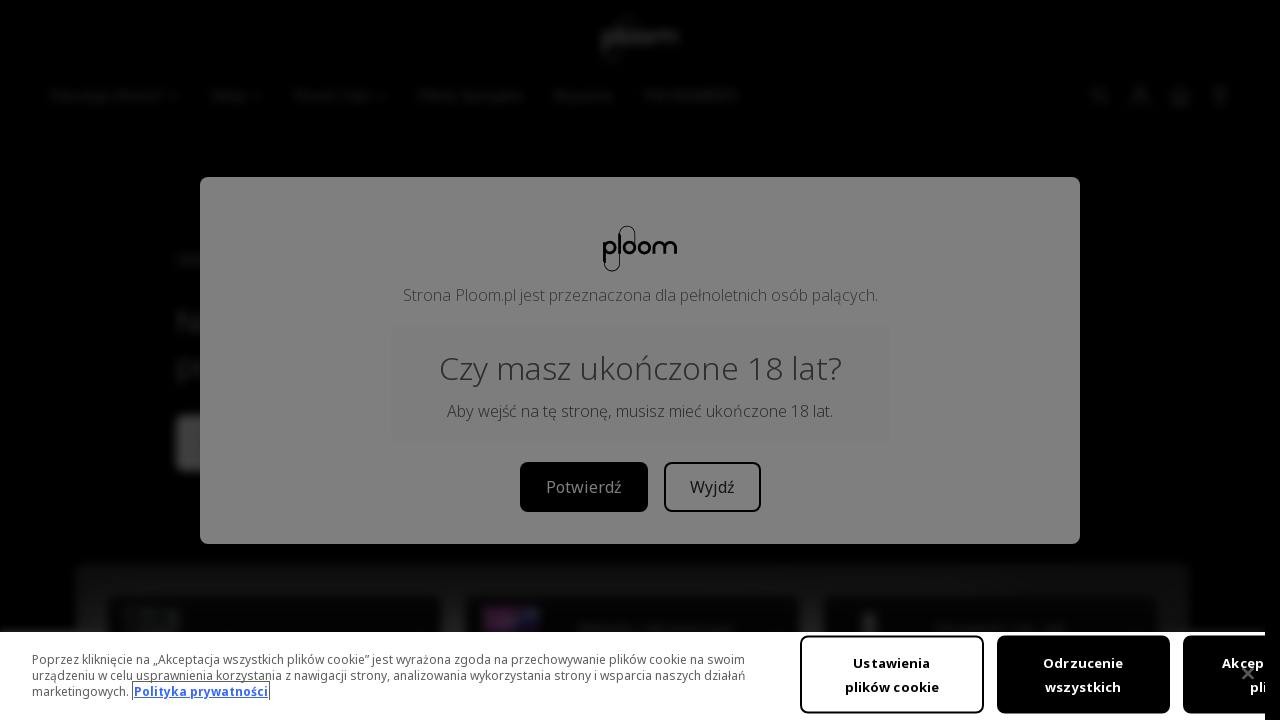